Automatically plays the 2048 game by sending random arrow key movements to control tile movements

Starting URL: https://gabrielecirulli.github.io/2048/

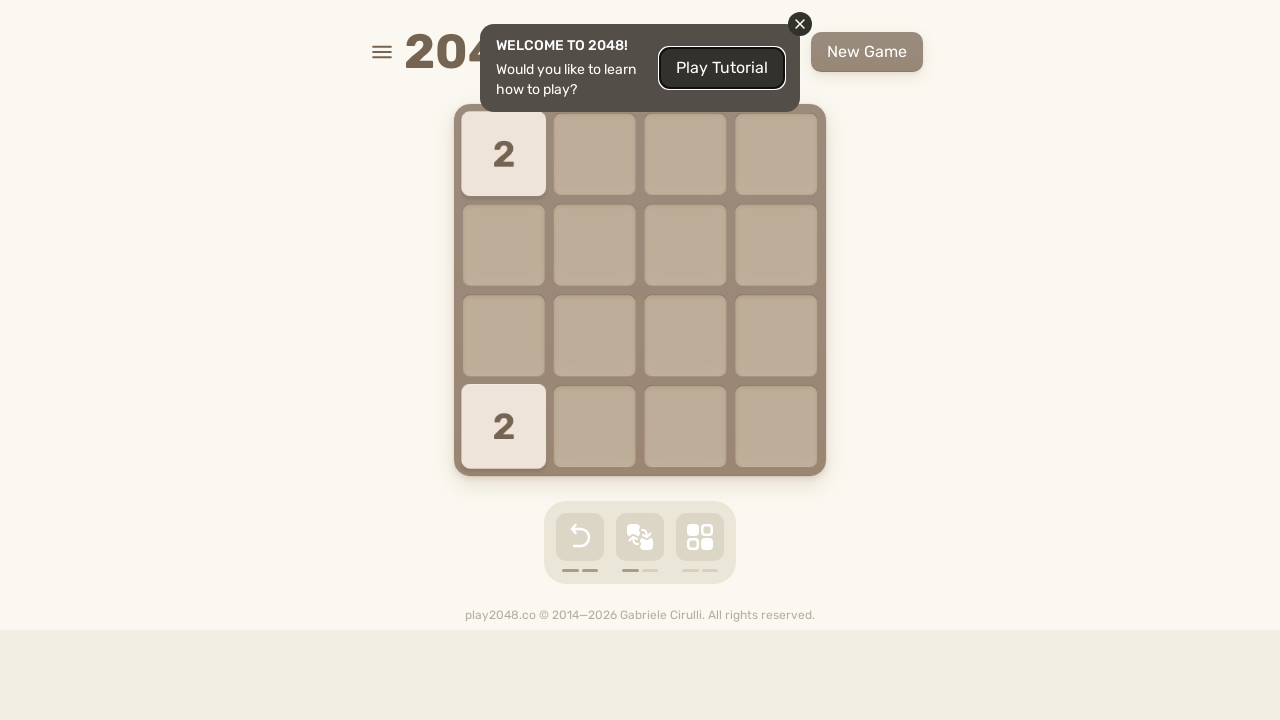

Navigated to 2048 game at https://gabrielecirulli.github.io/2048/
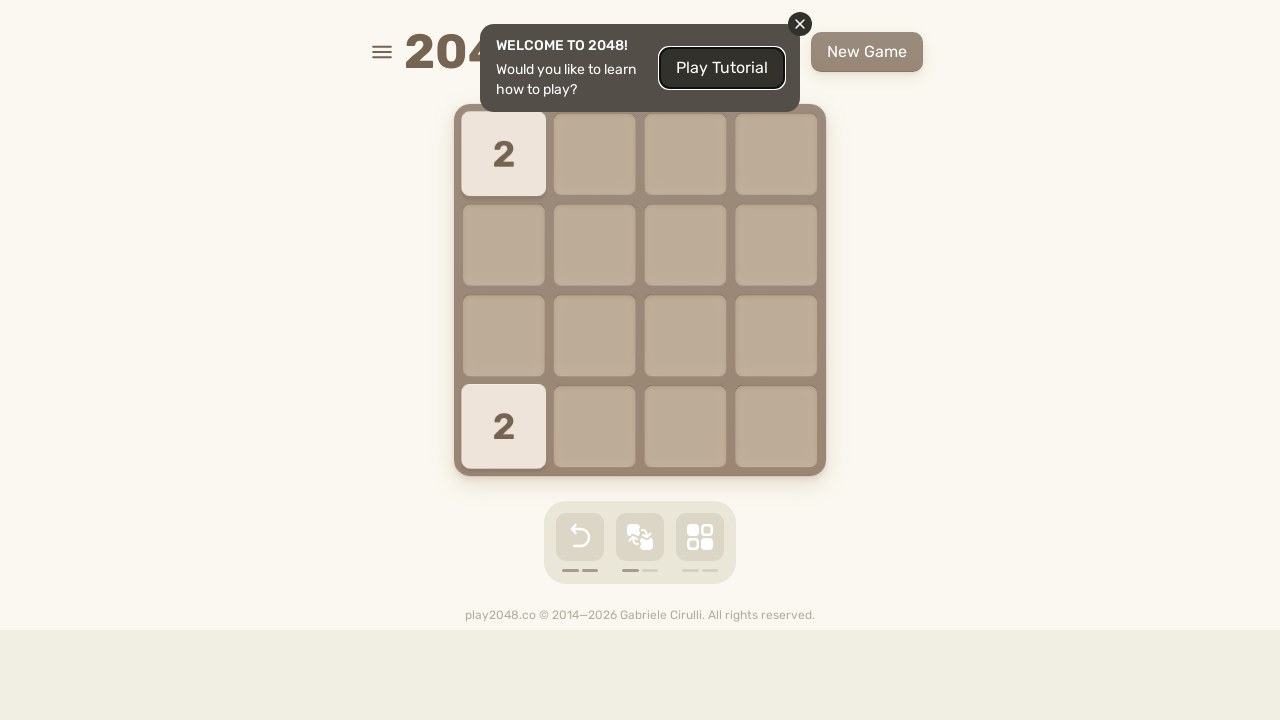

Pressed ArrowRight to move tiles right
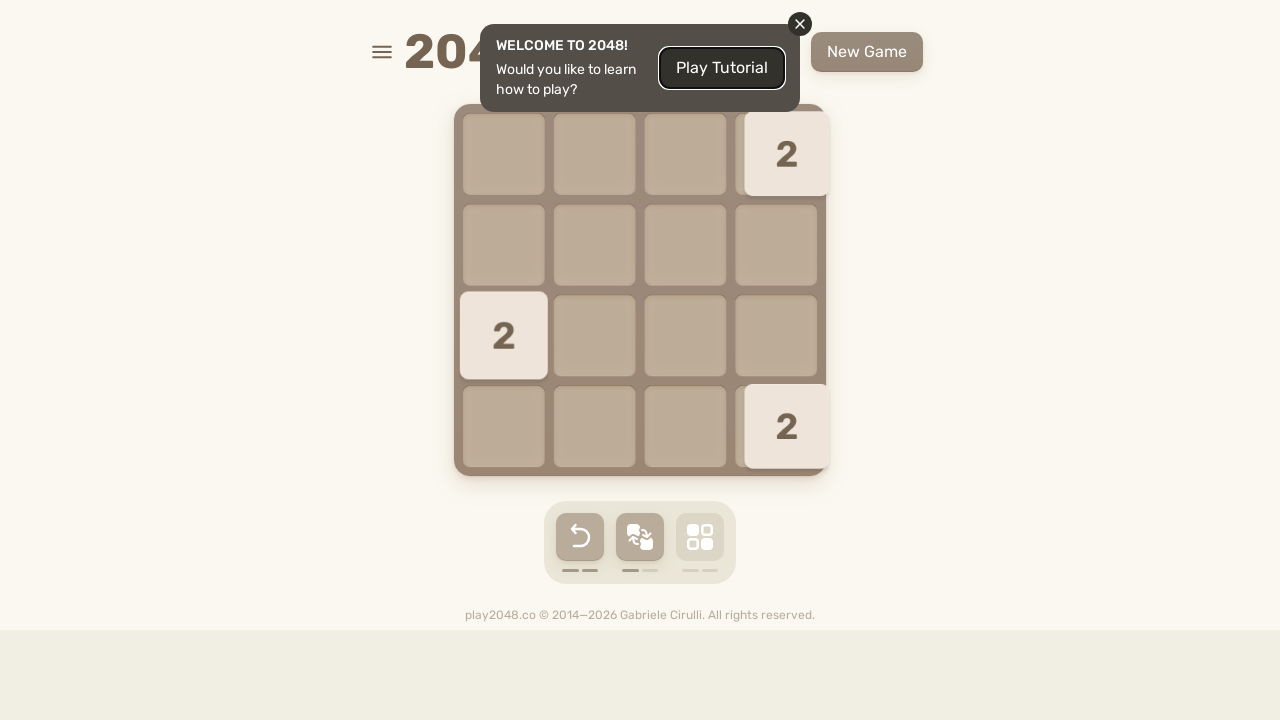

Waited 100ms for game animation to complete
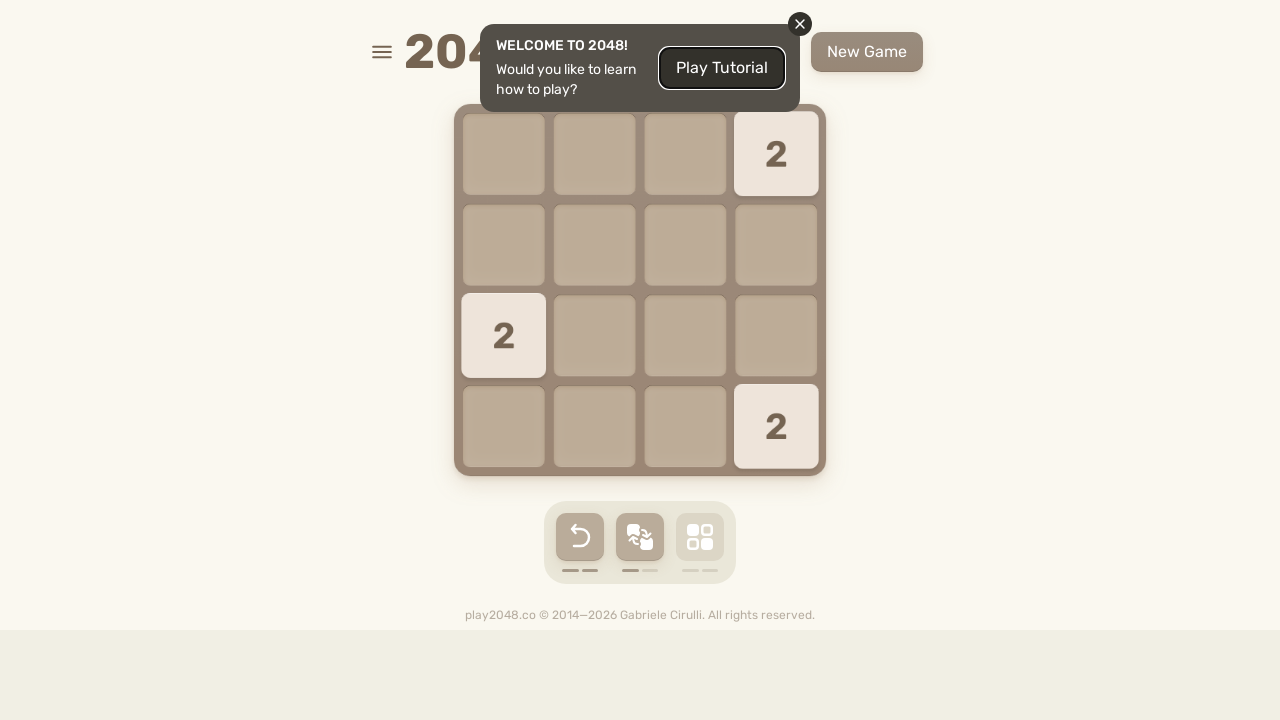

Pressed ArrowRight to move tiles right
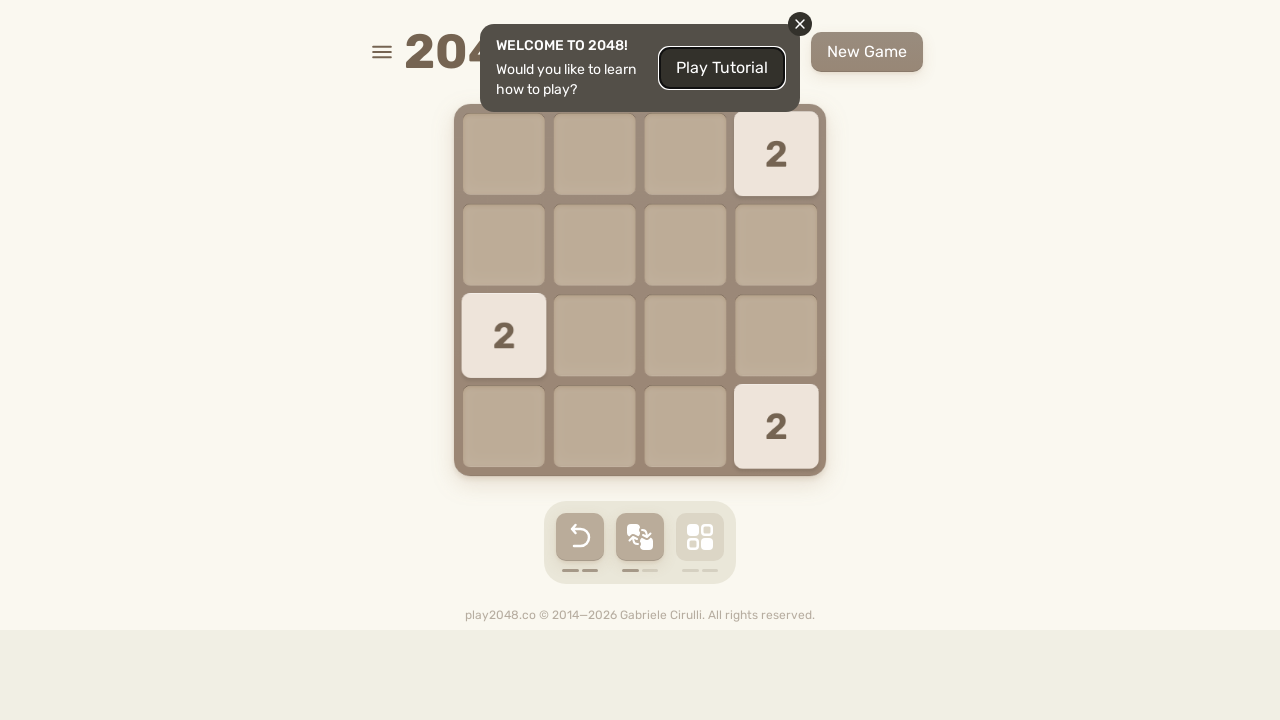

Waited 100ms for game animation to complete
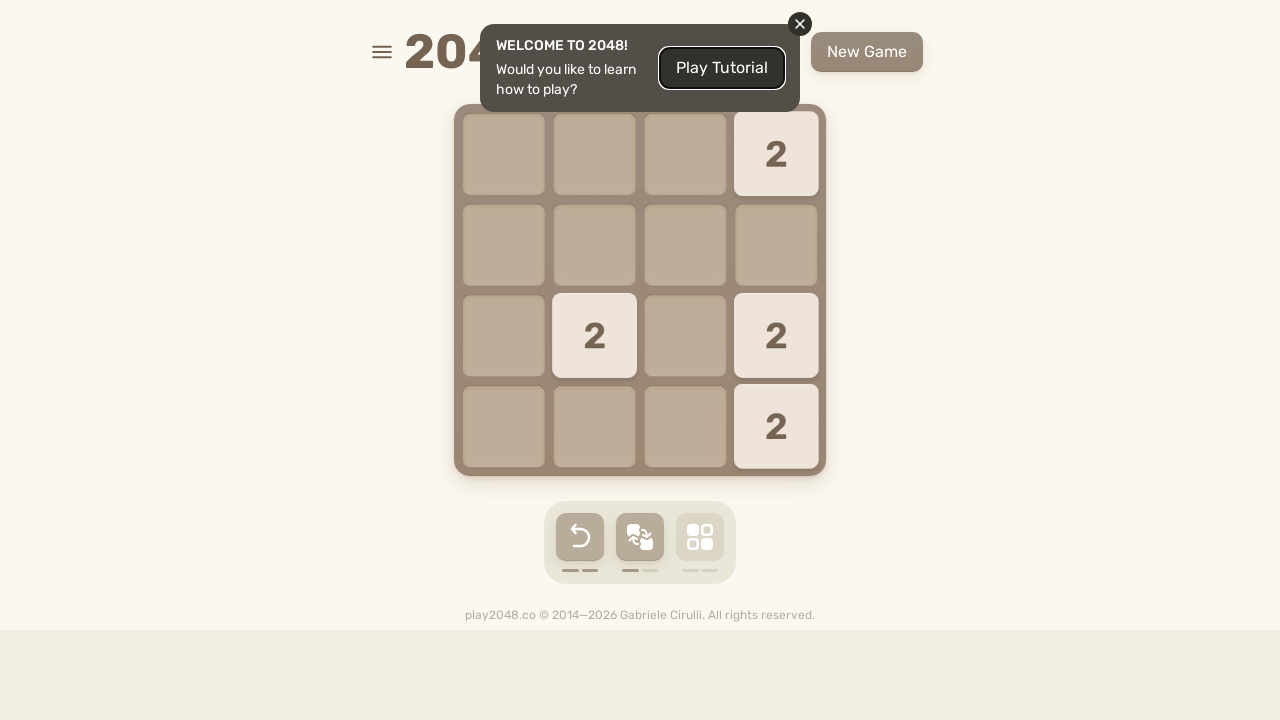

Pressed ArrowRight to move tiles right
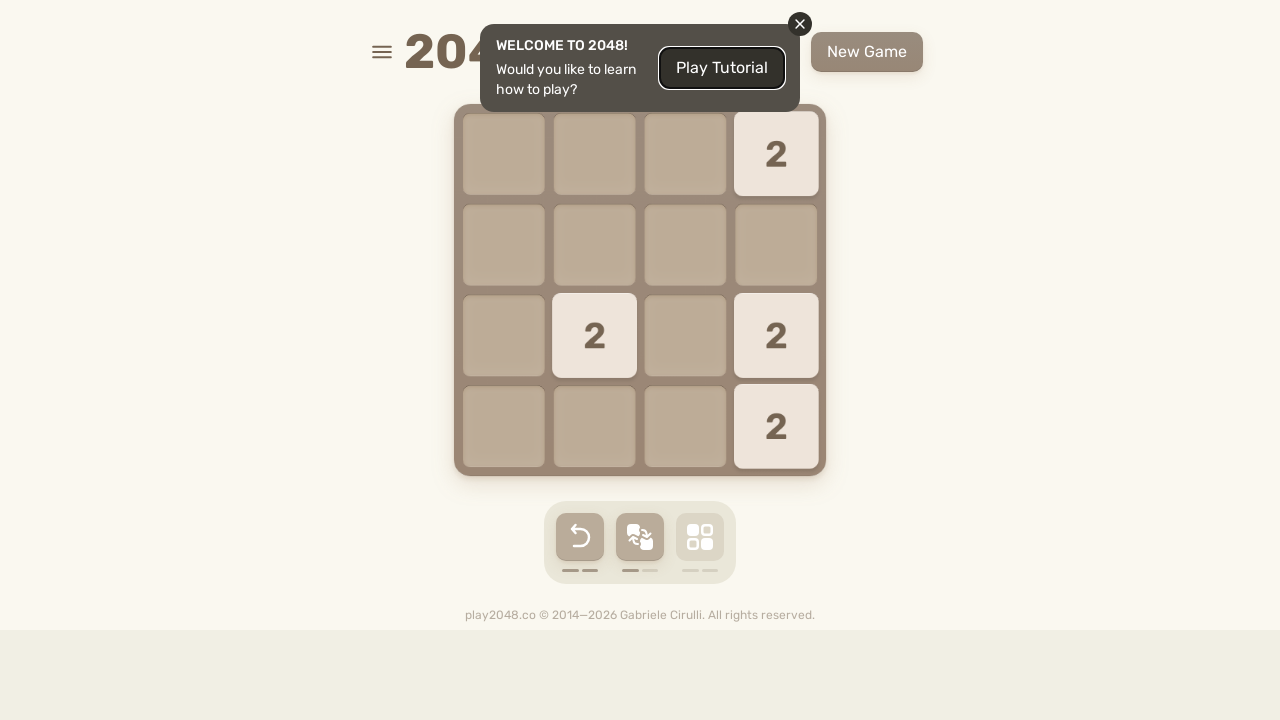

Waited 100ms for game animation to complete
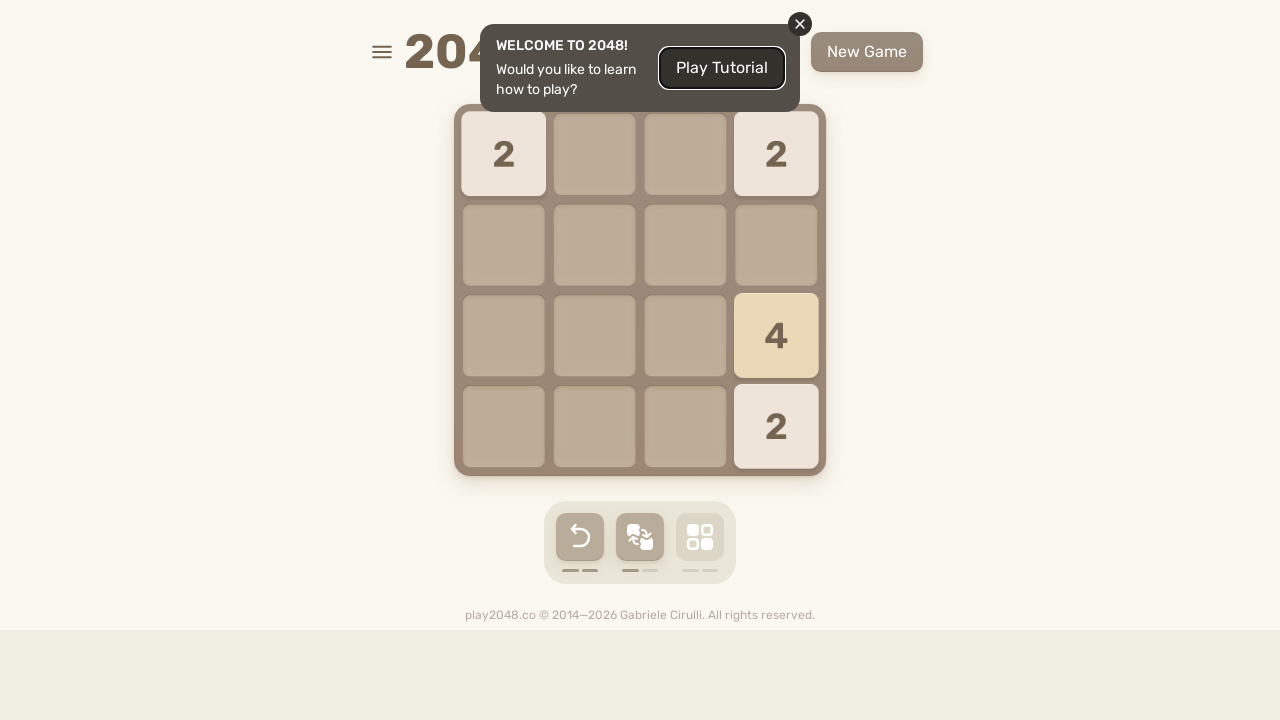

Pressed ArrowDown to move tiles down
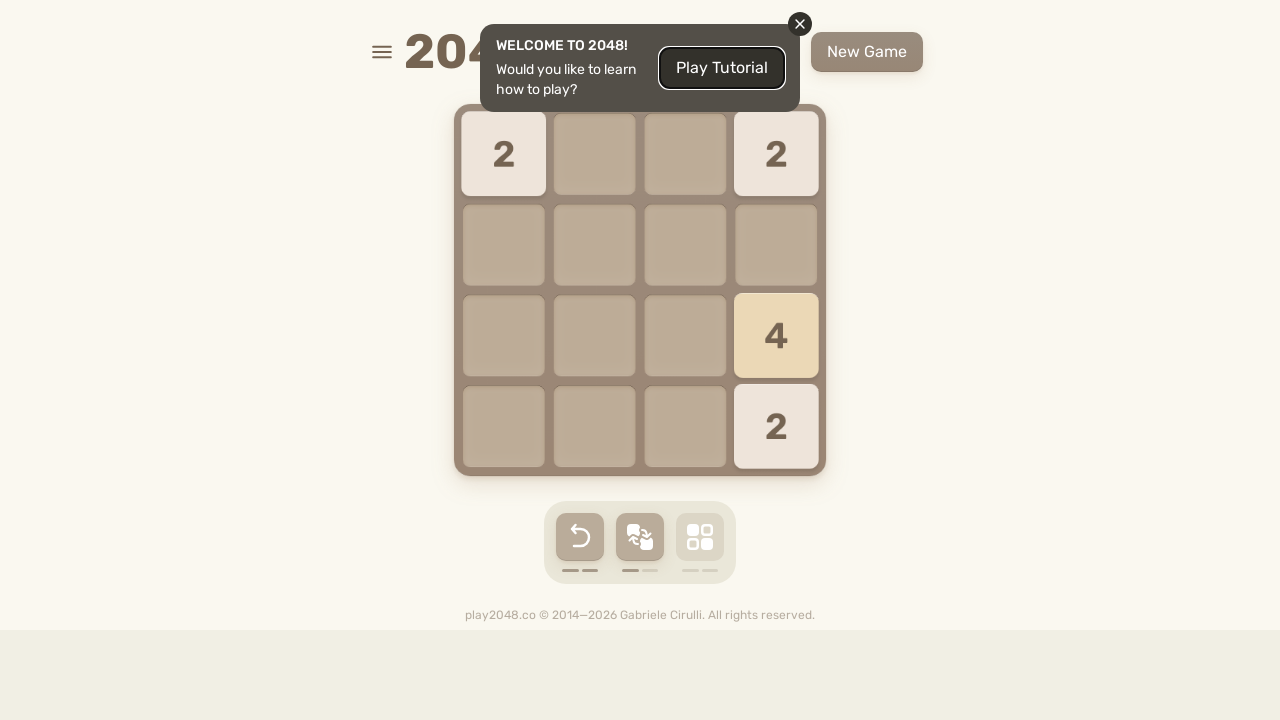

Waited 100ms for game animation to complete
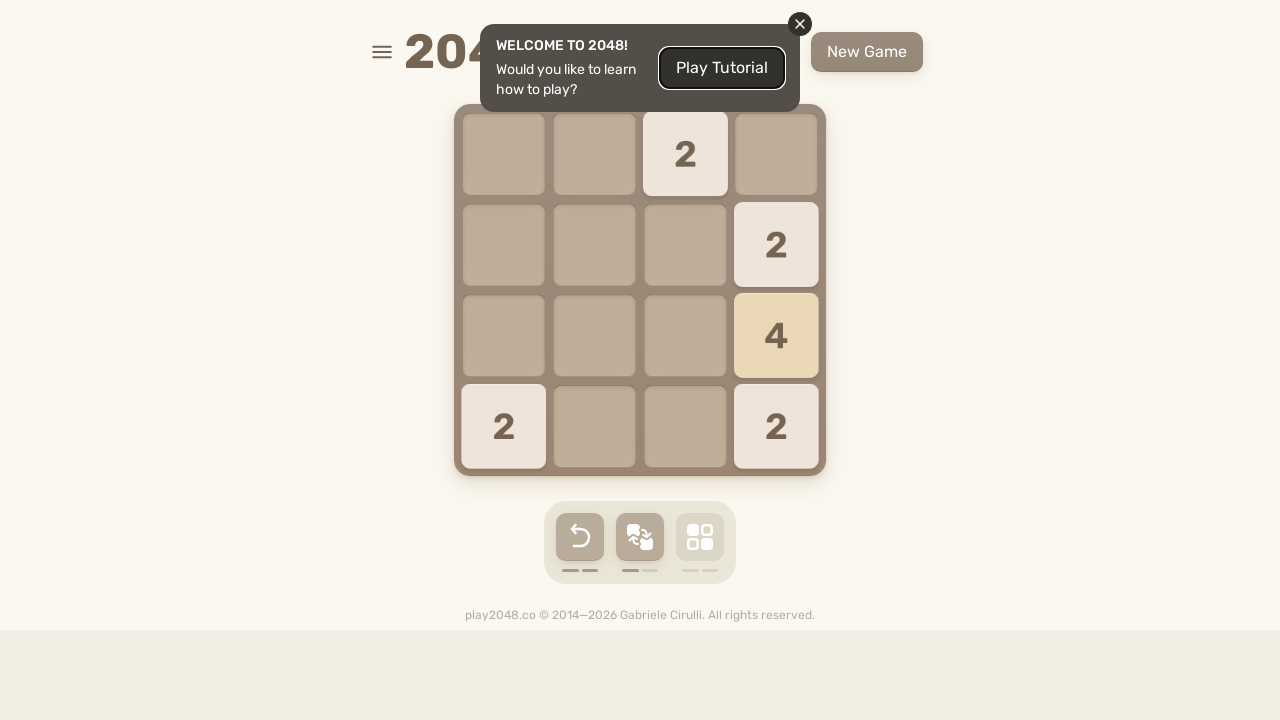

Pressed ArrowLeft to move tiles left
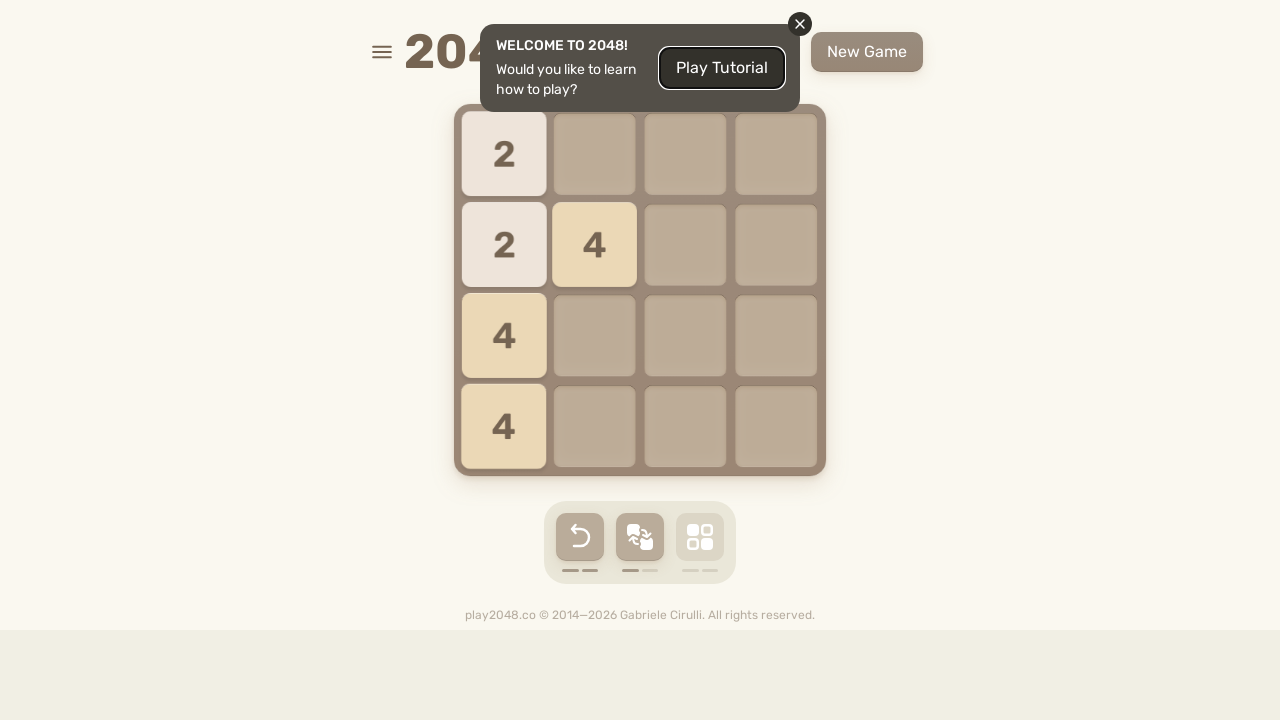

Waited 100ms for game animation to complete
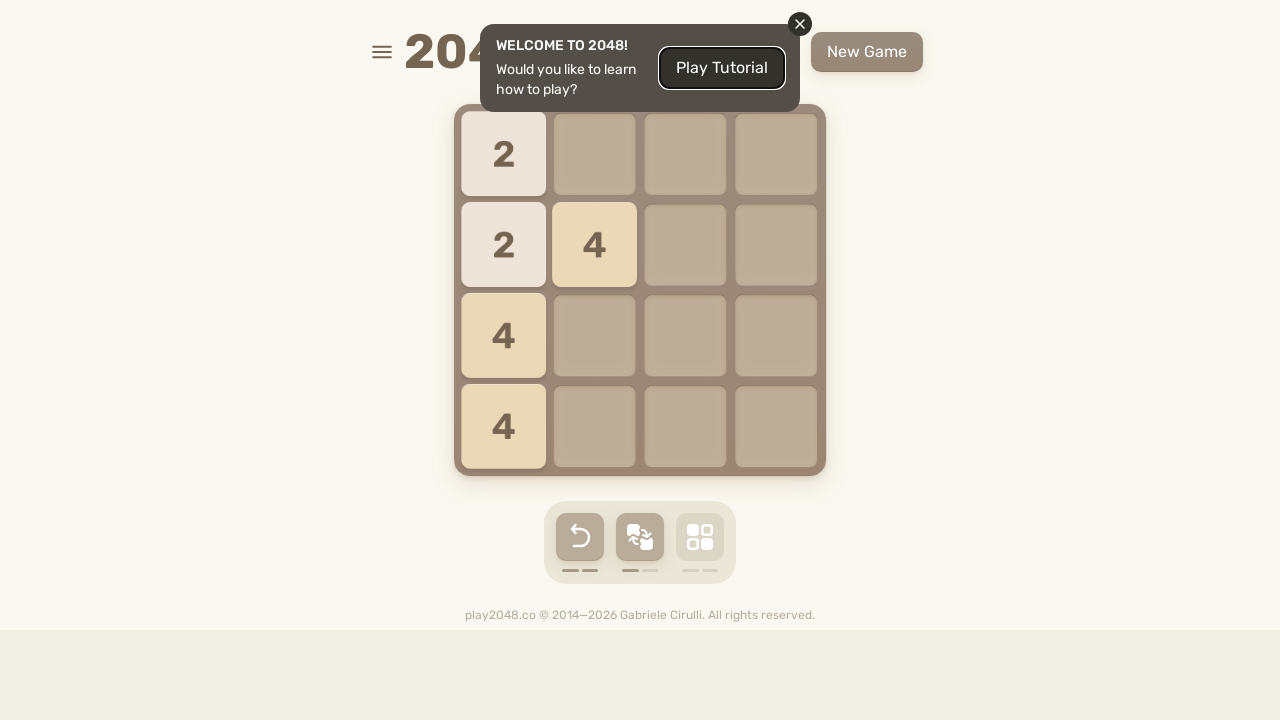

Pressed ArrowUp to move tiles up
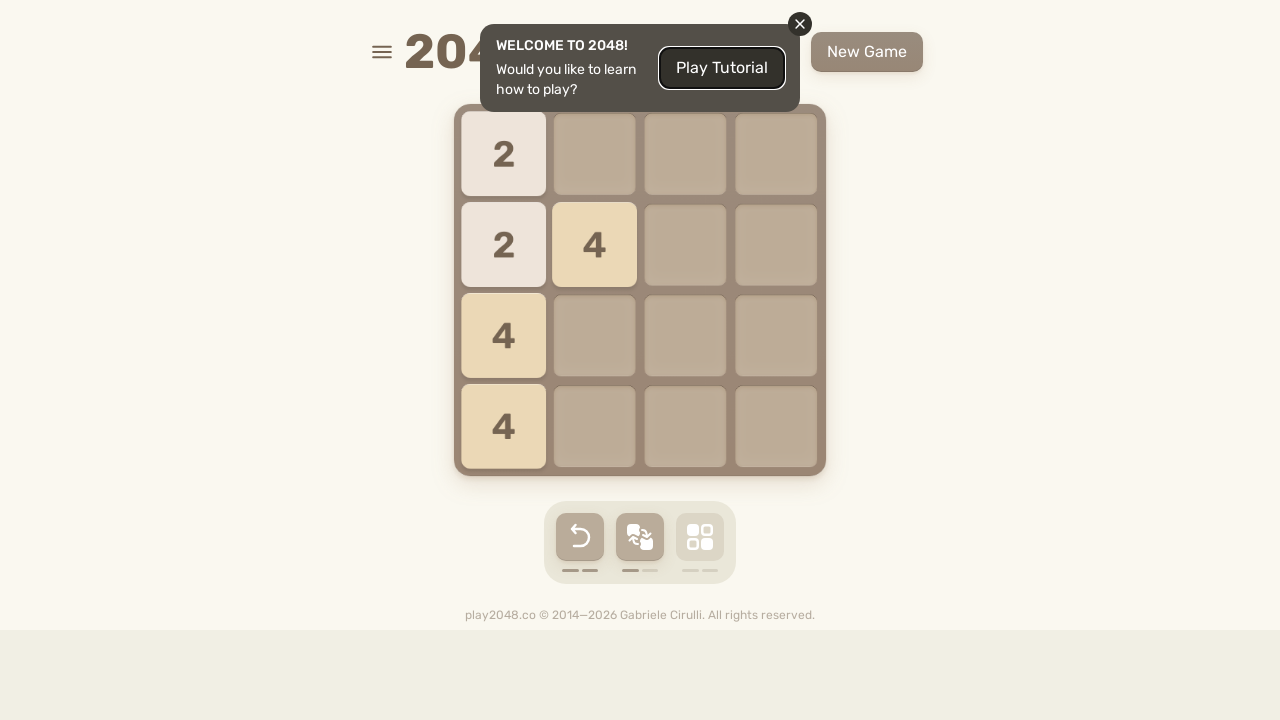

Waited 100ms for game animation to complete
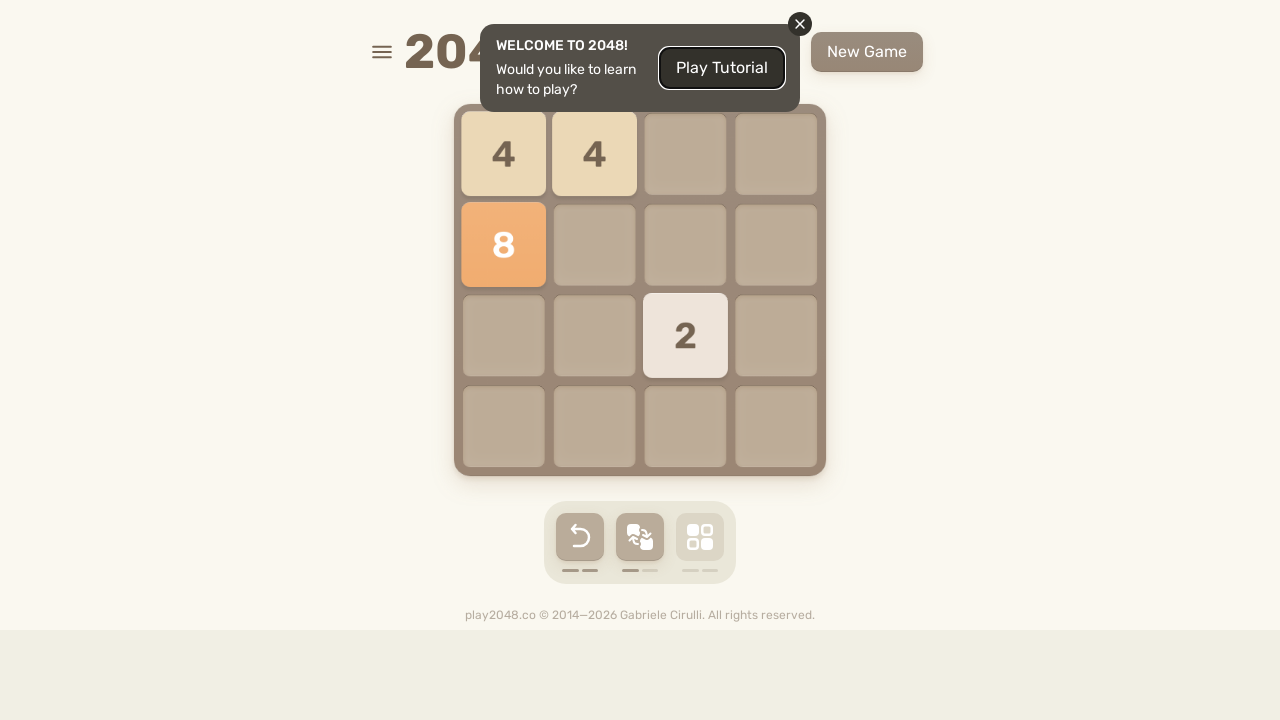

Pressed ArrowLeft to move tiles left
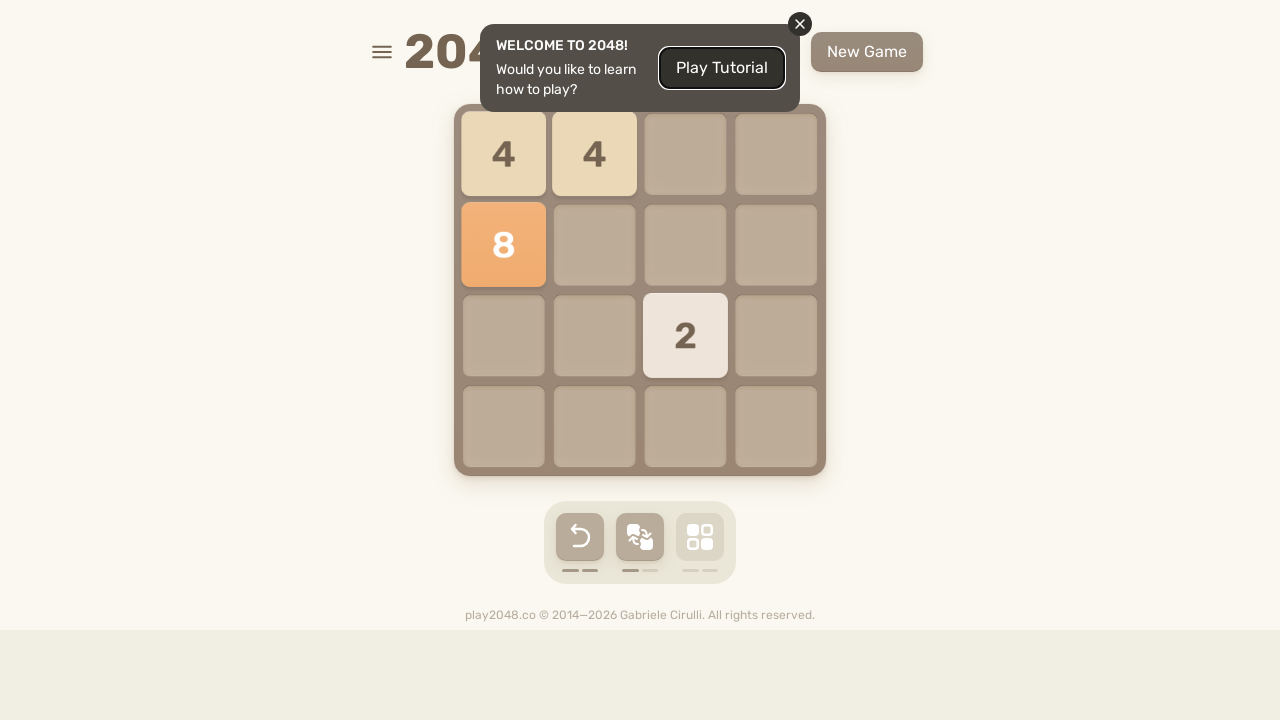

Waited 100ms for game animation to complete
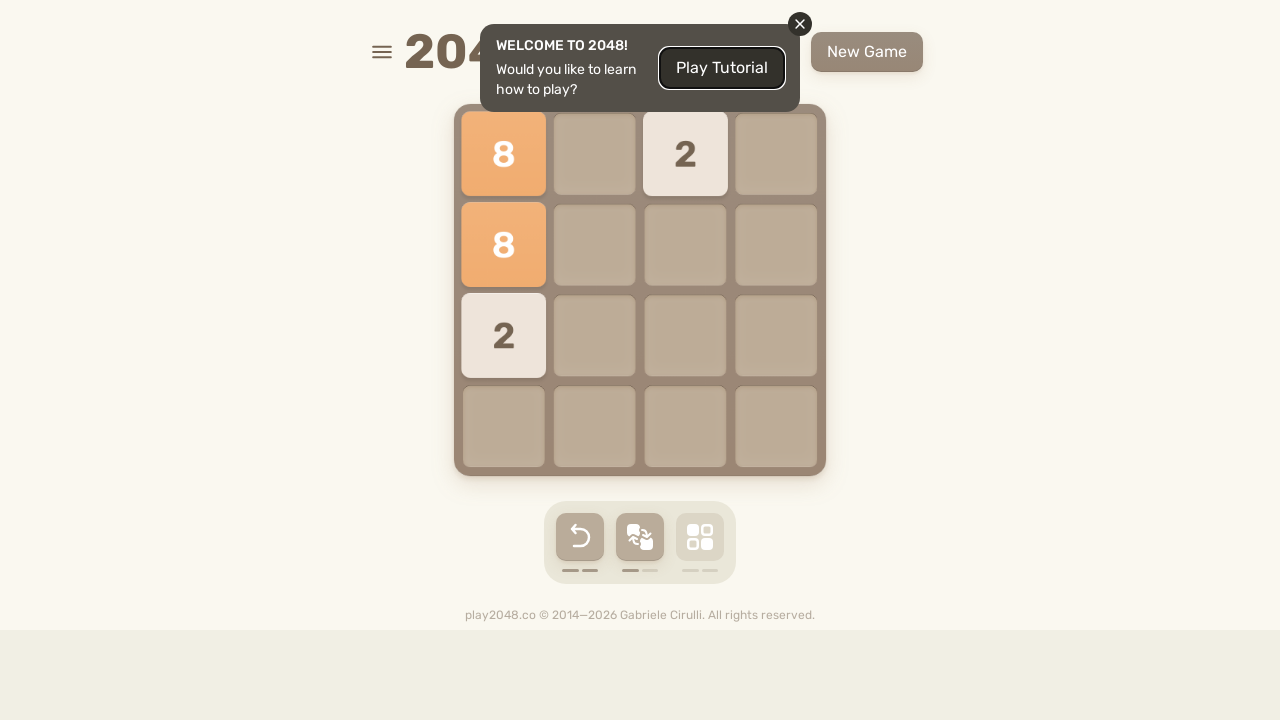

Pressed ArrowDown to move tiles down
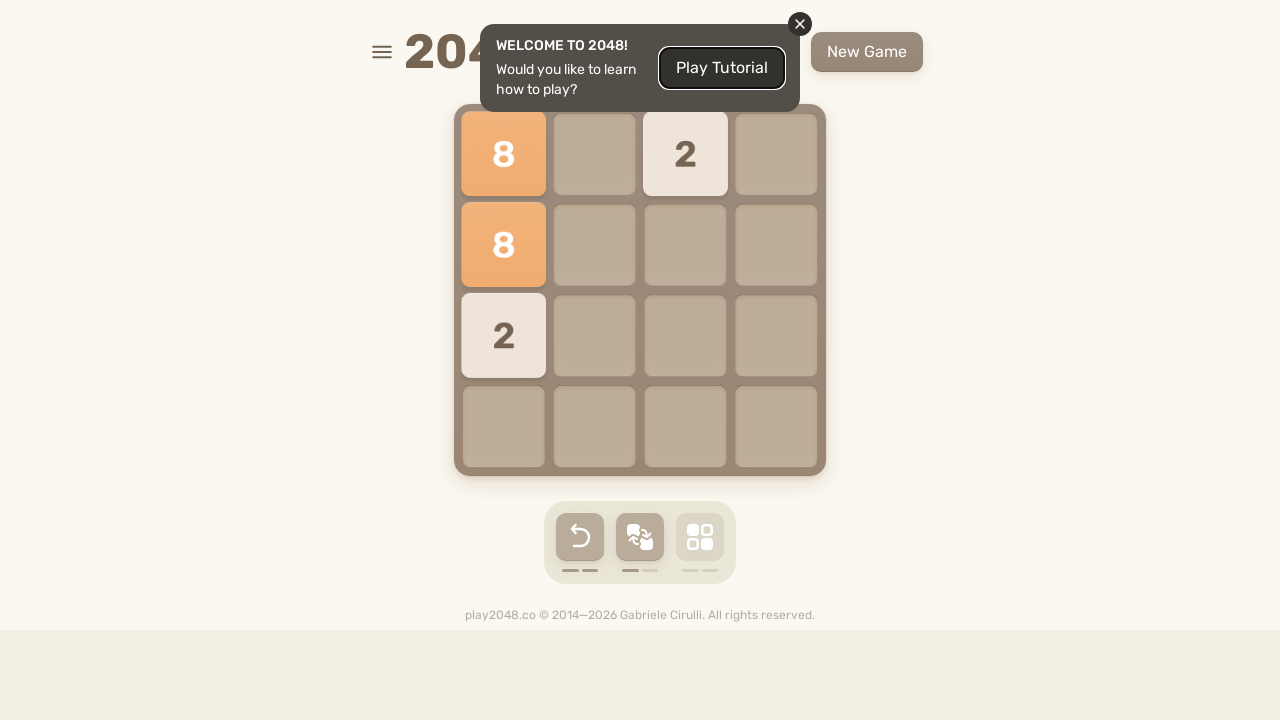

Waited 100ms for game animation to complete
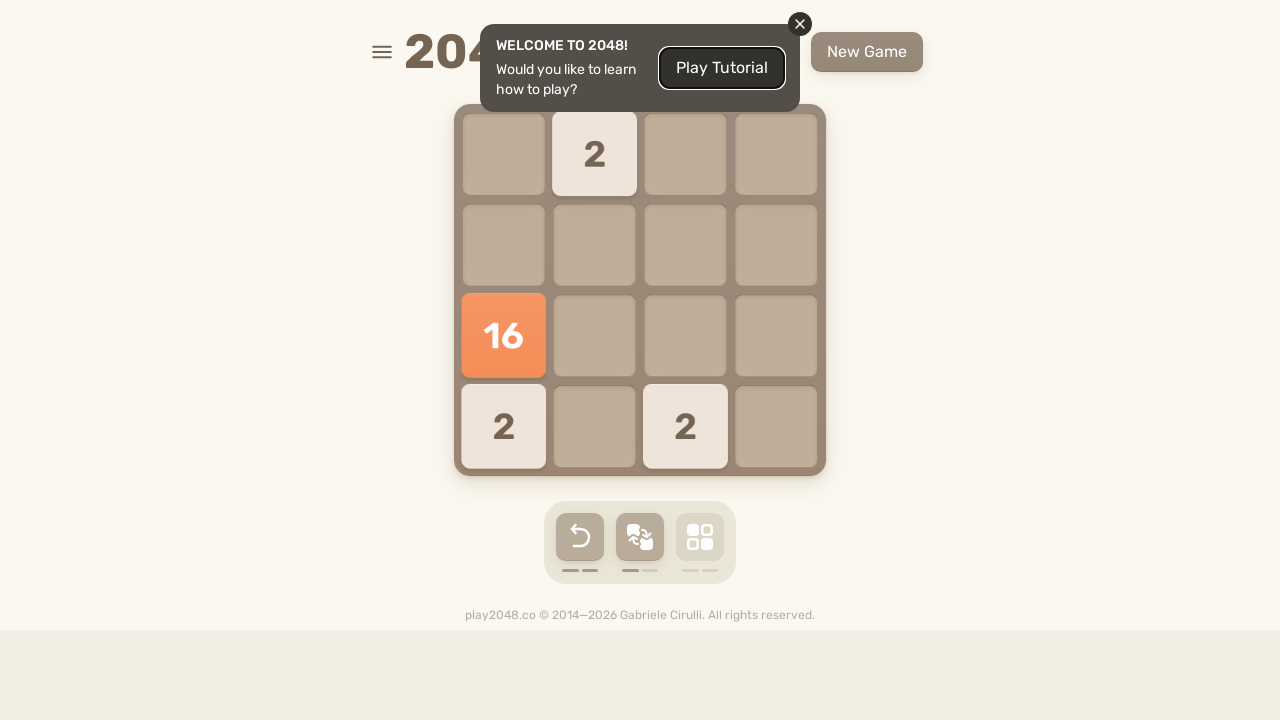

Pressed ArrowUp to move tiles up
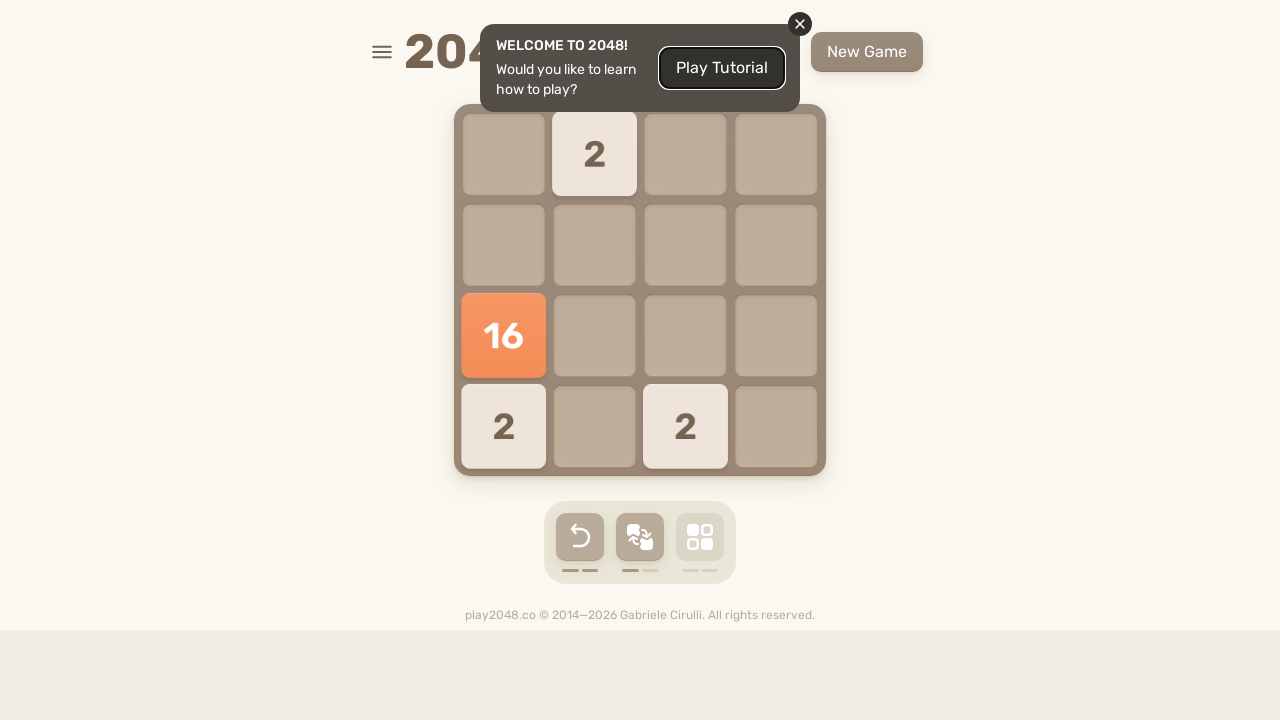

Waited 100ms for game animation to complete
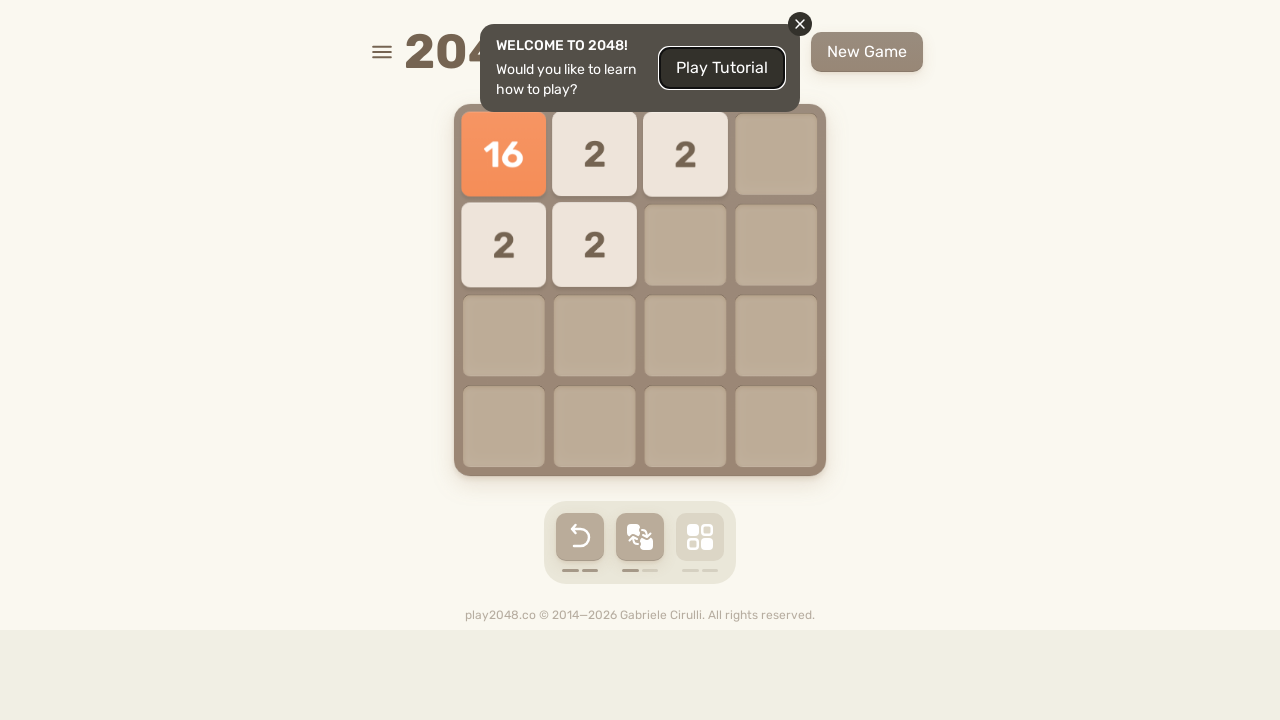

Pressed ArrowLeft to move tiles left
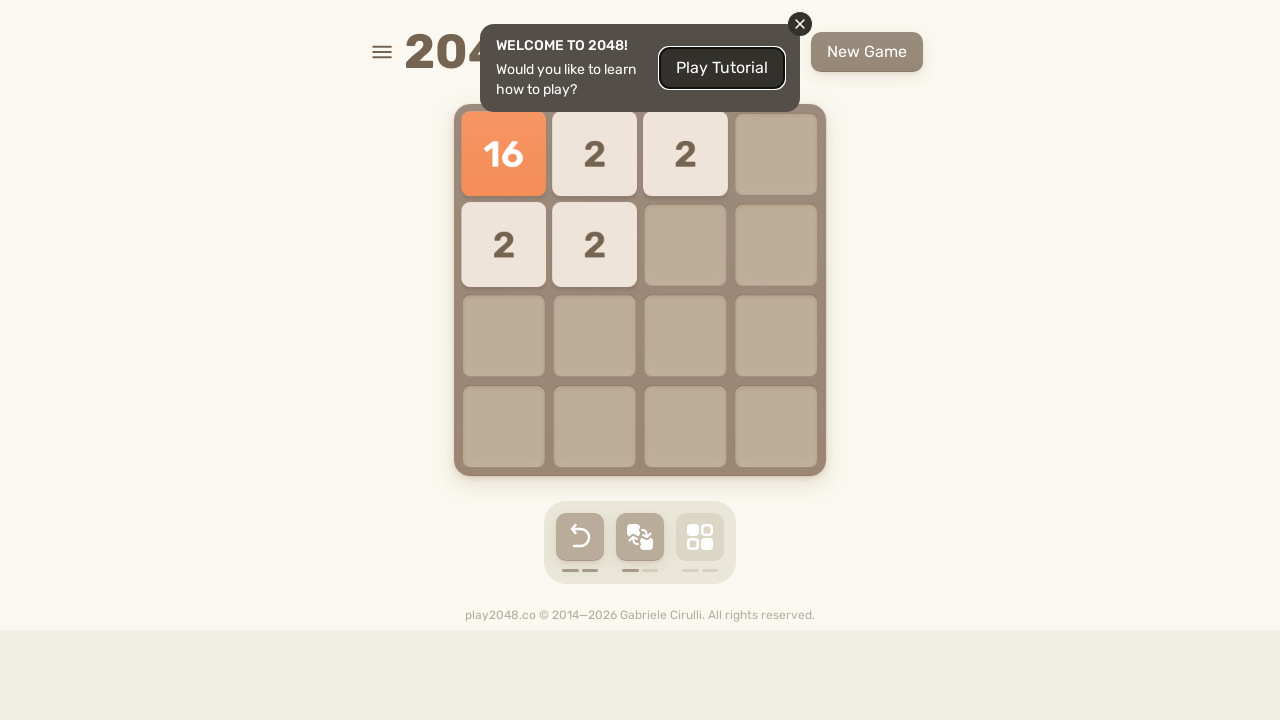

Waited 100ms for game animation to complete
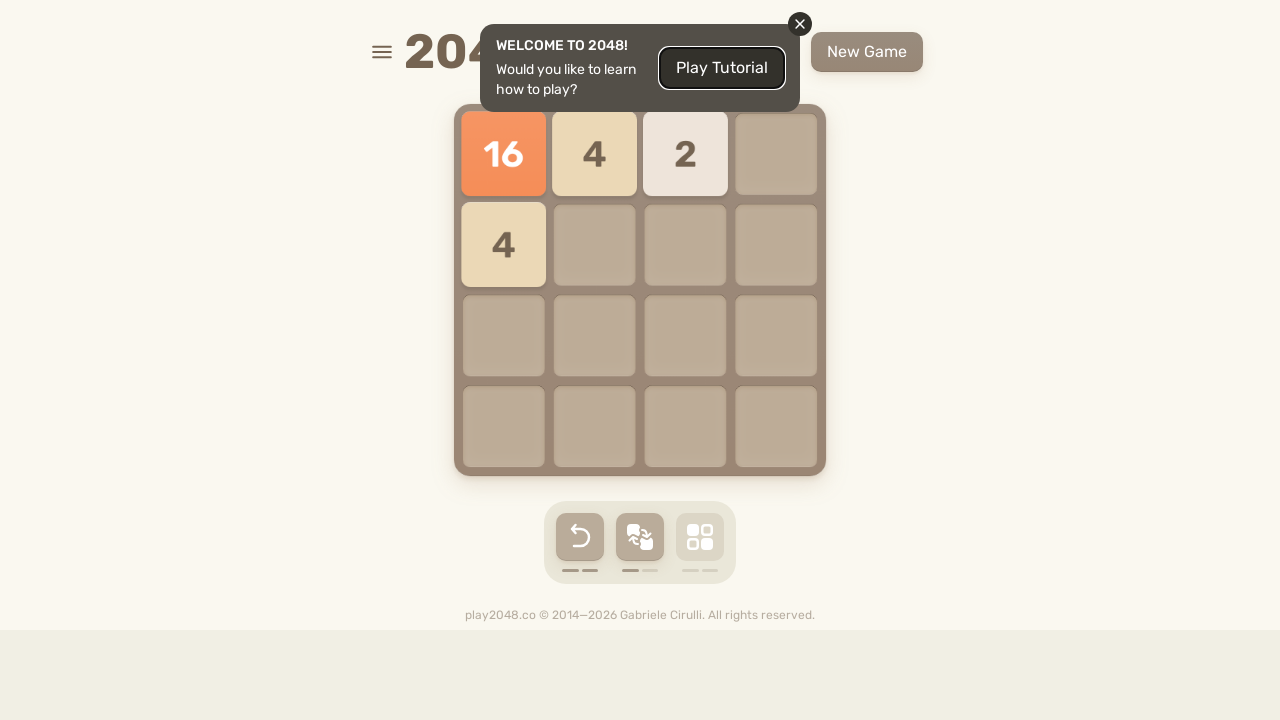

Pressed ArrowUp to move tiles up
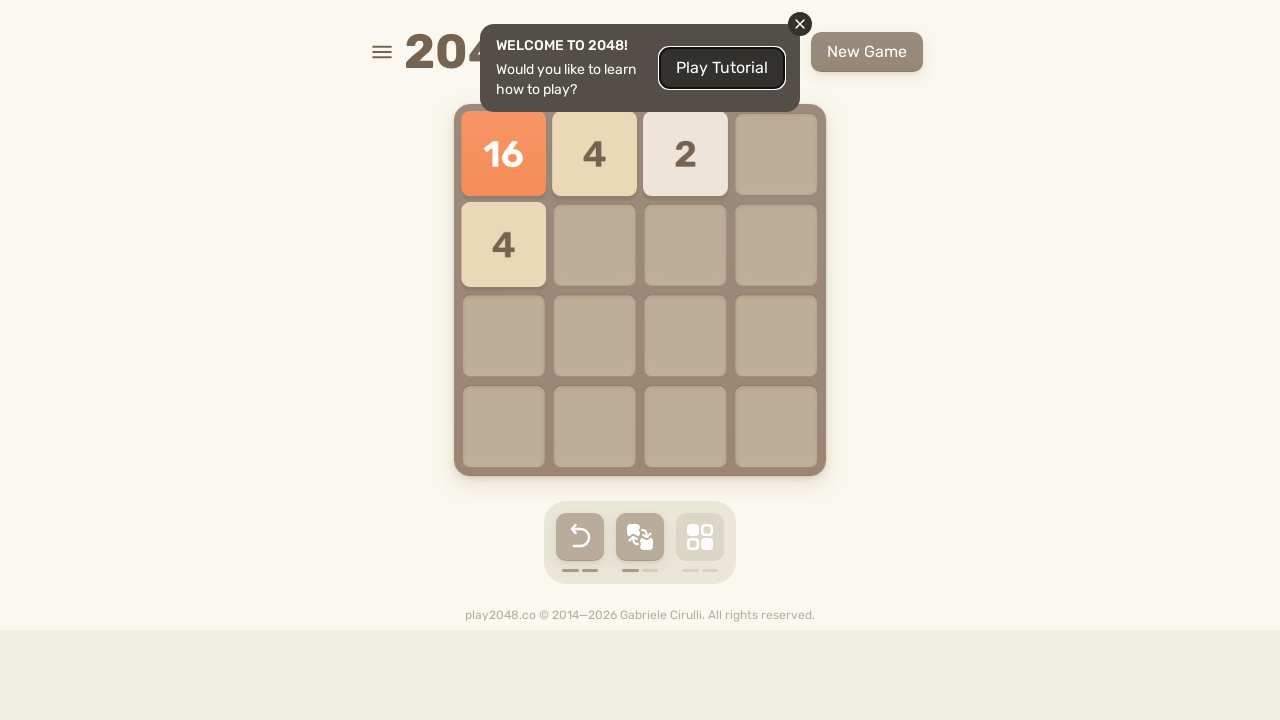

Waited 100ms for game animation to complete
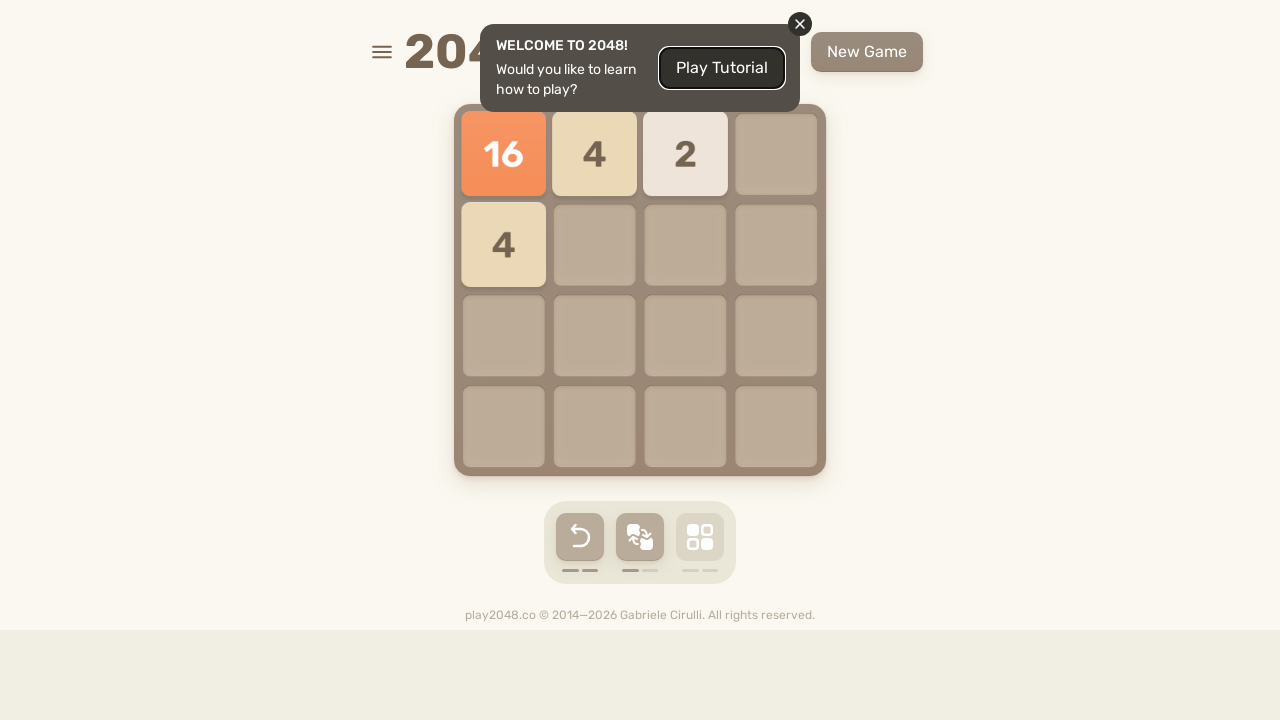

Pressed ArrowLeft to move tiles left
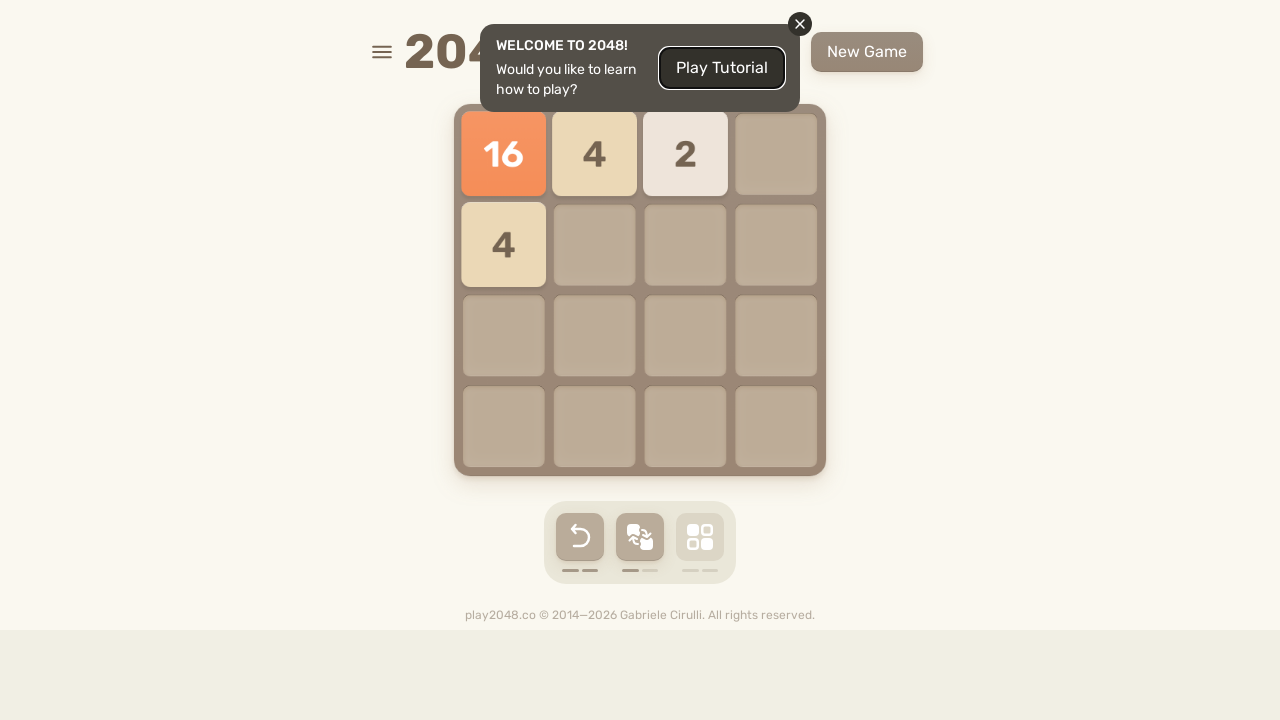

Waited 100ms for game animation to complete
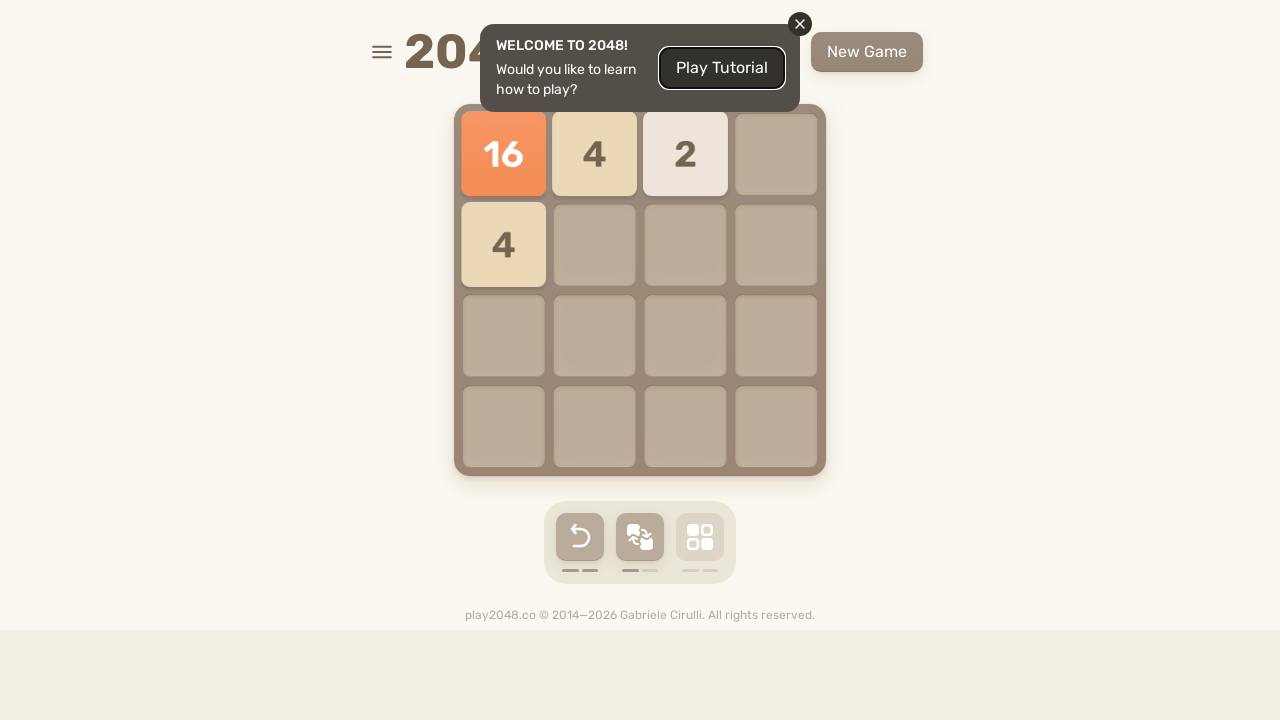

Pressed ArrowRight to move tiles right
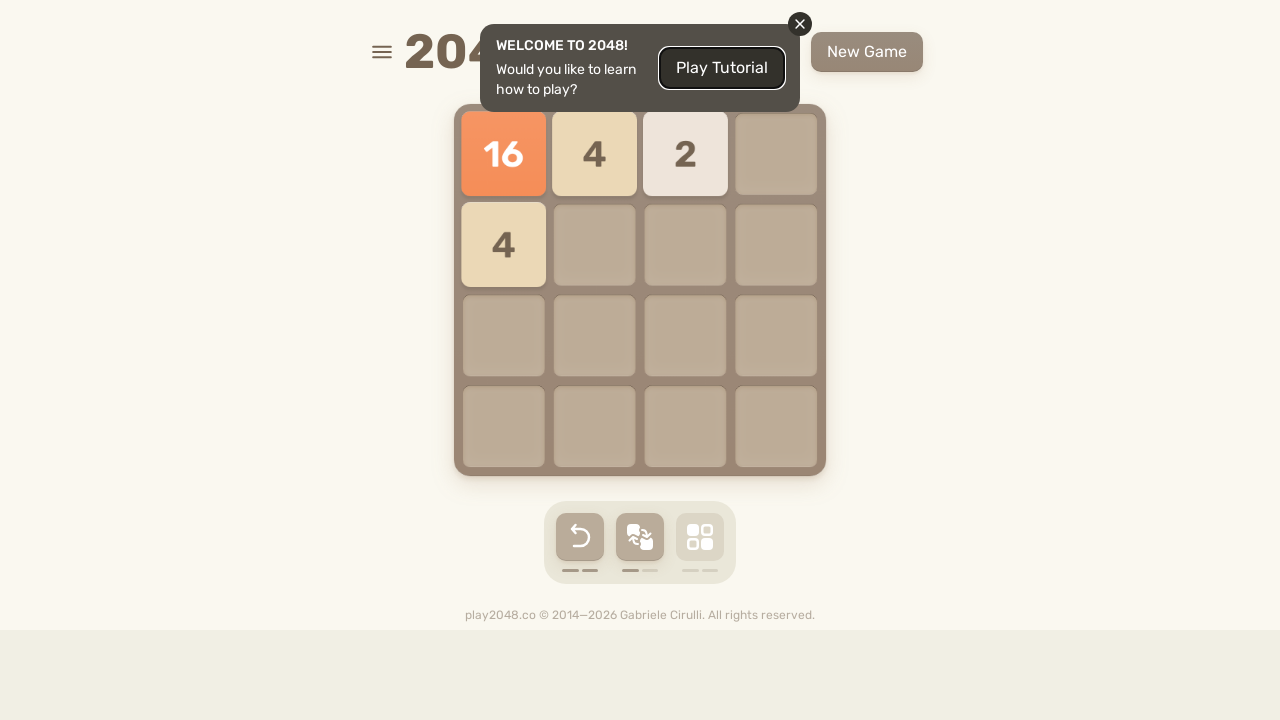

Waited 100ms for game animation to complete
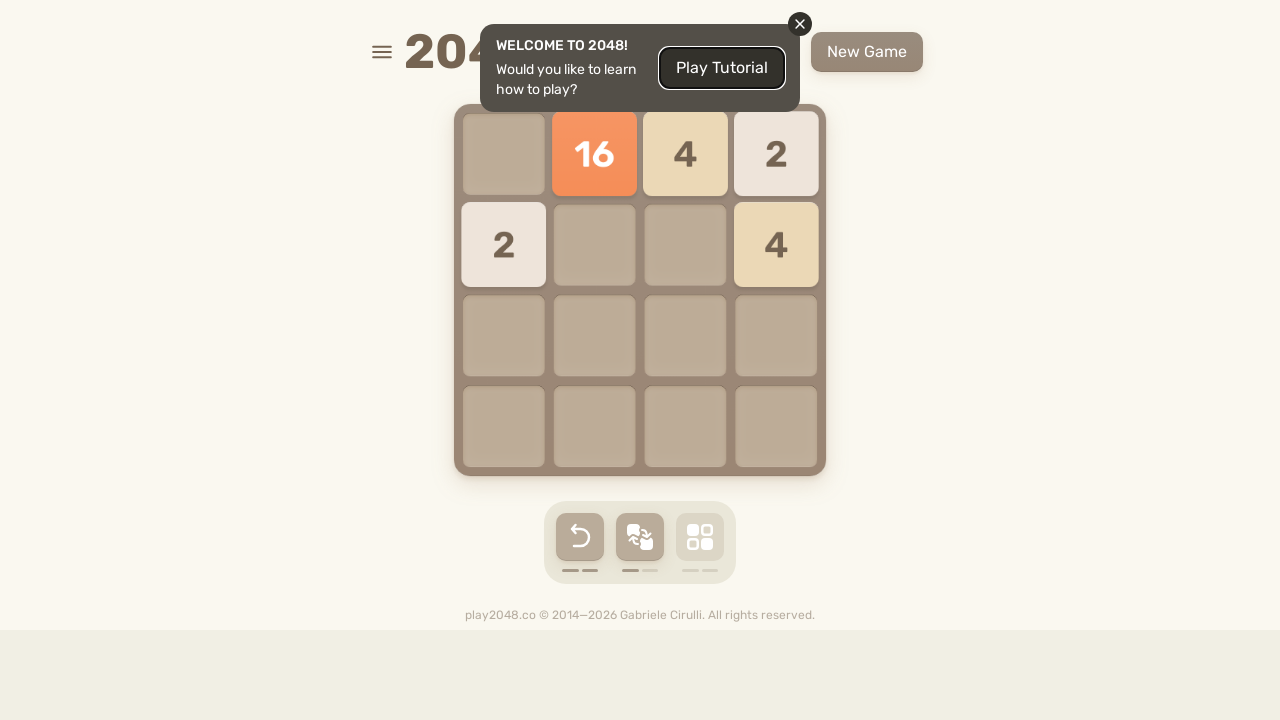

Pressed ArrowDown to move tiles down
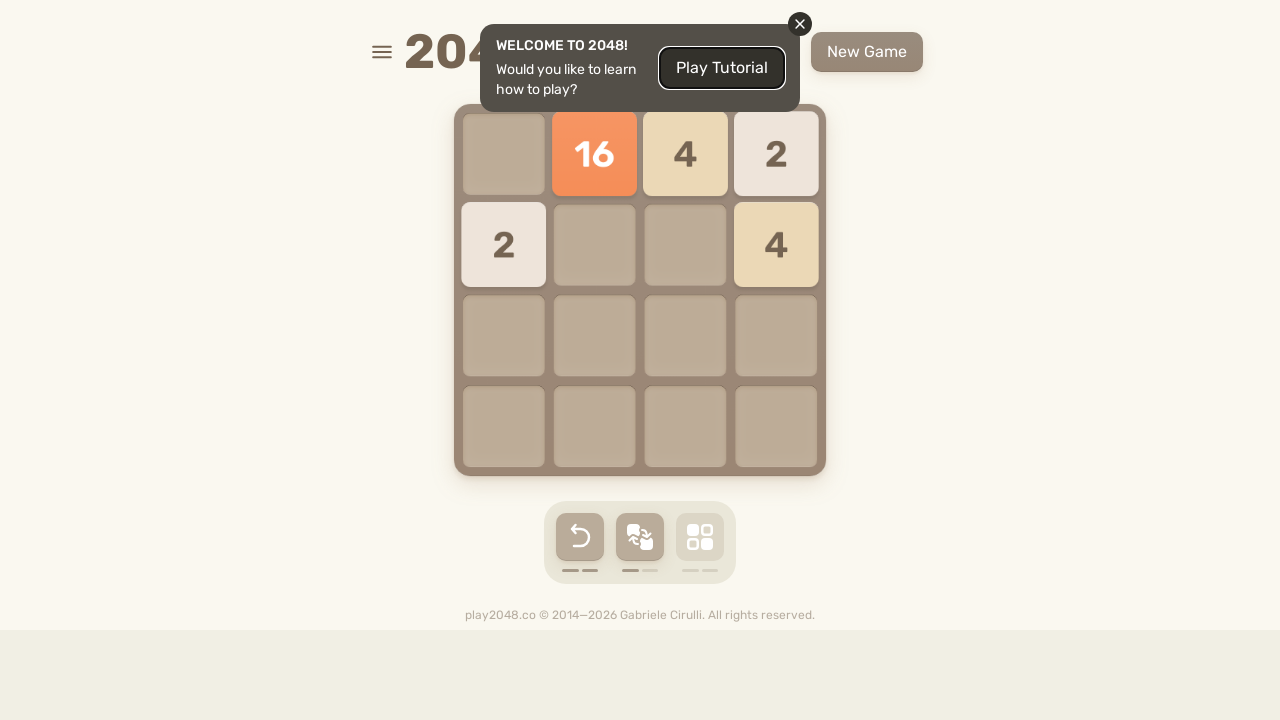

Waited 100ms for game animation to complete
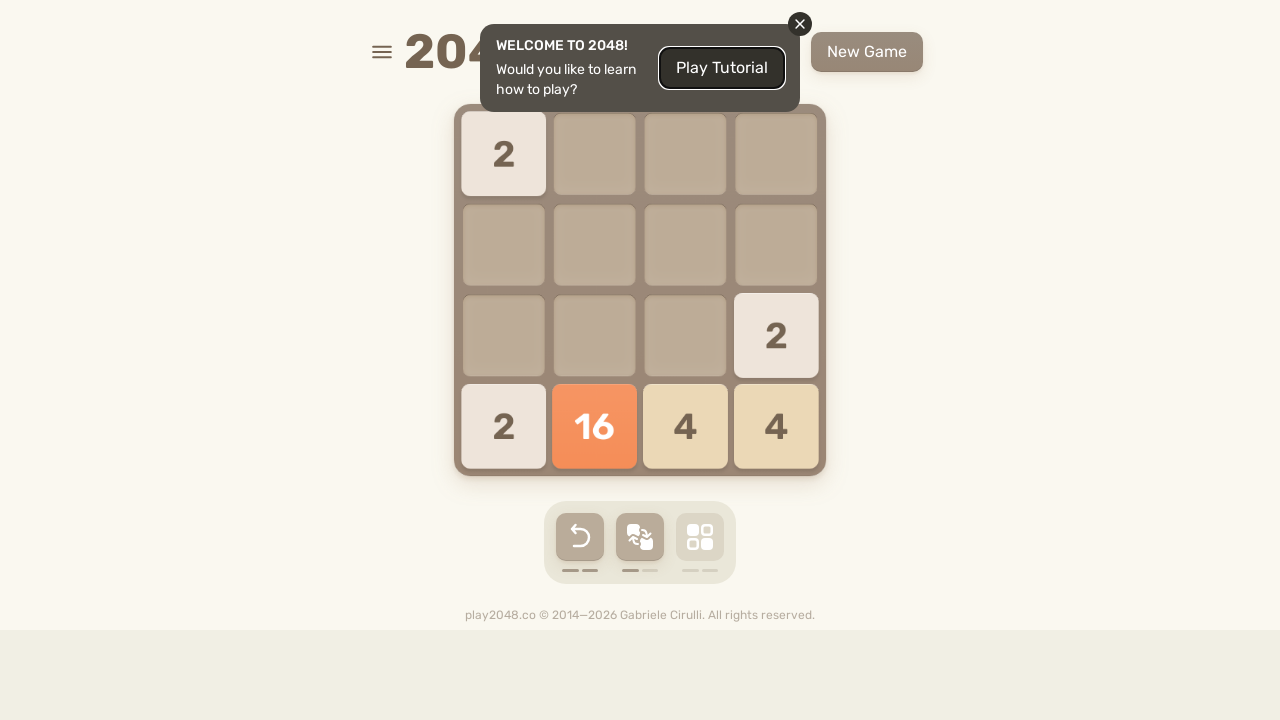

Pressed ArrowUp to move tiles up
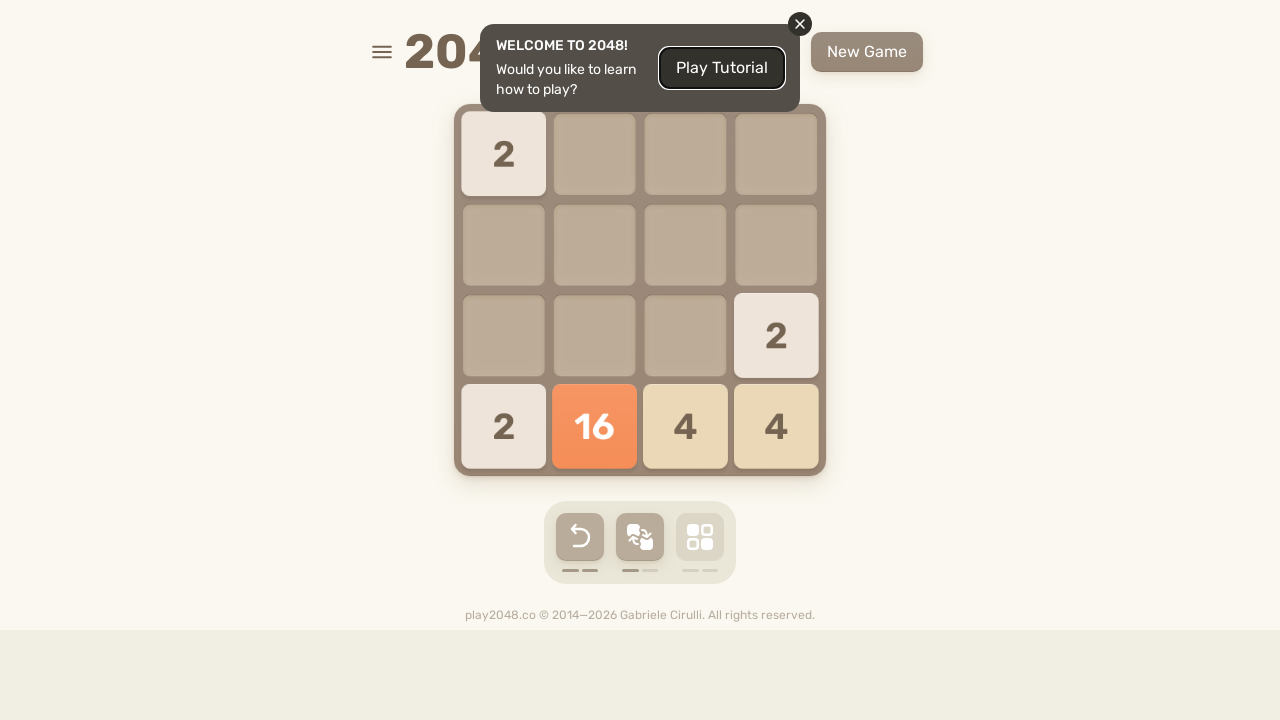

Waited 100ms for game animation to complete
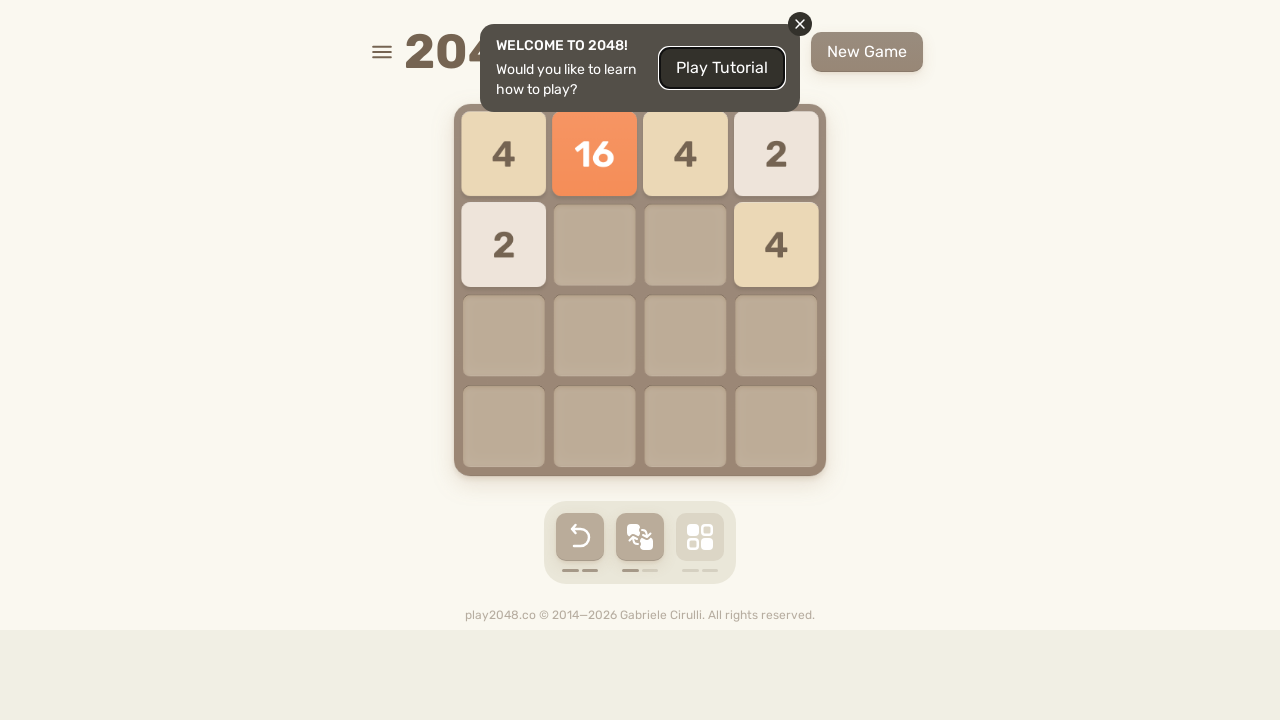

Pressed ArrowLeft to move tiles left
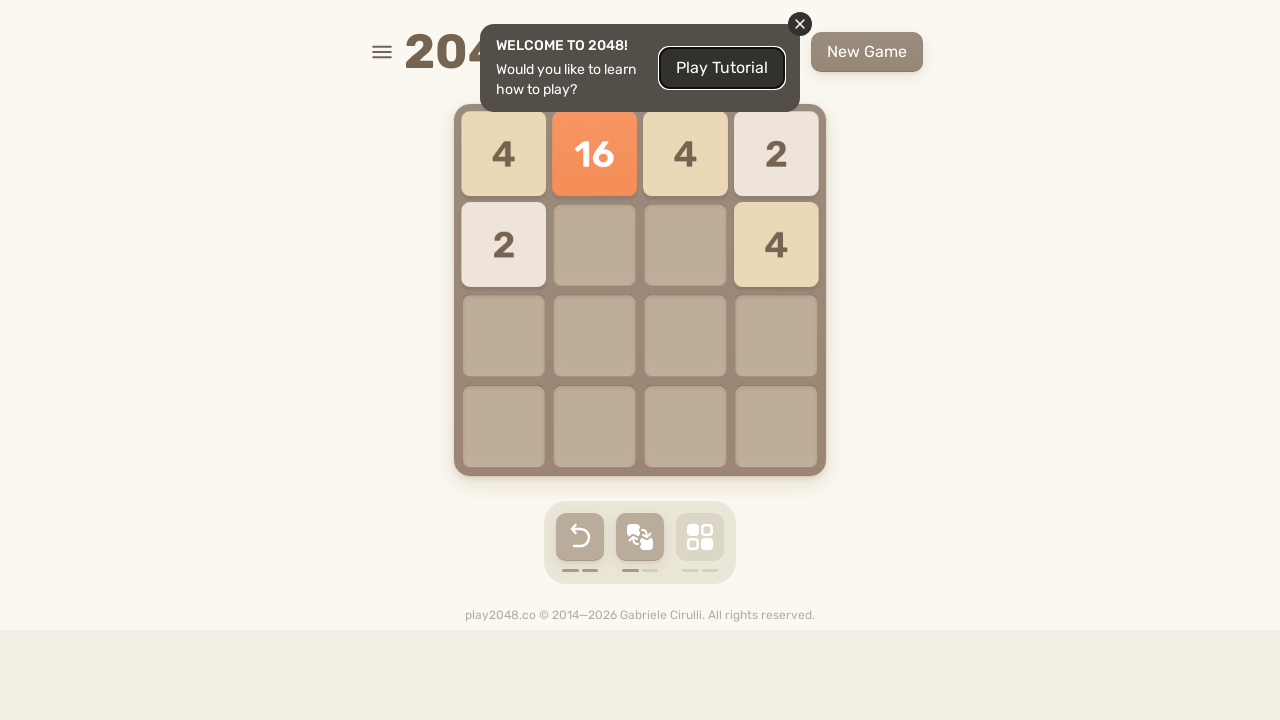

Waited 100ms for game animation to complete
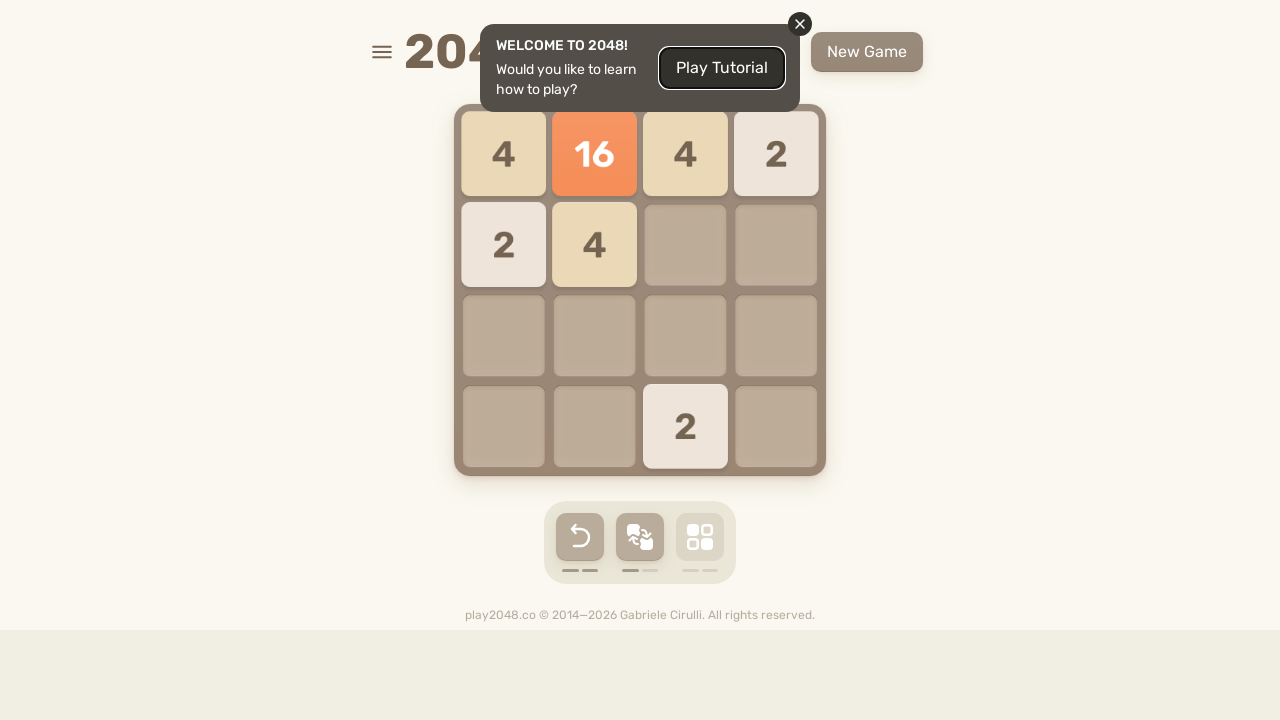

Pressed ArrowDown to move tiles down
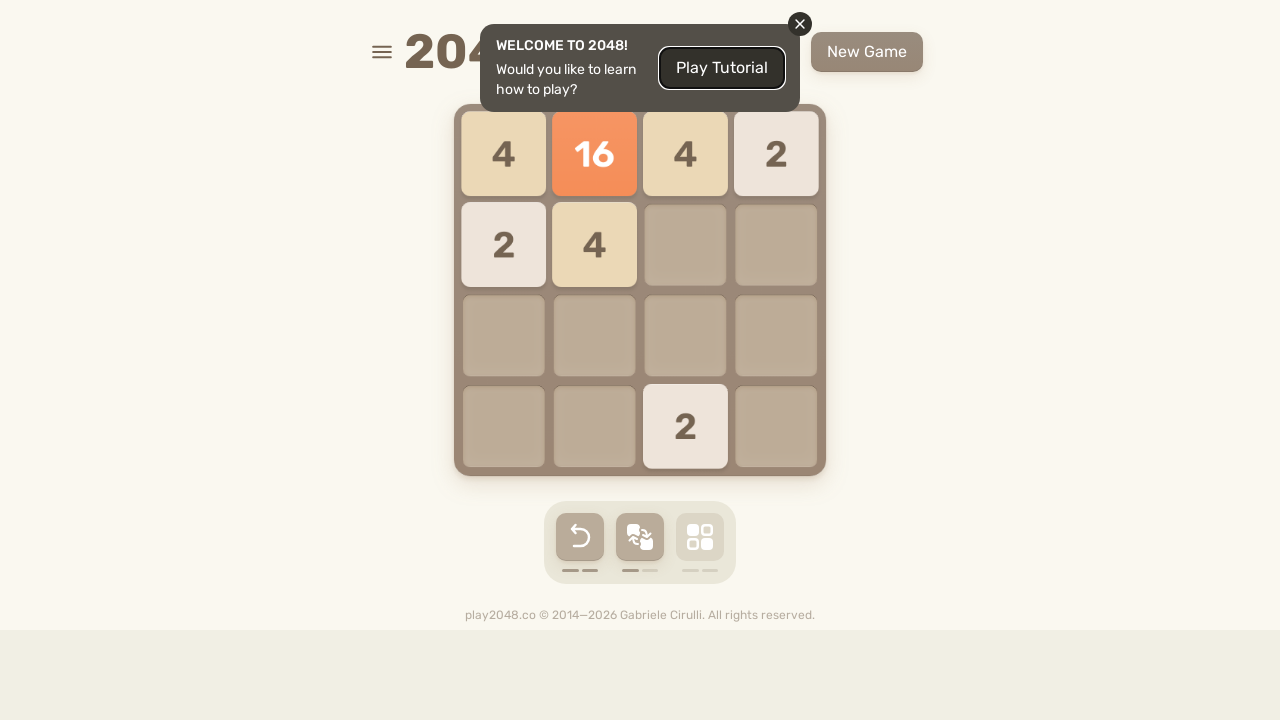

Waited 100ms for game animation to complete
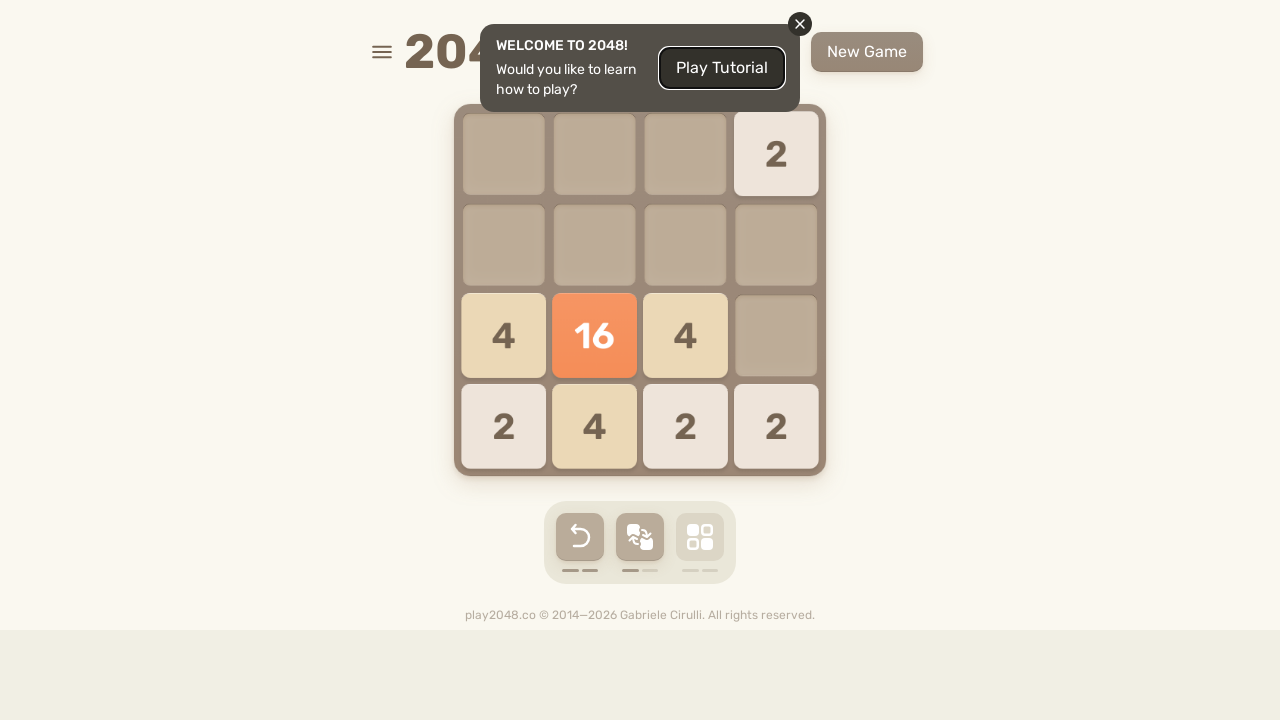

Pressed ArrowUp to move tiles up
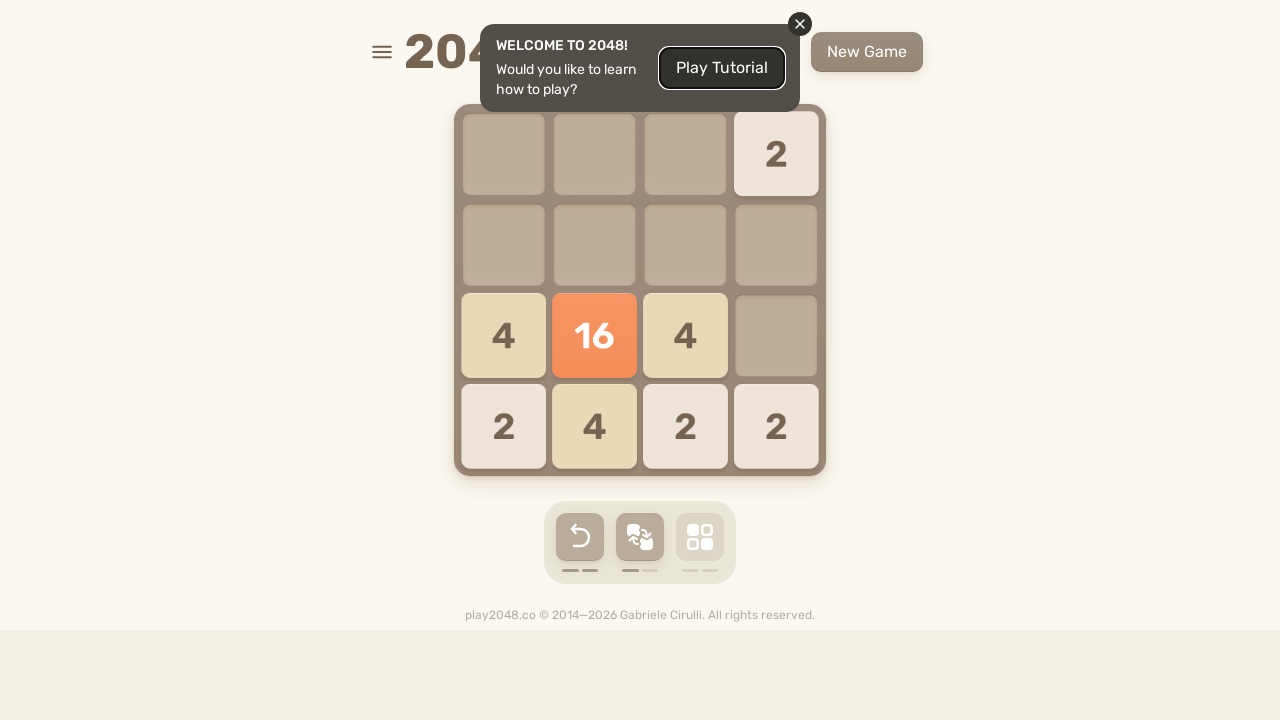

Waited 100ms for game animation to complete
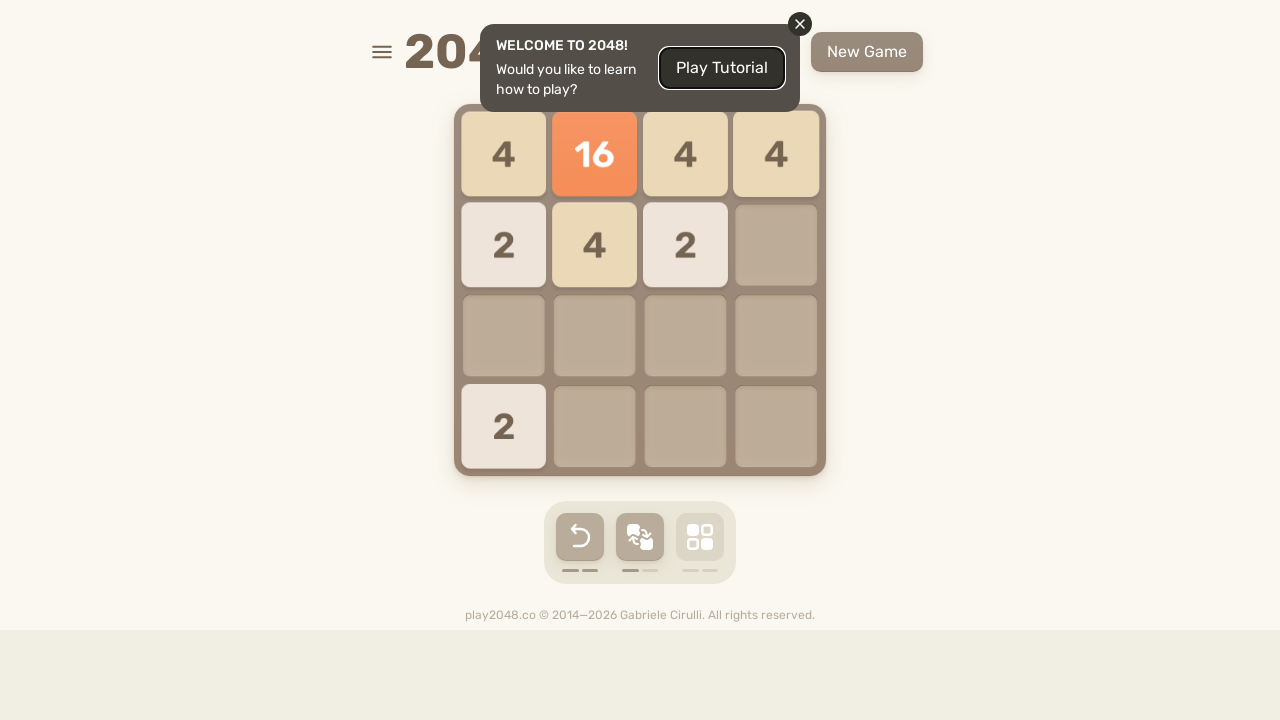

Pressed ArrowUp to move tiles up
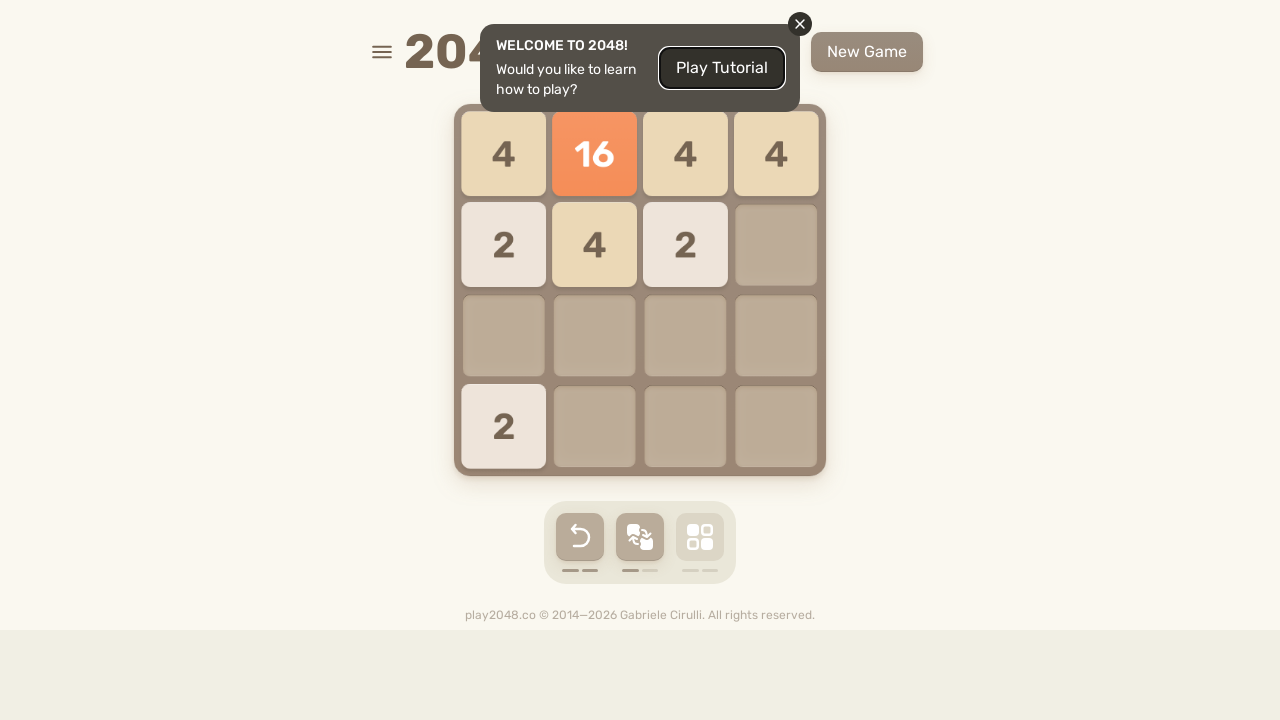

Waited 100ms for game animation to complete
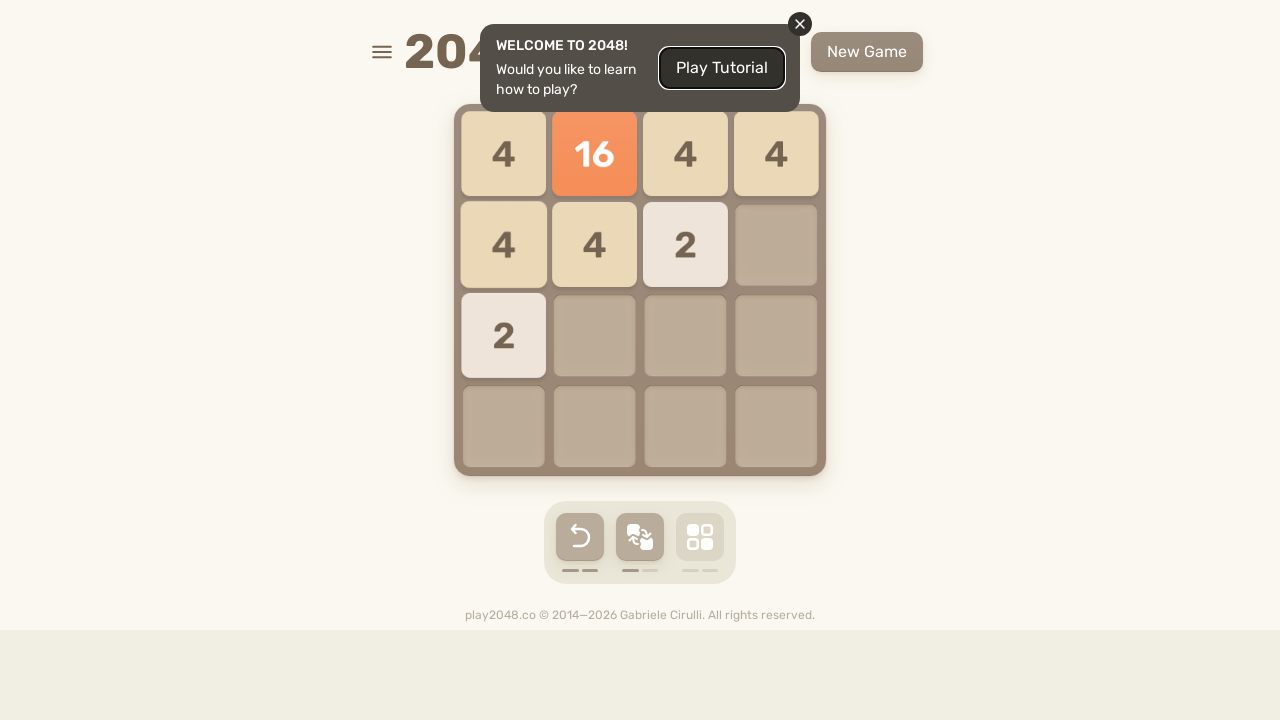

Pressed ArrowLeft to move tiles left
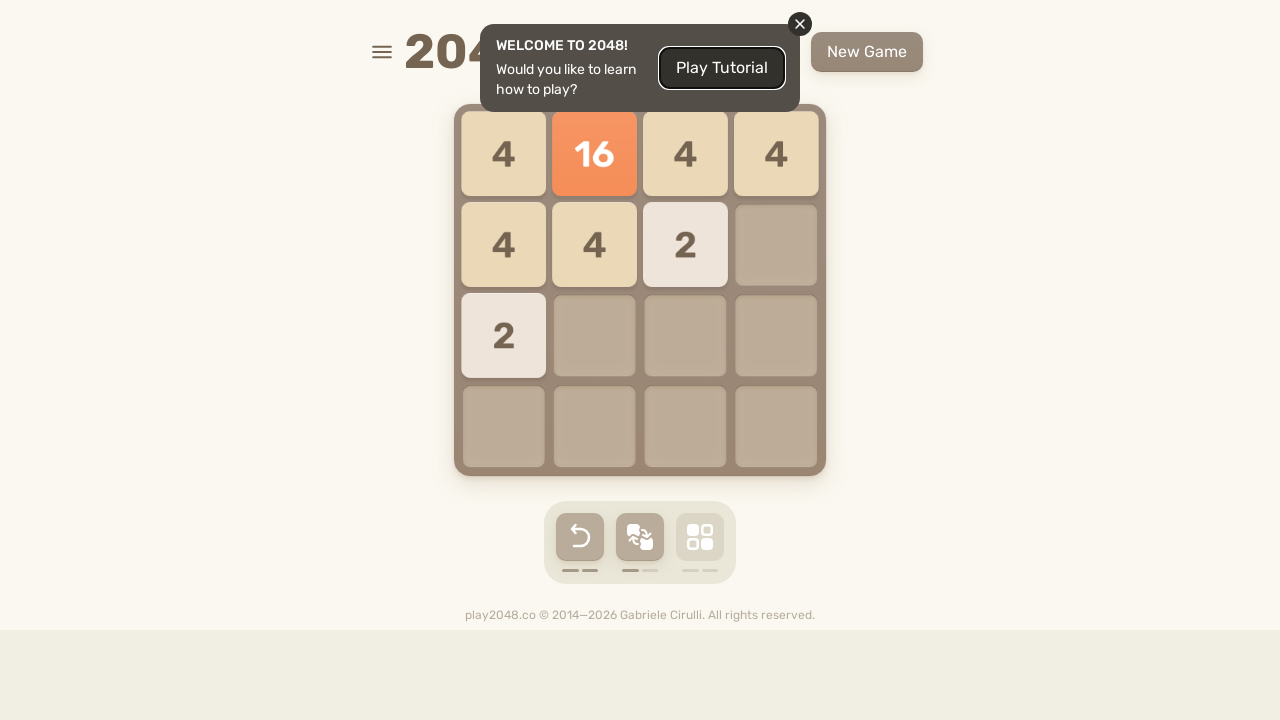

Waited 100ms for game animation to complete
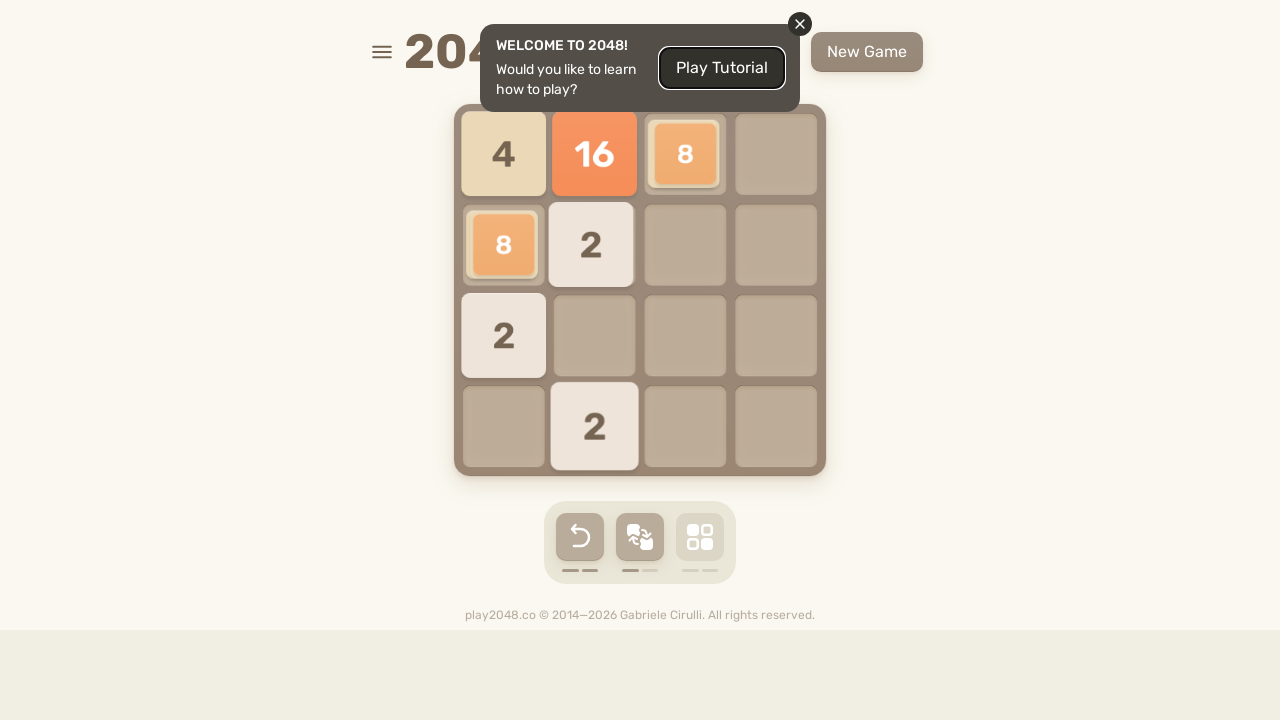

Pressed ArrowDown to move tiles down
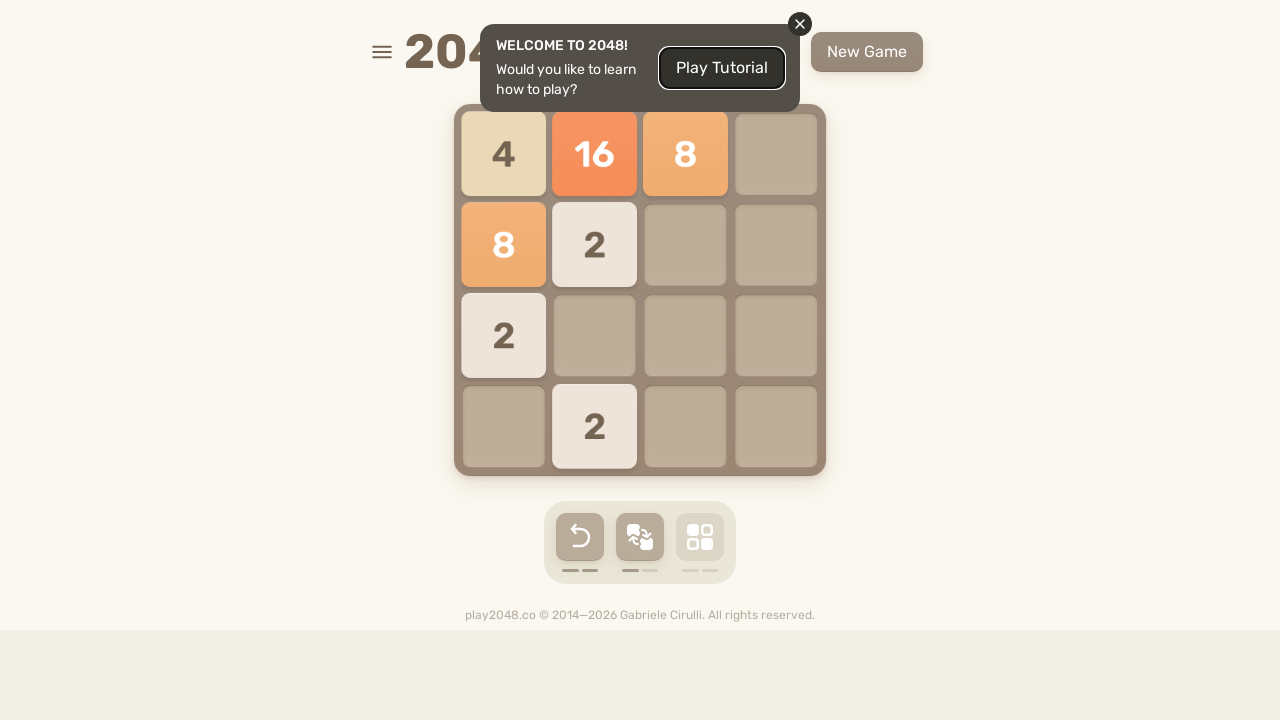

Waited 100ms for game animation to complete
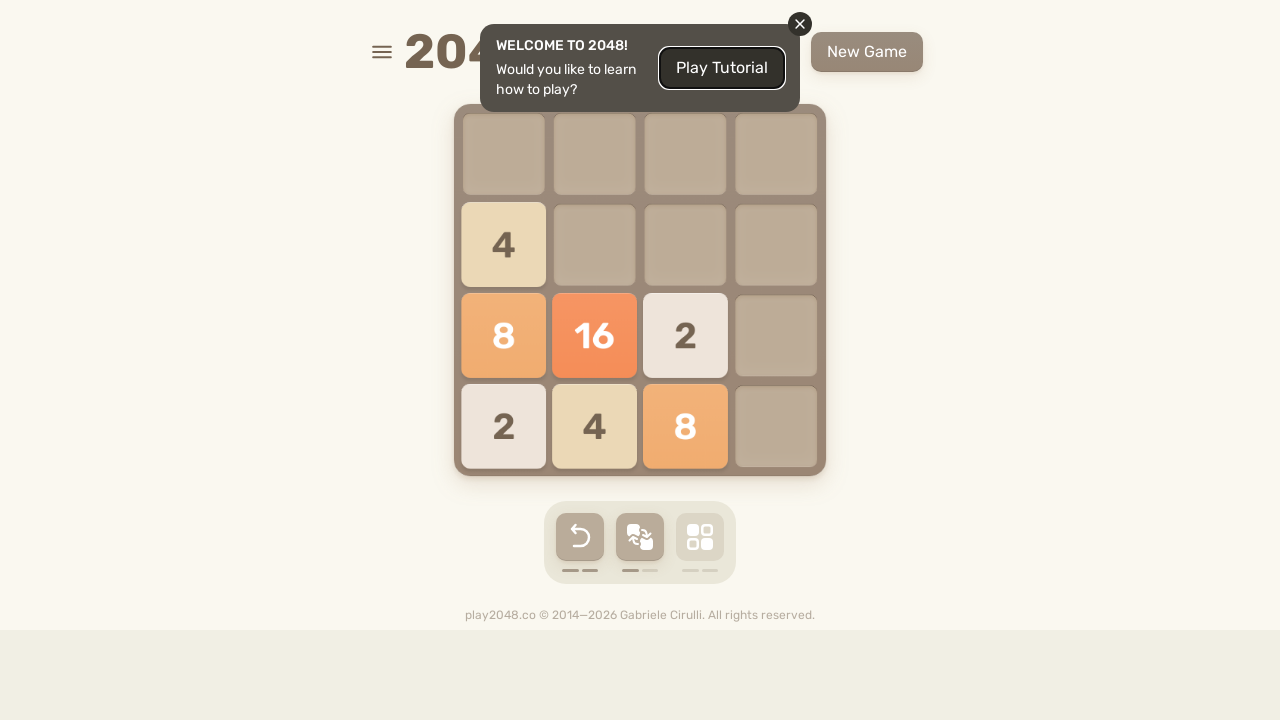

Pressed ArrowLeft to move tiles left
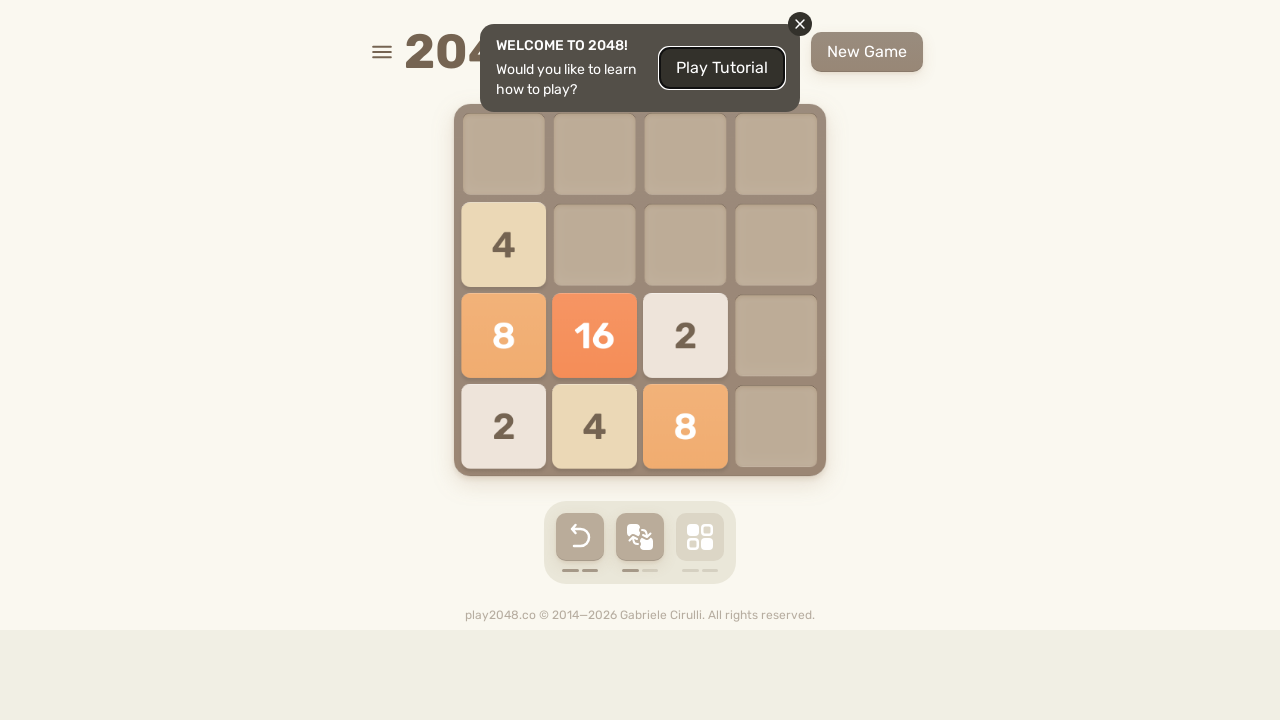

Waited 100ms for game animation to complete
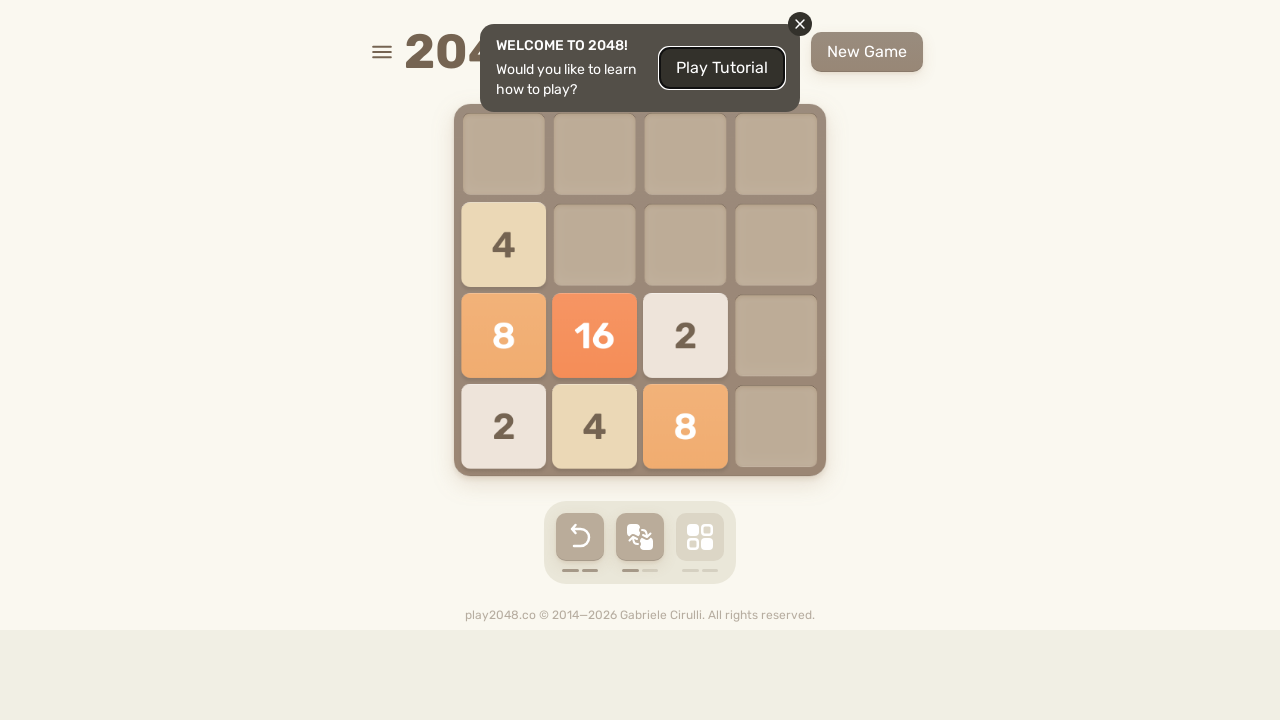

Pressed ArrowRight to move tiles right
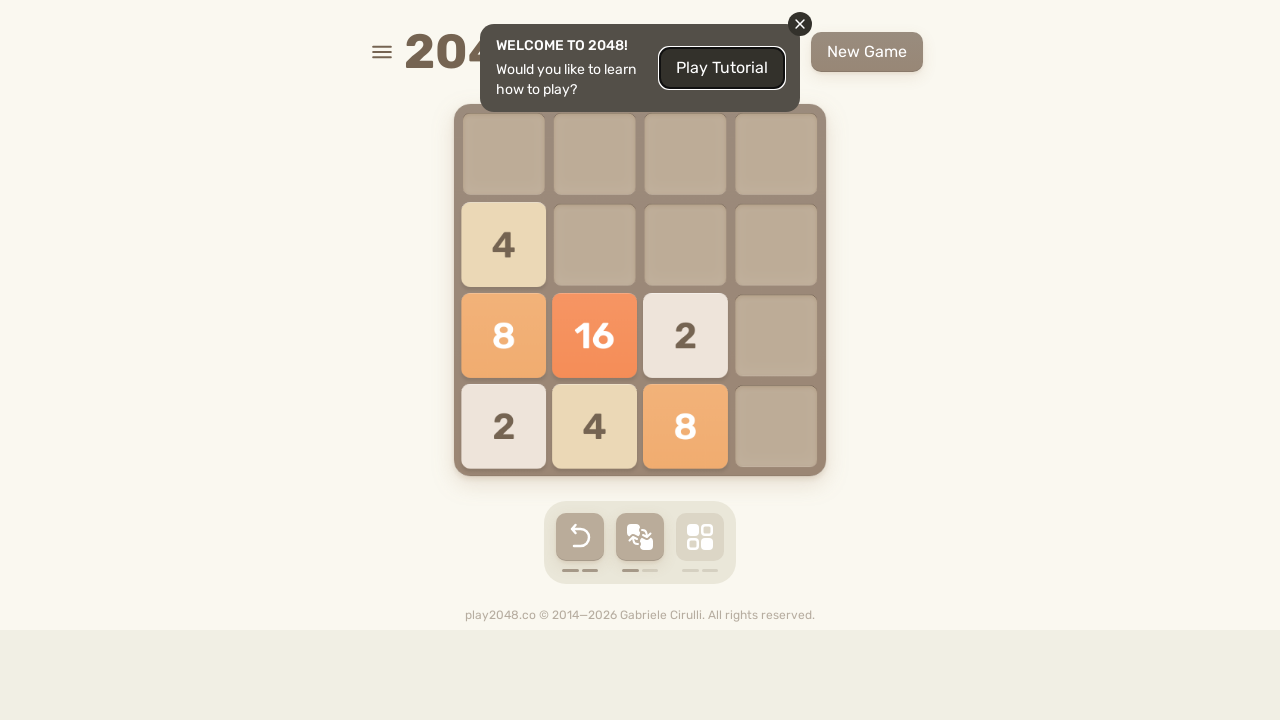

Waited 100ms for game animation to complete
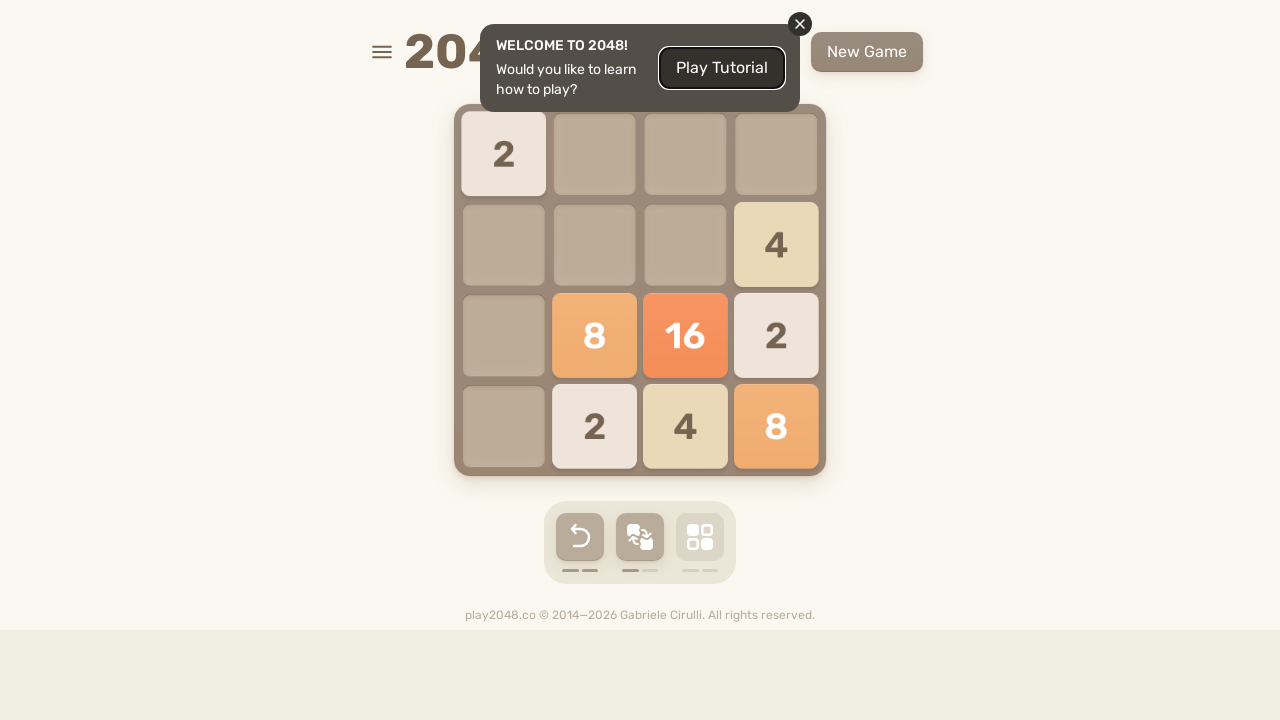

Pressed ArrowRight to move tiles right
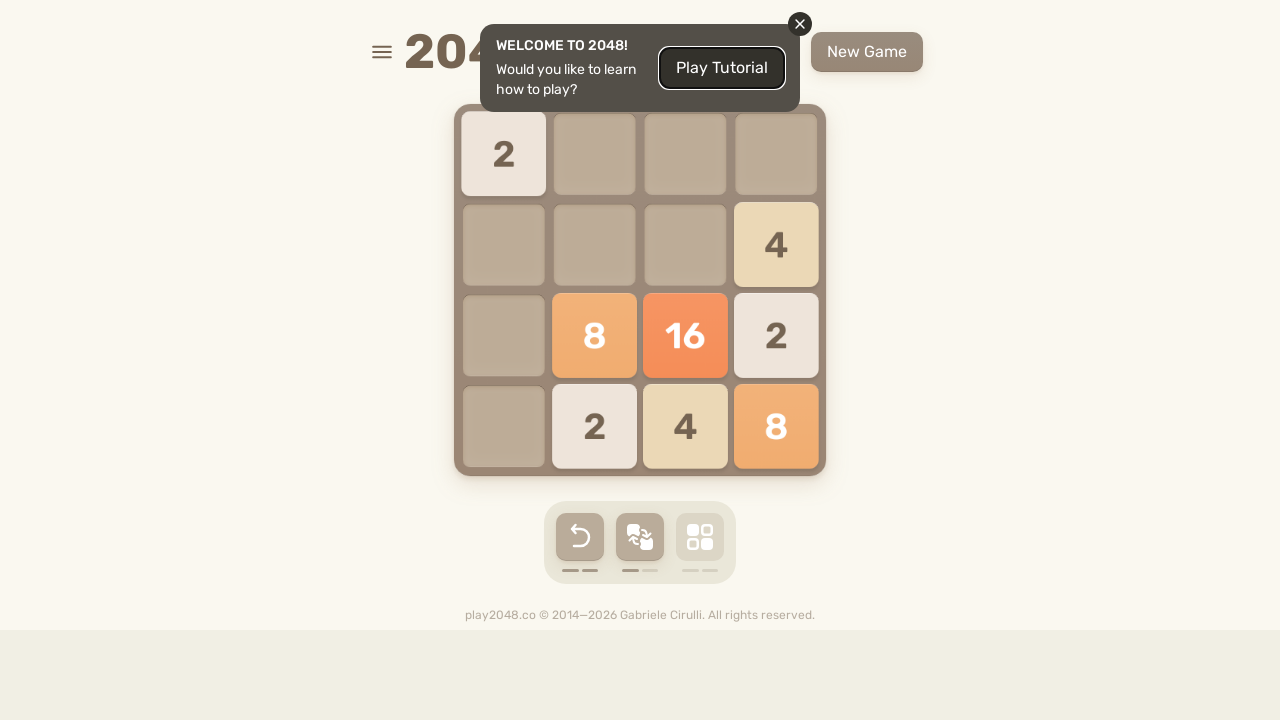

Waited 100ms for game animation to complete
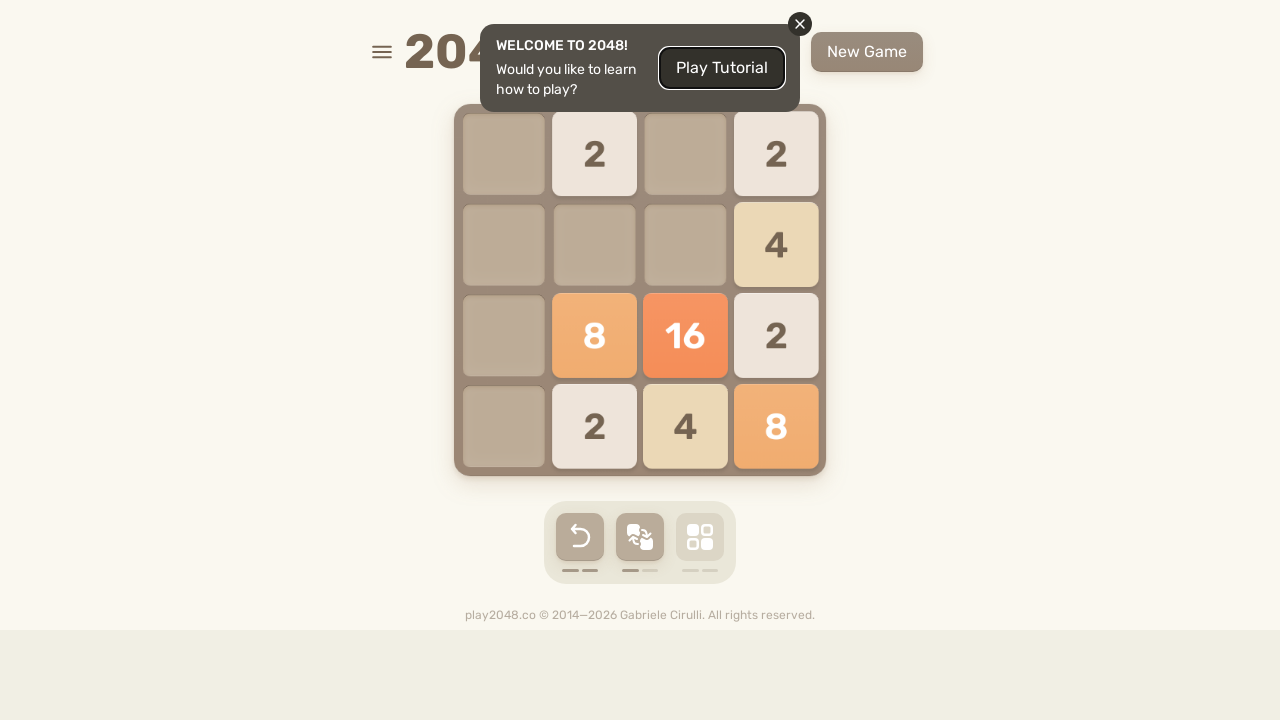

Pressed ArrowLeft to move tiles left
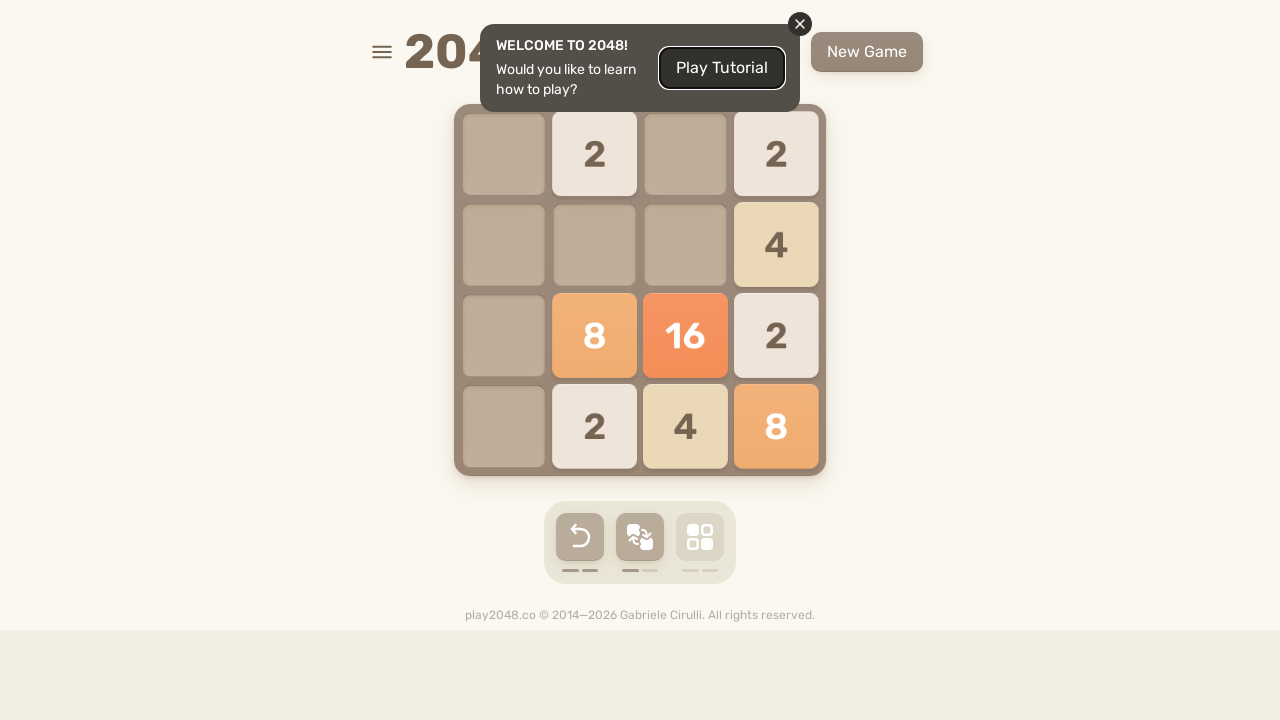

Waited 100ms for game animation to complete
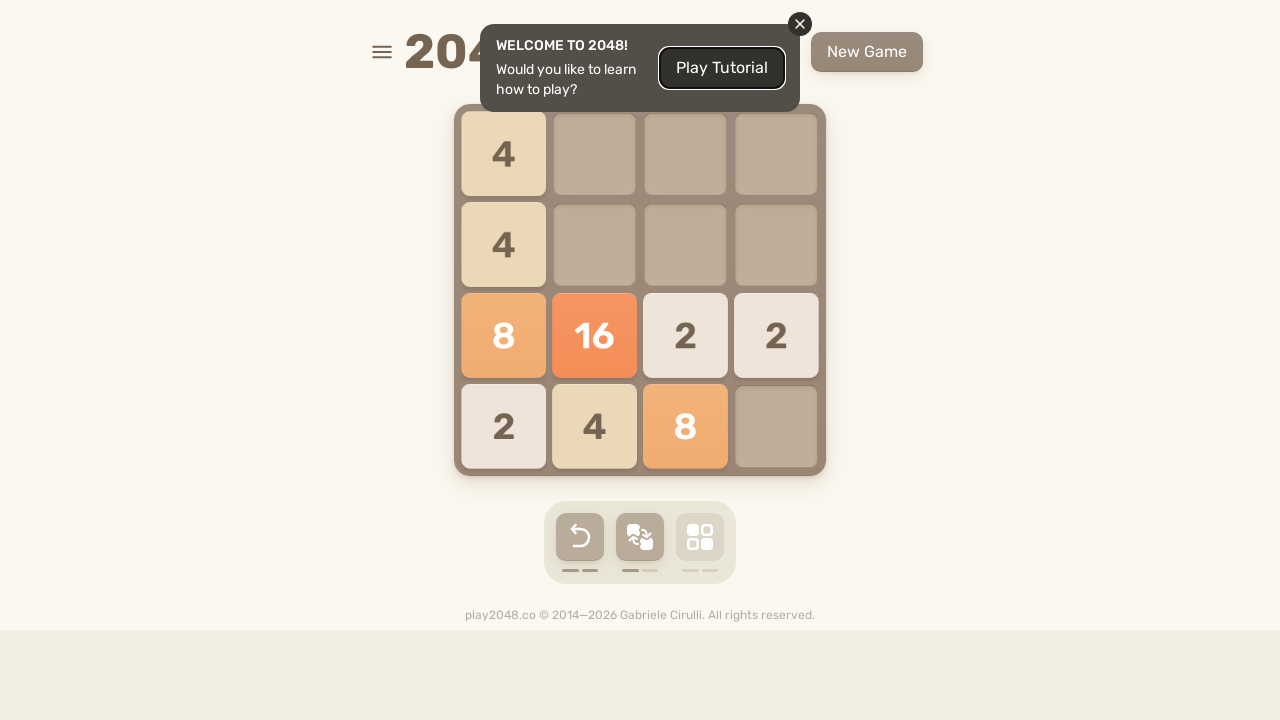

Pressed ArrowDown to move tiles down
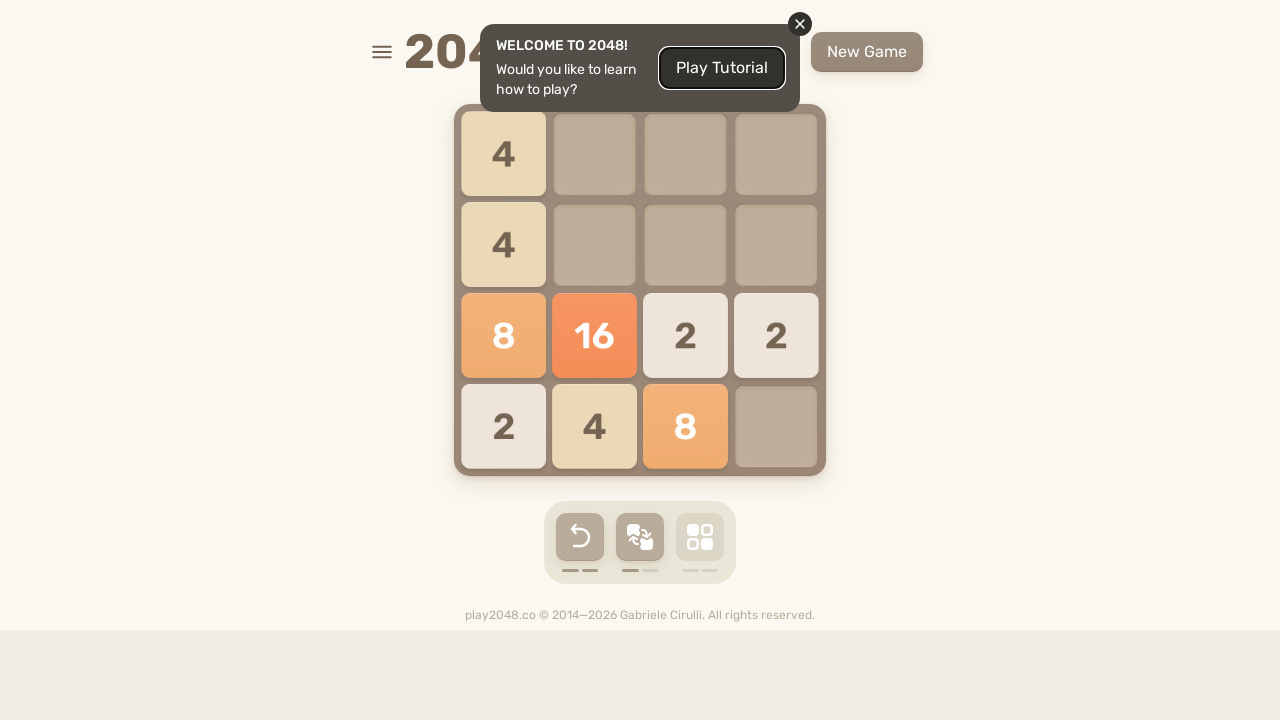

Waited 100ms for game animation to complete
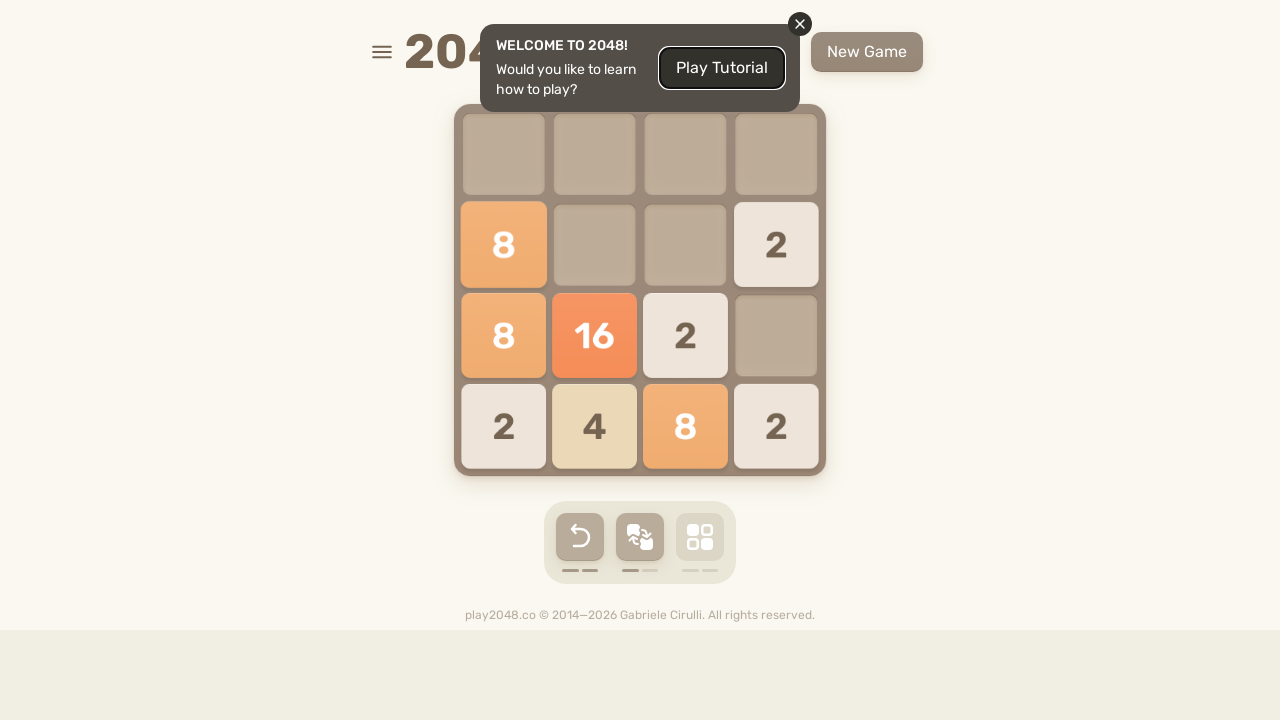

Pressed ArrowUp to move tiles up
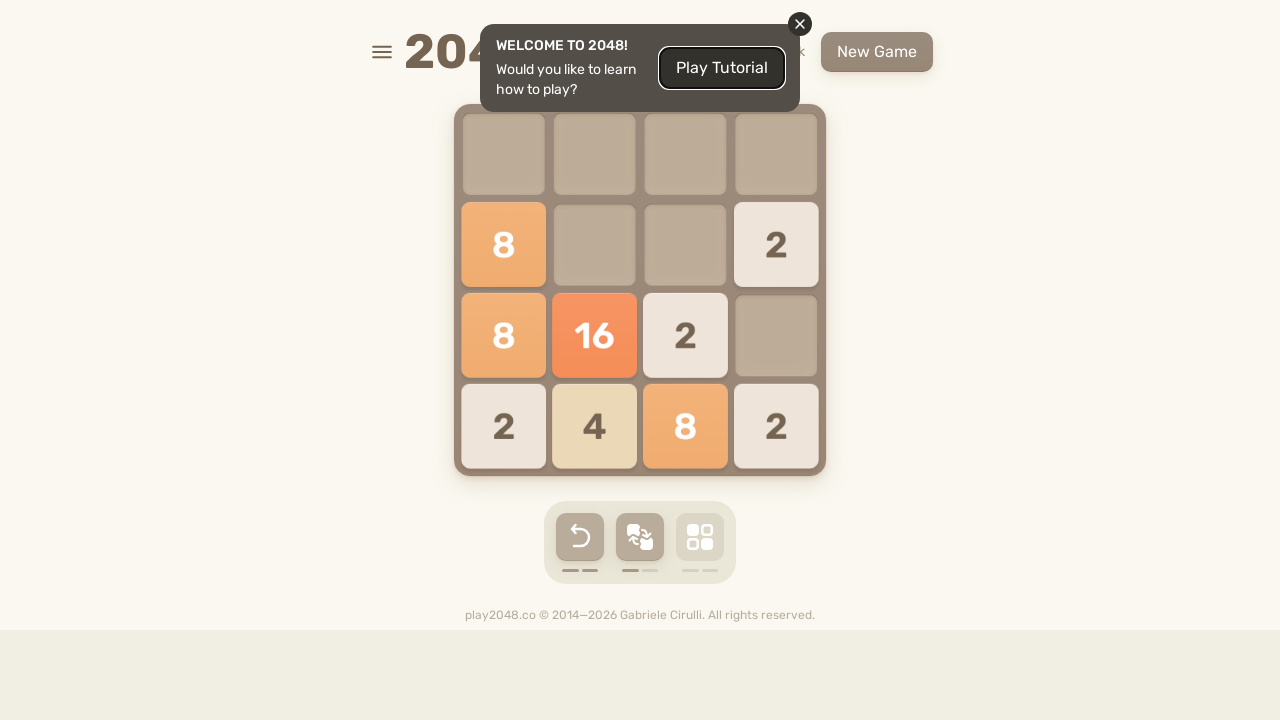

Waited 100ms for game animation to complete
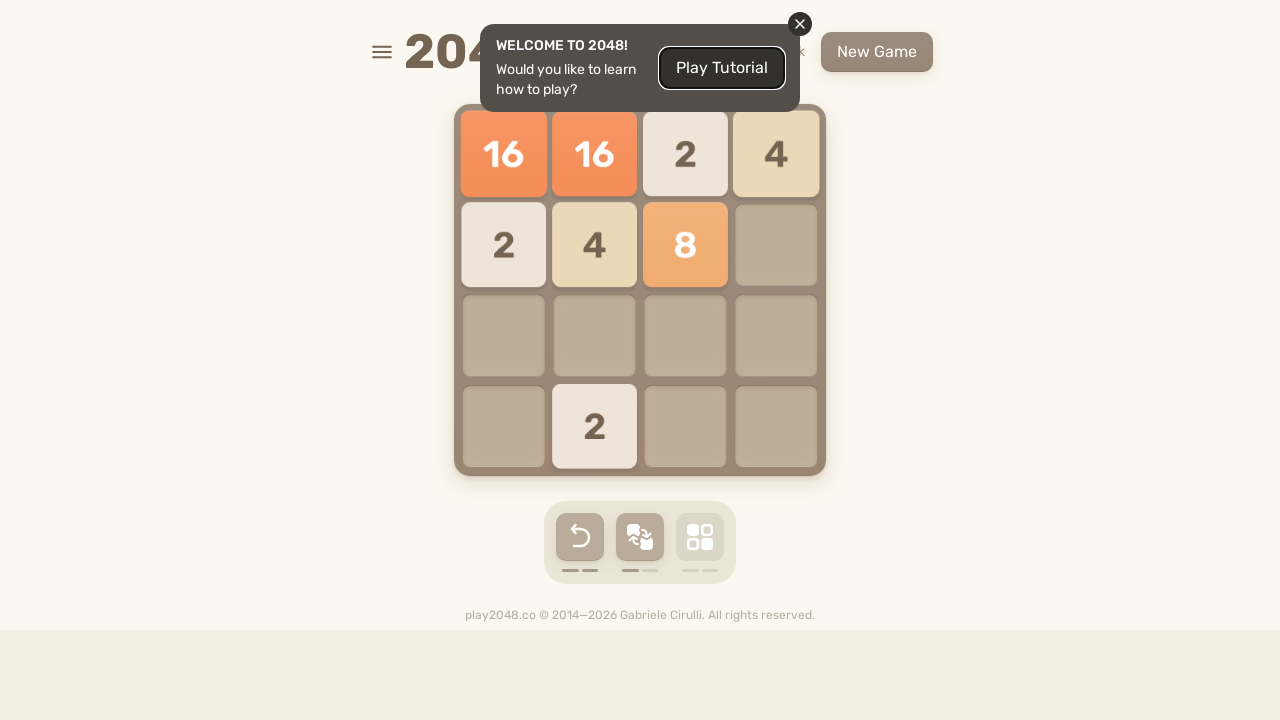

Pressed ArrowRight to move tiles right
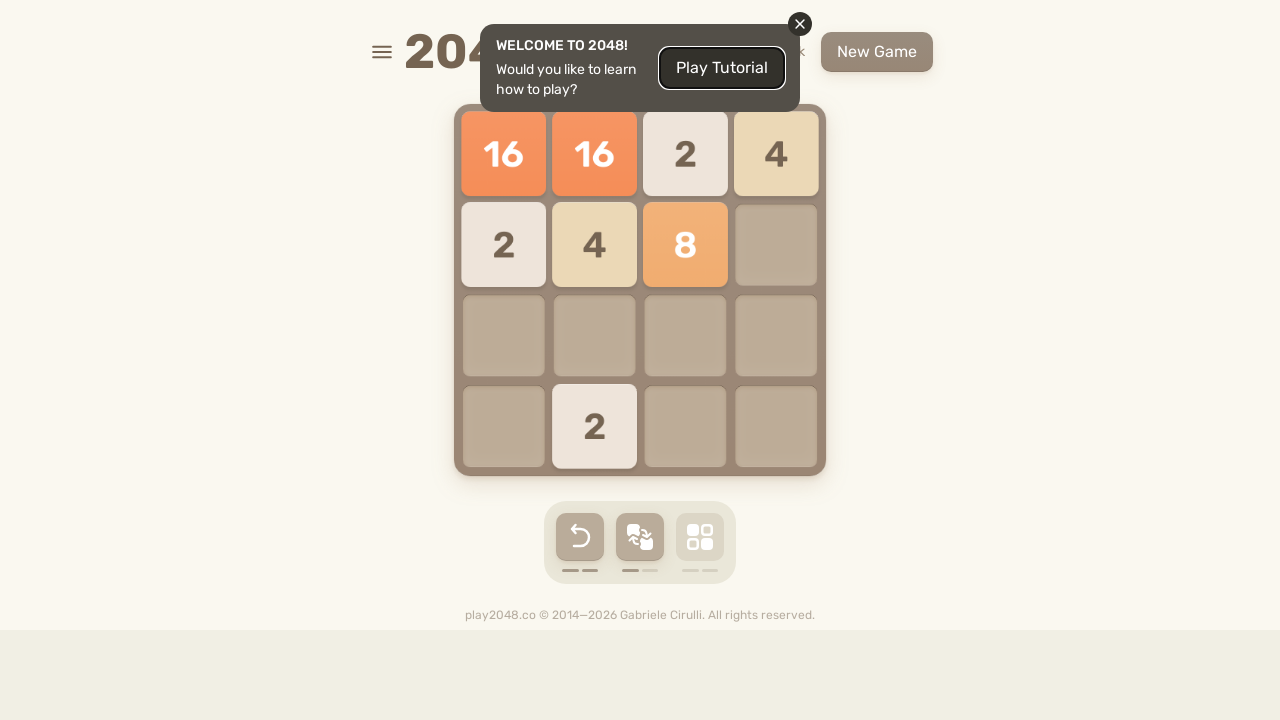

Waited 100ms for game animation to complete
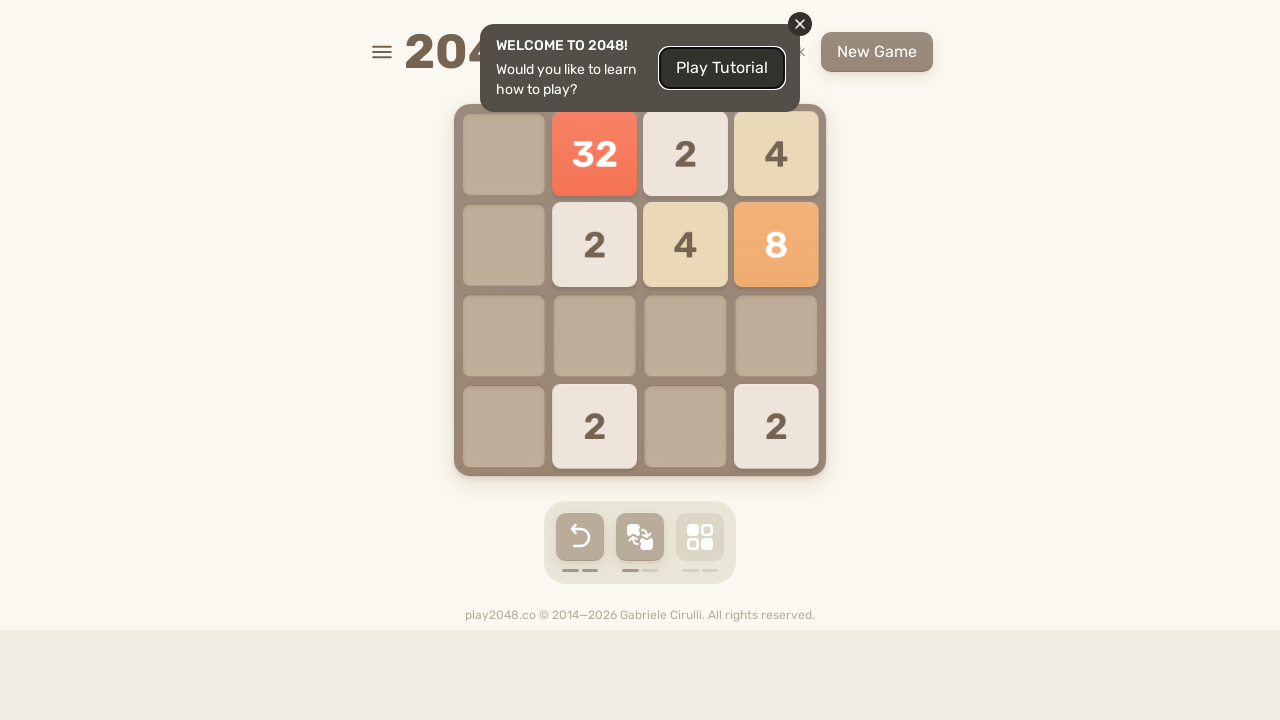

Pressed ArrowRight to move tiles right
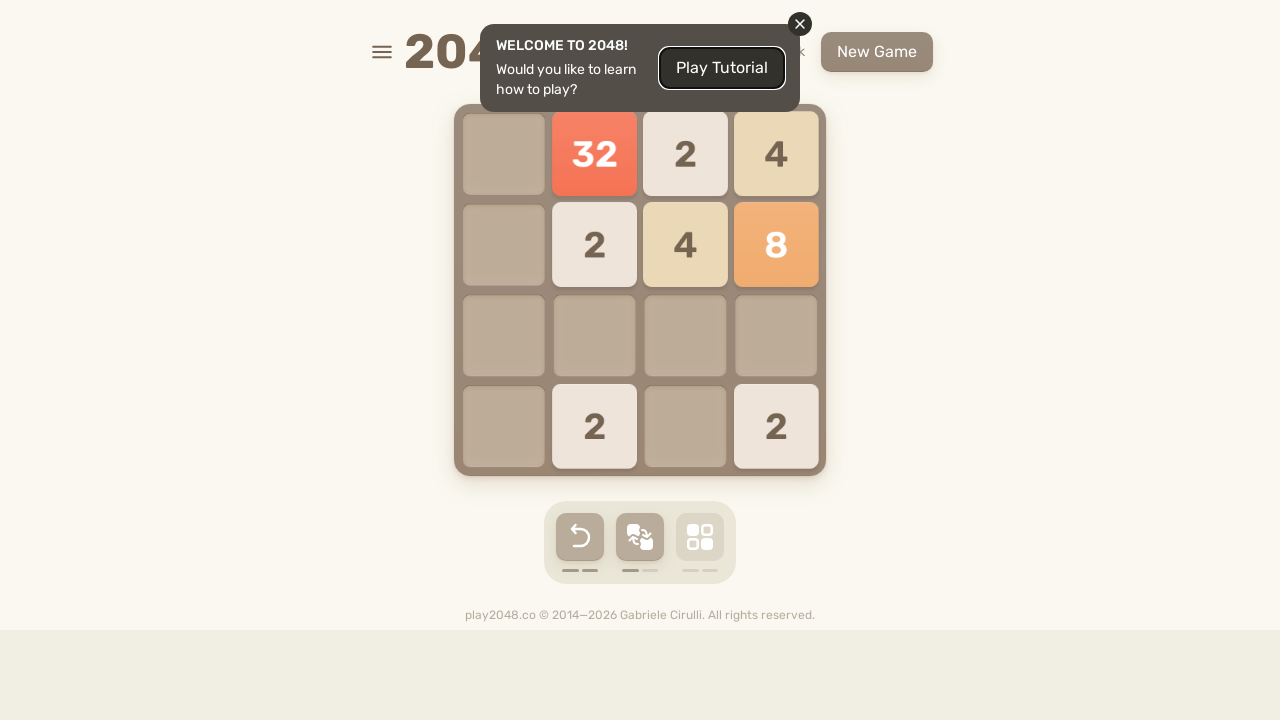

Waited 100ms for game animation to complete
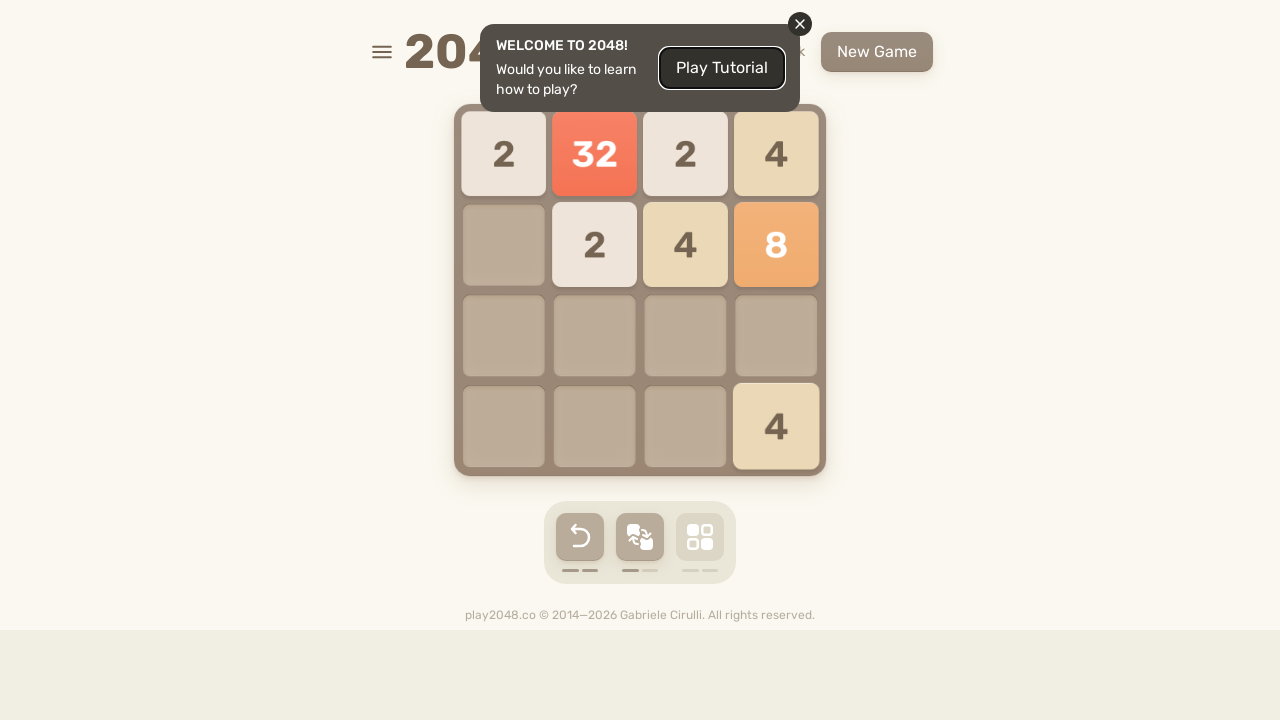

Pressed ArrowRight to move tiles right
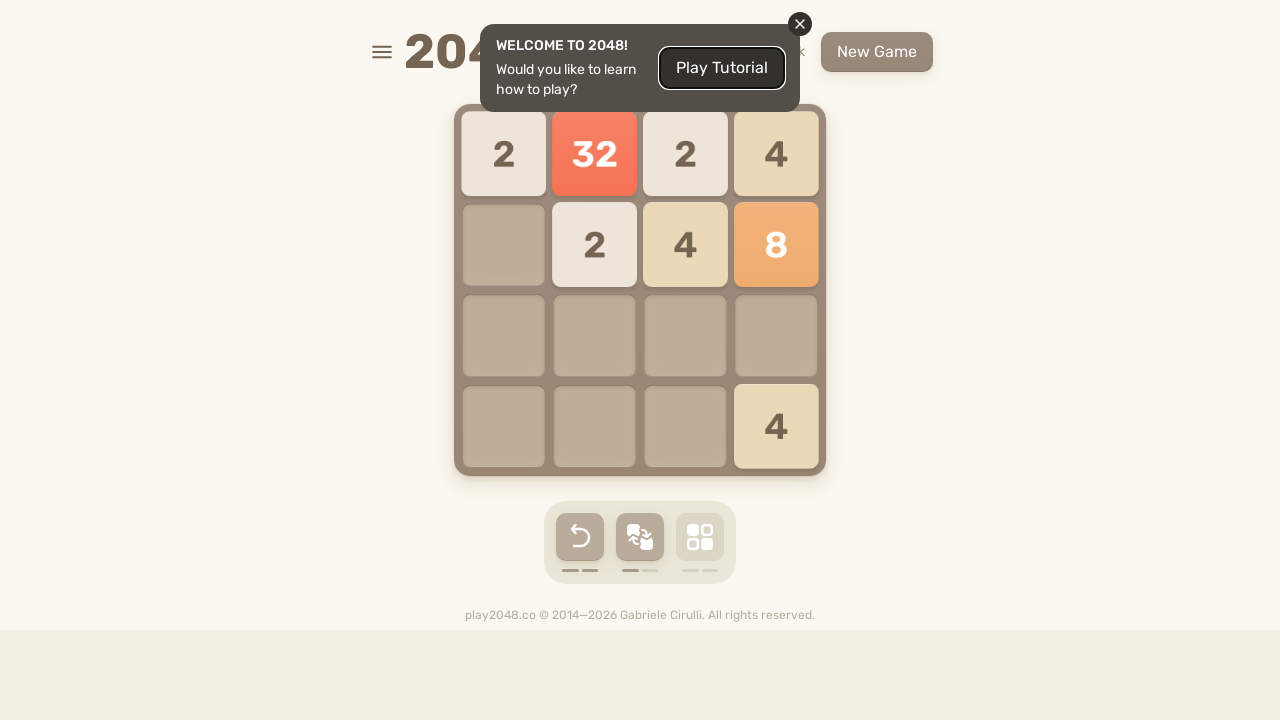

Waited 100ms for game animation to complete
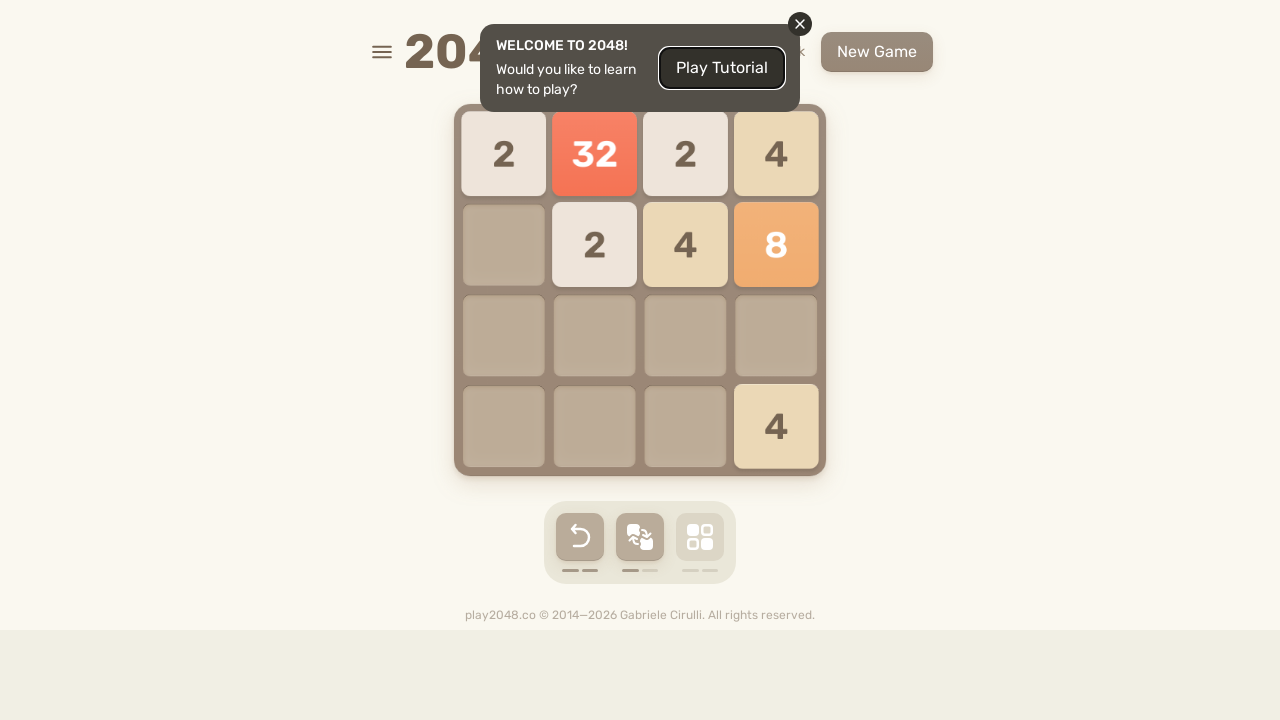

Pressed ArrowLeft to move tiles left
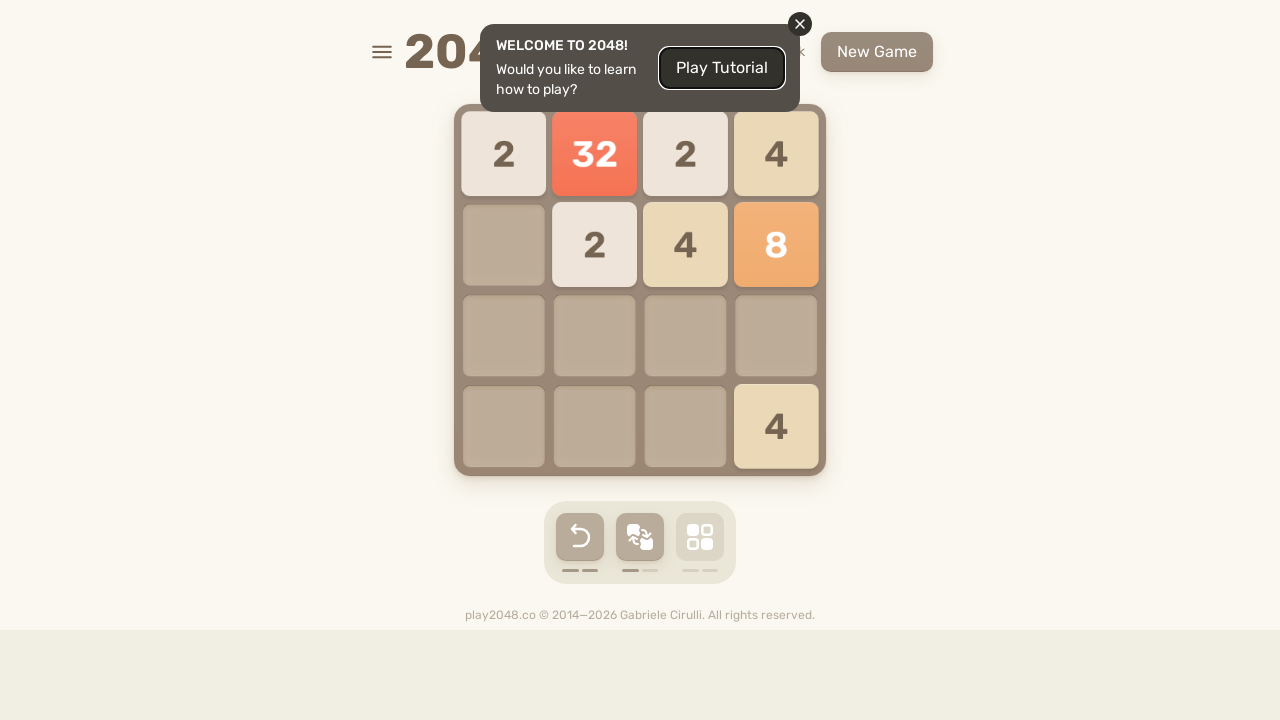

Waited 100ms for game animation to complete
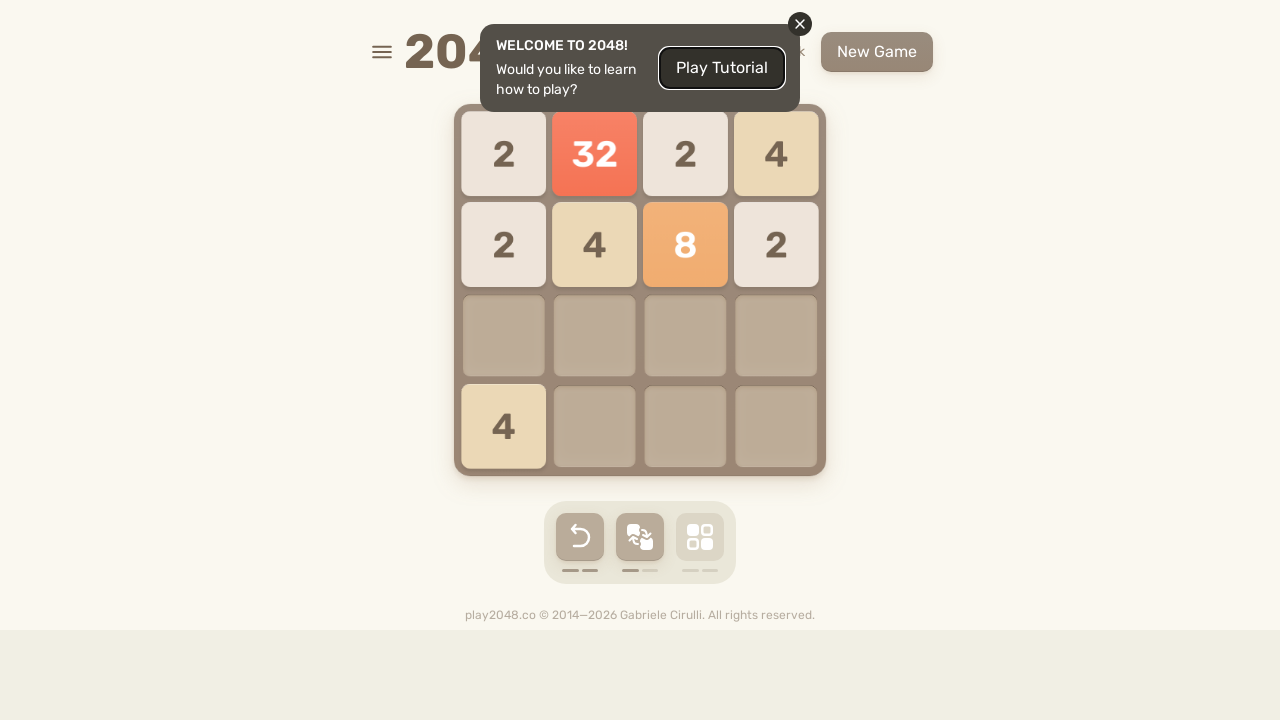

Pressed ArrowRight to move tiles right
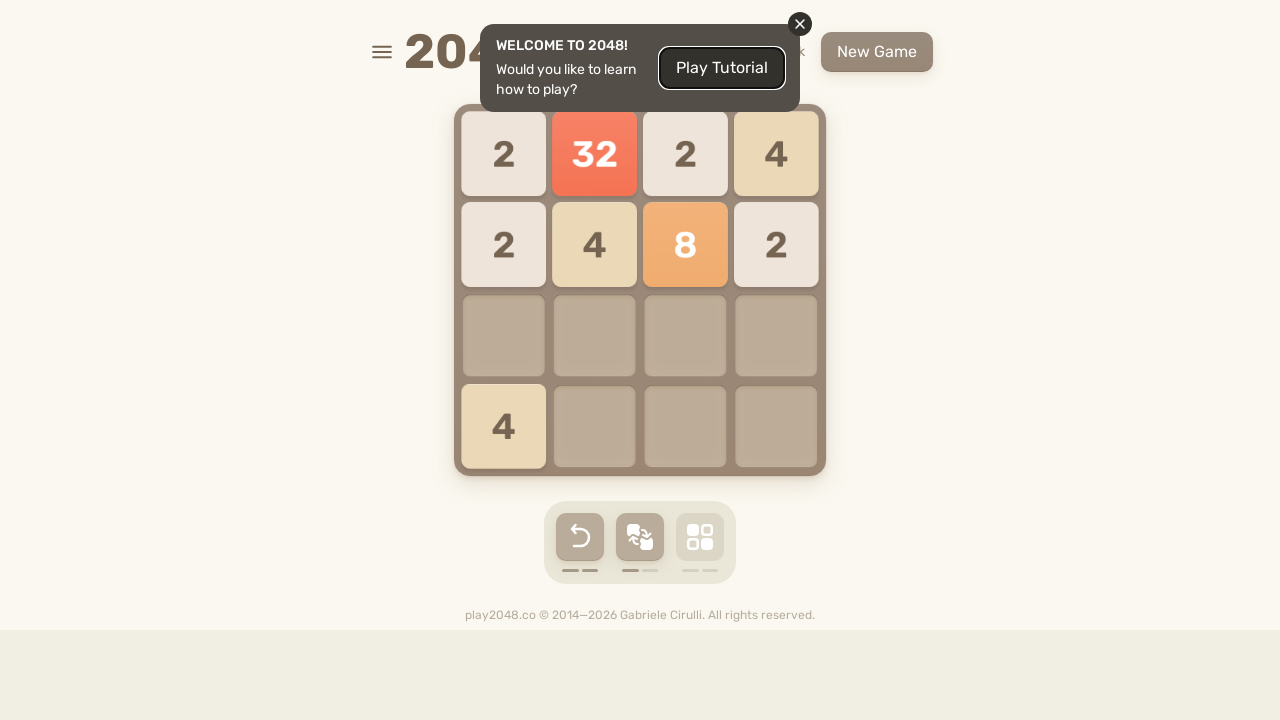

Waited 100ms for game animation to complete
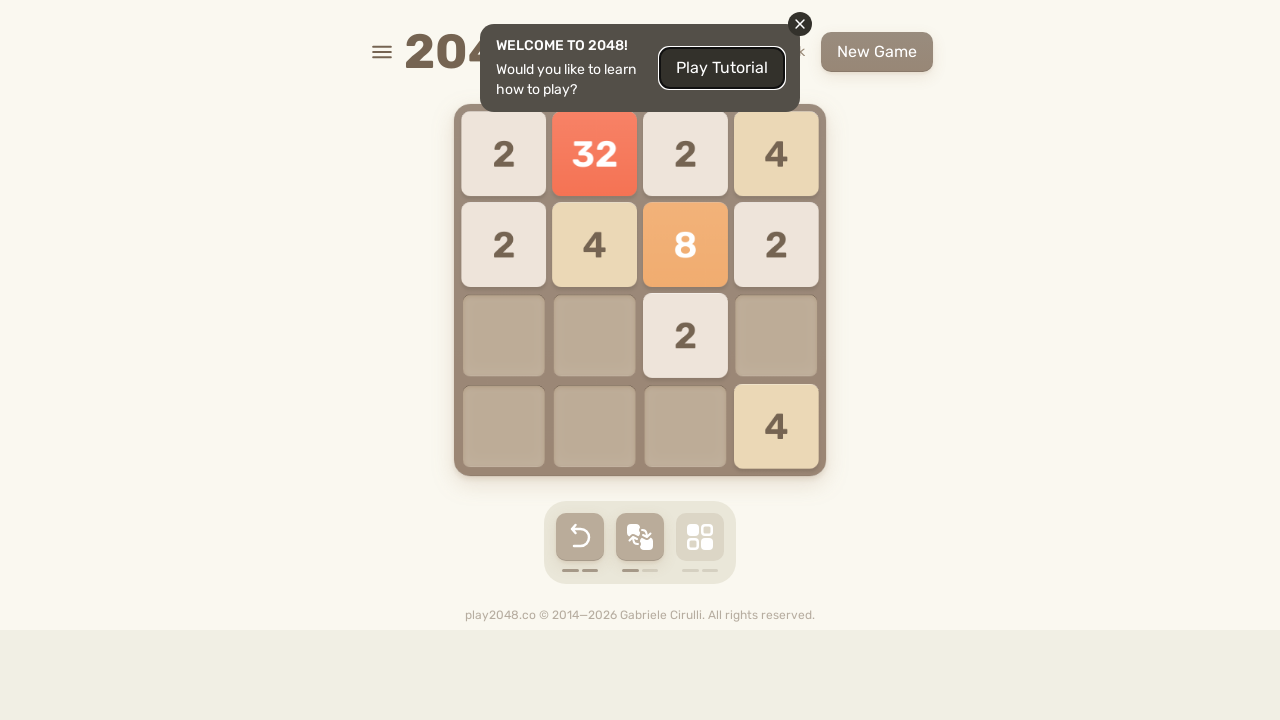

Pressed ArrowLeft to move tiles left
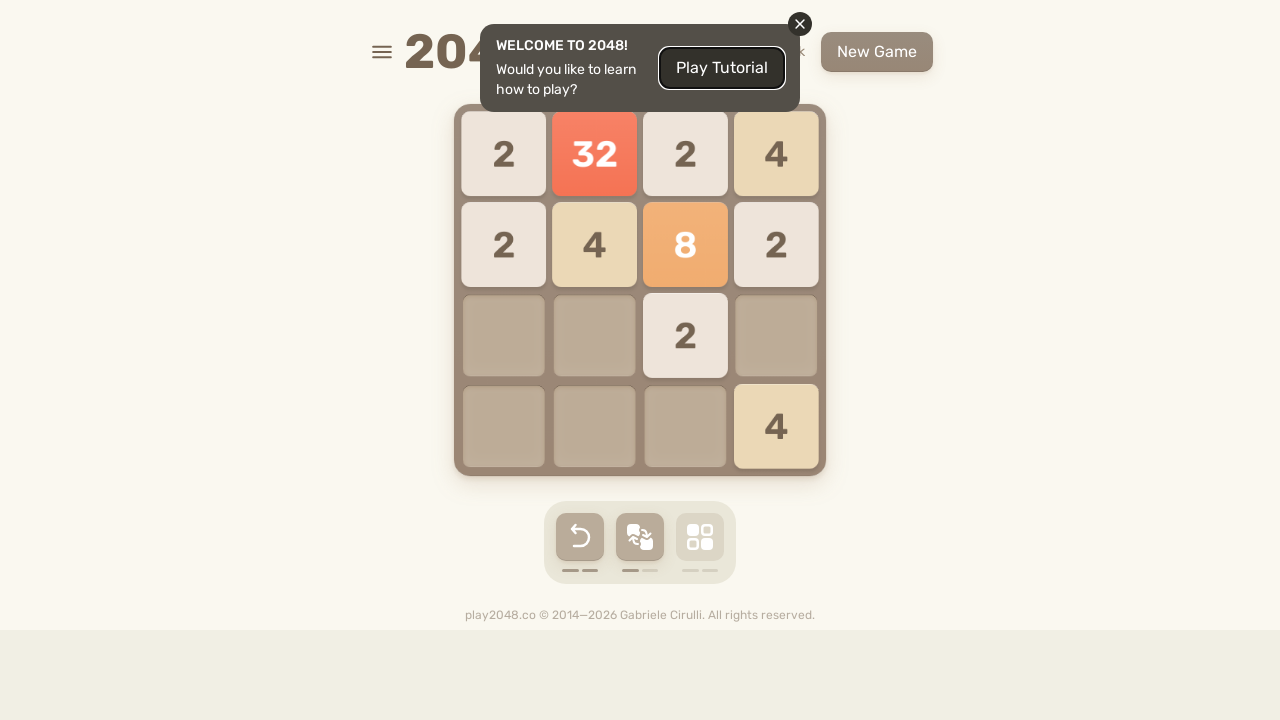

Waited 100ms for game animation to complete
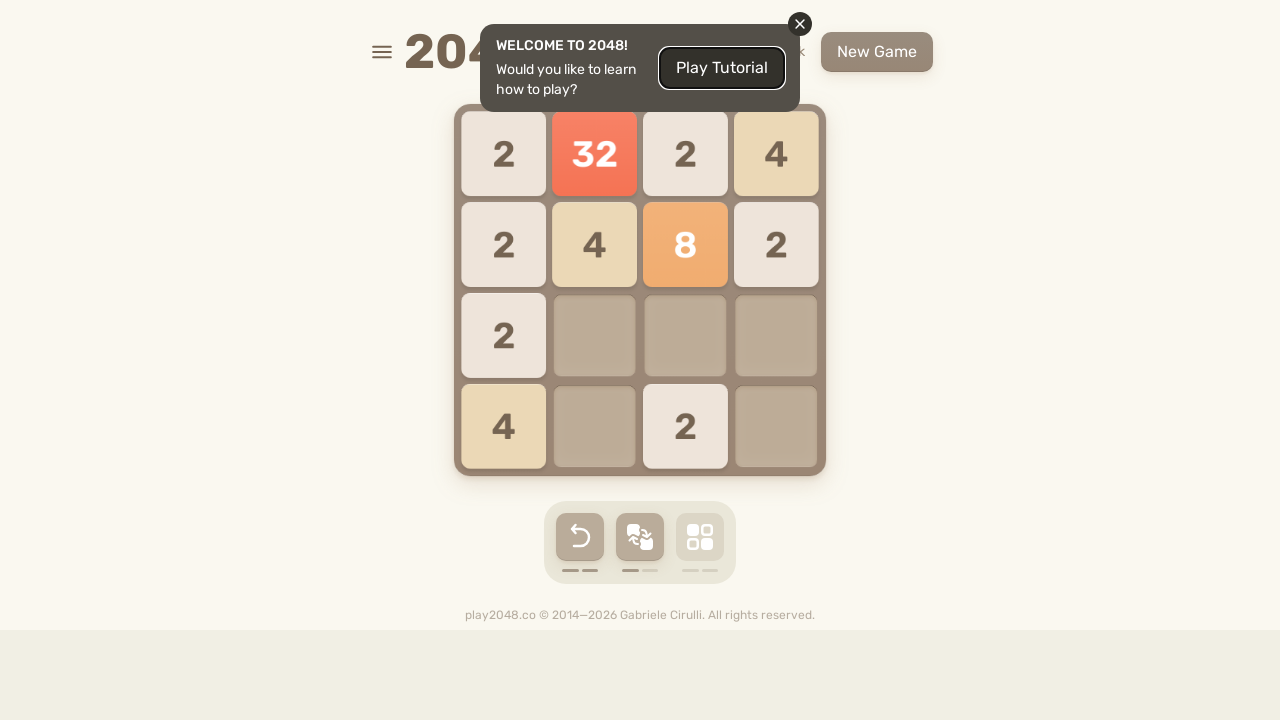

Pressed ArrowUp to move tiles up
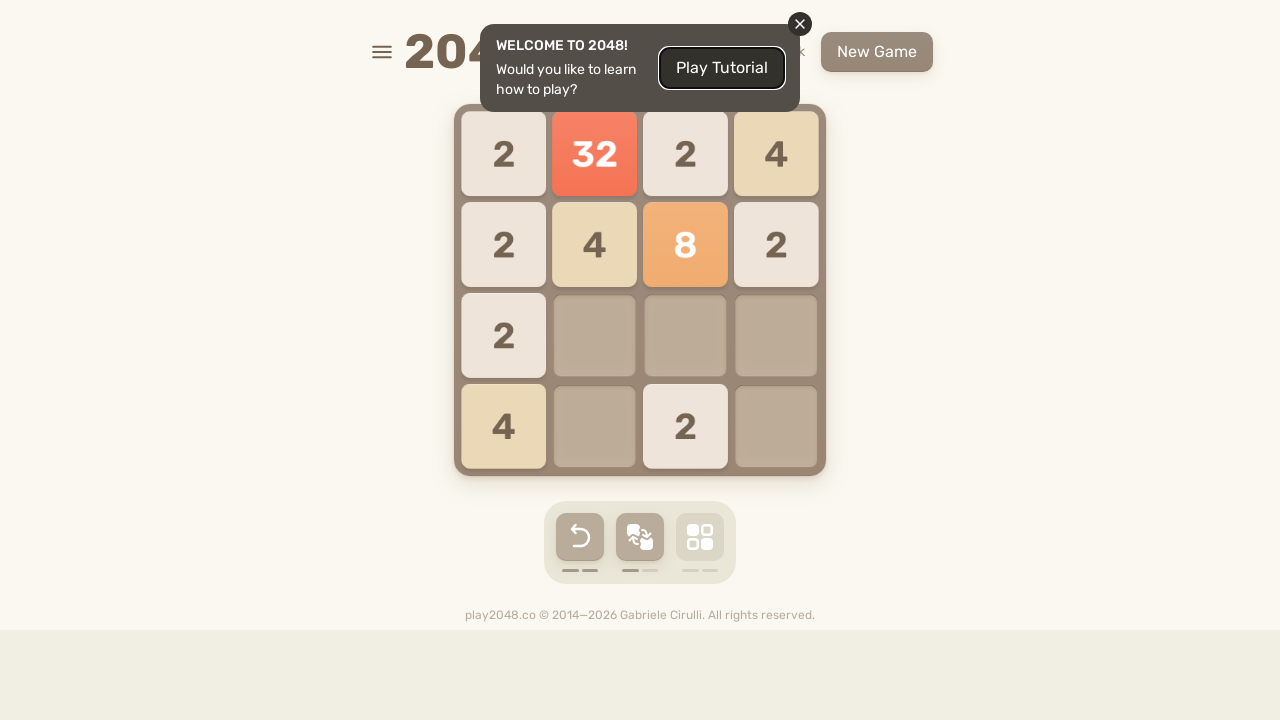

Waited 100ms for game animation to complete
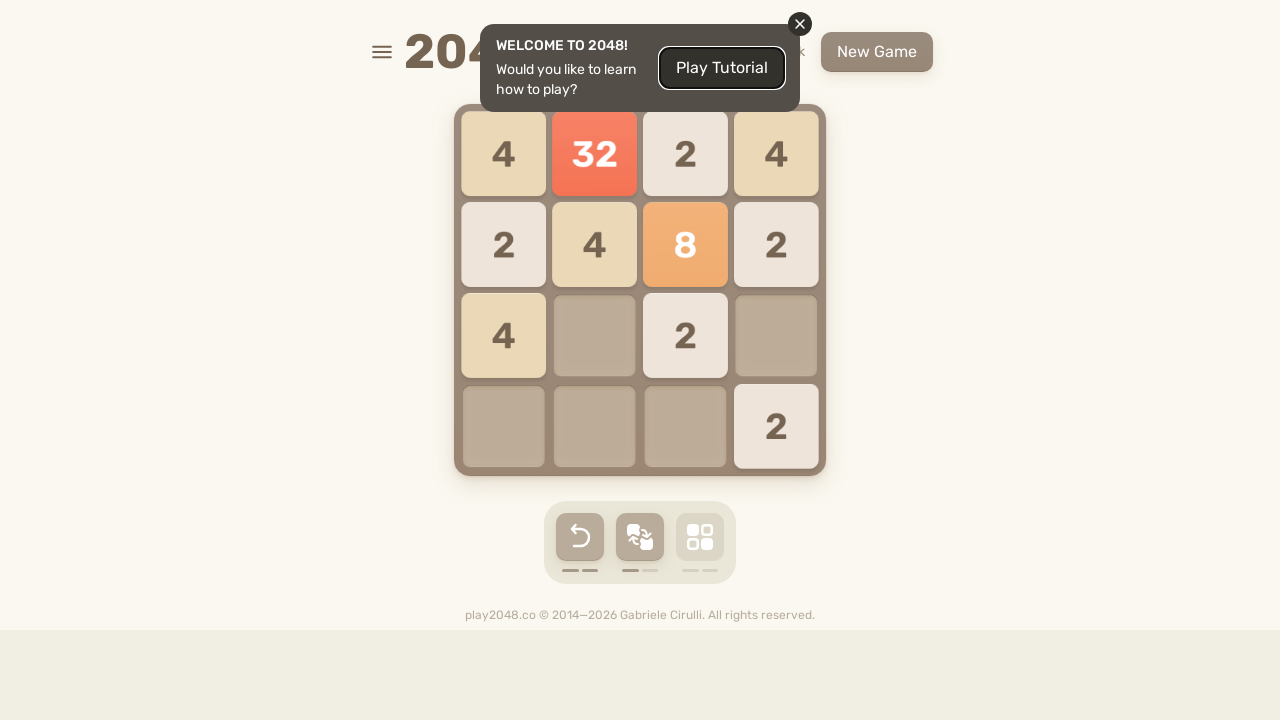

Pressed ArrowLeft to move tiles left
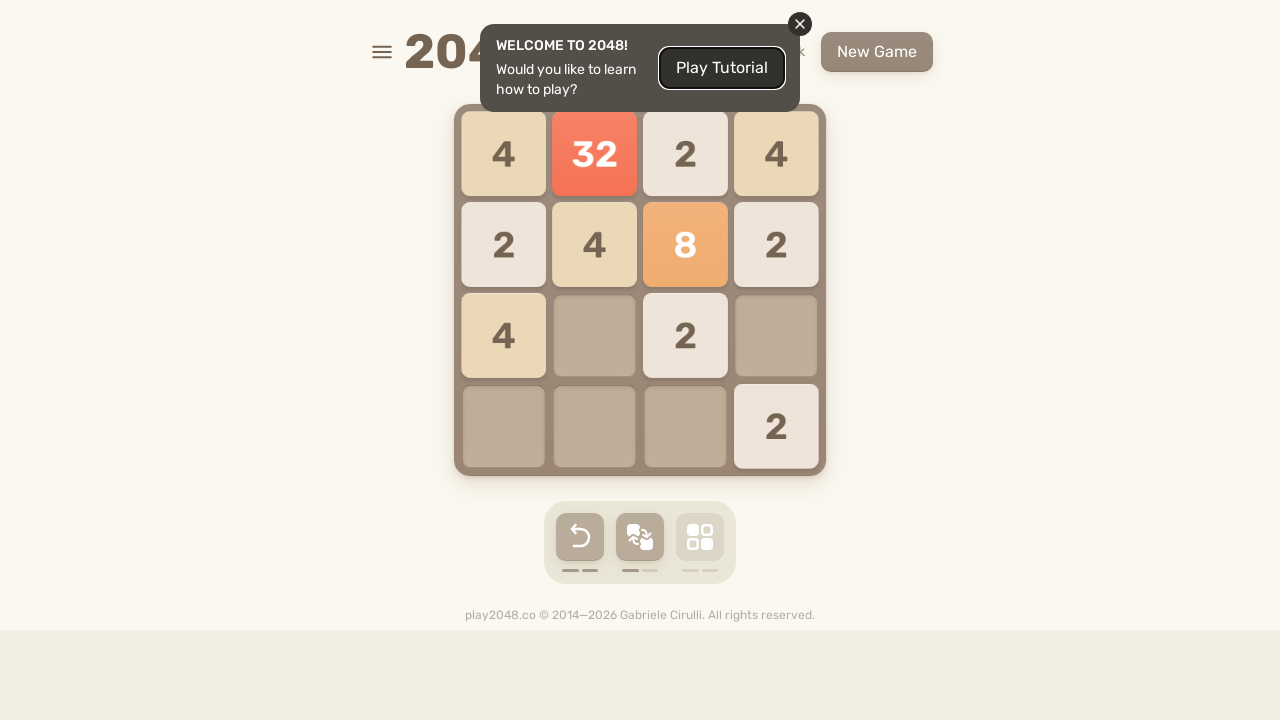

Waited 100ms for game animation to complete
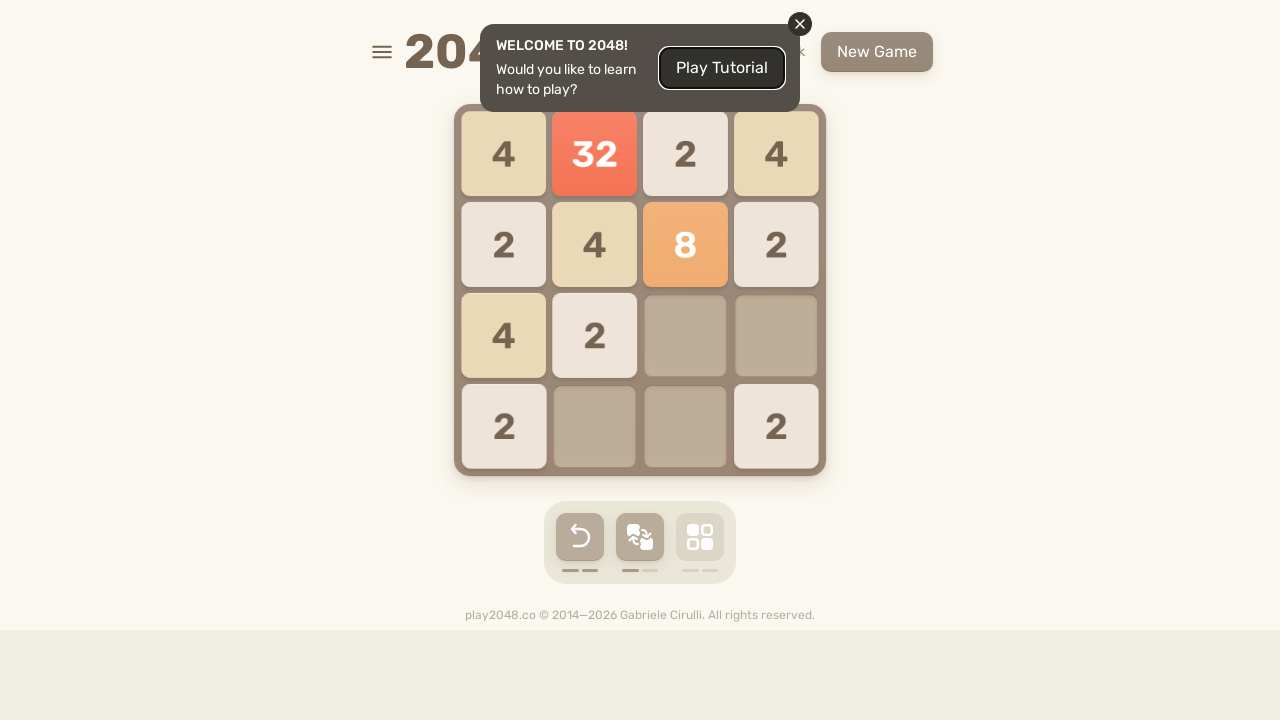

Pressed ArrowRight to move tiles right
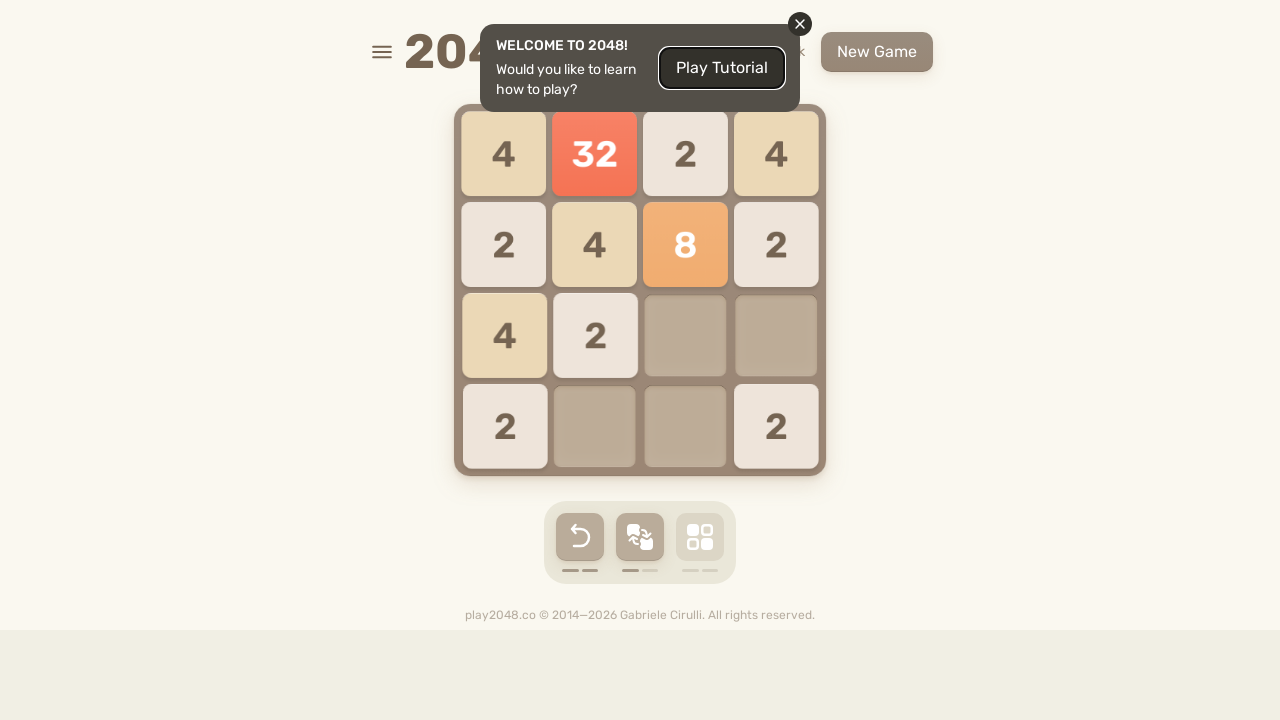

Waited 100ms for game animation to complete
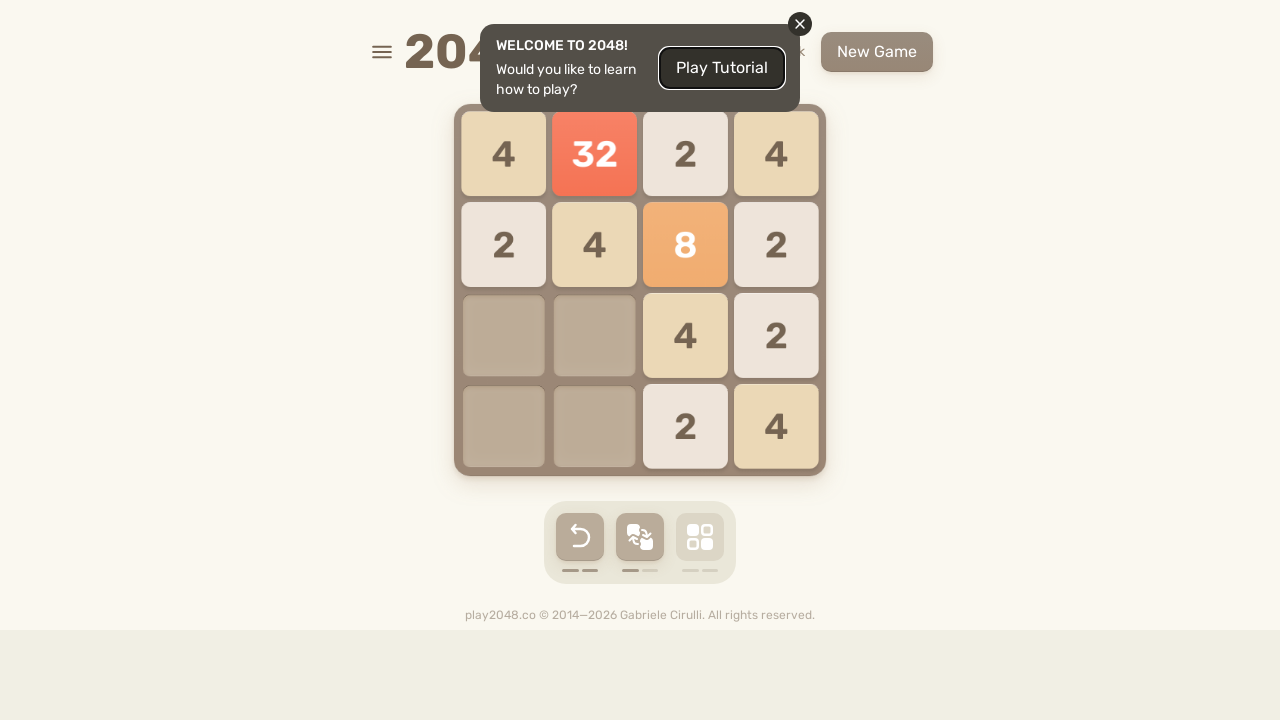

Pressed ArrowDown to move tiles down
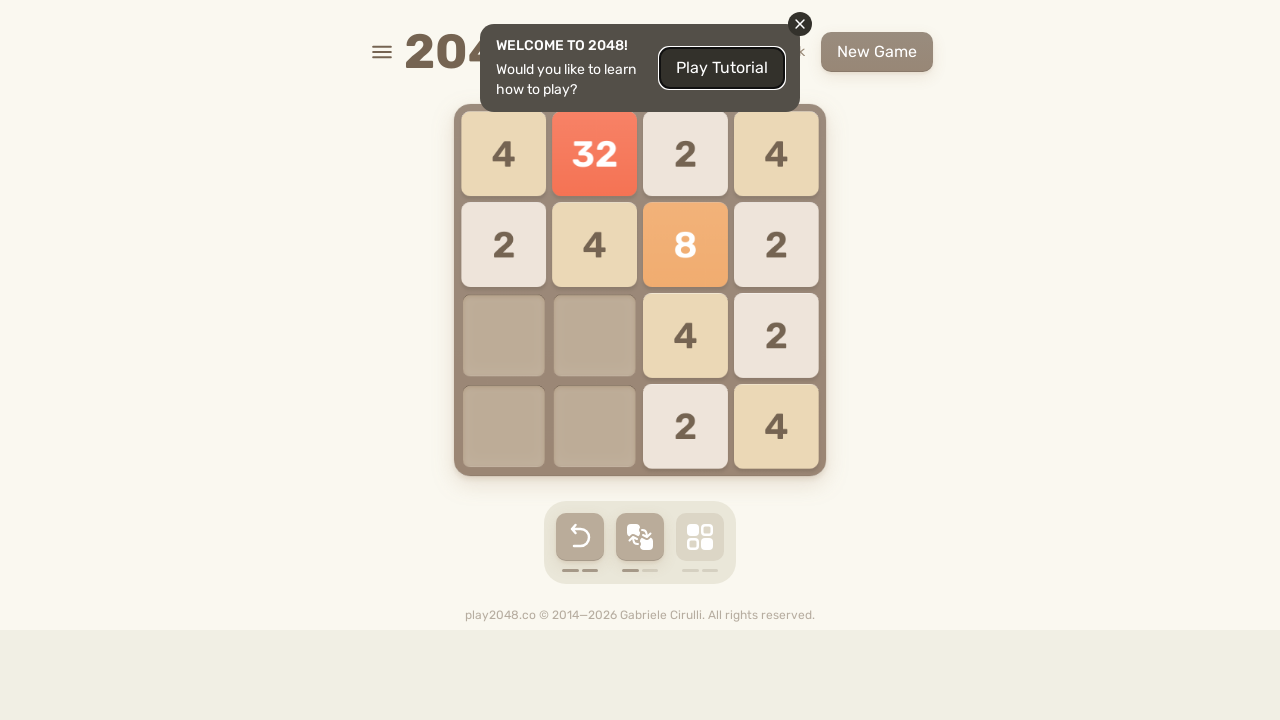

Waited 100ms for game animation to complete
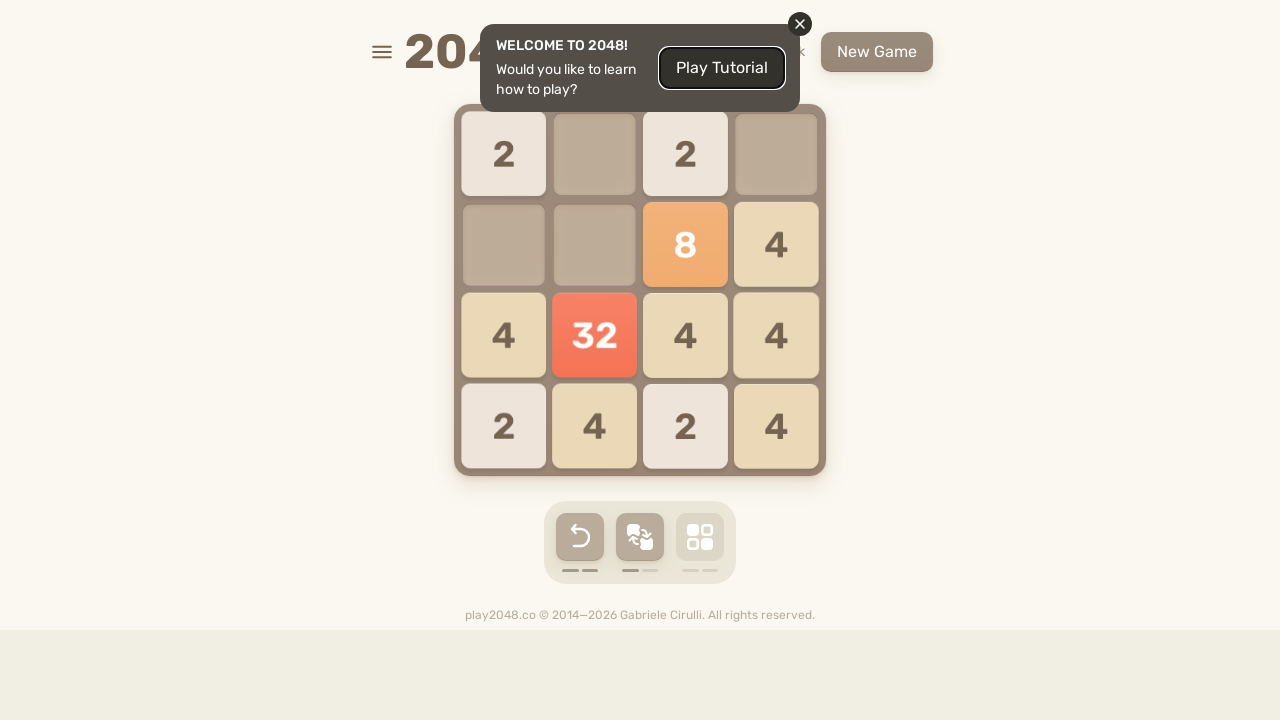

Pressed ArrowDown to move tiles down
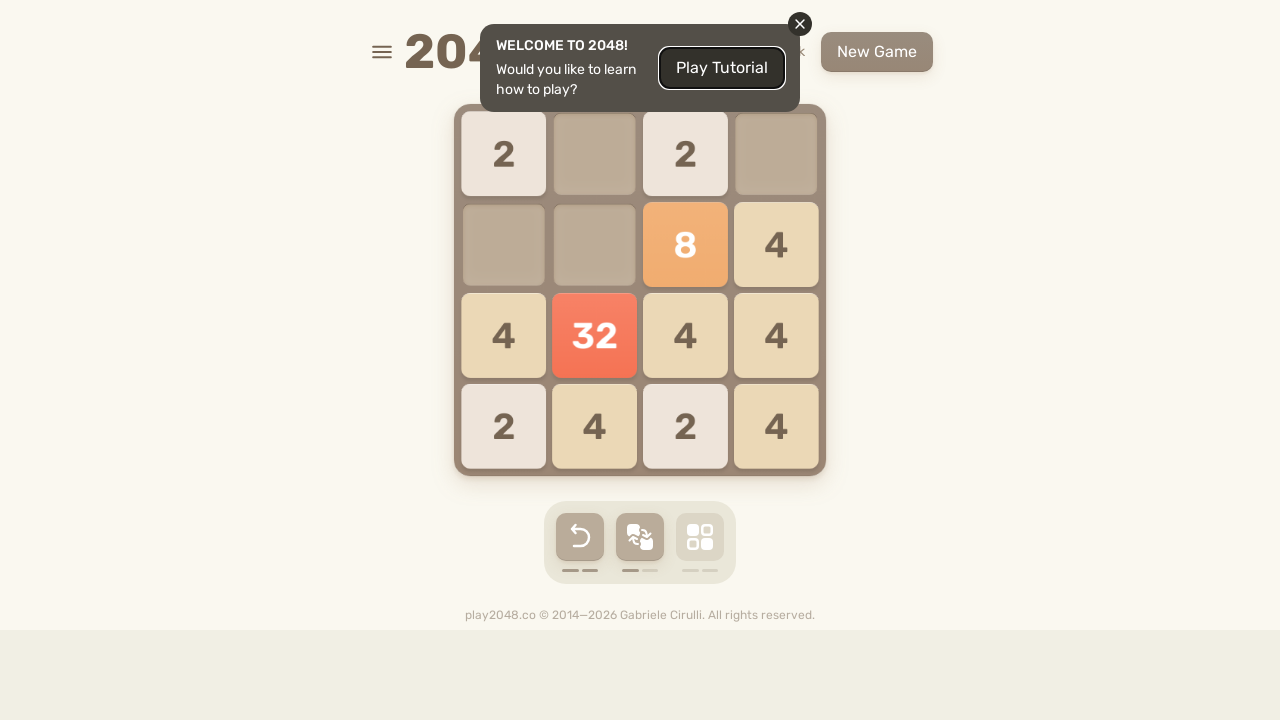

Waited 100ms for game animation to complete
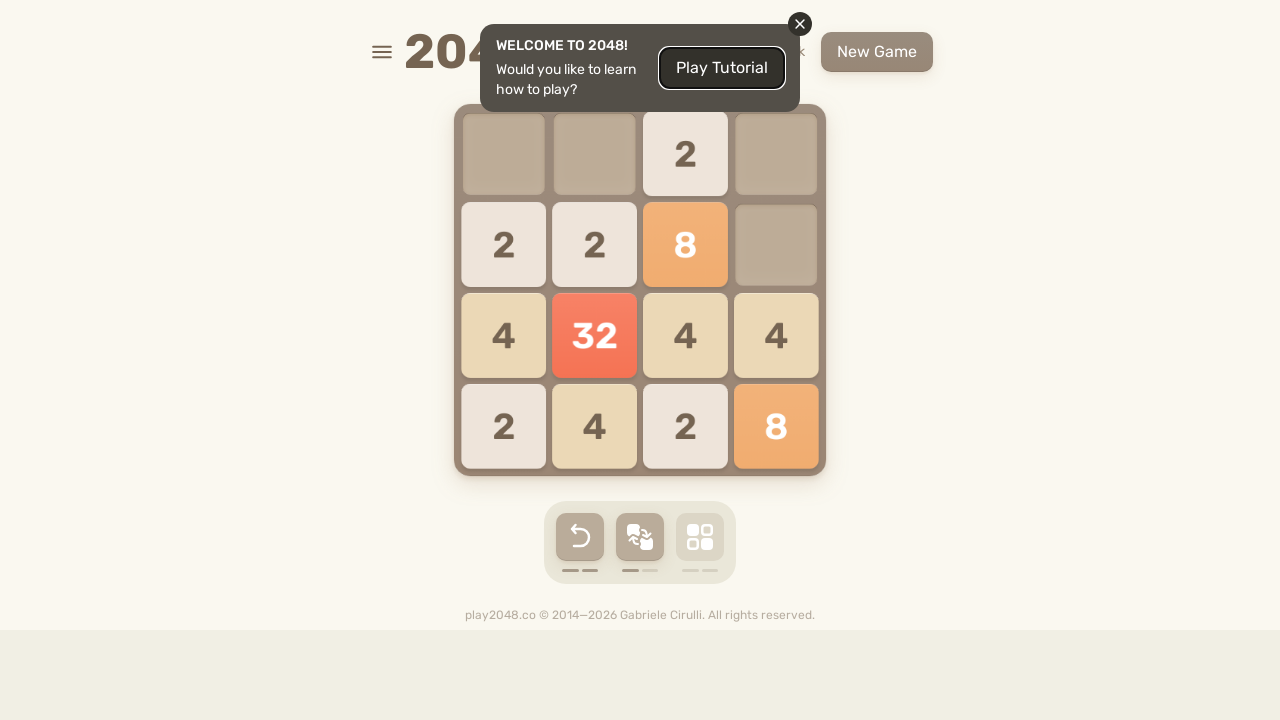

Pressed ArrowDown to move tiles down
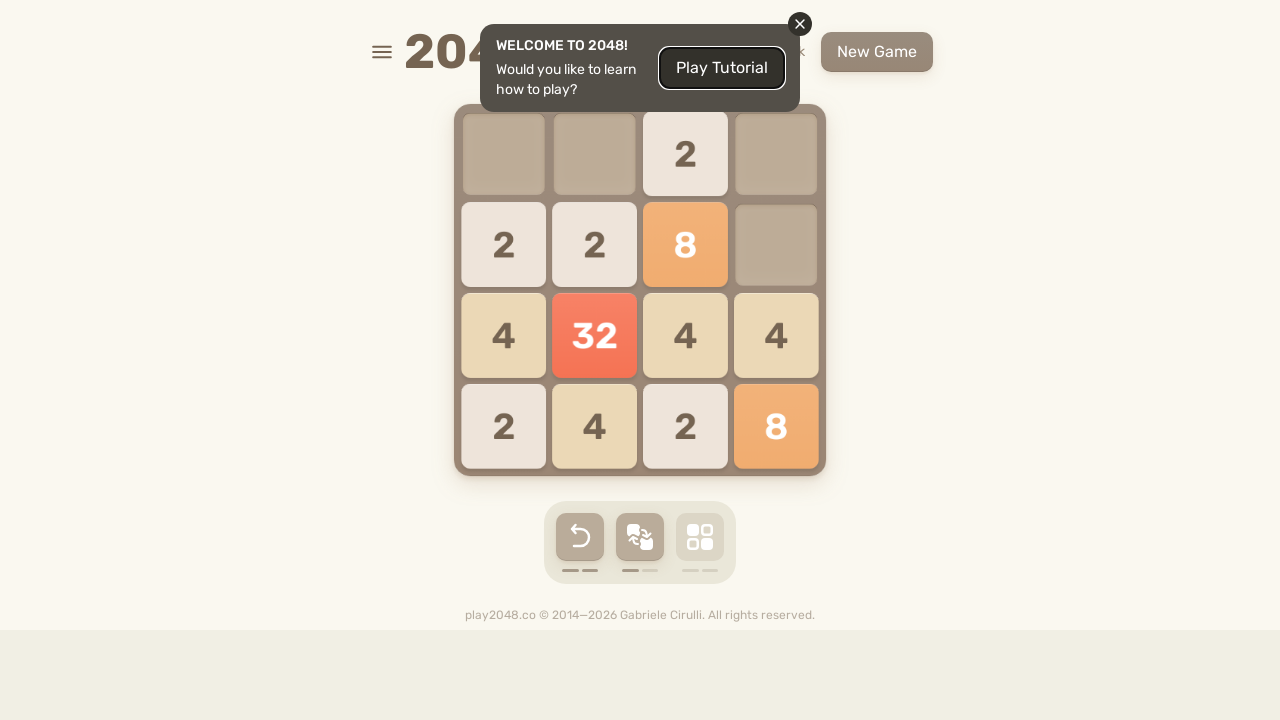

Waited 100ms for game animation to complete
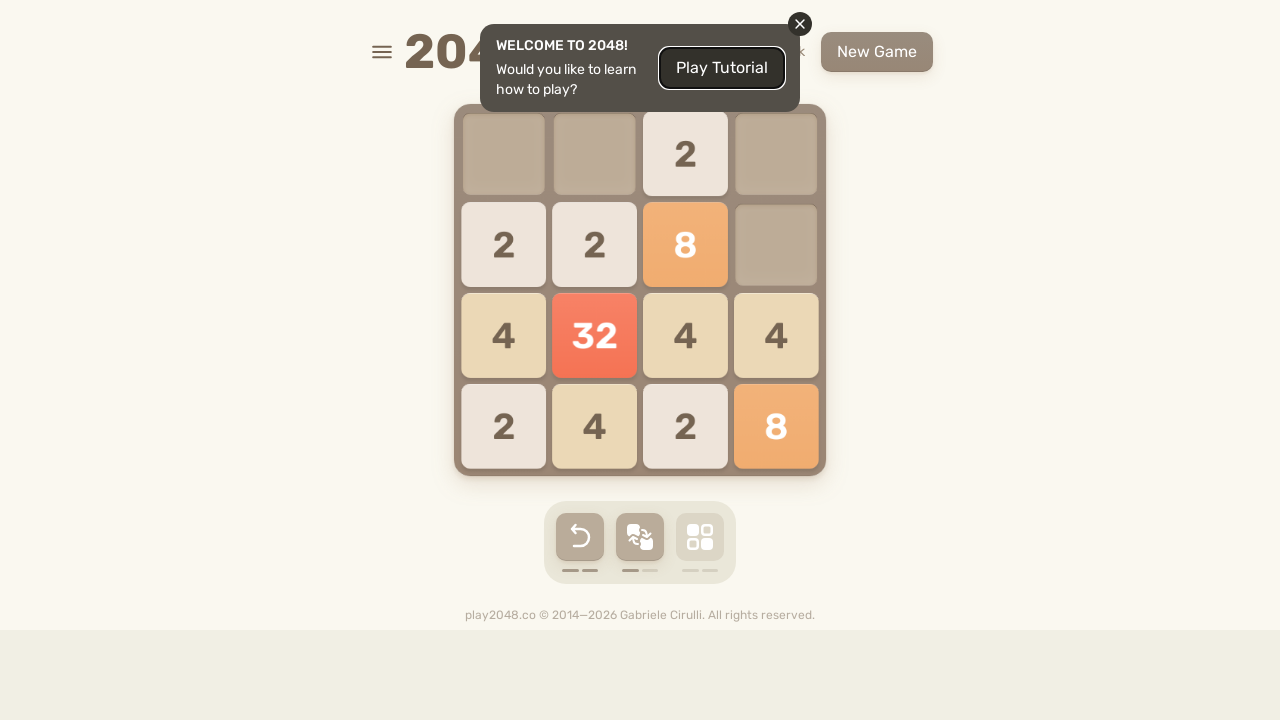

Pressed ArrowDown to move tiles down
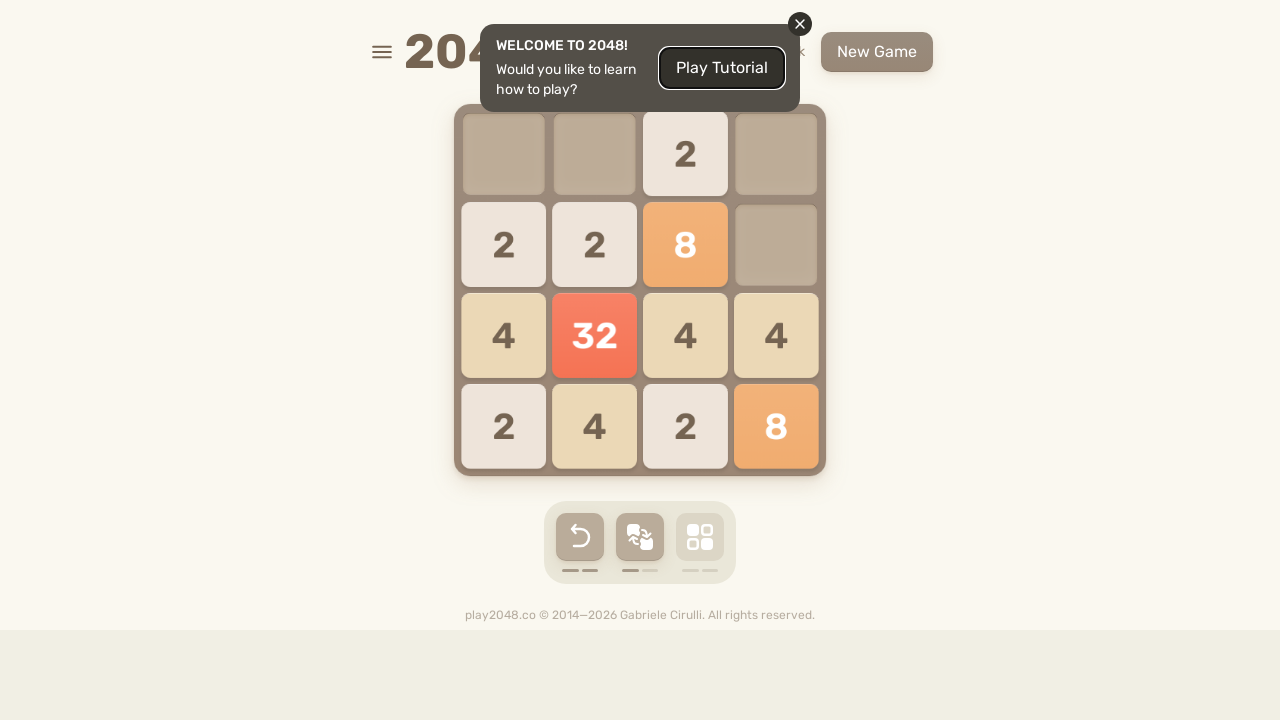

Waited 100ms for game animation to complete
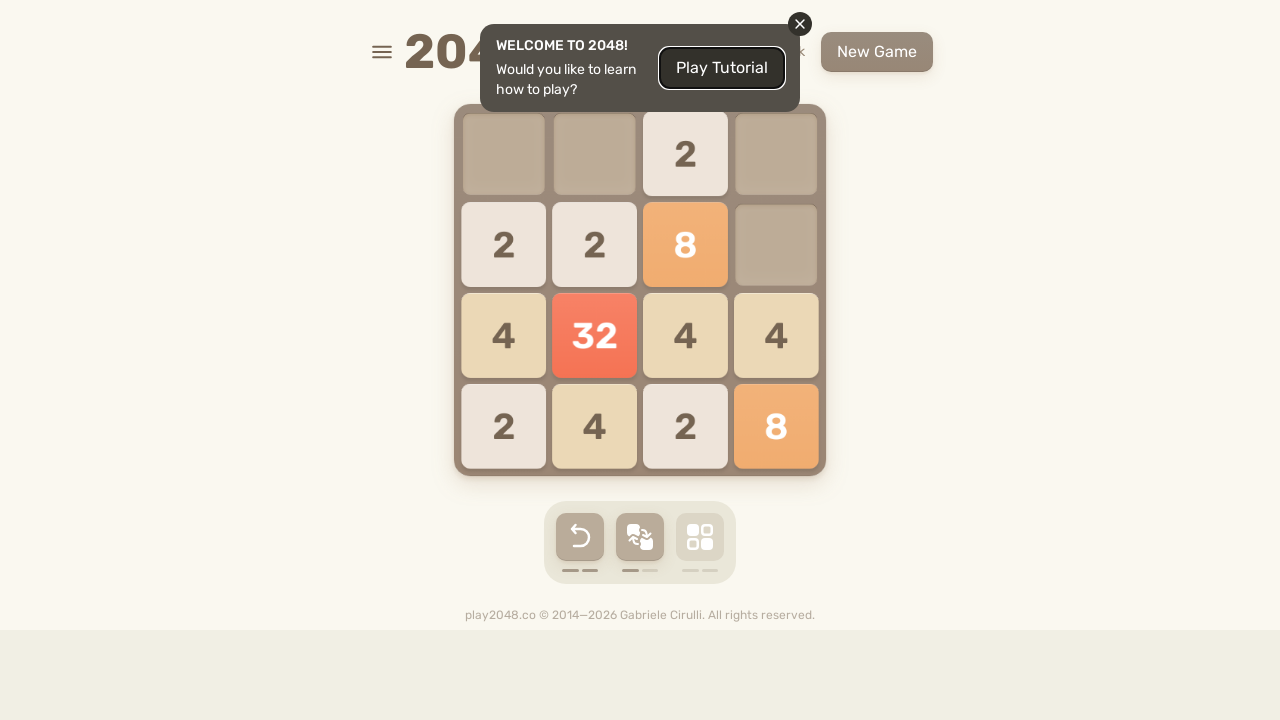

Pressed ArrowRight to move tiles right
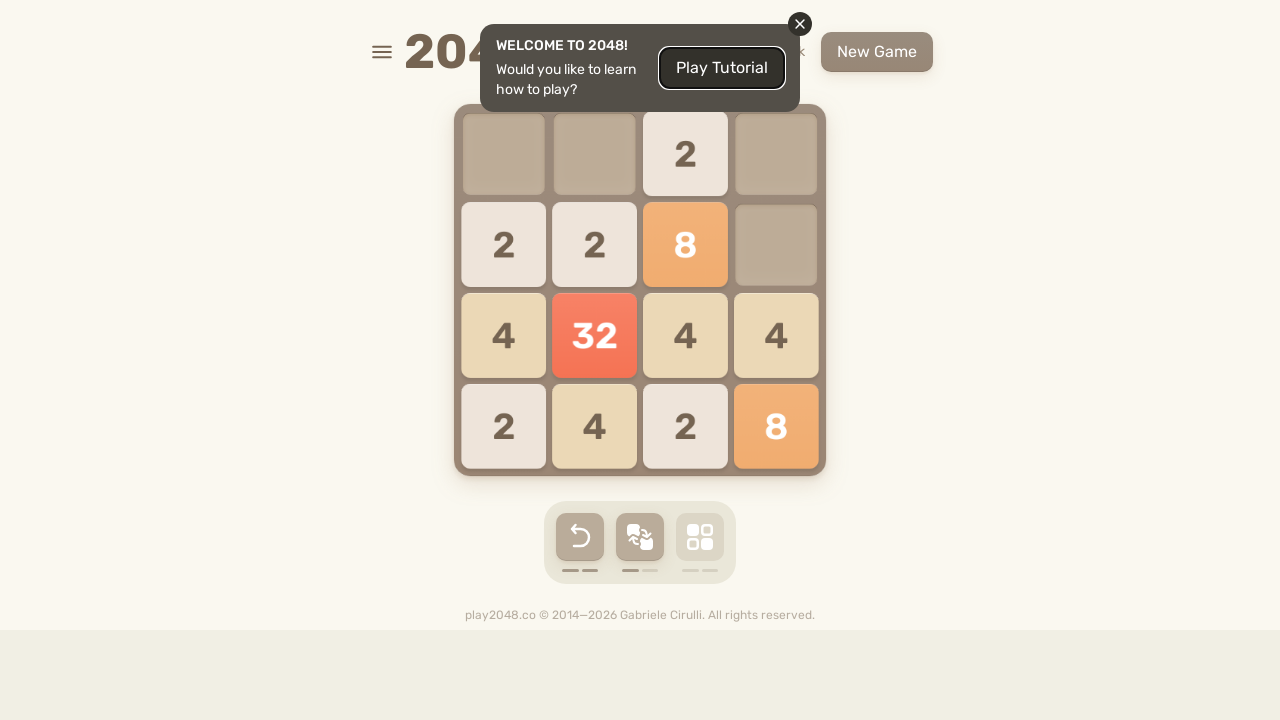

Waited 100ms for game animation to complete
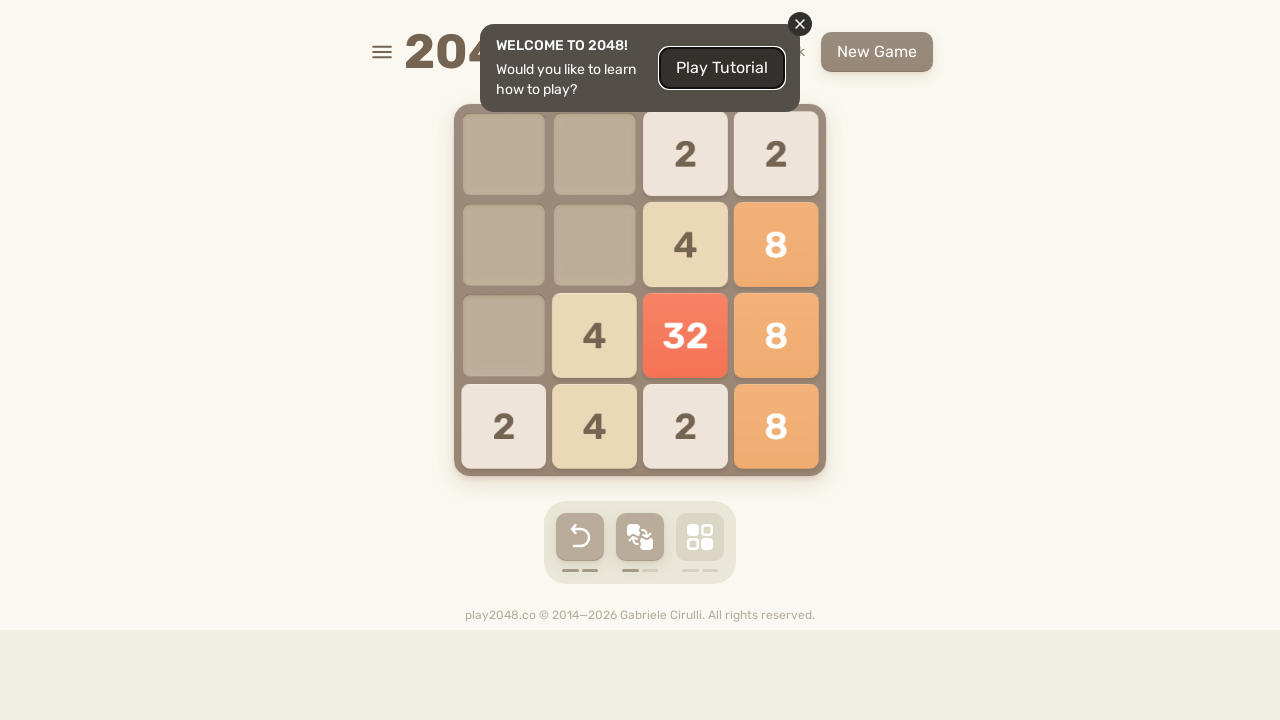

Pressed ArrowDown to move tiles down
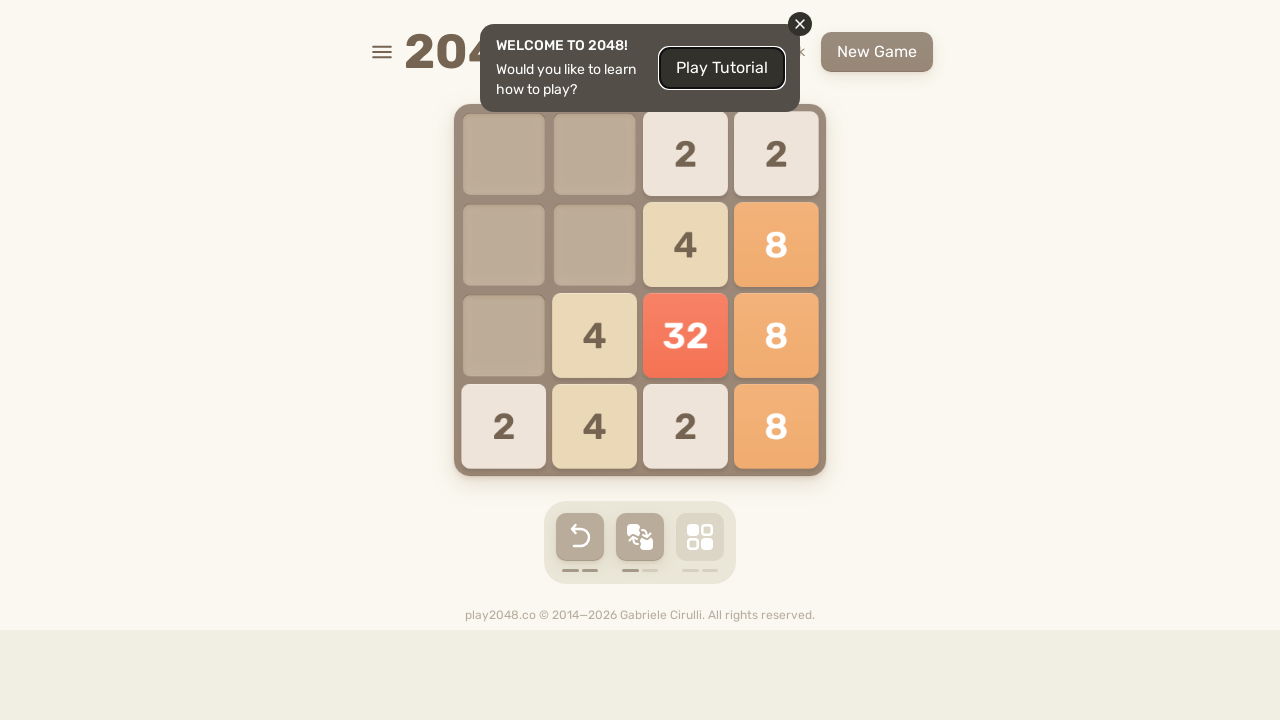

Waited 100ms for game animation to complete
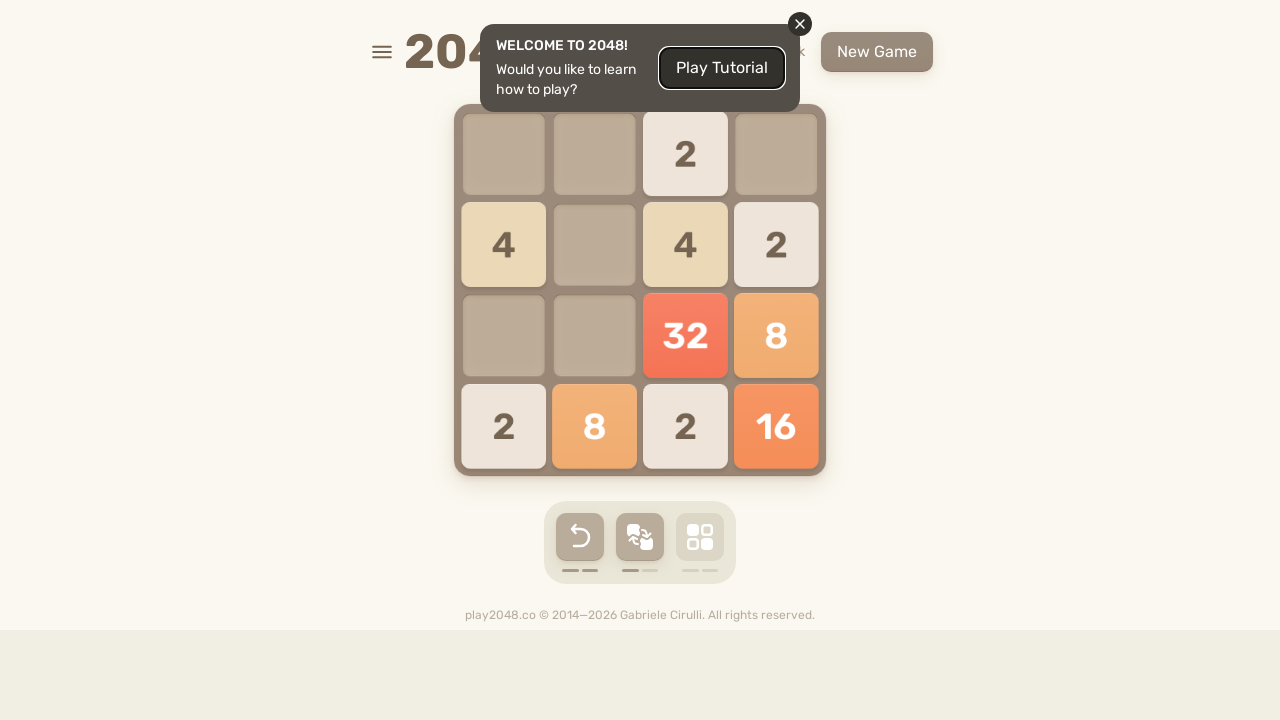

Pressed ArrowRight to move tiles right
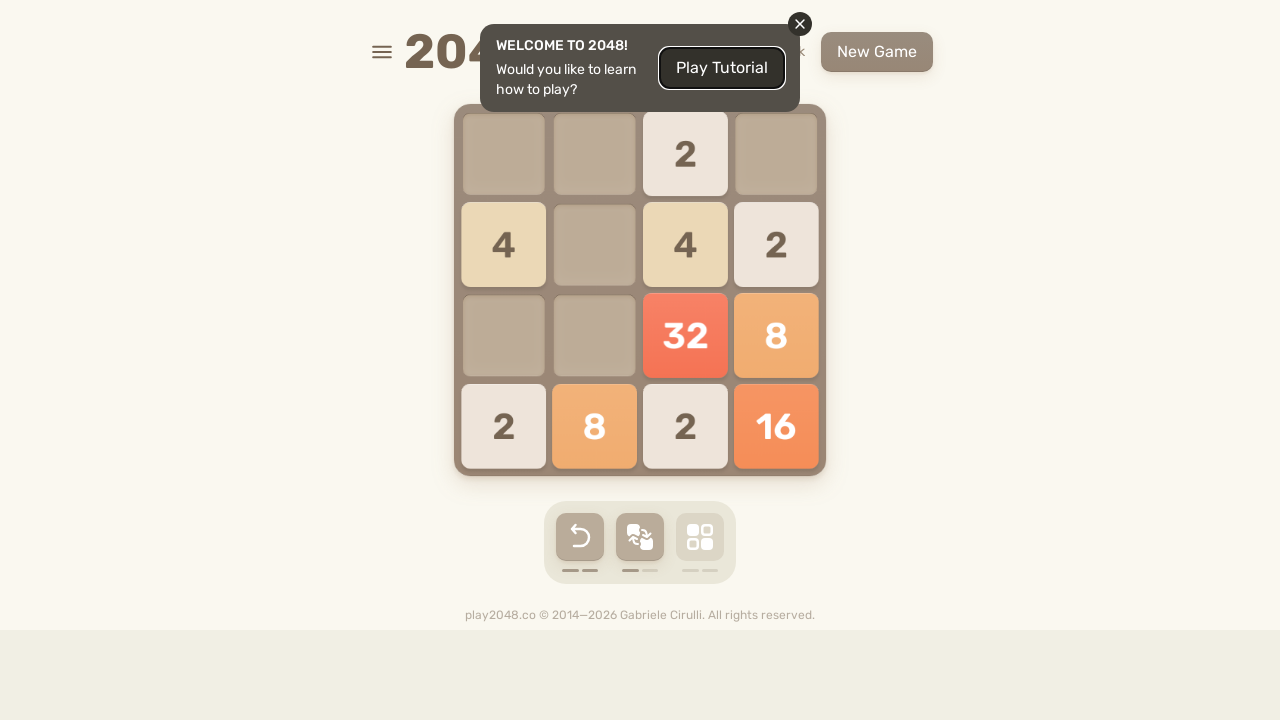

Waited 100ms for game animation to complete
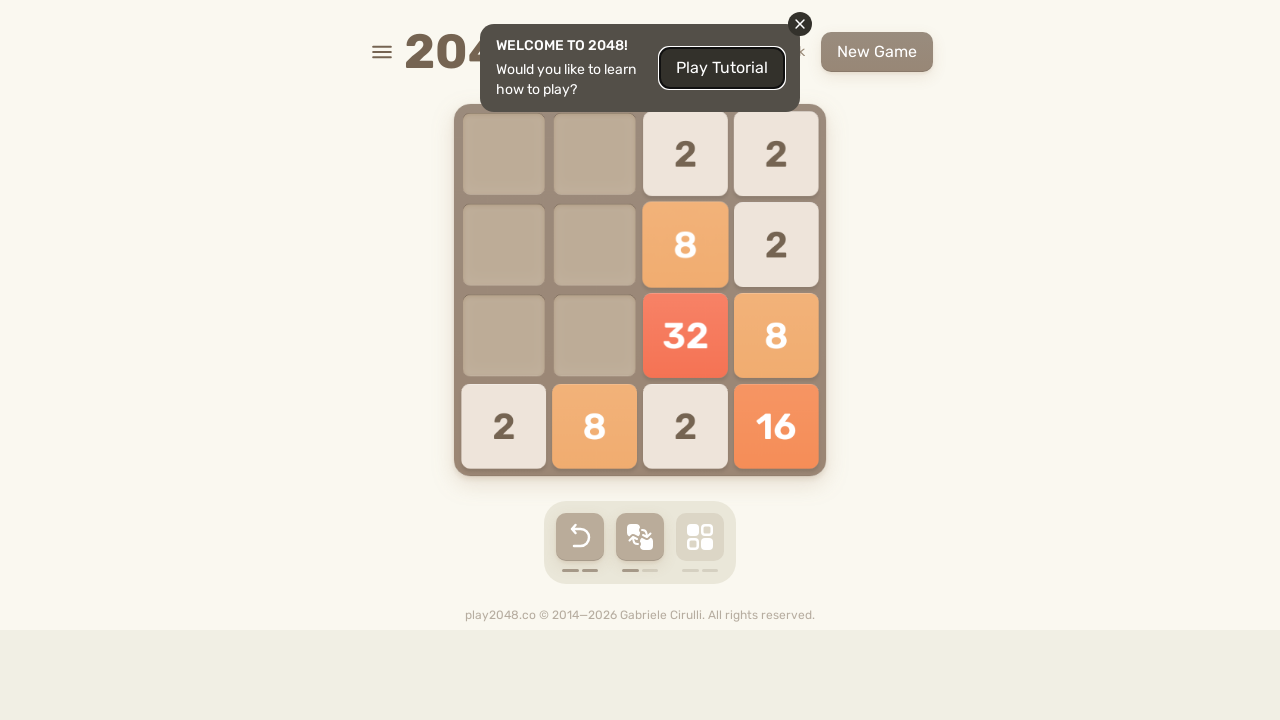

Pressed ArrowRight to move tiles right
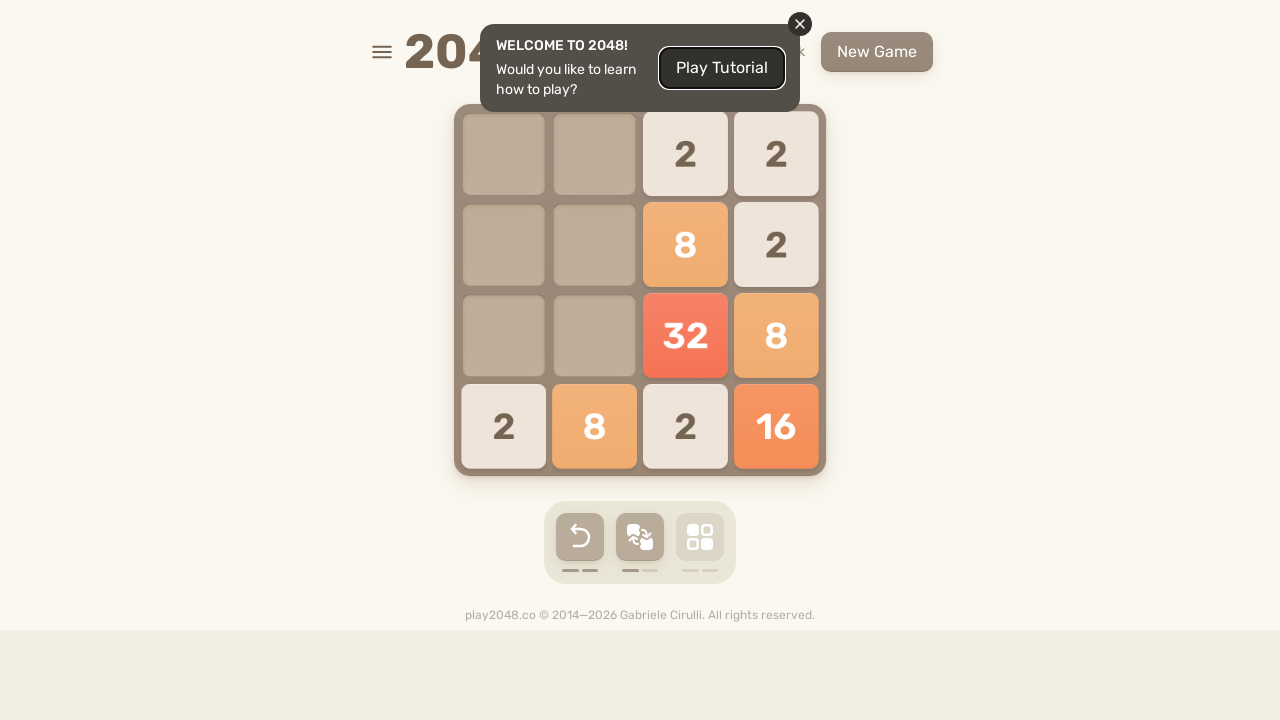

Waited 100ms for game animation to complete
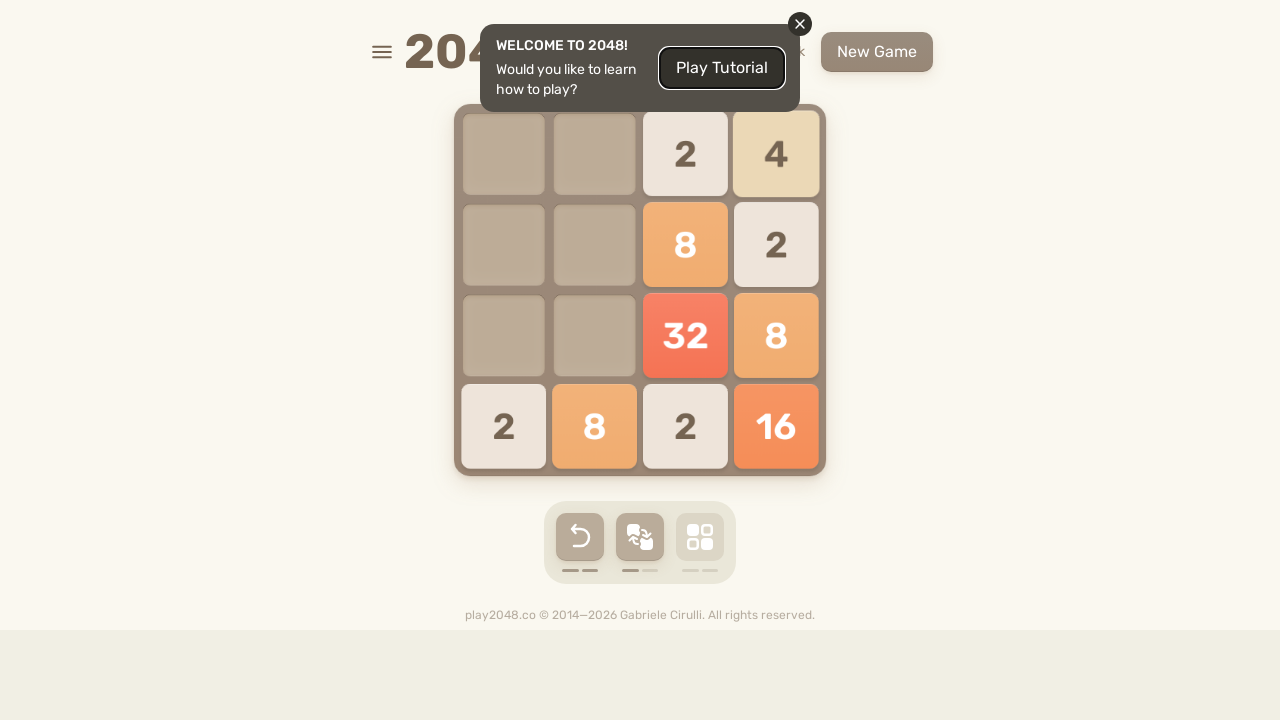

Pressed ArrowRight to move tiles right
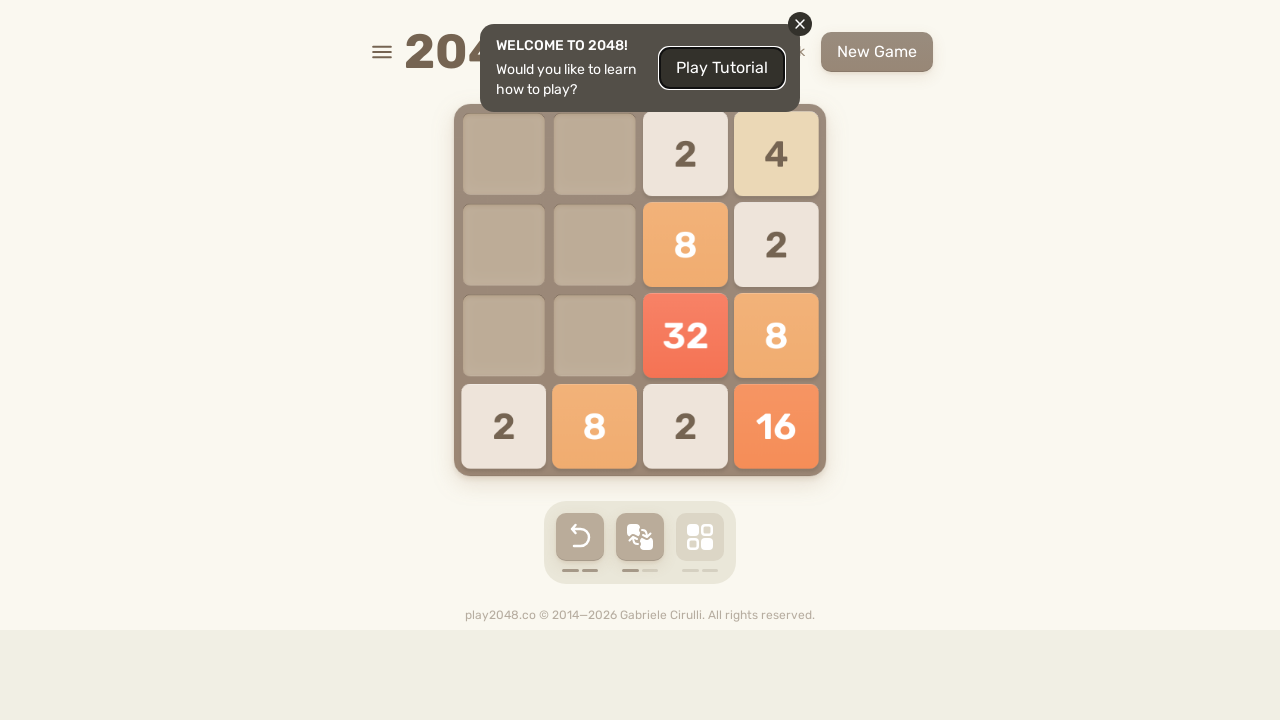

Waited 100ms for game animation to complete
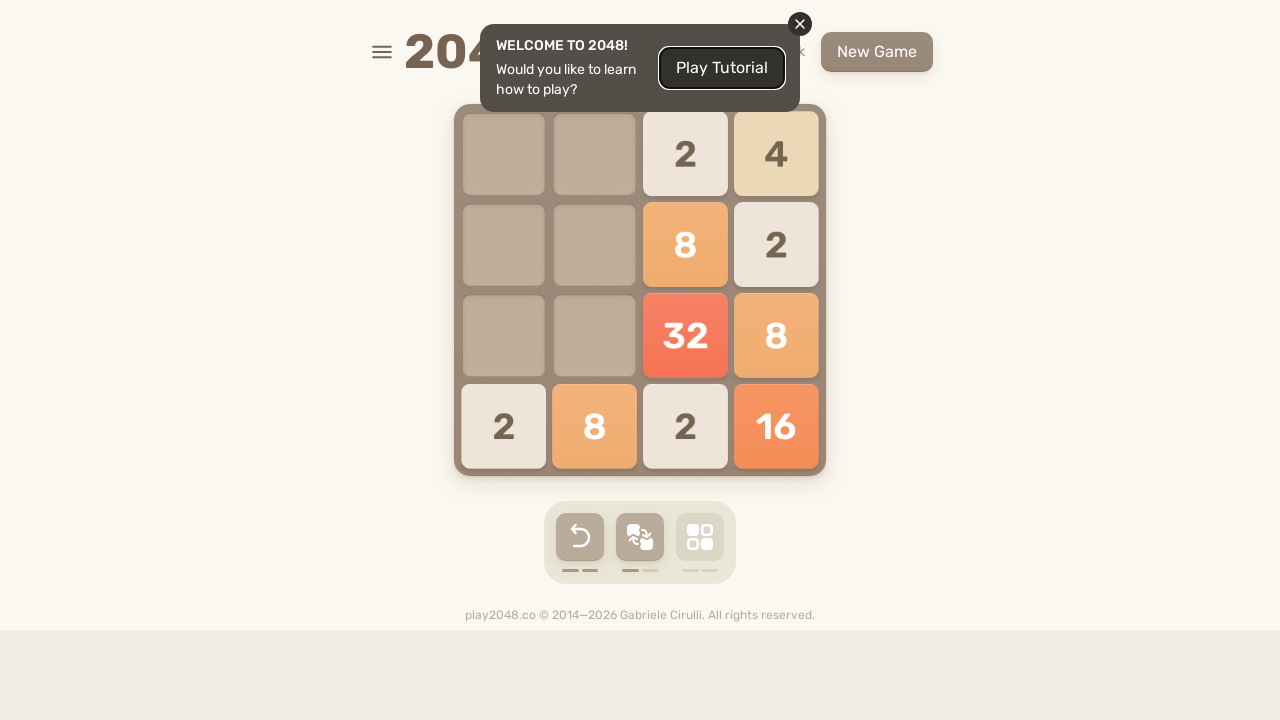

Pressed ArrowLeft to move tiles left
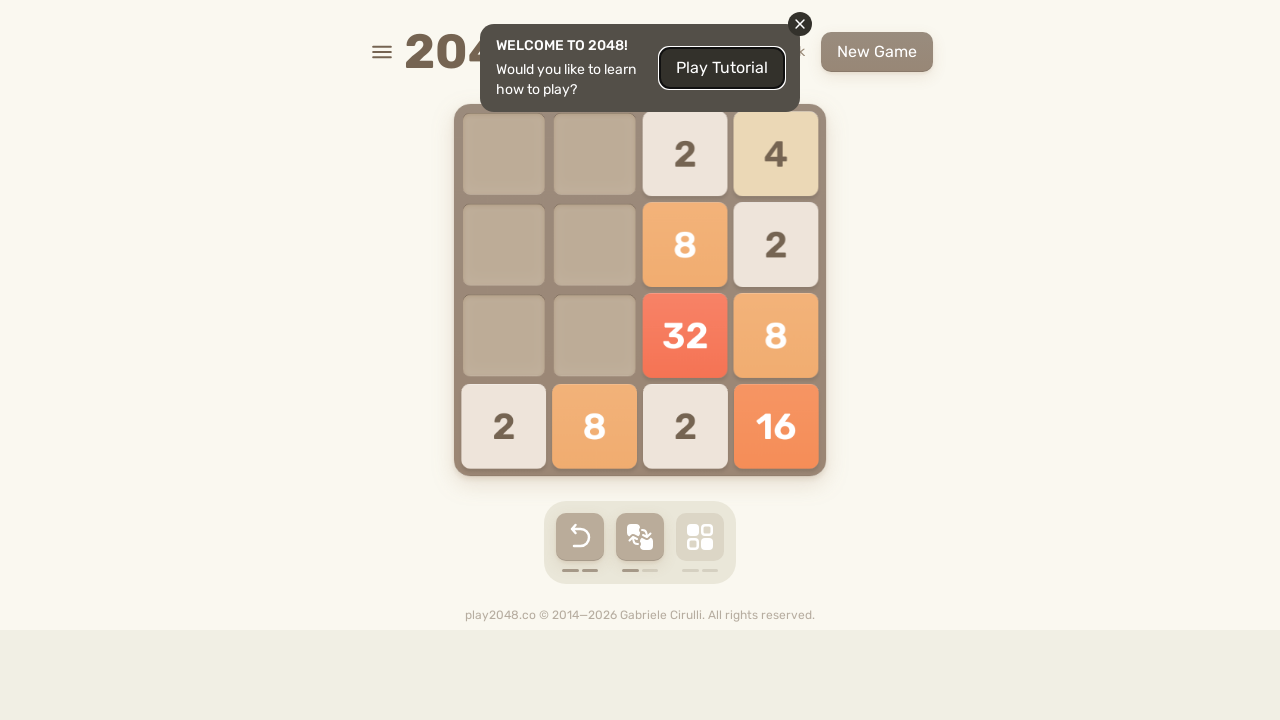

Waited 100ms for game animation to complete
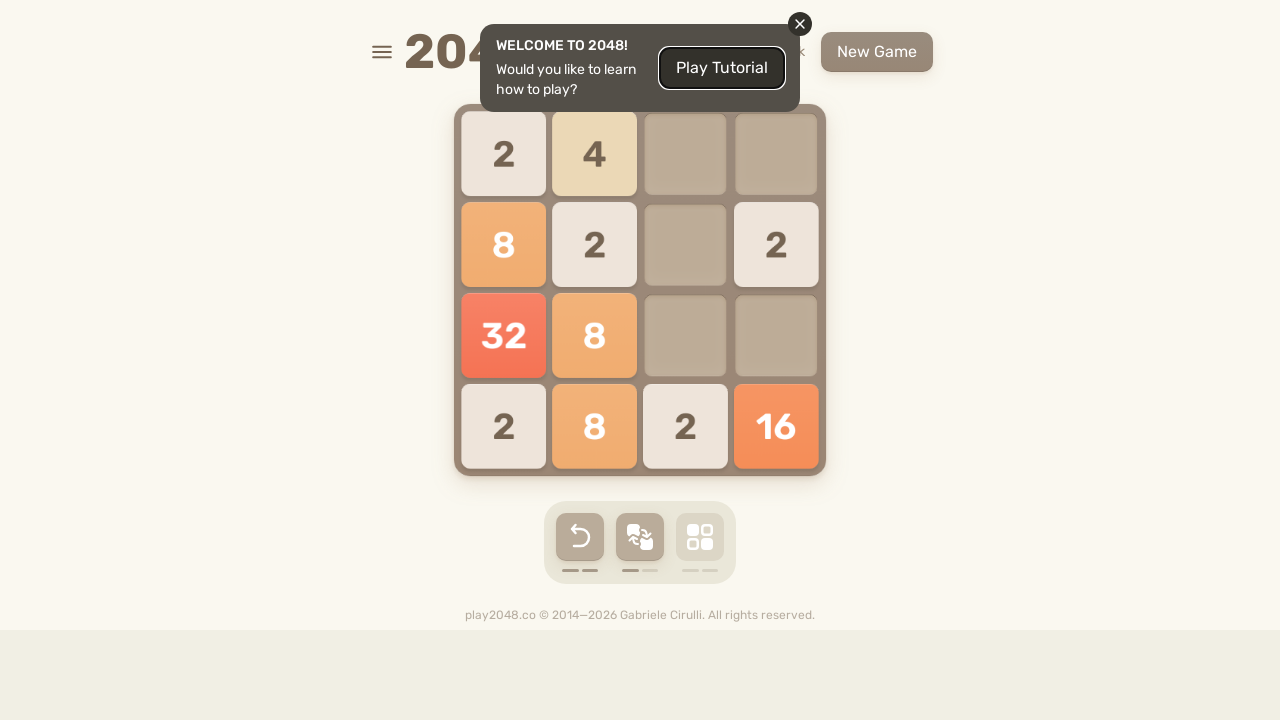

Pressed ArrowRight to move tiles right
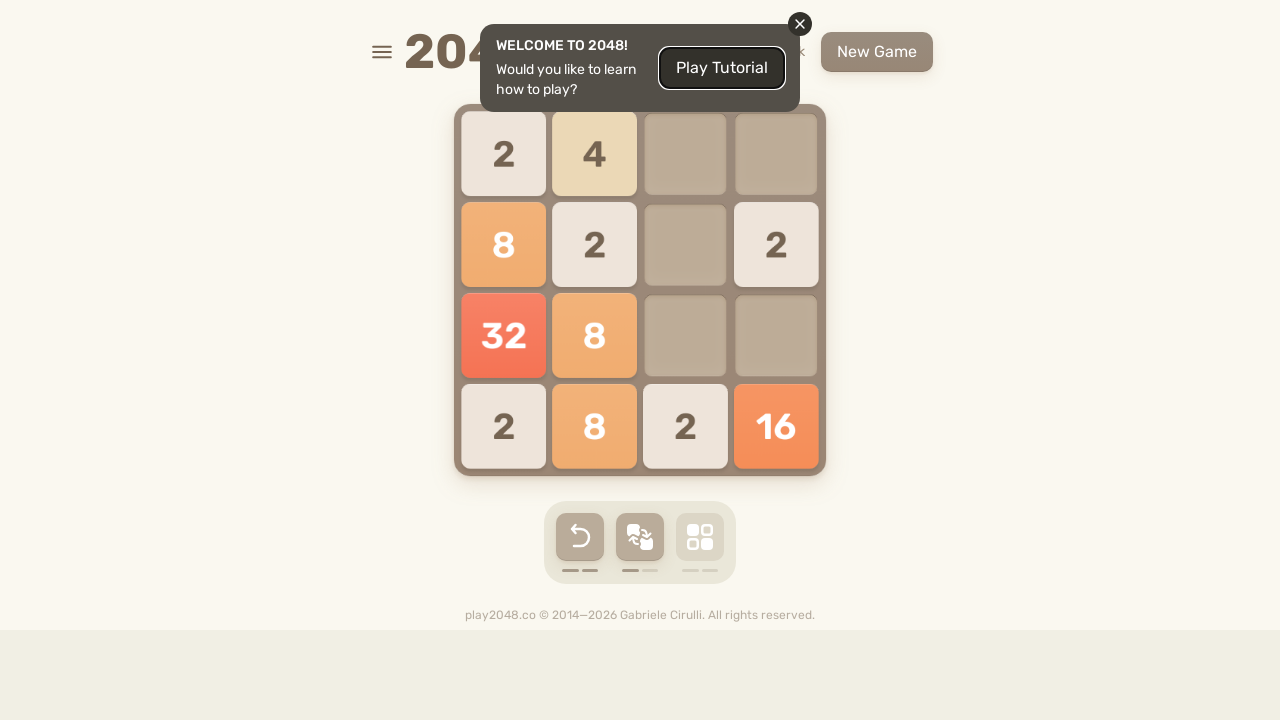

Waited 100ms for game animation to complete
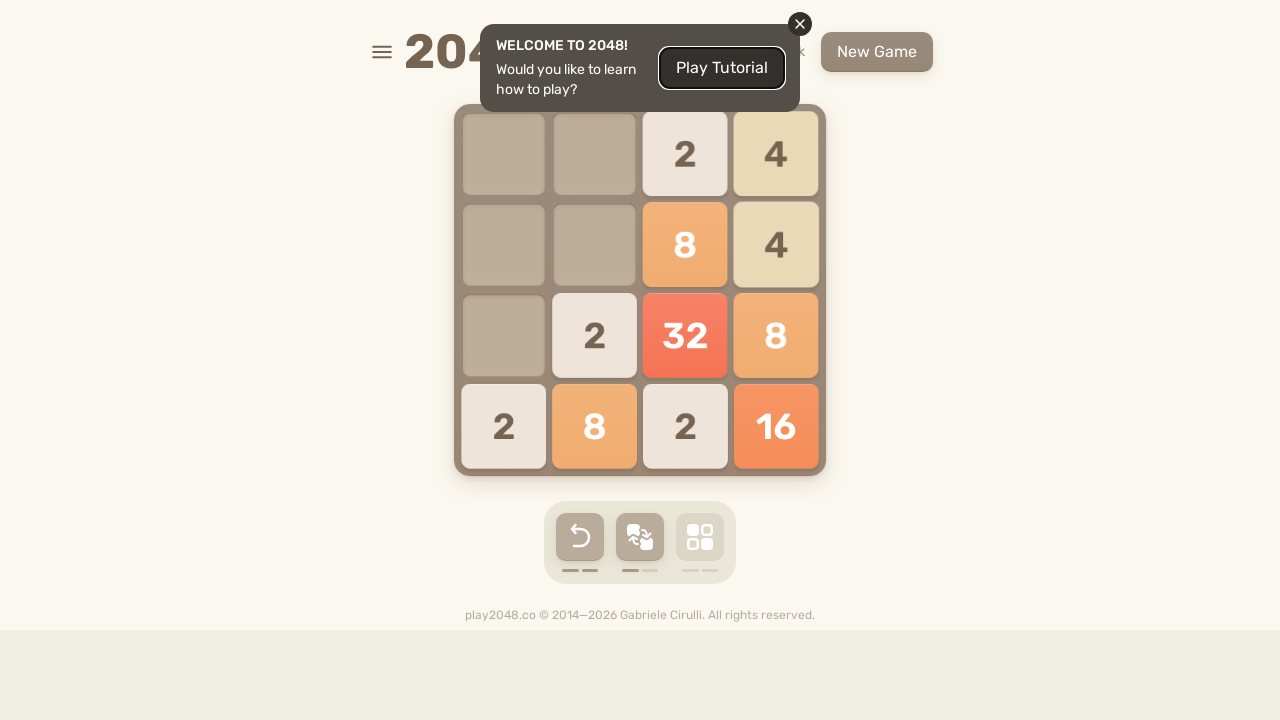

Pressed ArrowDown to move tiles down
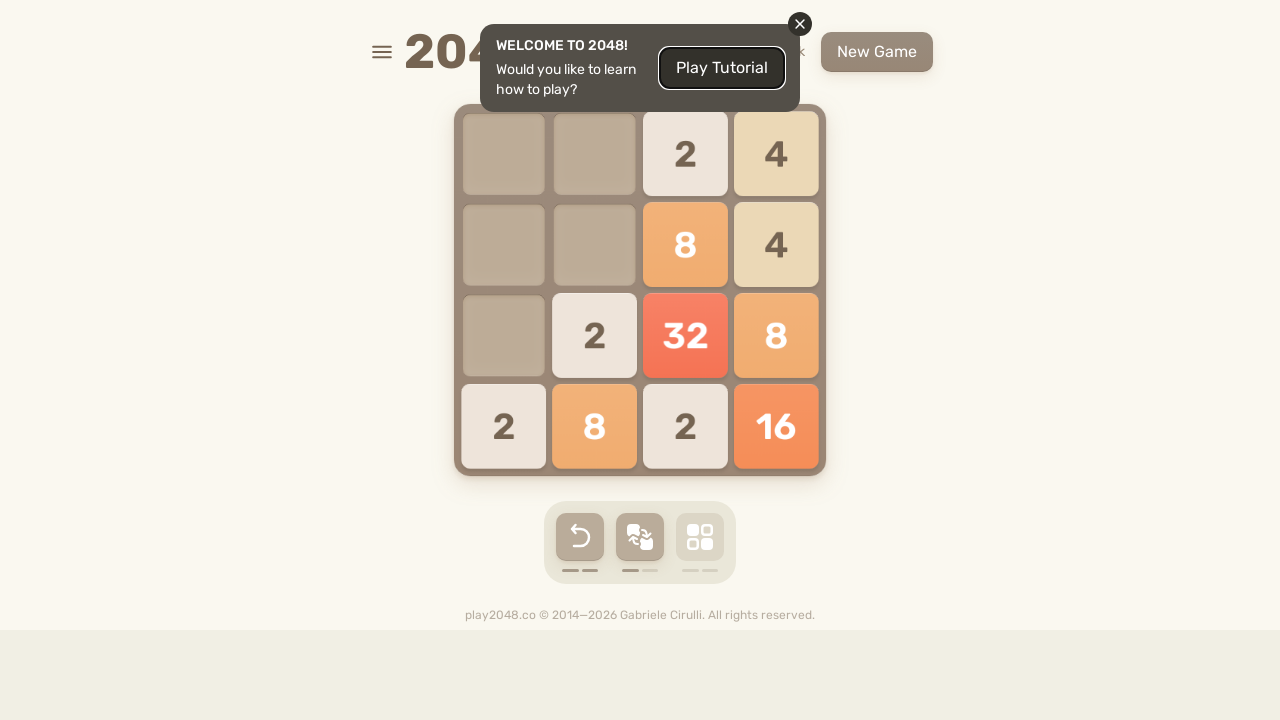

Waited 100ms for game animation to complete
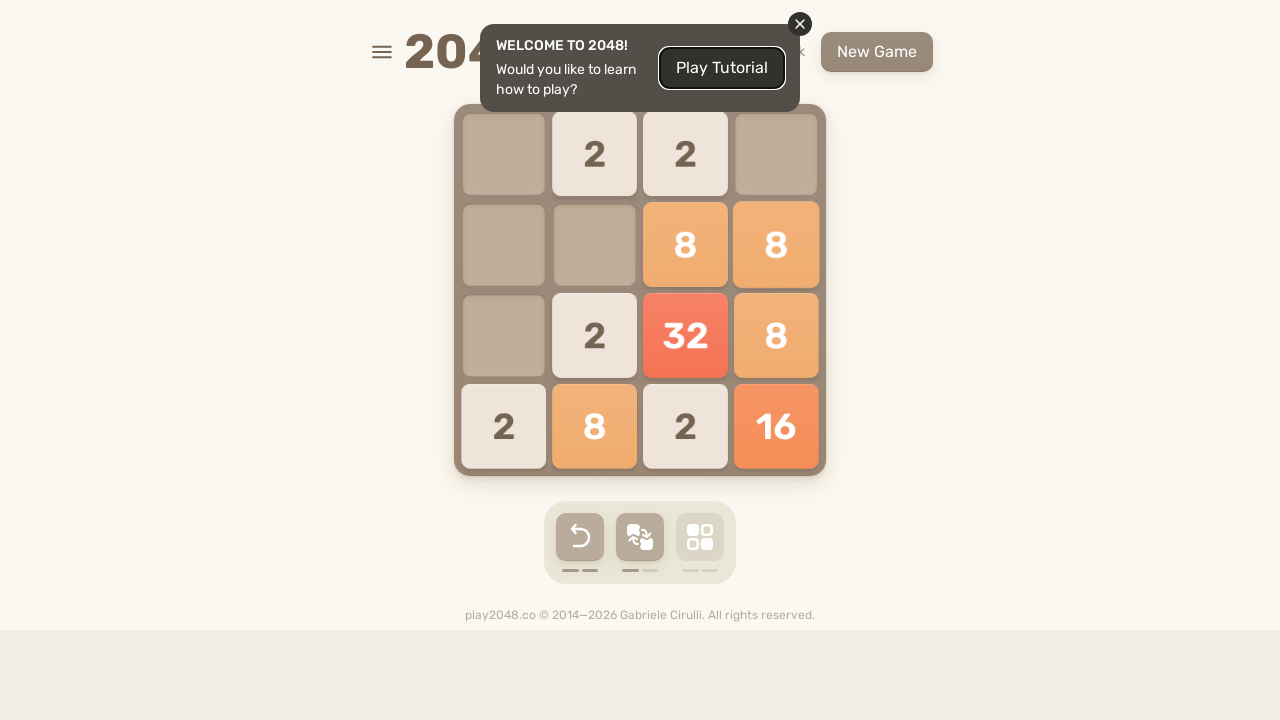

Pressed ArrowDown to move tiles down
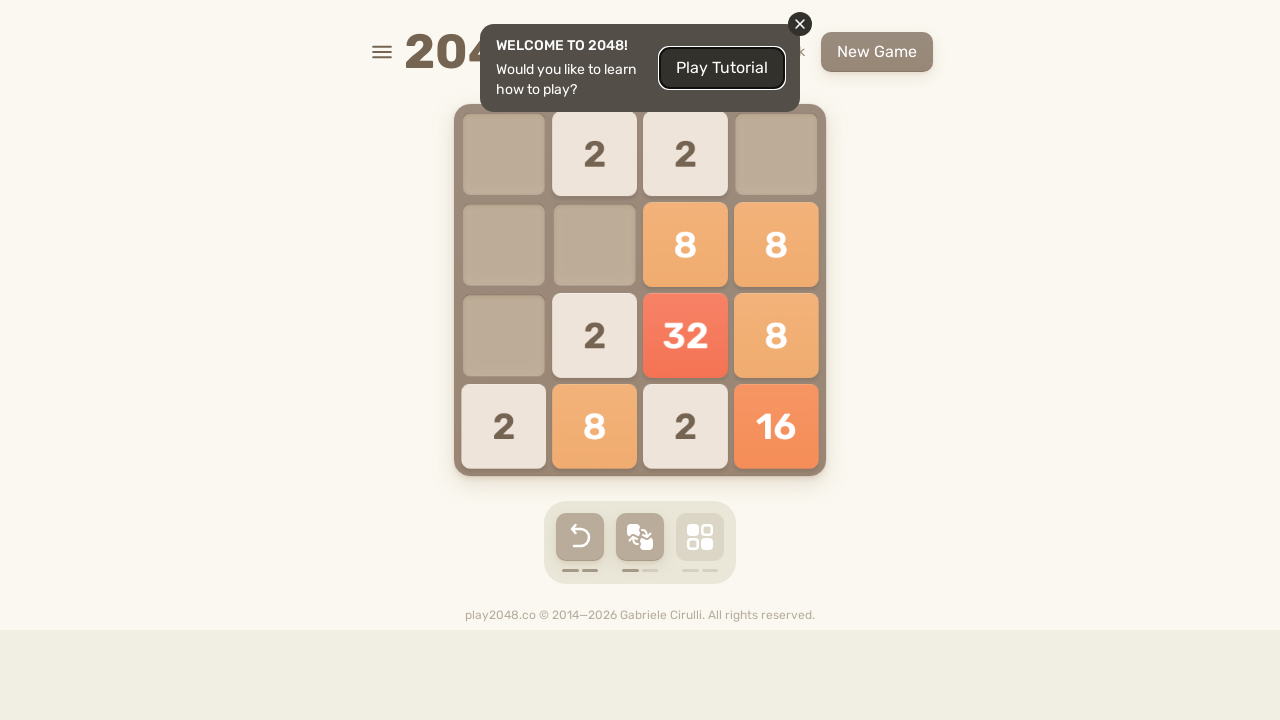

Waited 100ms for game animation to complete
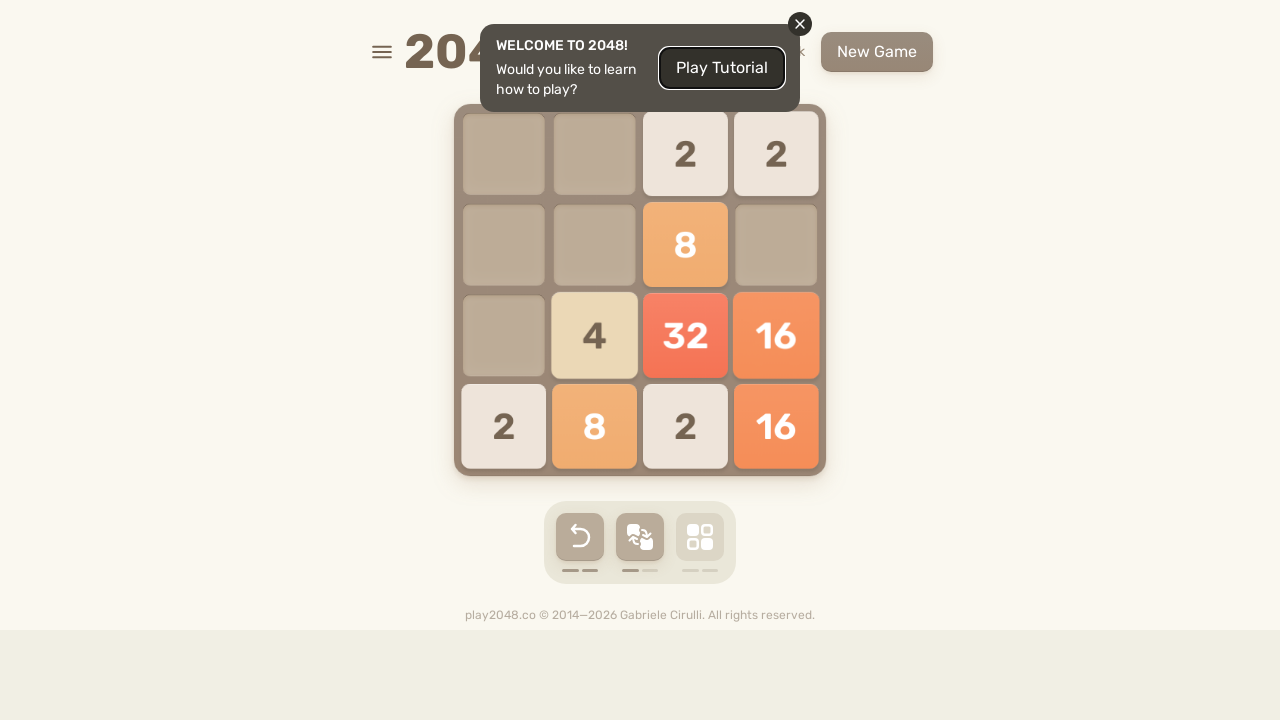

Pressed ArrowDown to move tiles down
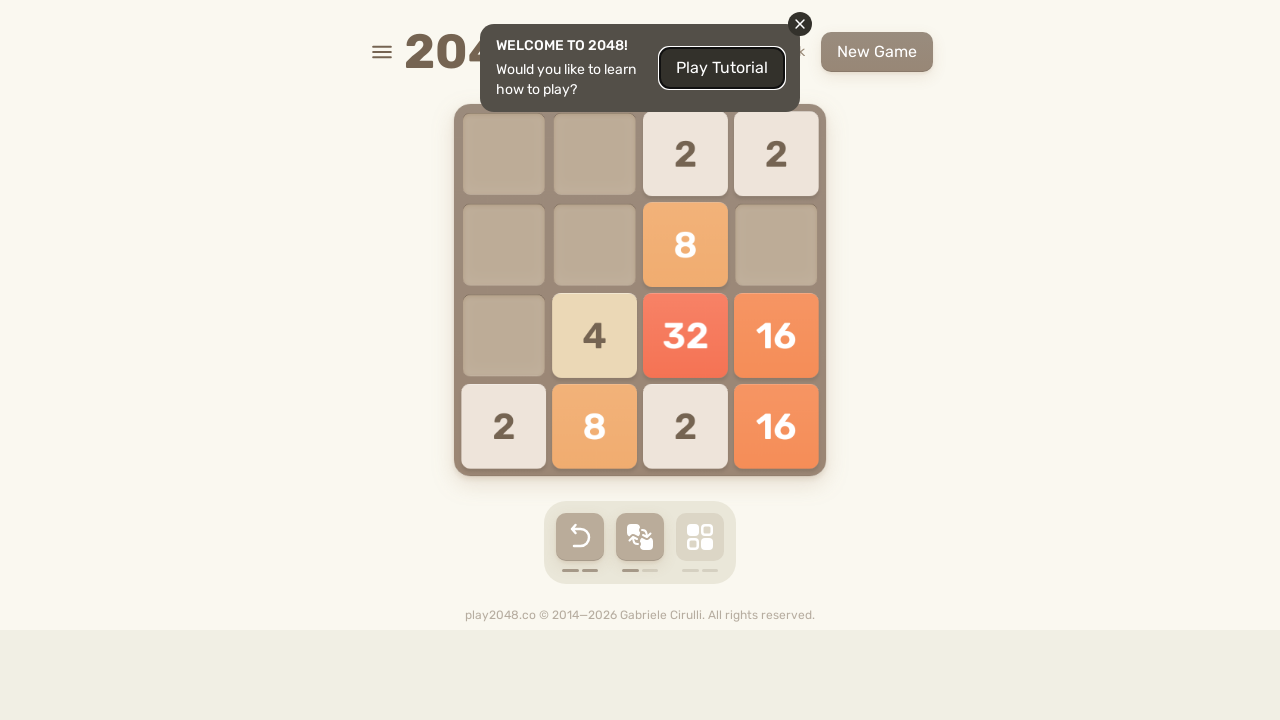

Waited 100ms for game animation to complete
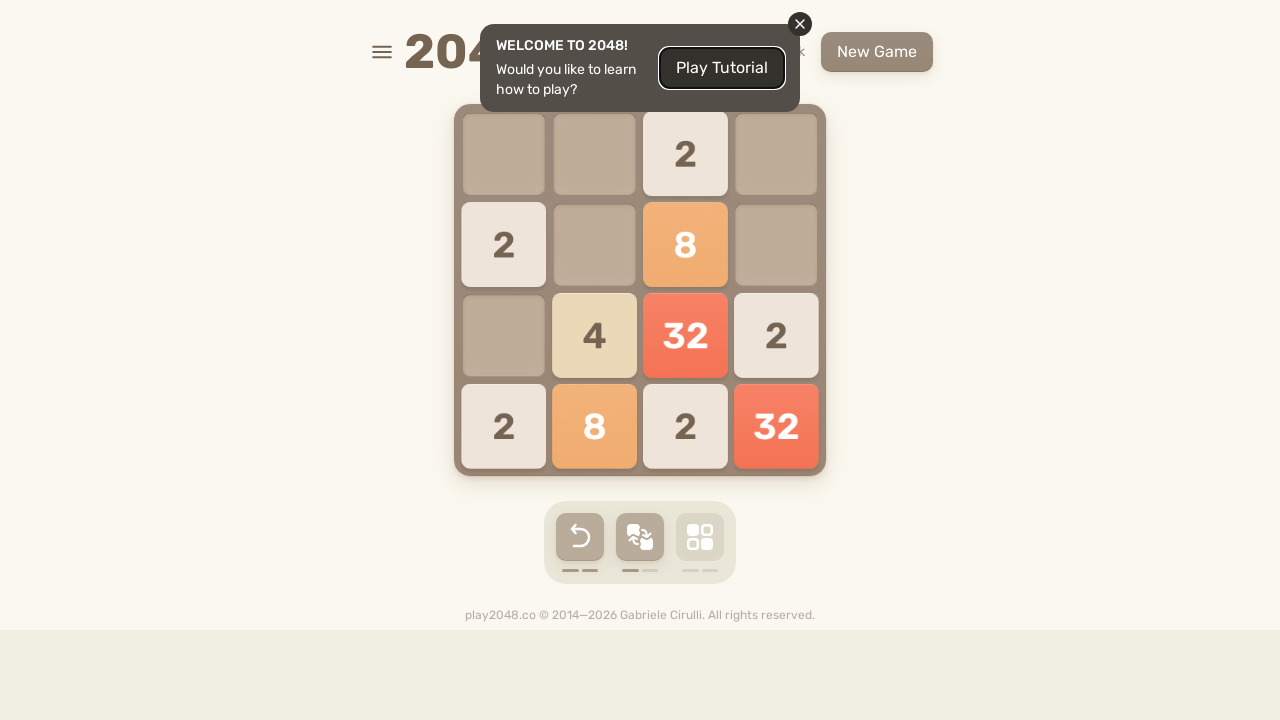

Pressed ArrowUp to move tiles up
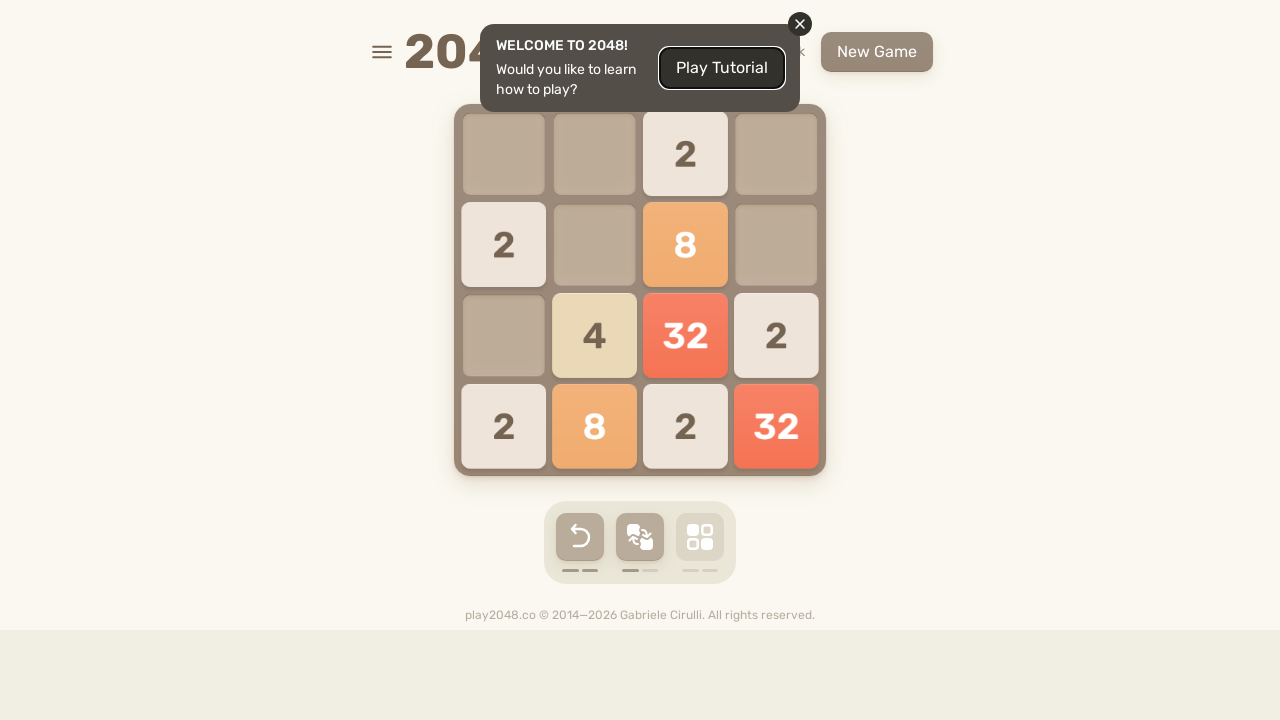

Waited 100ms for game animation to complete
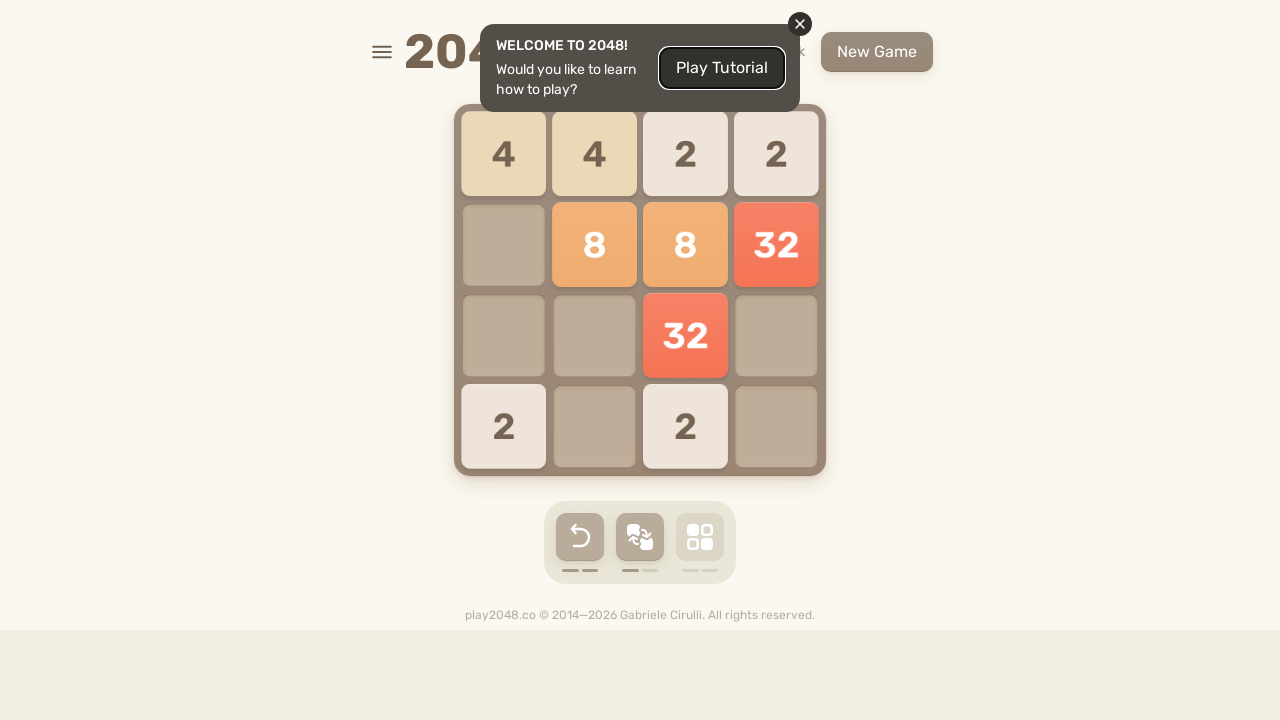

Pressed ArrowUp to move tiles up
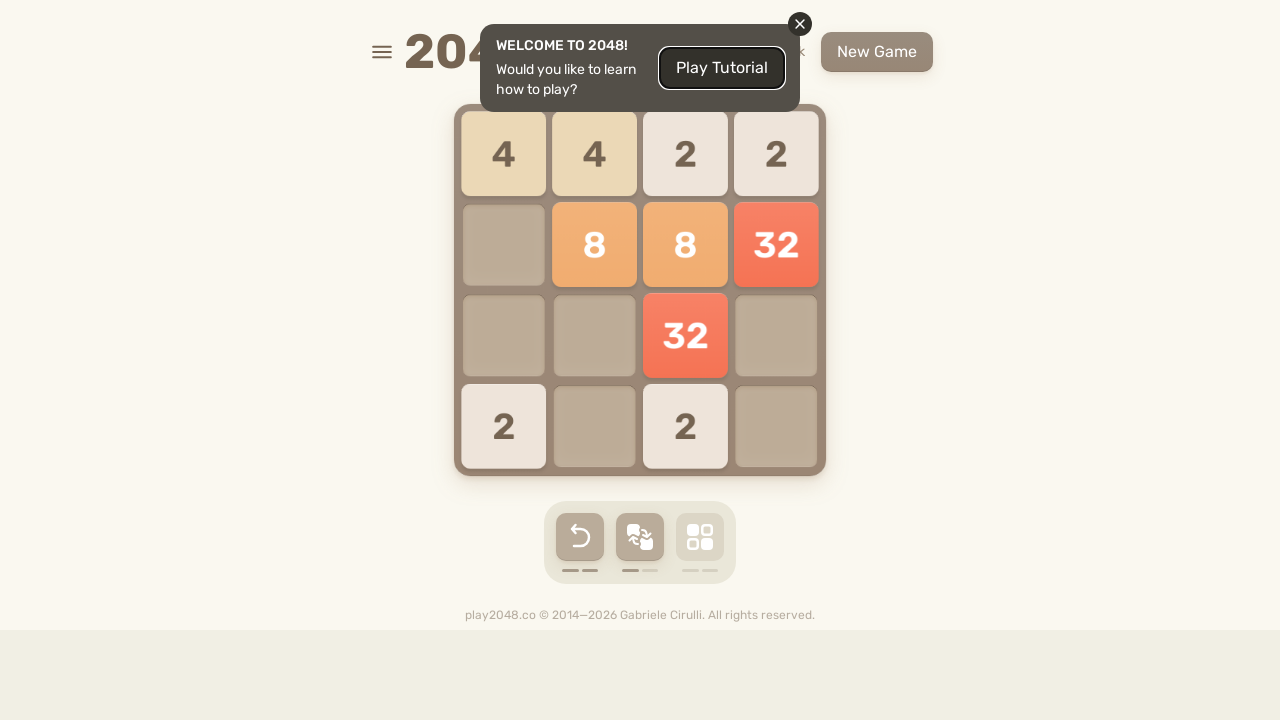

Waited 100ms for game animation to complete
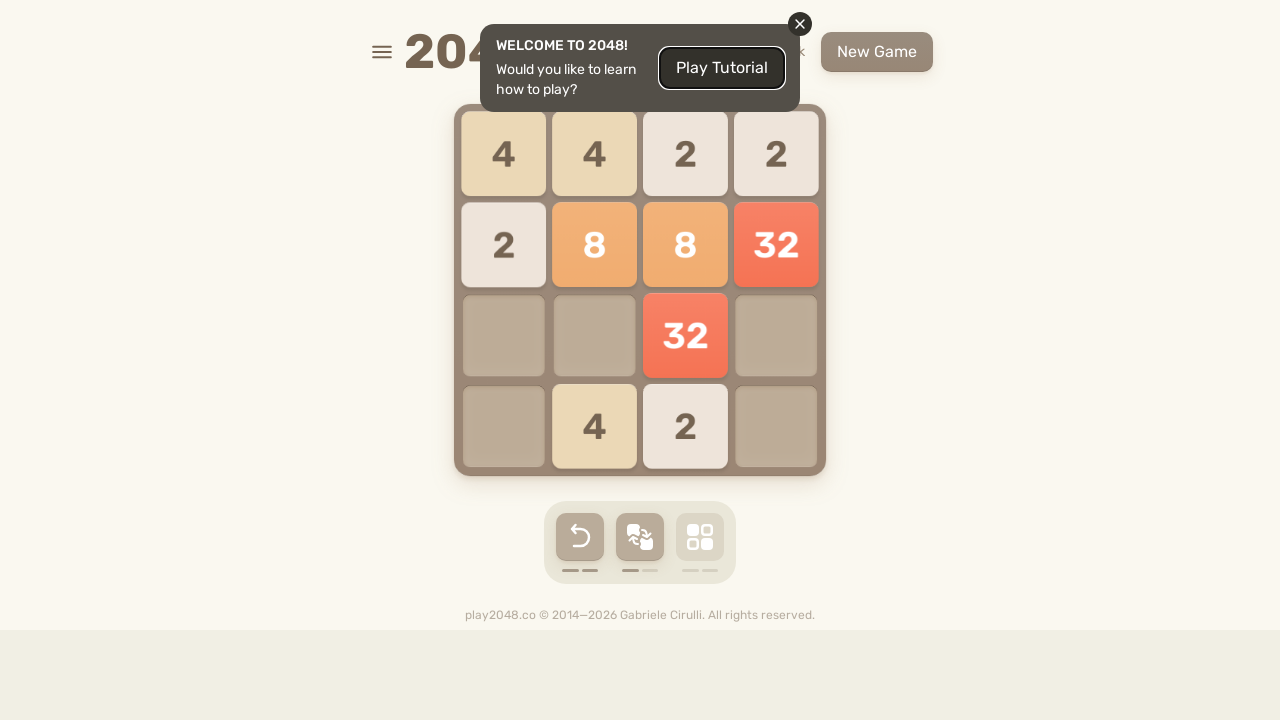

Pressed ArrowDown to move tiles down
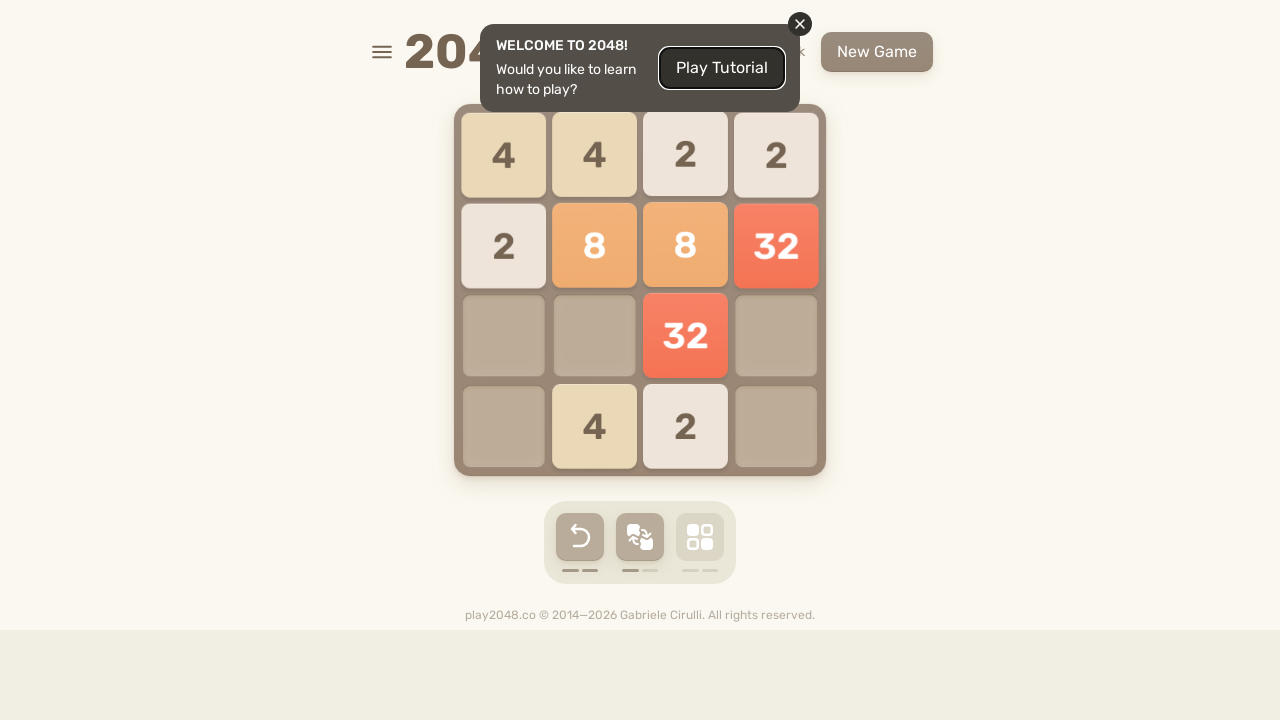

Waited 100ms for game animation to complete
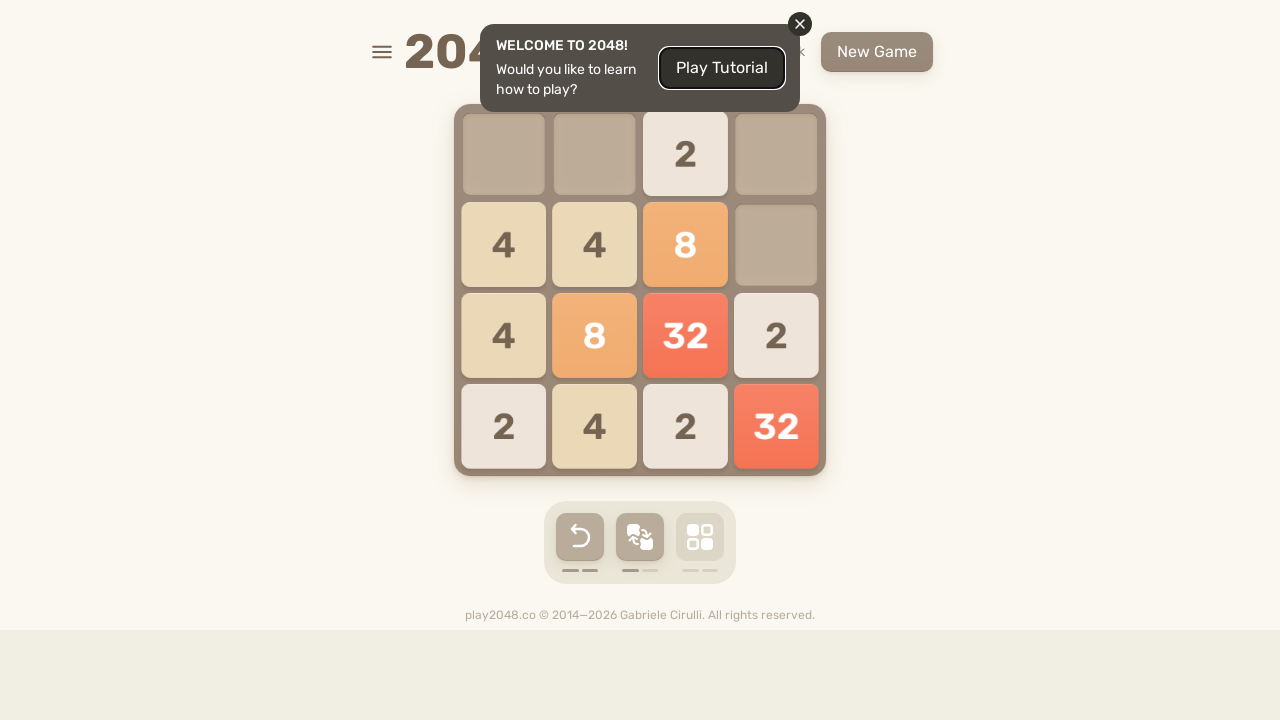

Pressed ArrowRight to move tiles right
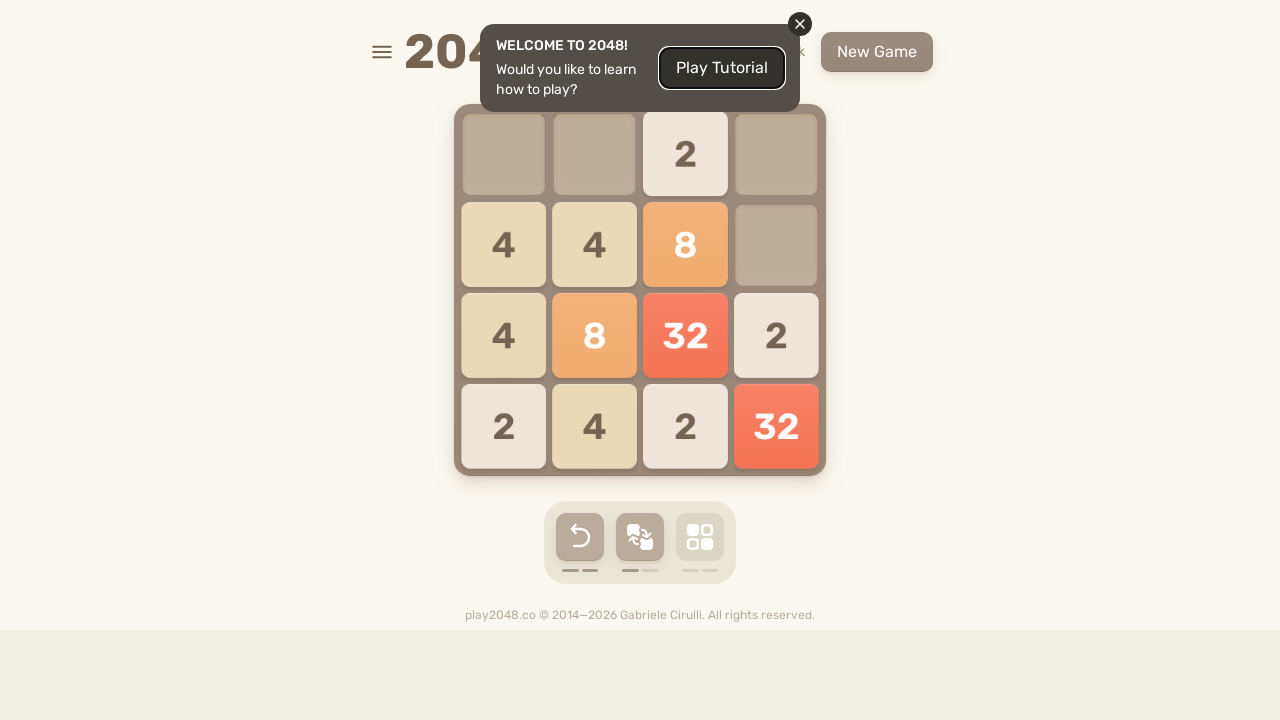

Waited 100ms for game animation to complete
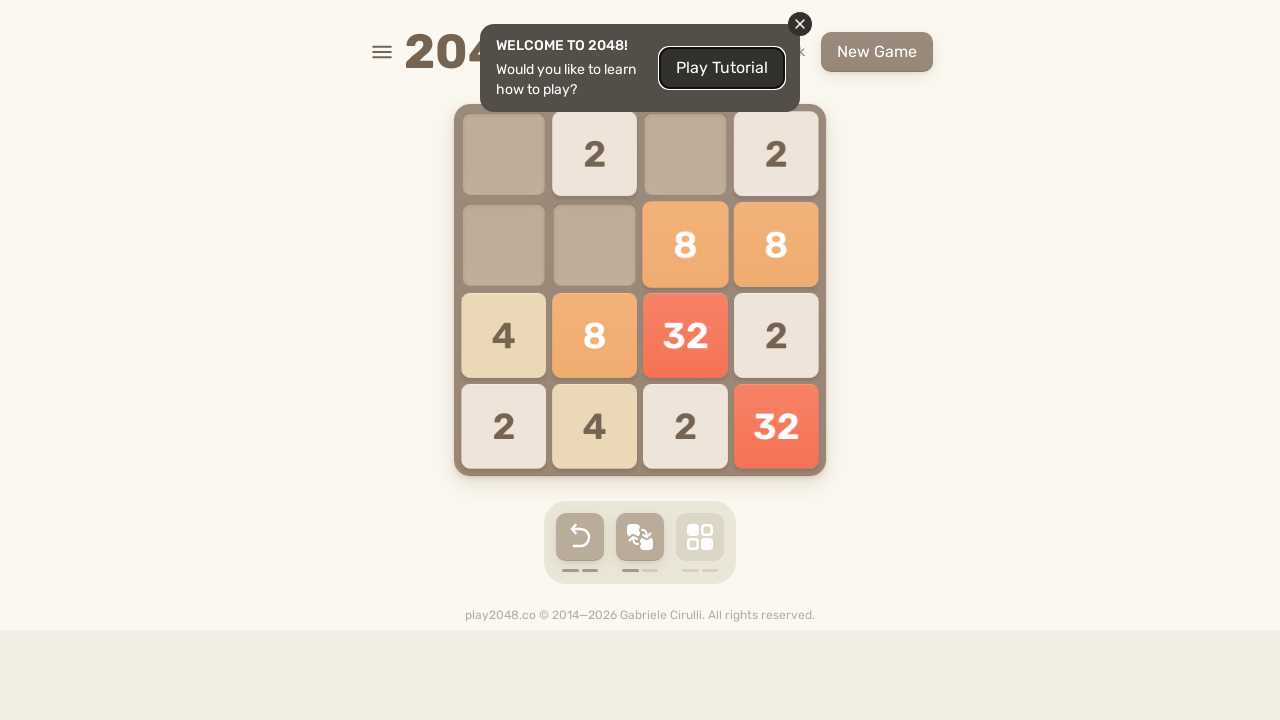

Pressed ArrowLeft to move tiles left
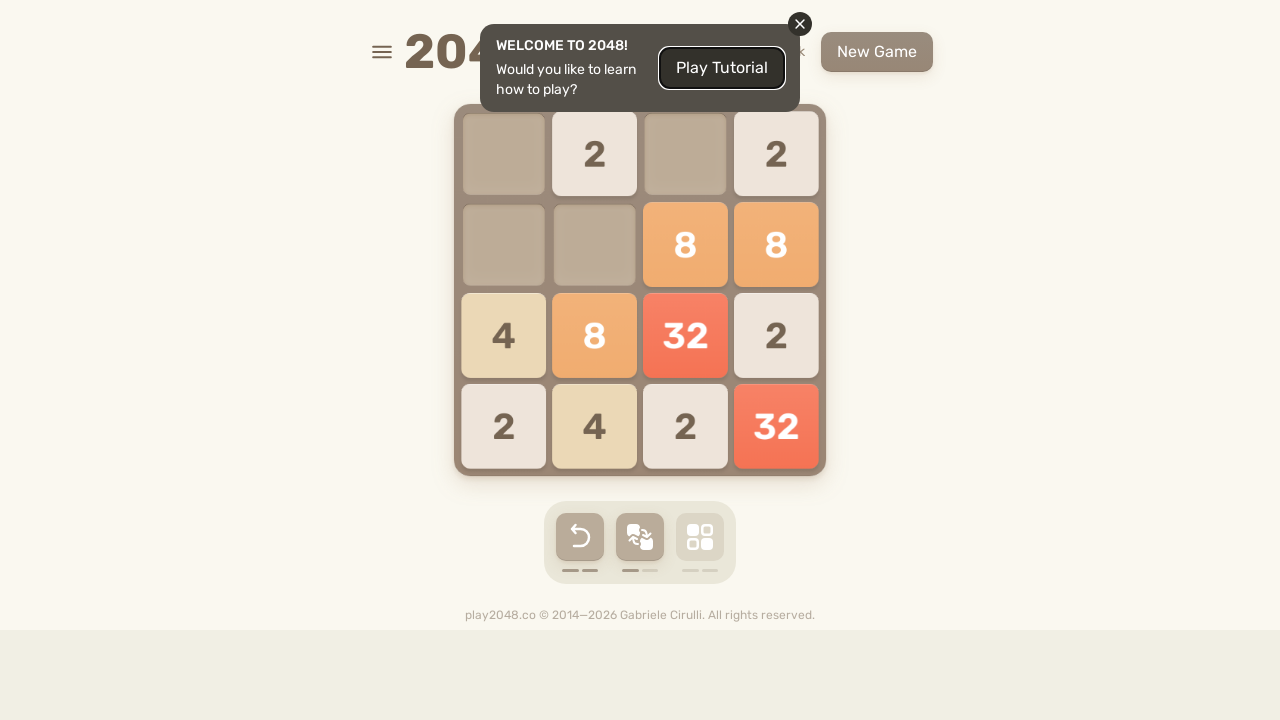

Waited 100ms for game animation to complete
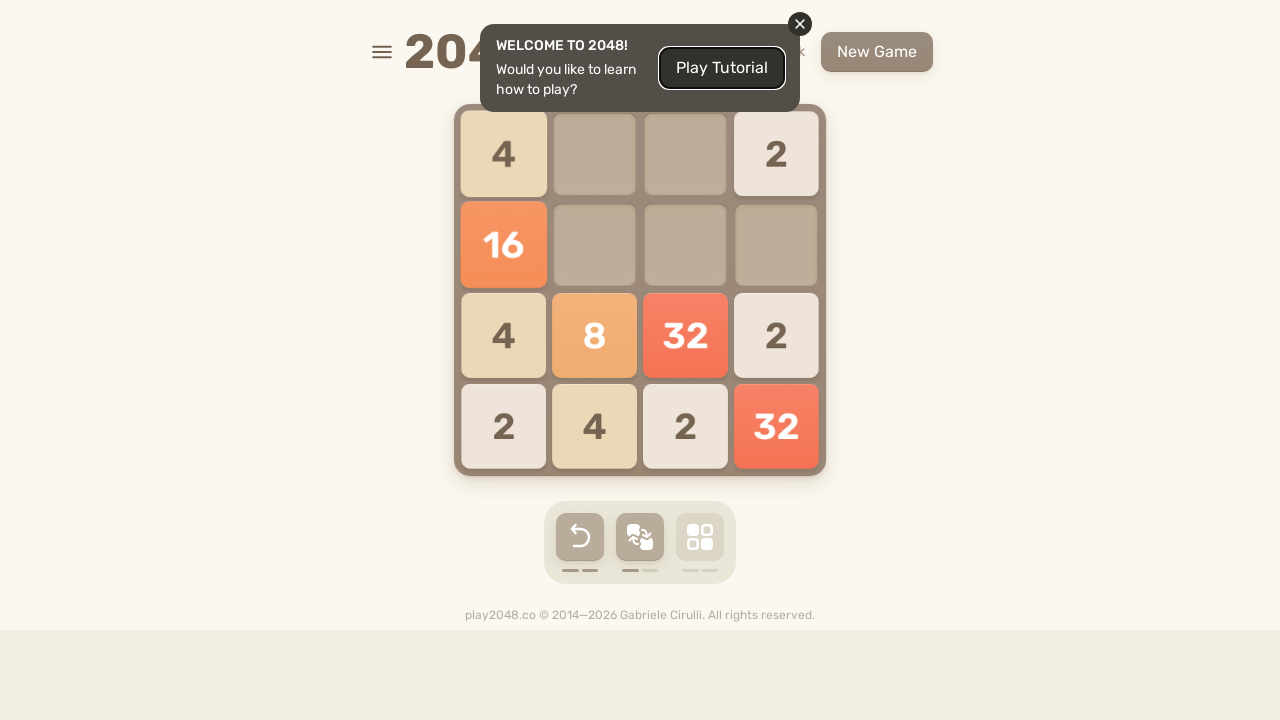

Pressed ArrowLeft to move tiles left
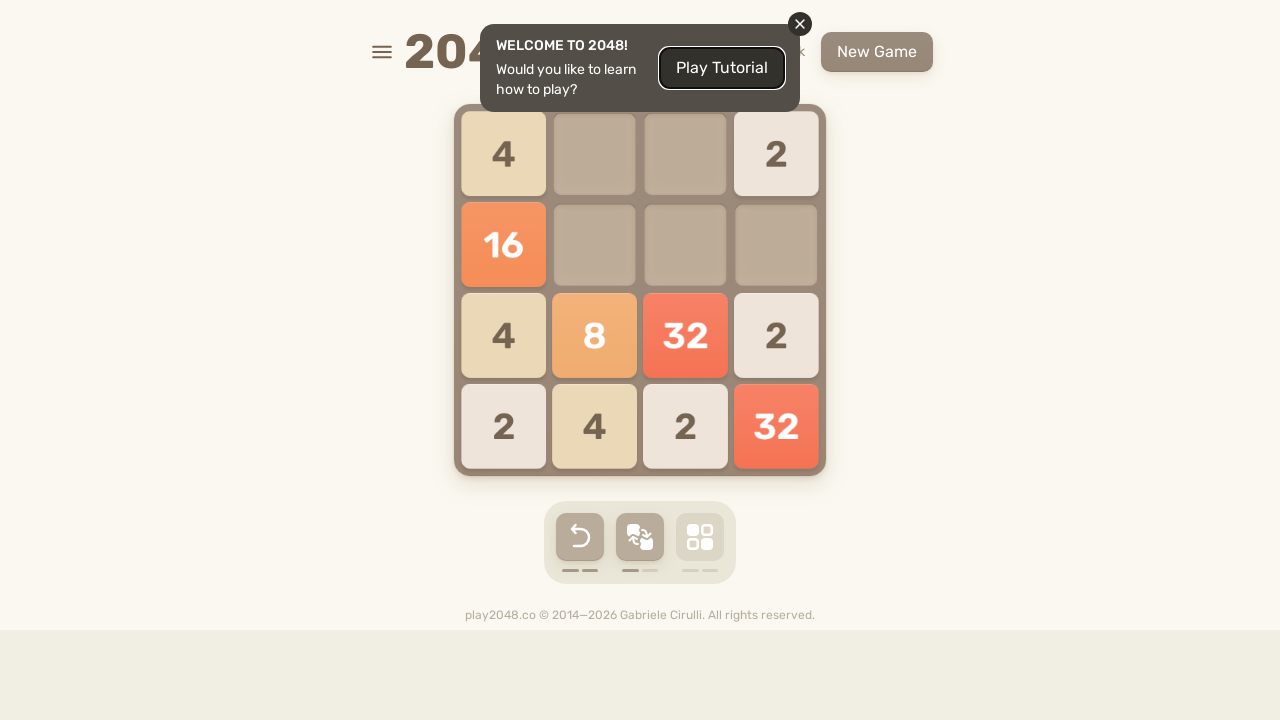

Waited 100ms for game animation to complete
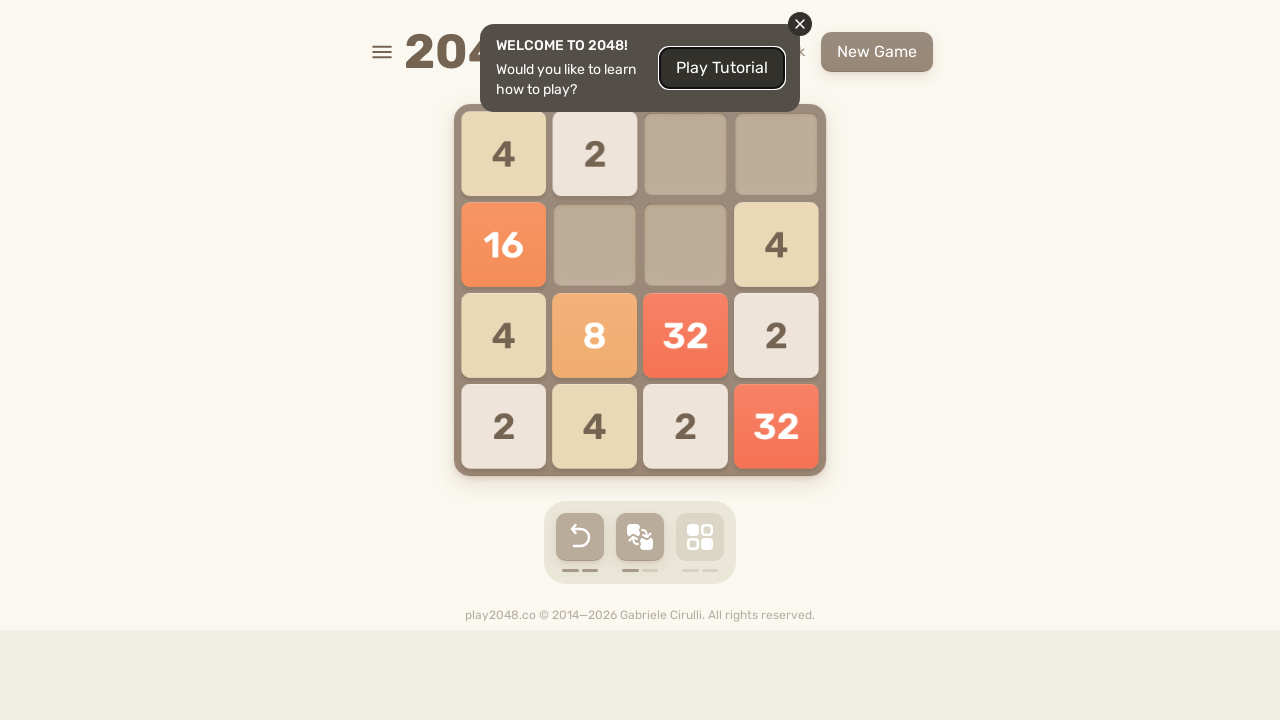

Pressed ArrowLeft to move tiles left
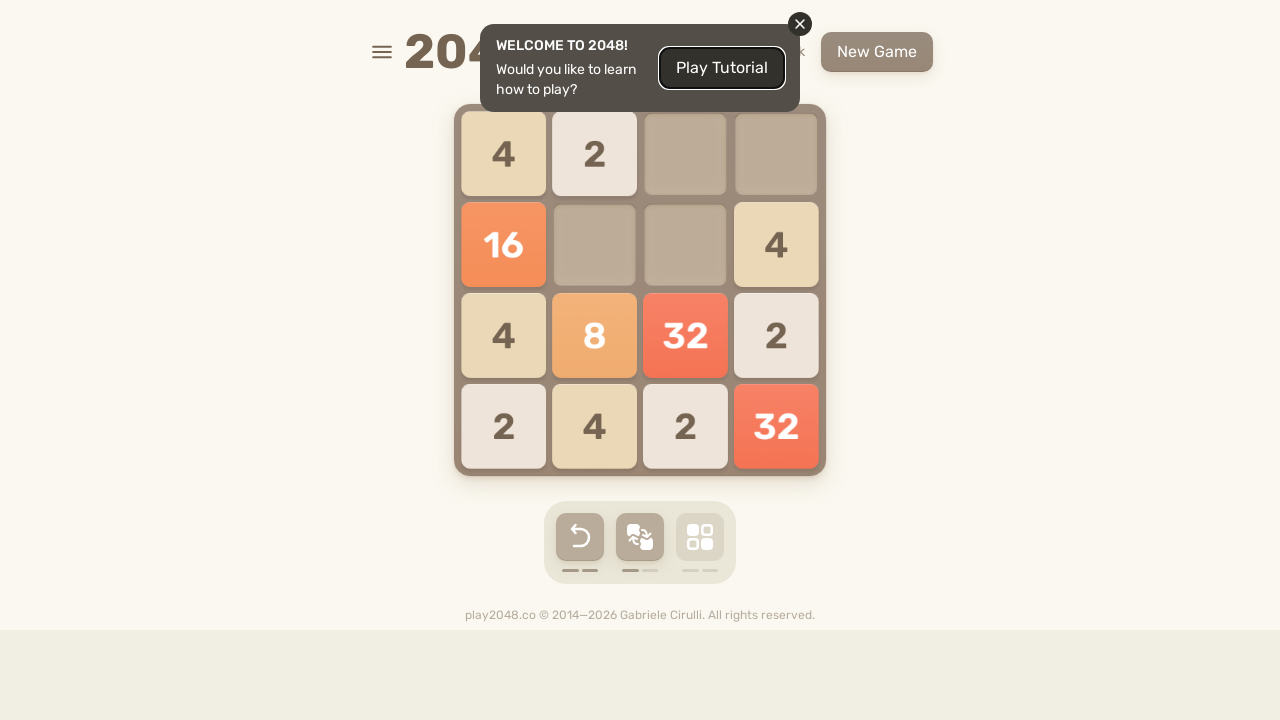

Waited 100ms for game animation to complete
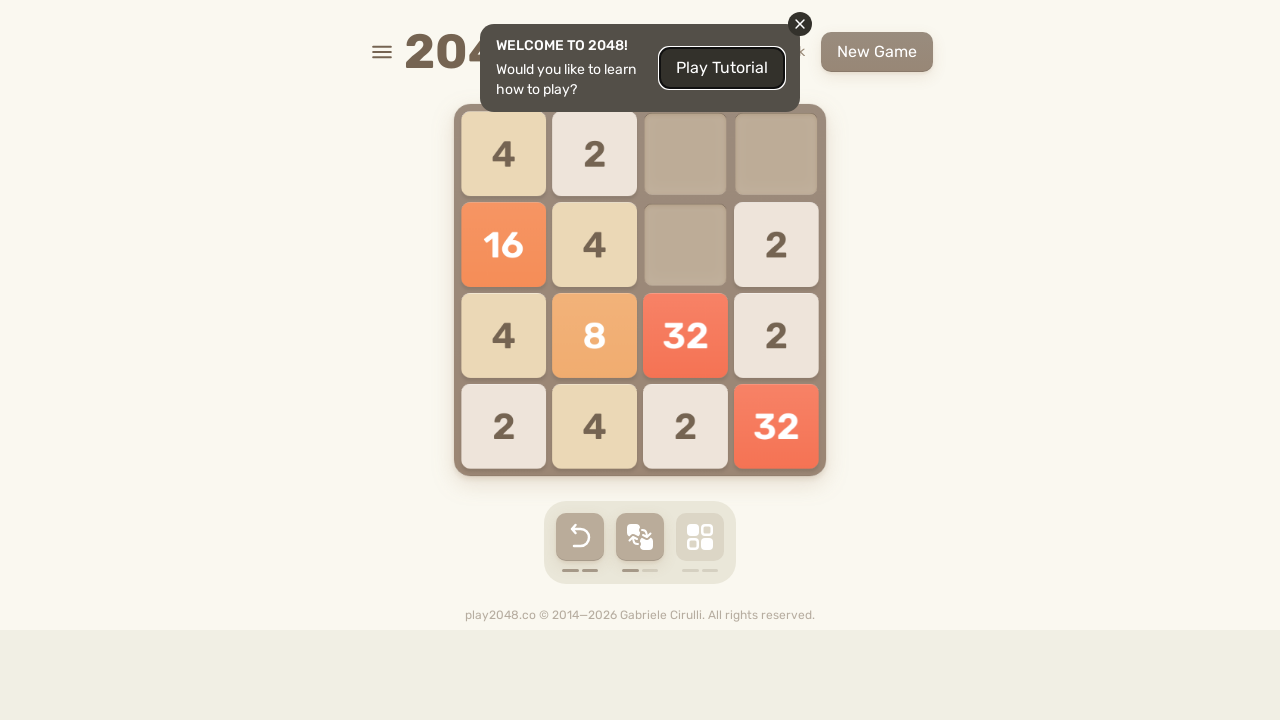

Pressed ArrowDown to move tiles down
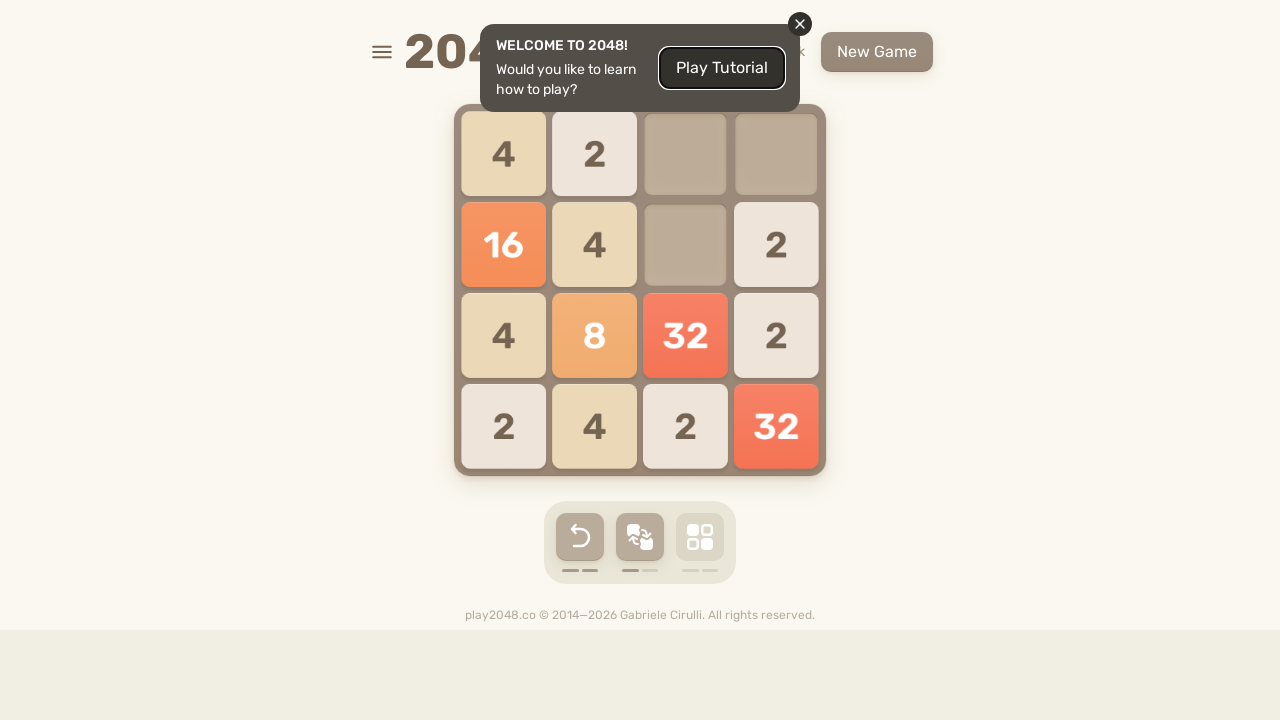

Waited 100ms for game animation to complete
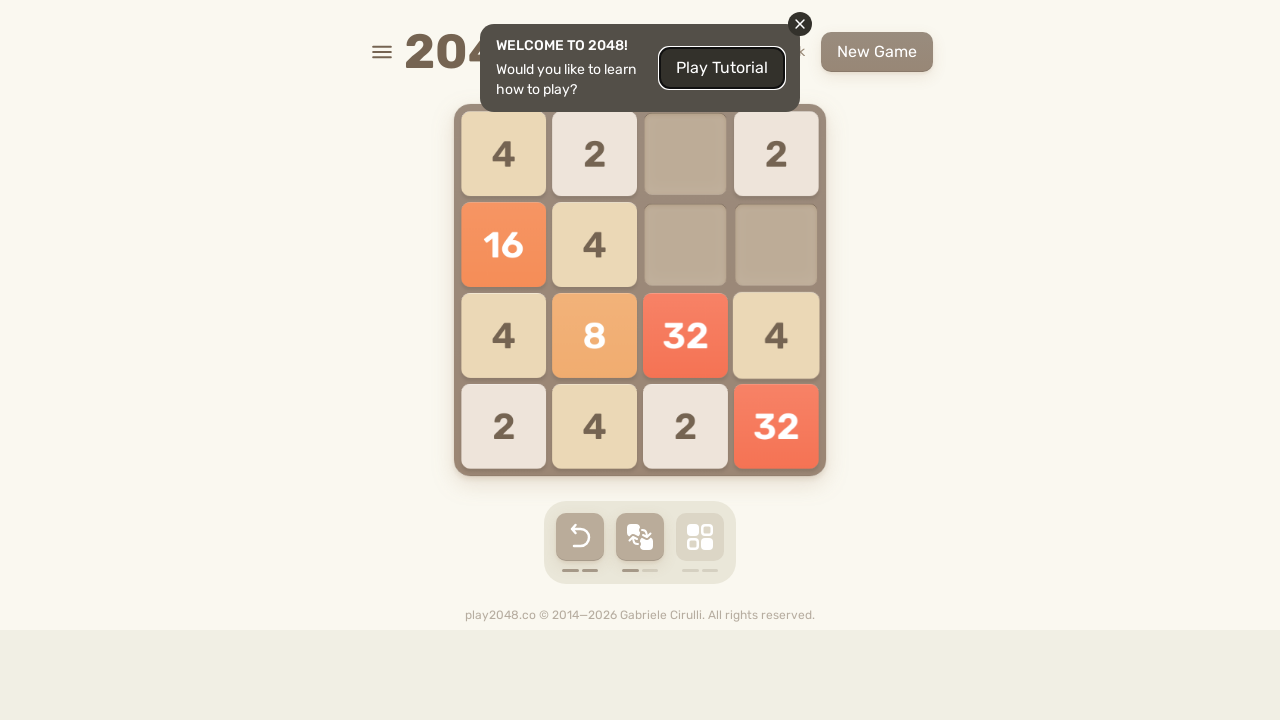

Pressed ArrowDown to move tiles down
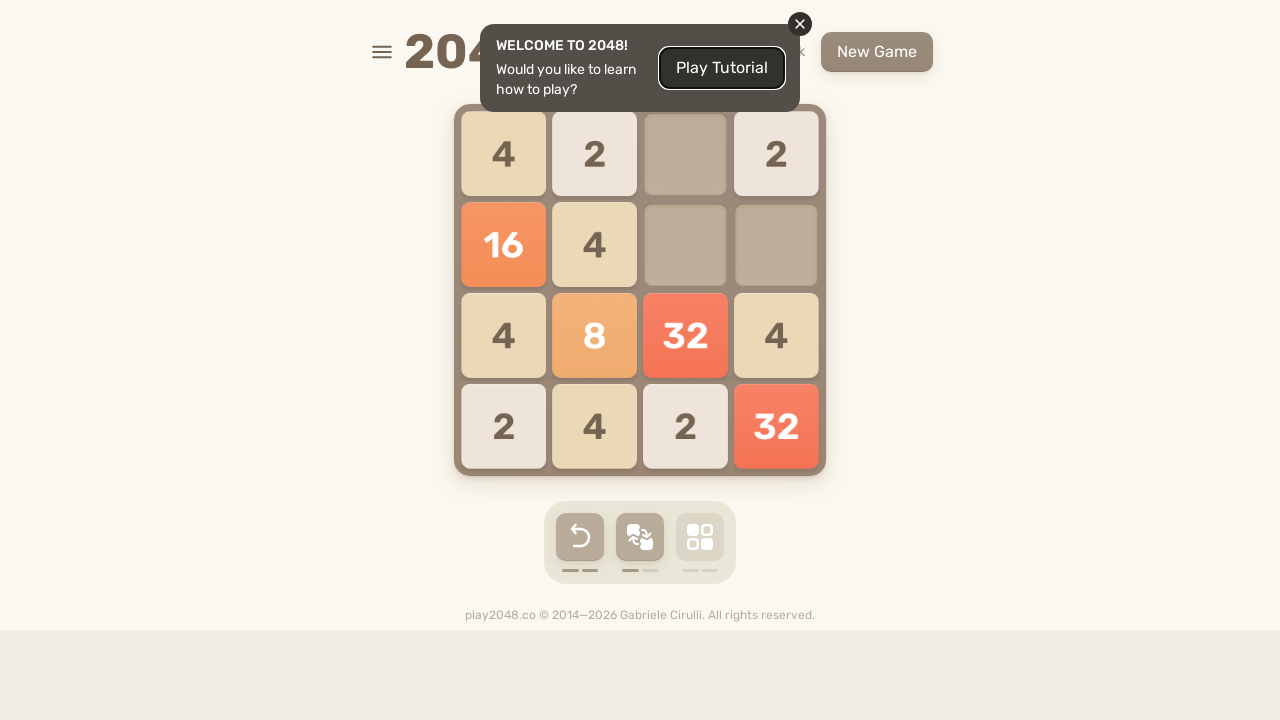

Waited 100ms for game animation to complete
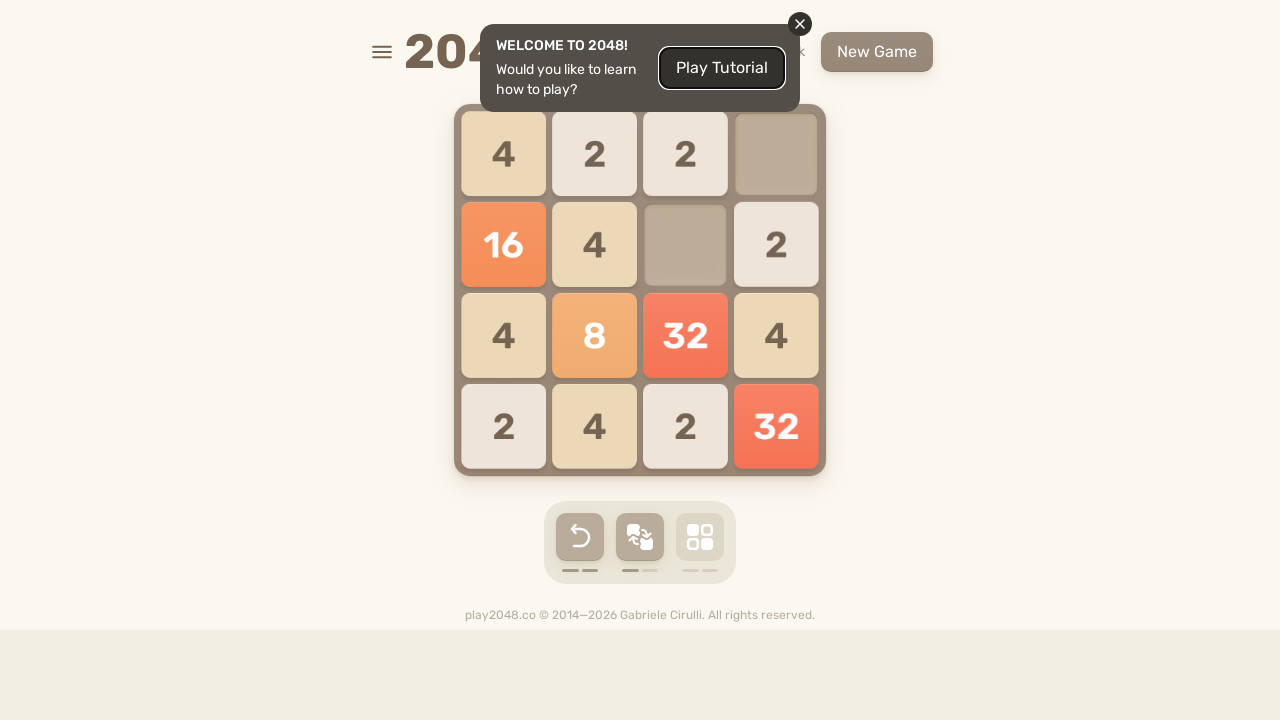

Pressed ArrowDown to move tiles down
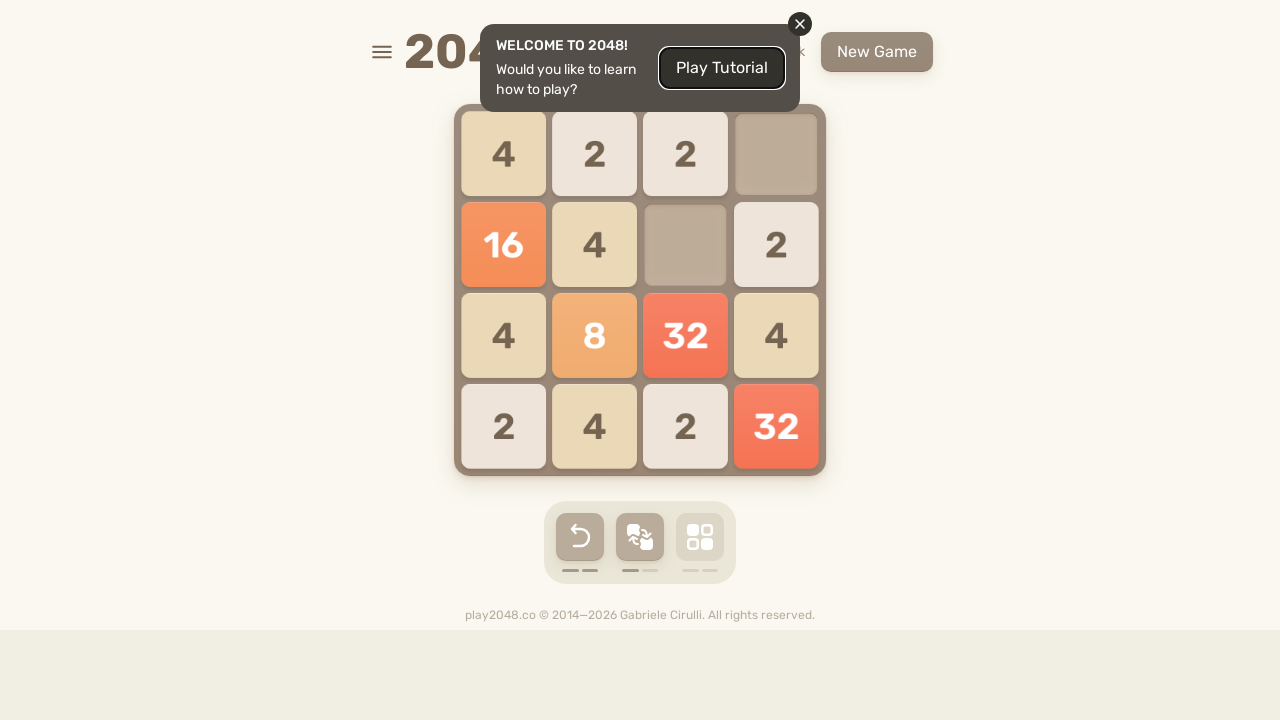

Waited 100ms for game animation to complete
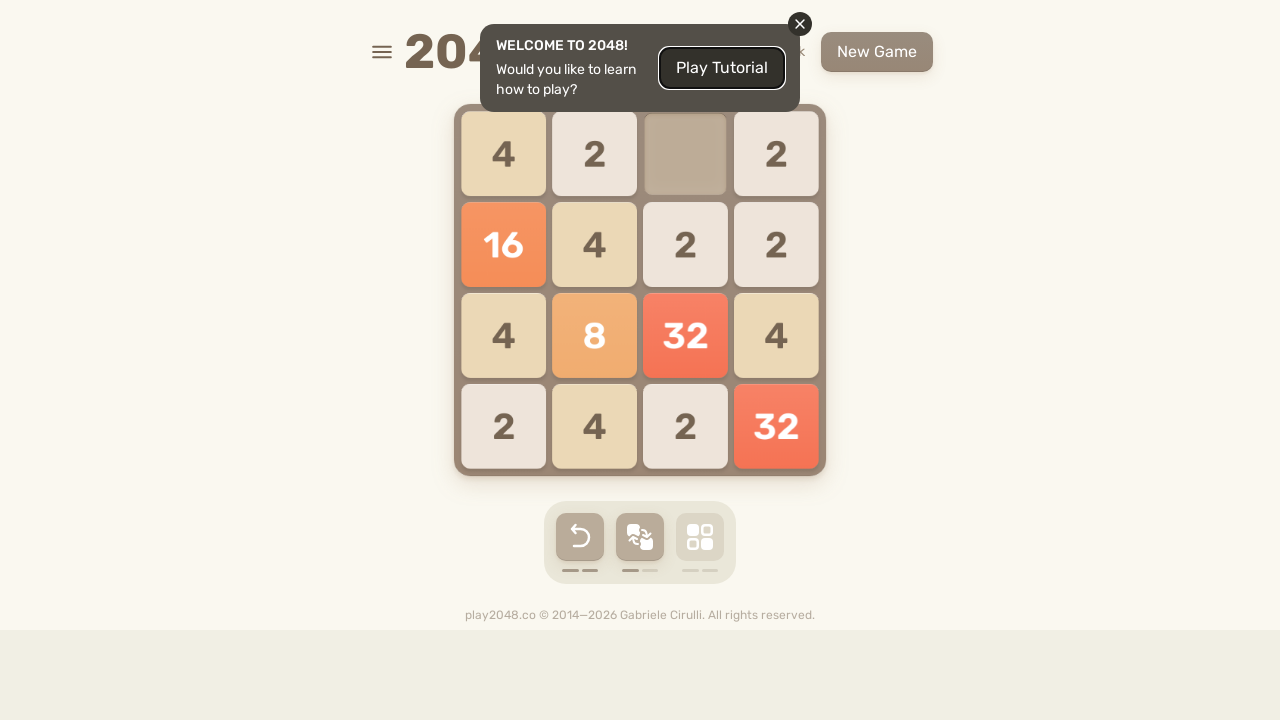

Pressed ArrowUp to move tiles up
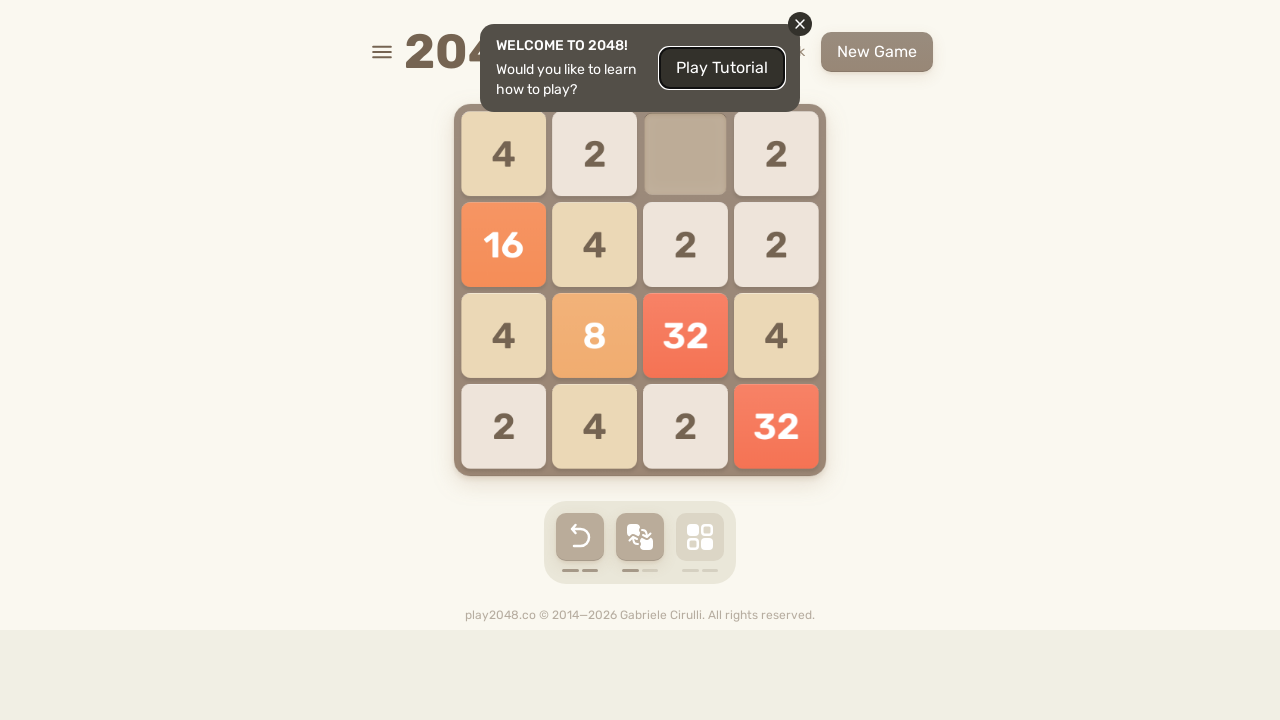

Waited 100ms for game animation to complete
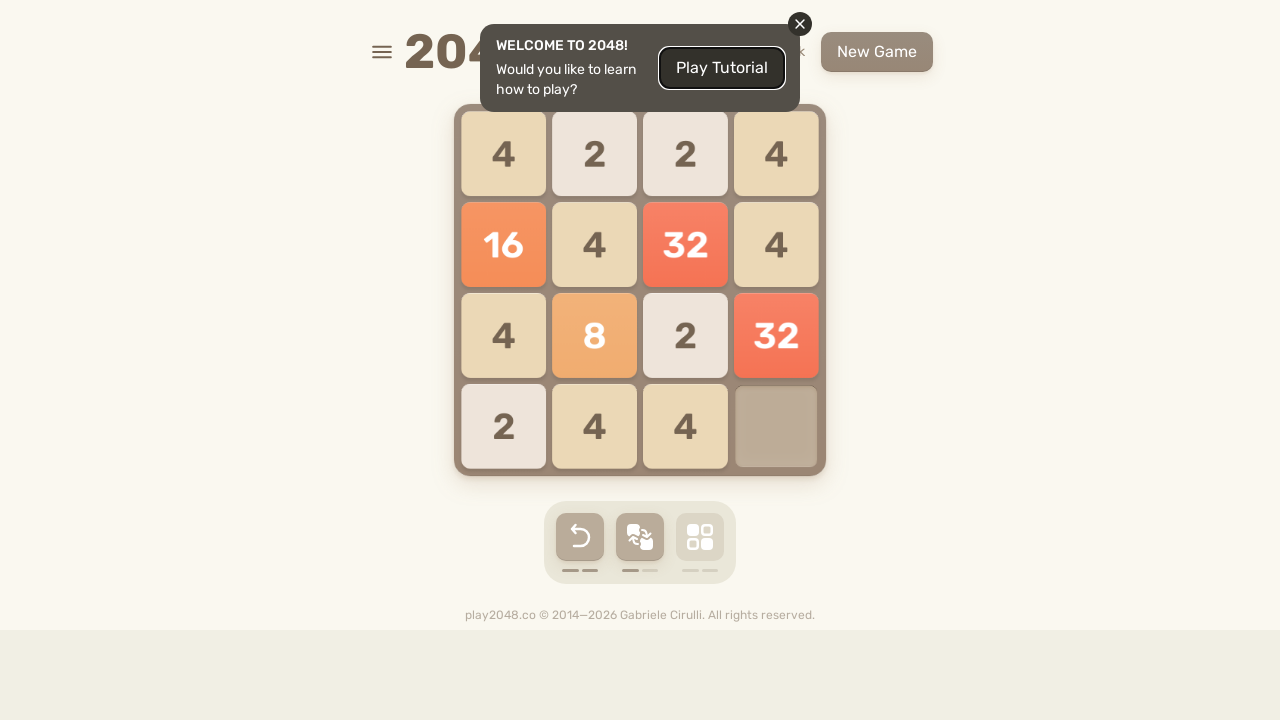

Pressed ArrowUp to move tiles up
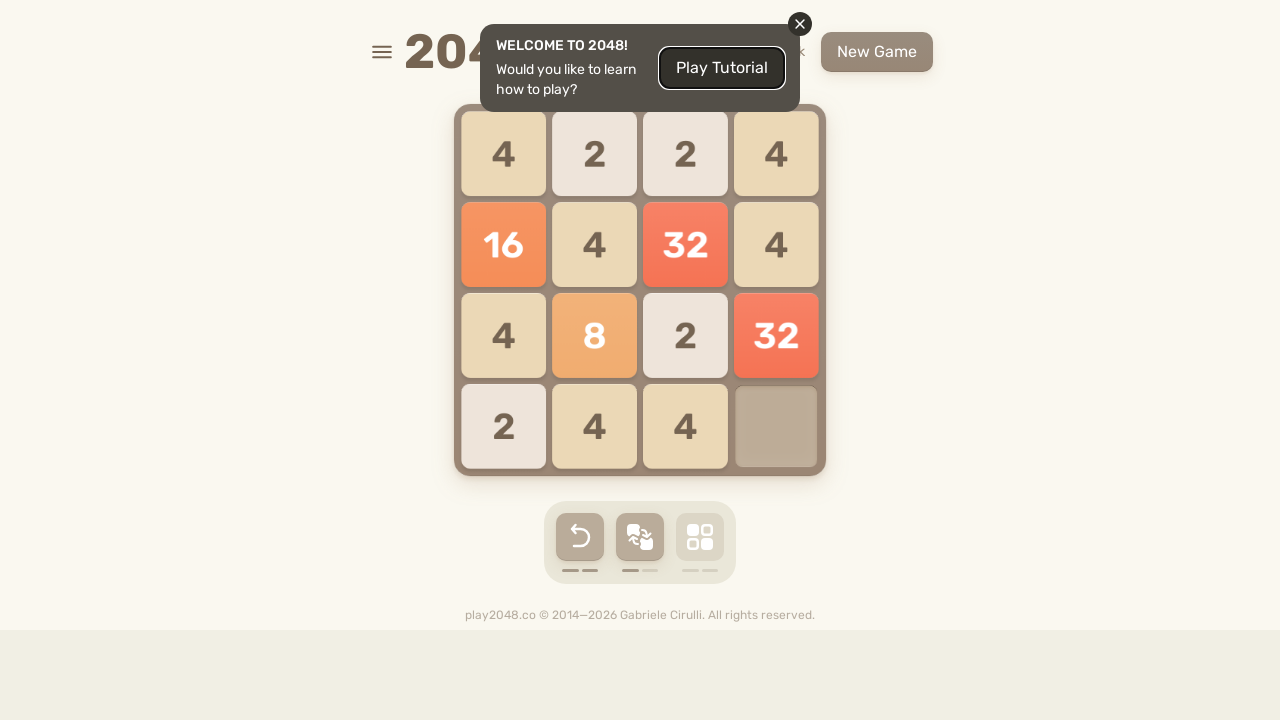

Waited 100ms for game animation to complete
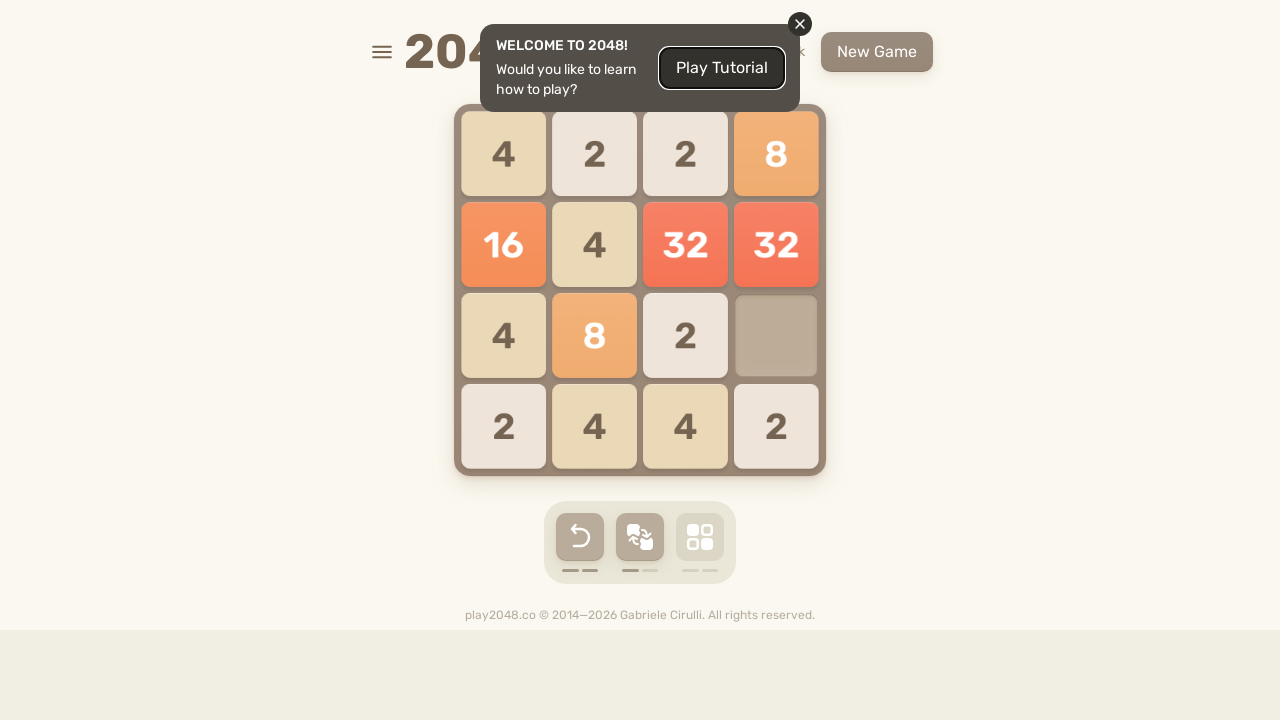

Pressed ArrowRight to move tiles right
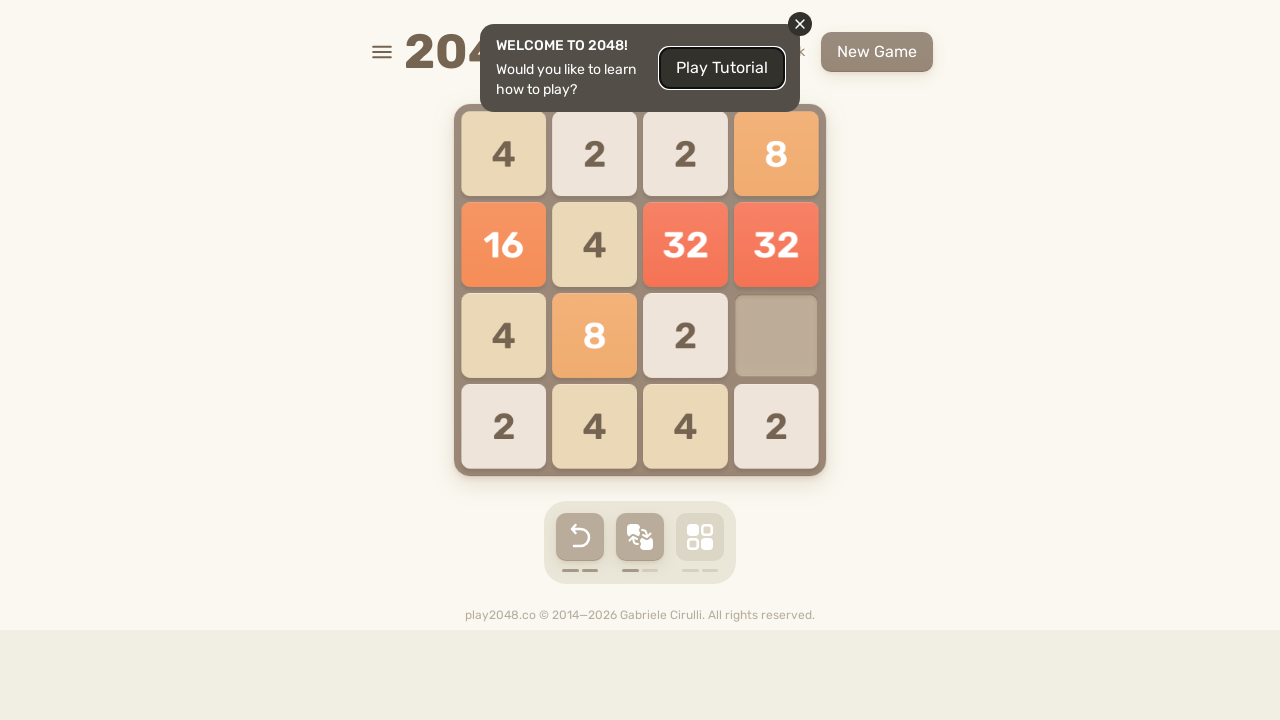

Waited 100ms for game animation to complete
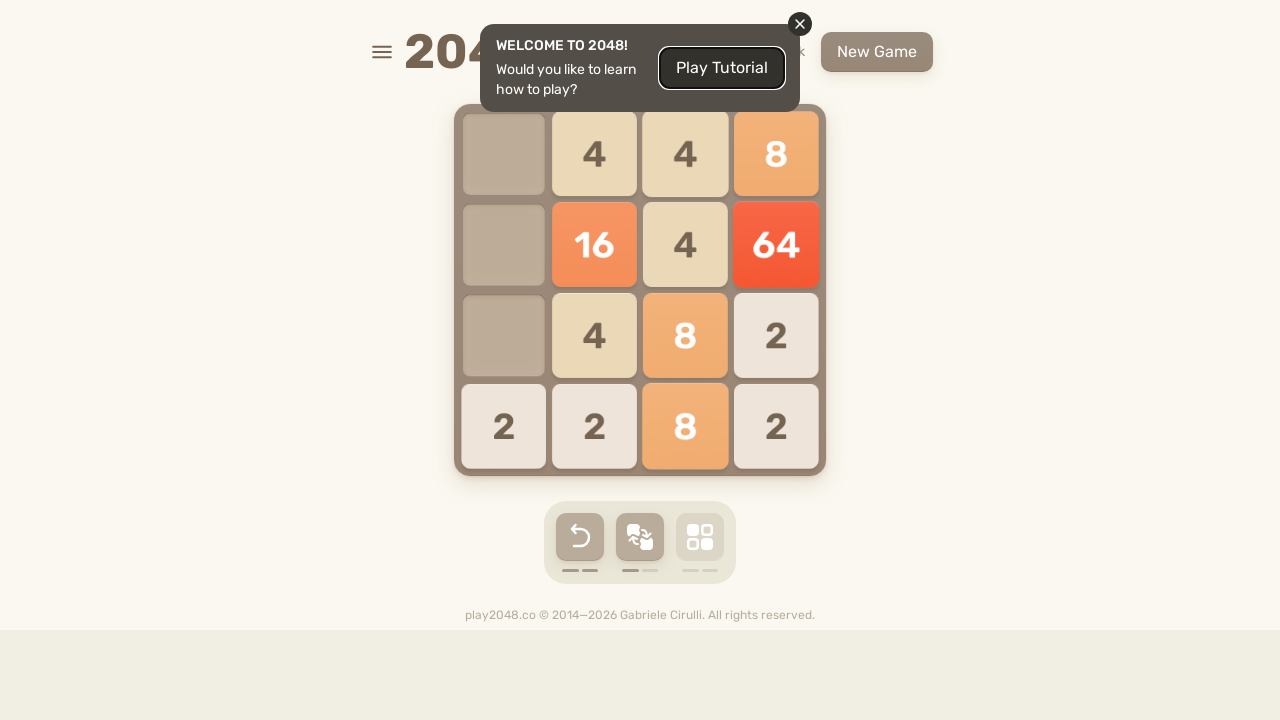

Pressed ArrowLeft to move tiles left
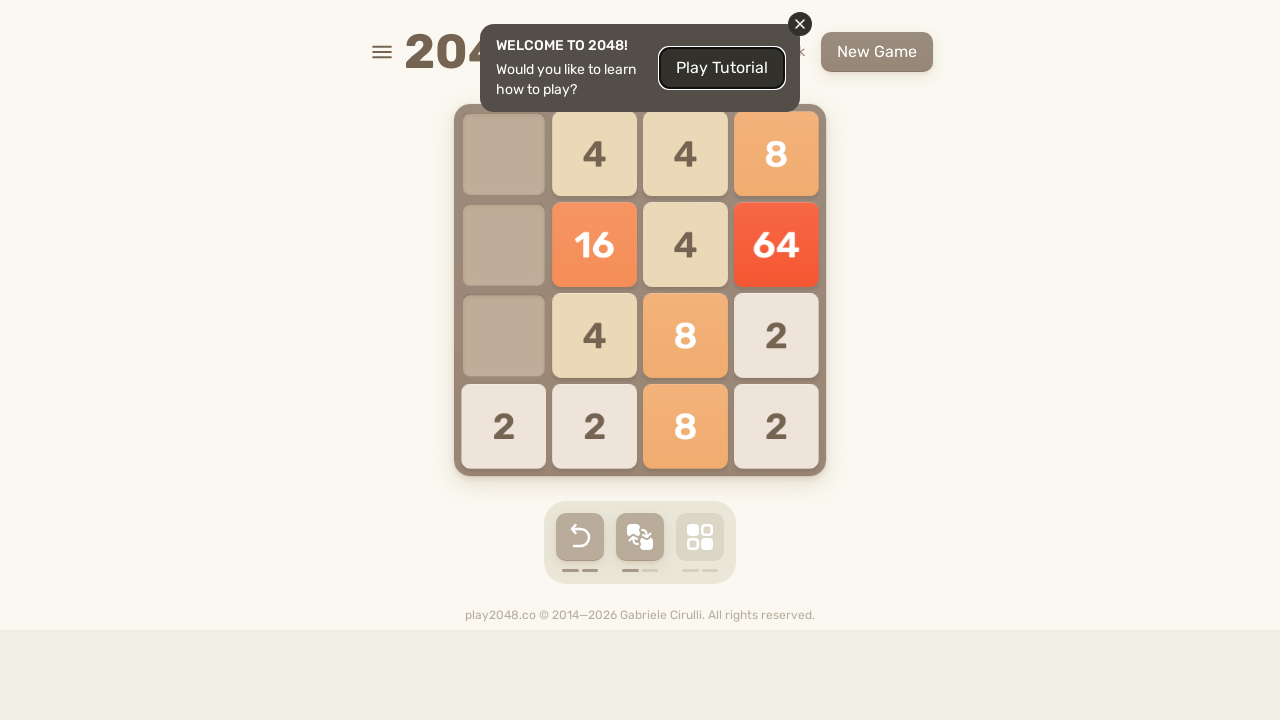

Waited 100ms for game animation to complete
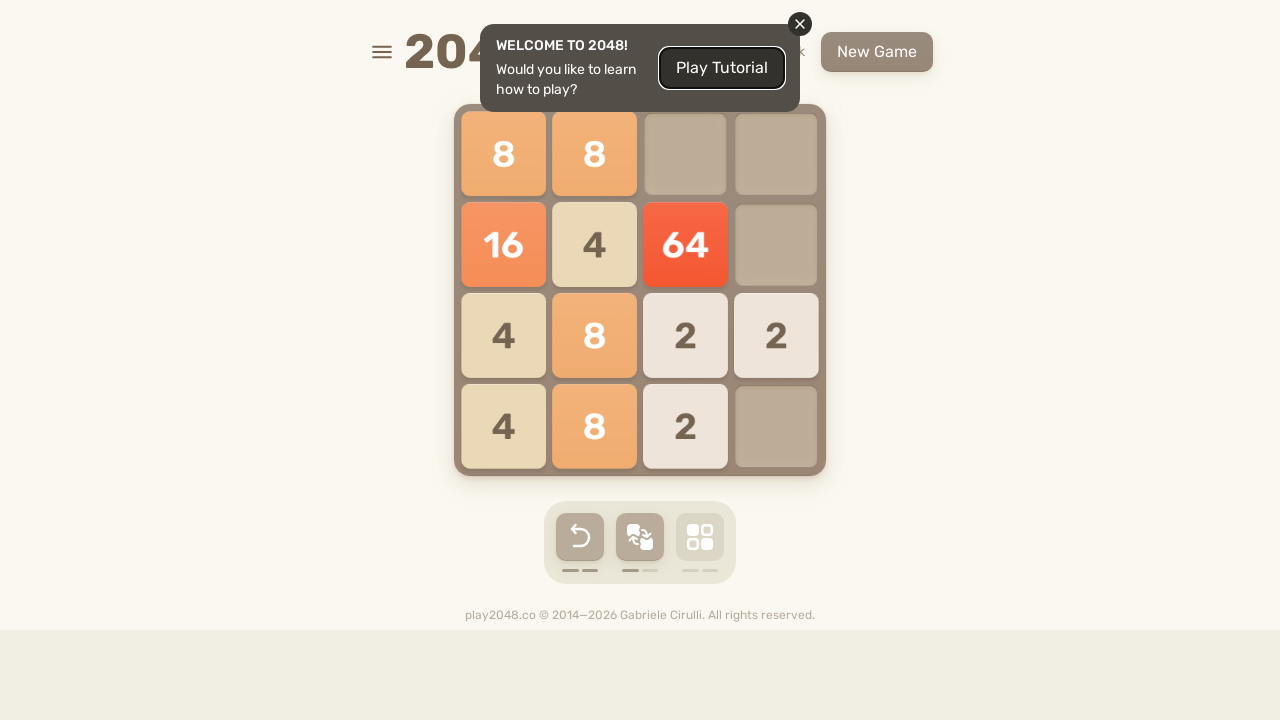

Pressed ArrowLeft to move tiles left
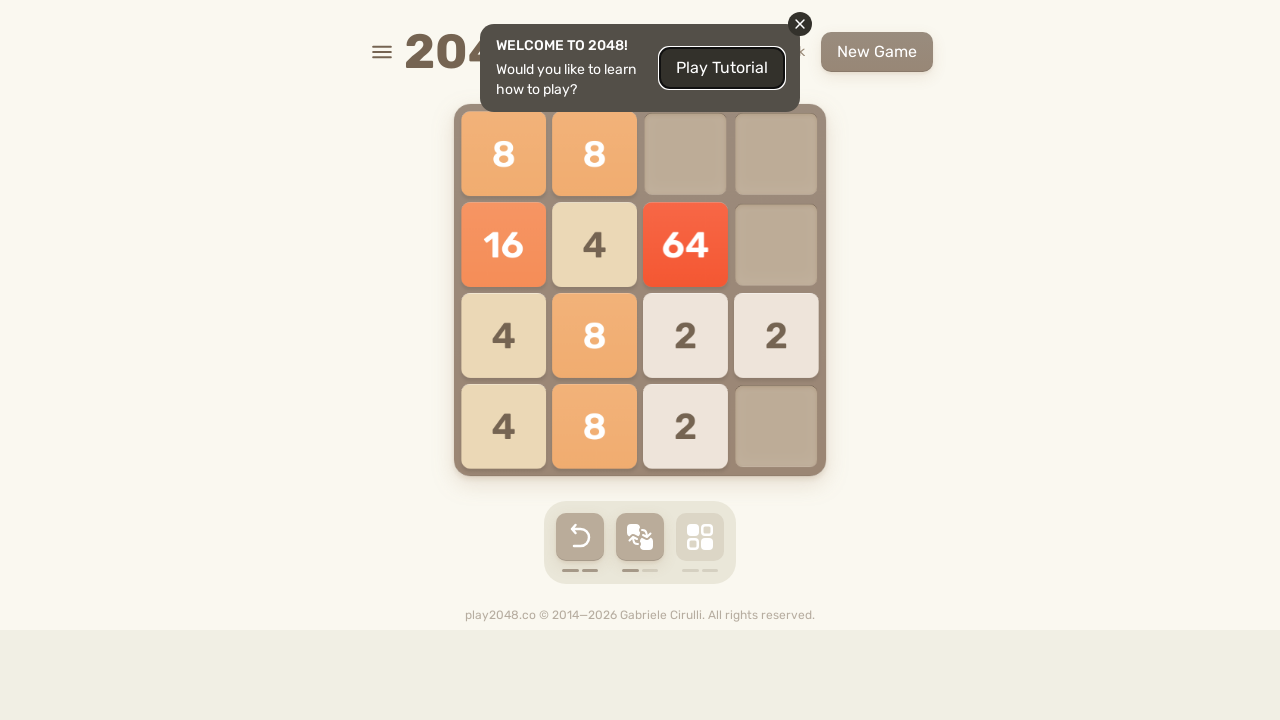

Waited 100ms for game animation to complete
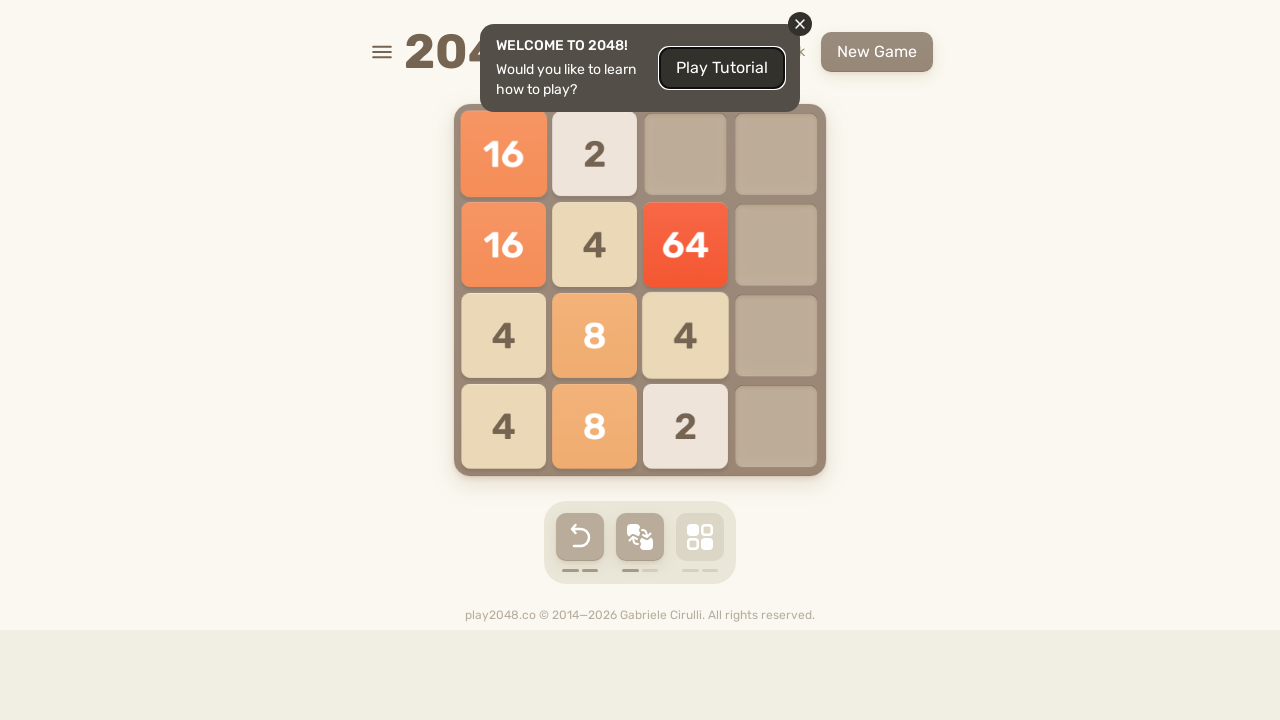

Pressed ArrowDown to move tiles down
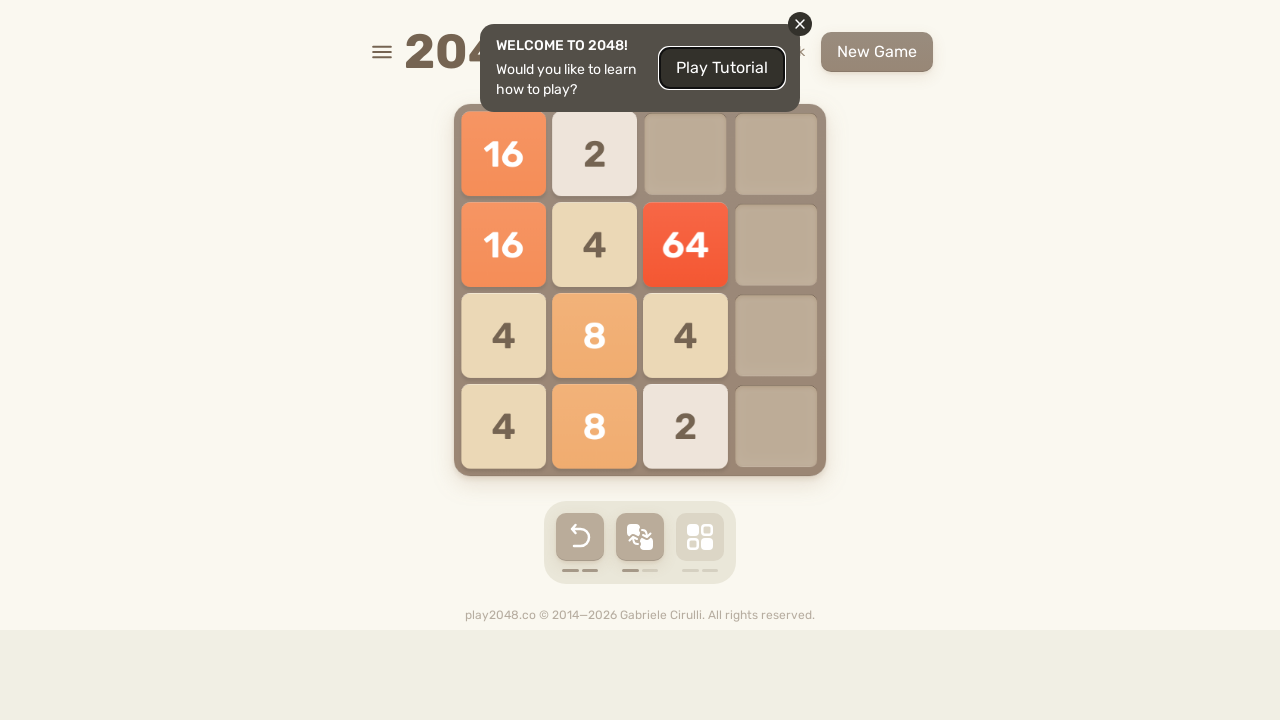

Waited 100ms for game animation to complete
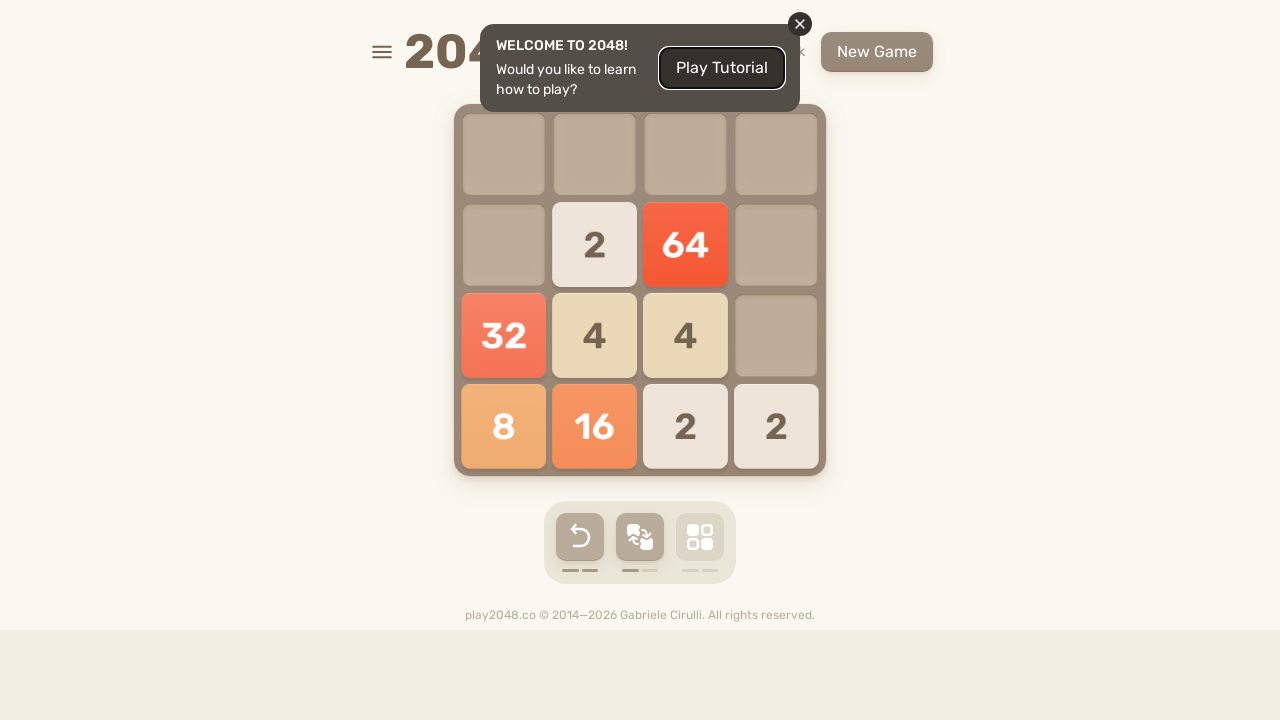

Pressed ArrowLeft to move tiles left
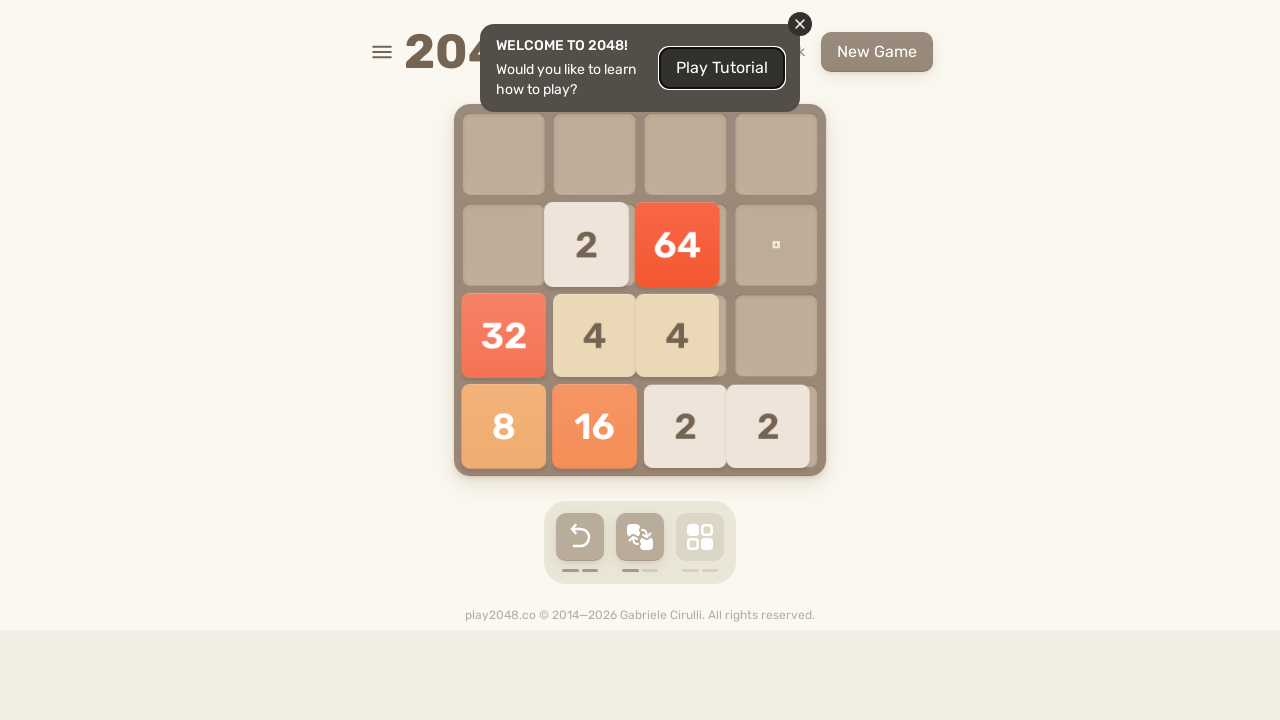

Waited 100ms for game animation to complete
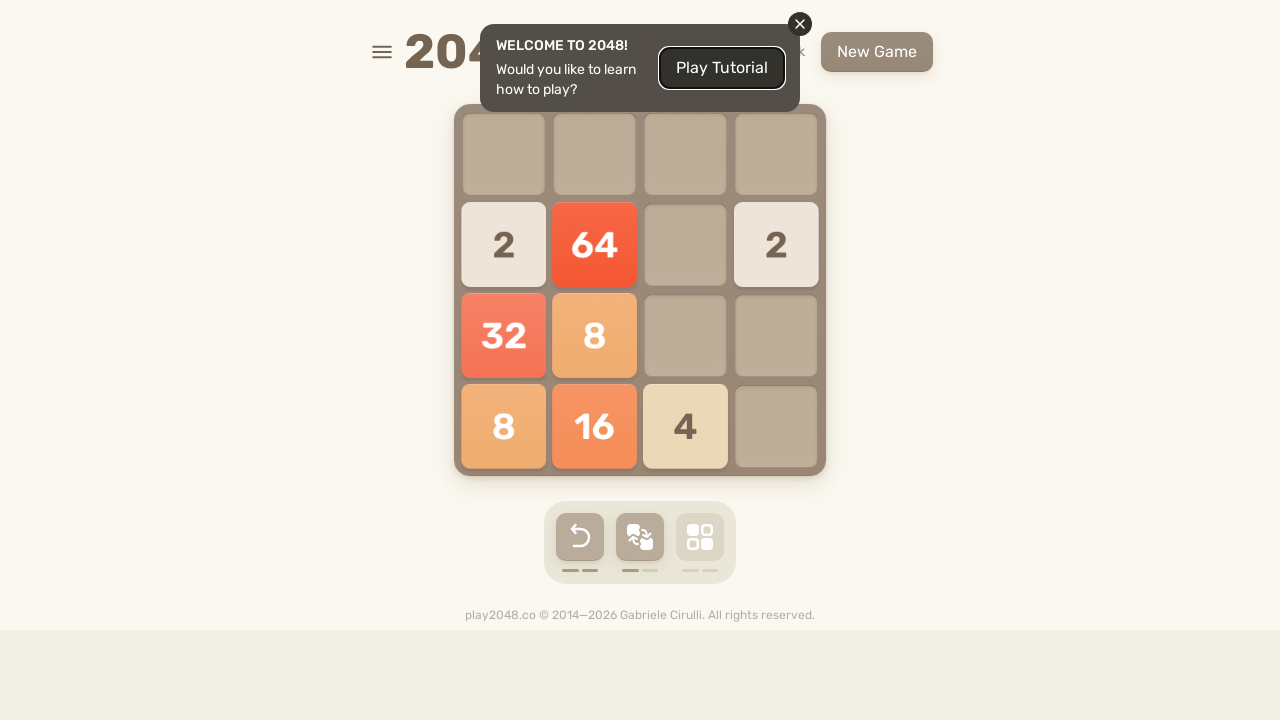

Pressed ArrowUp to move tiles up
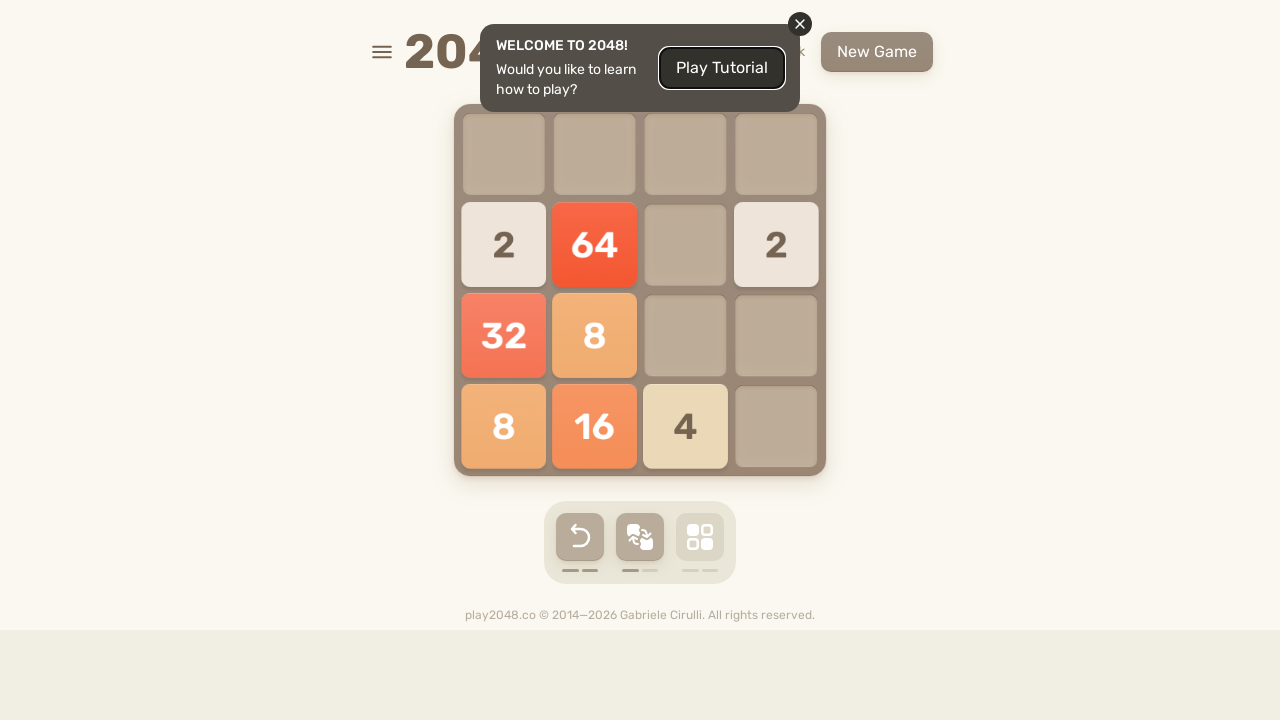

Waited 100ms for game animation to complete
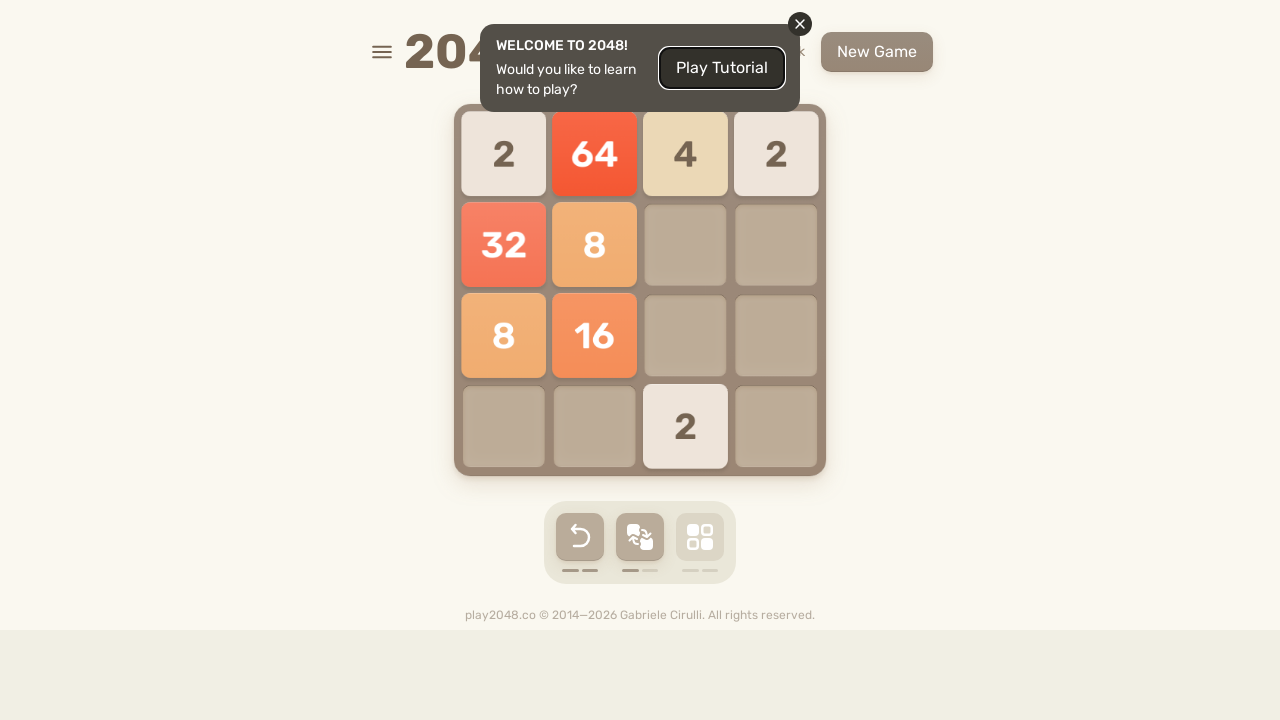

Pressed ArrowRight to move tiles right
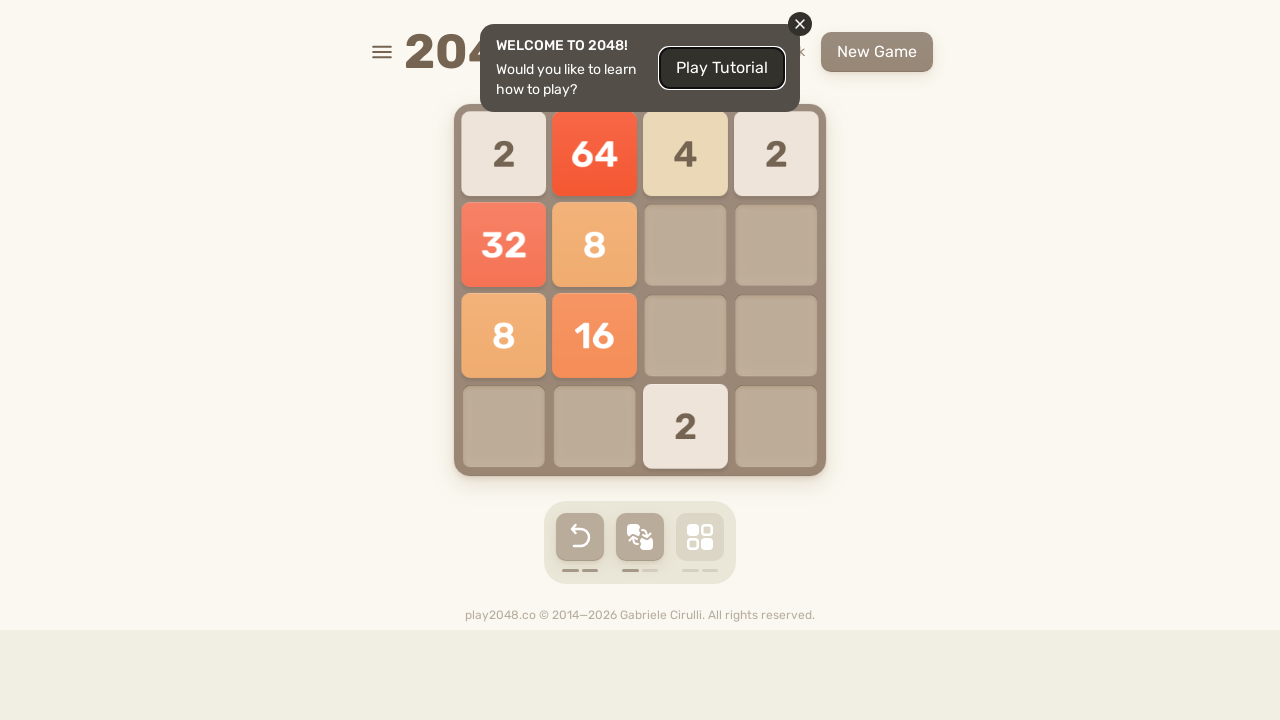

Waited 100ms for game animation to complete
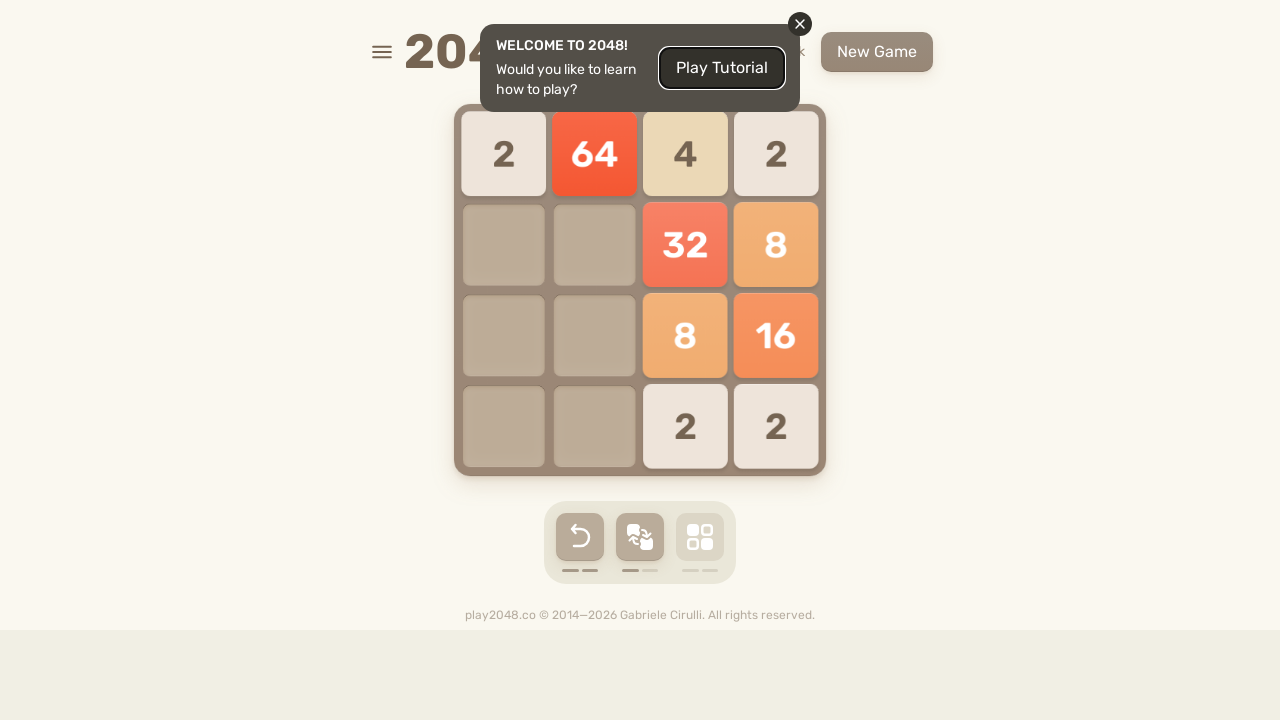

Pressed ArrowUp to move tiles up
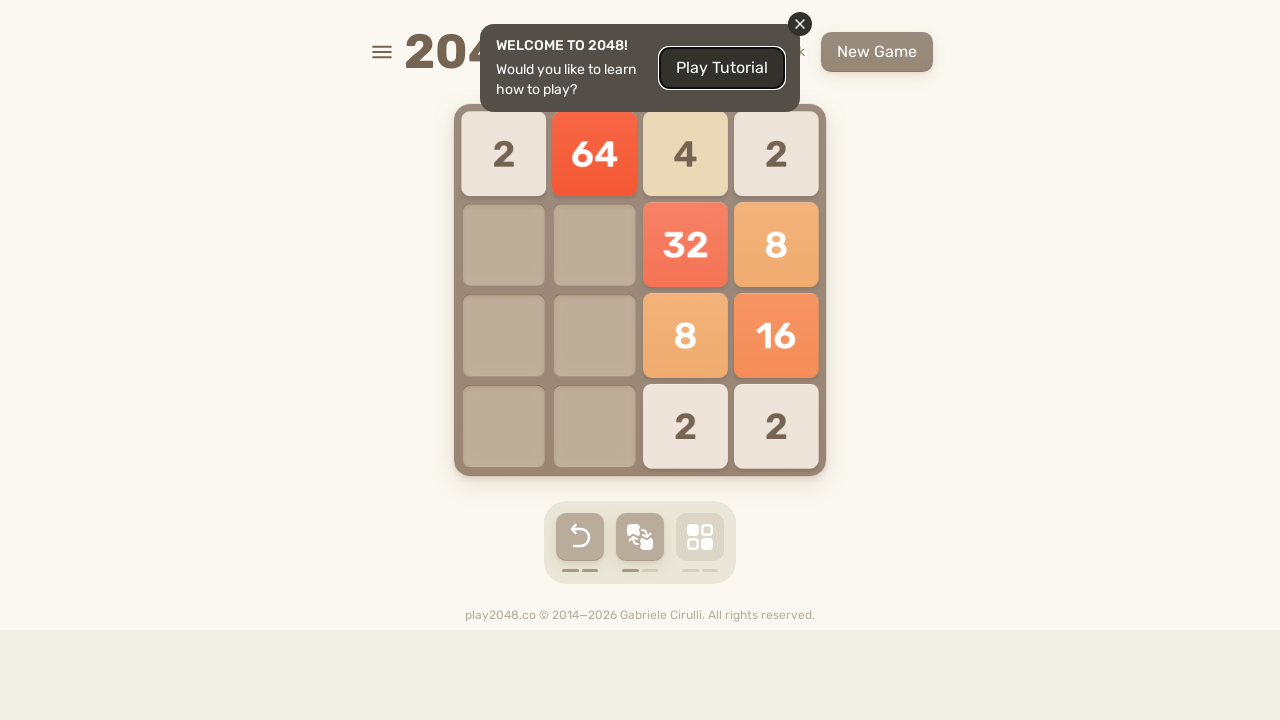

Waited 100ms for game animation to complete
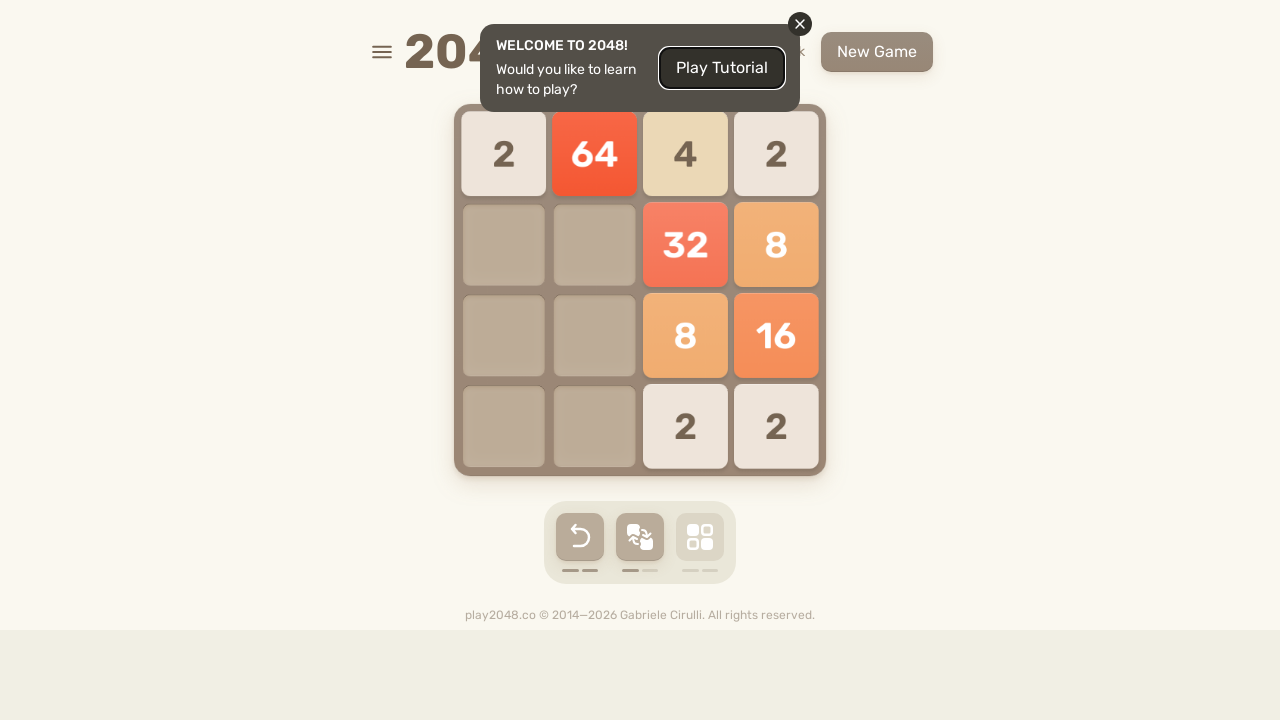

Pressed ArrowLeft to move tiles left
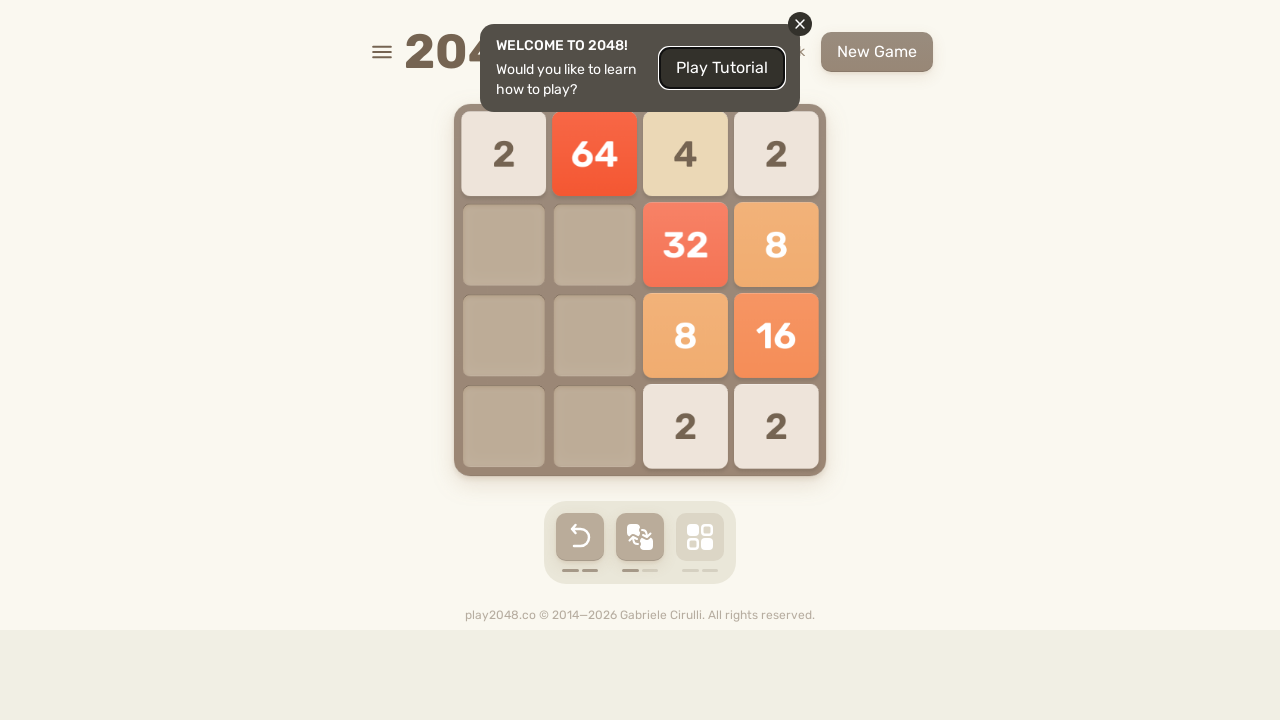

Waited 100ms for game animation to complete
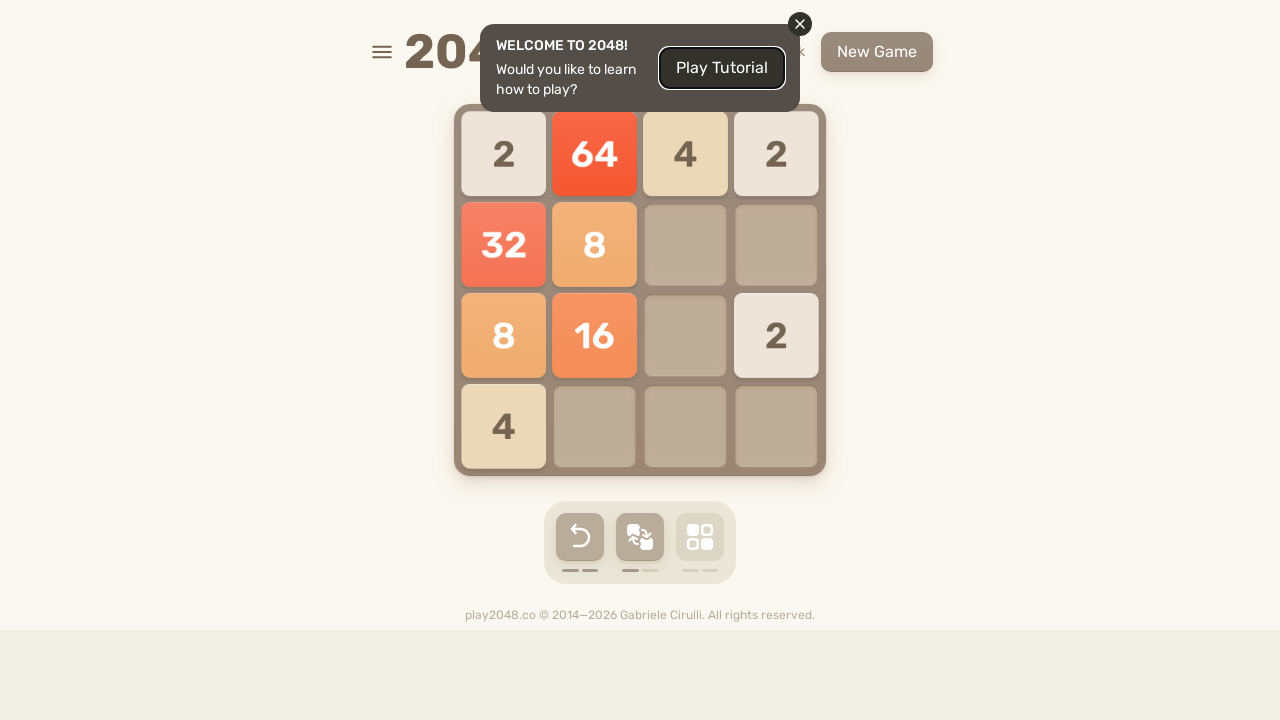

Pressed ArrowDown to move tiles down
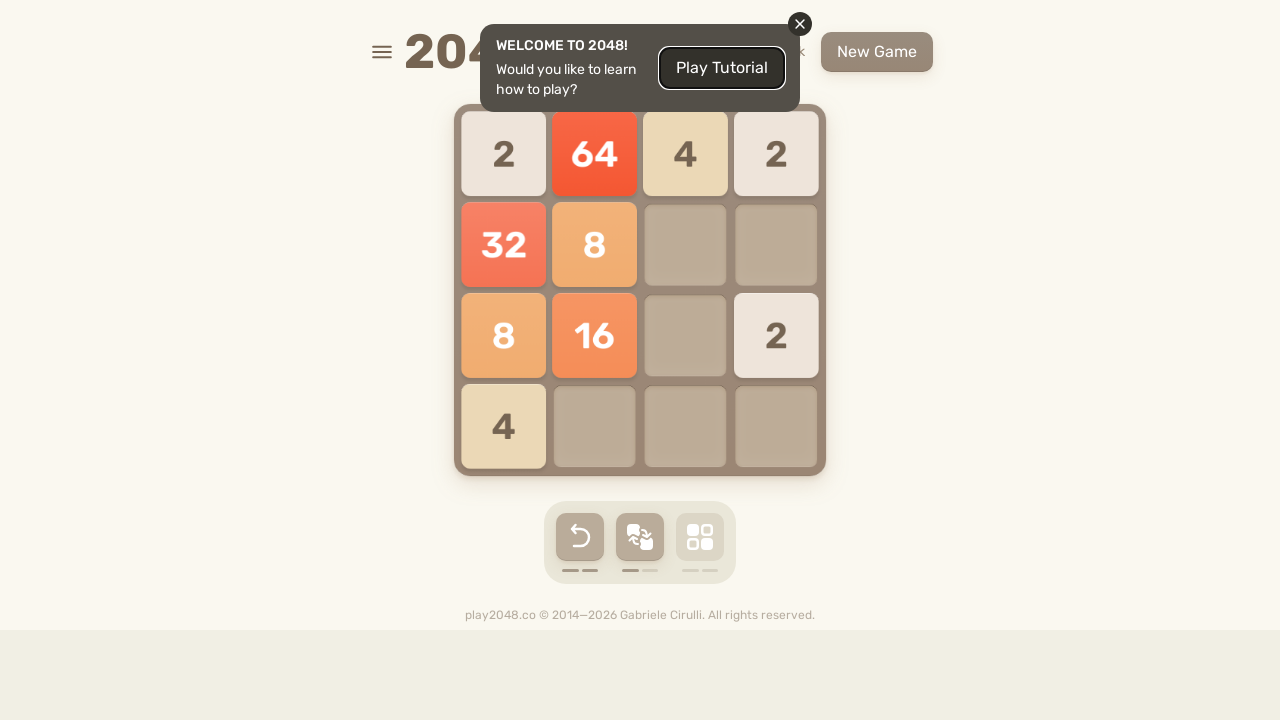

Waited 100ms for game animation to complete
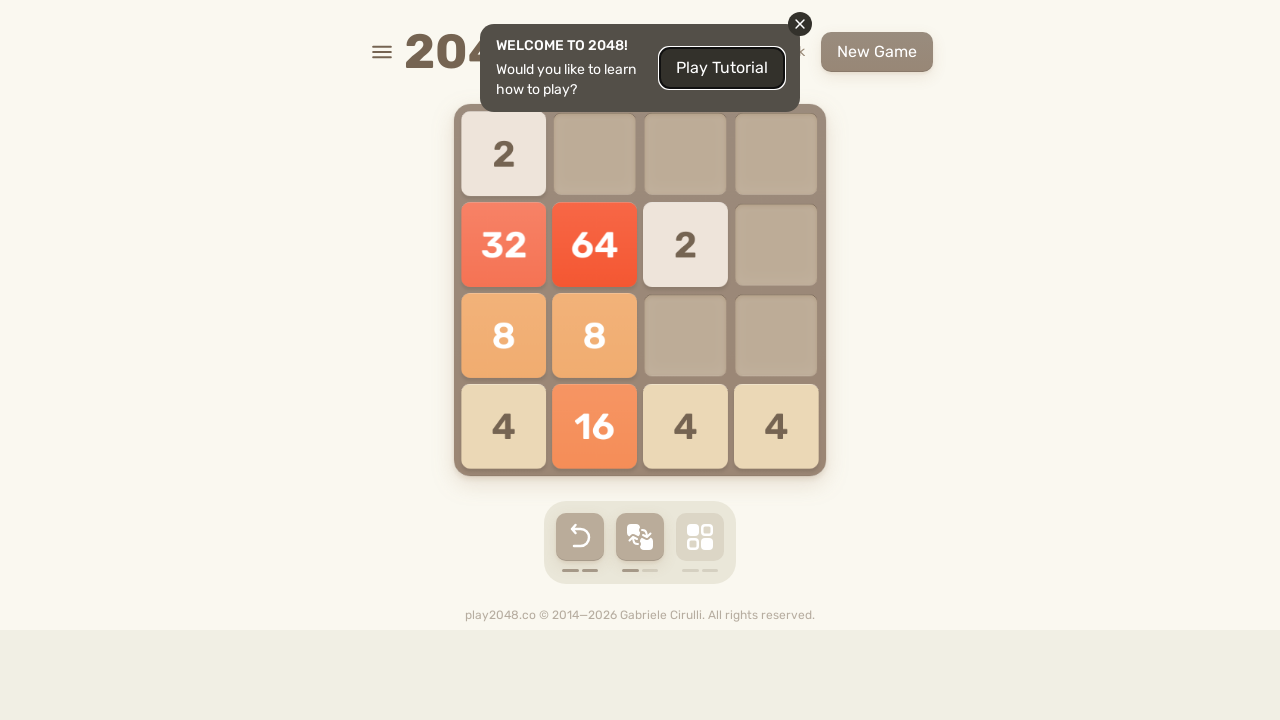

Pressed ArrowDown to move tiles down
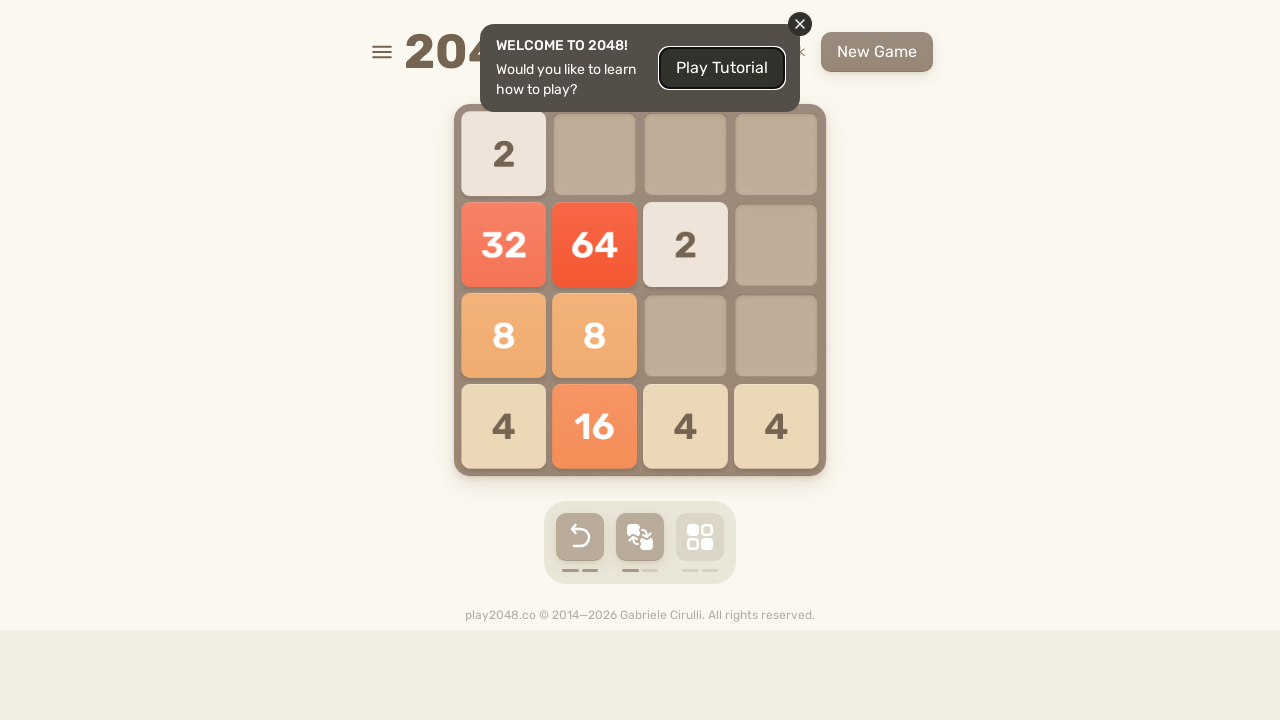

Waited 100ms for game animation to complete
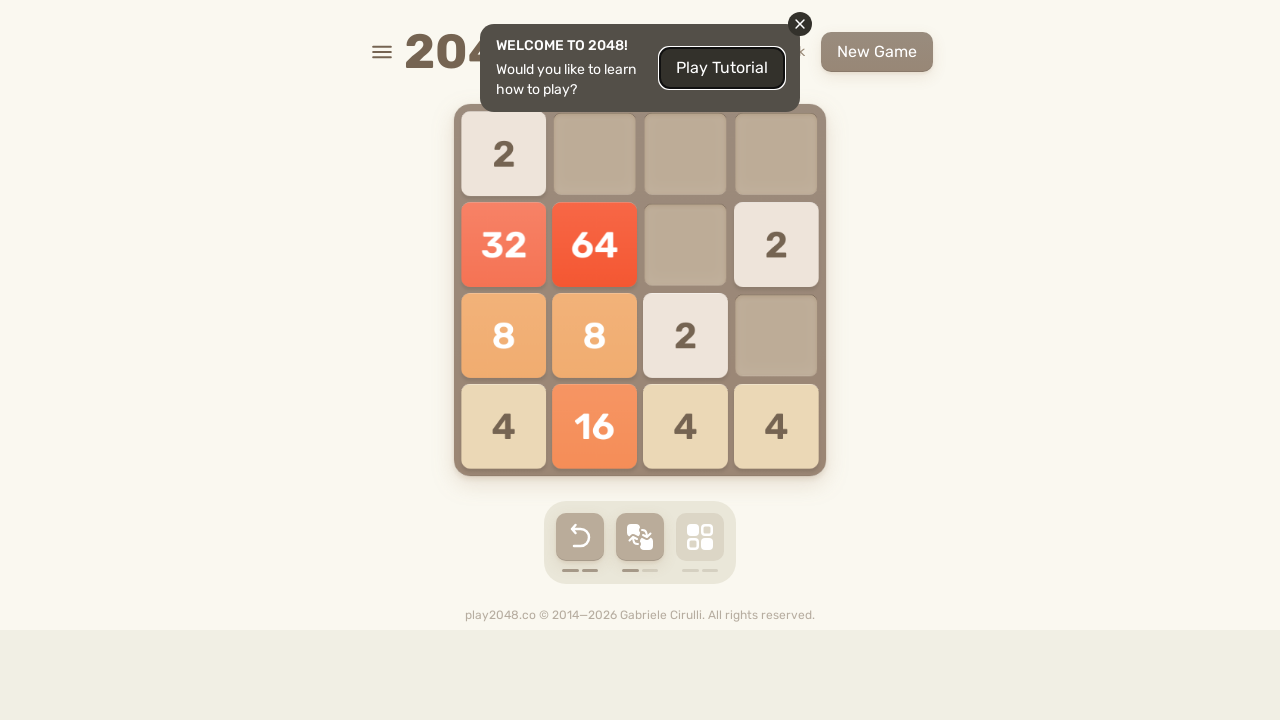

Pressed ArrowRight to move tiles right
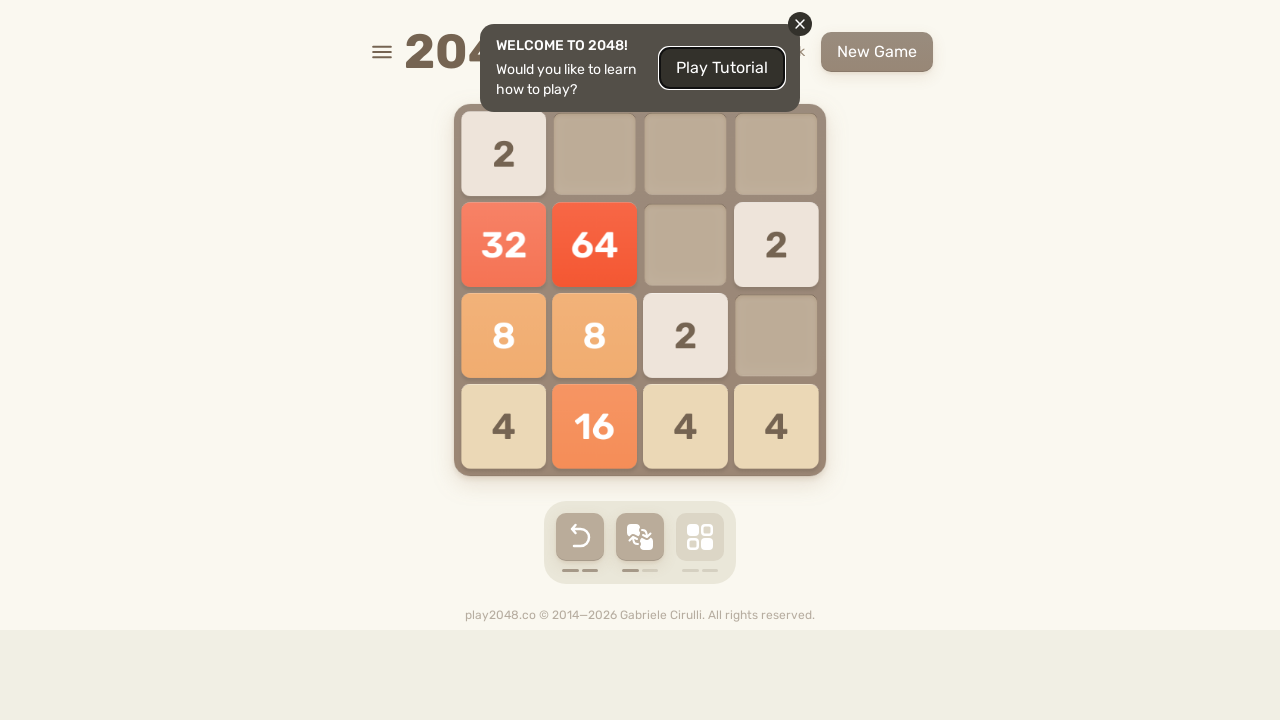

Waited 100ms for game animation to complete
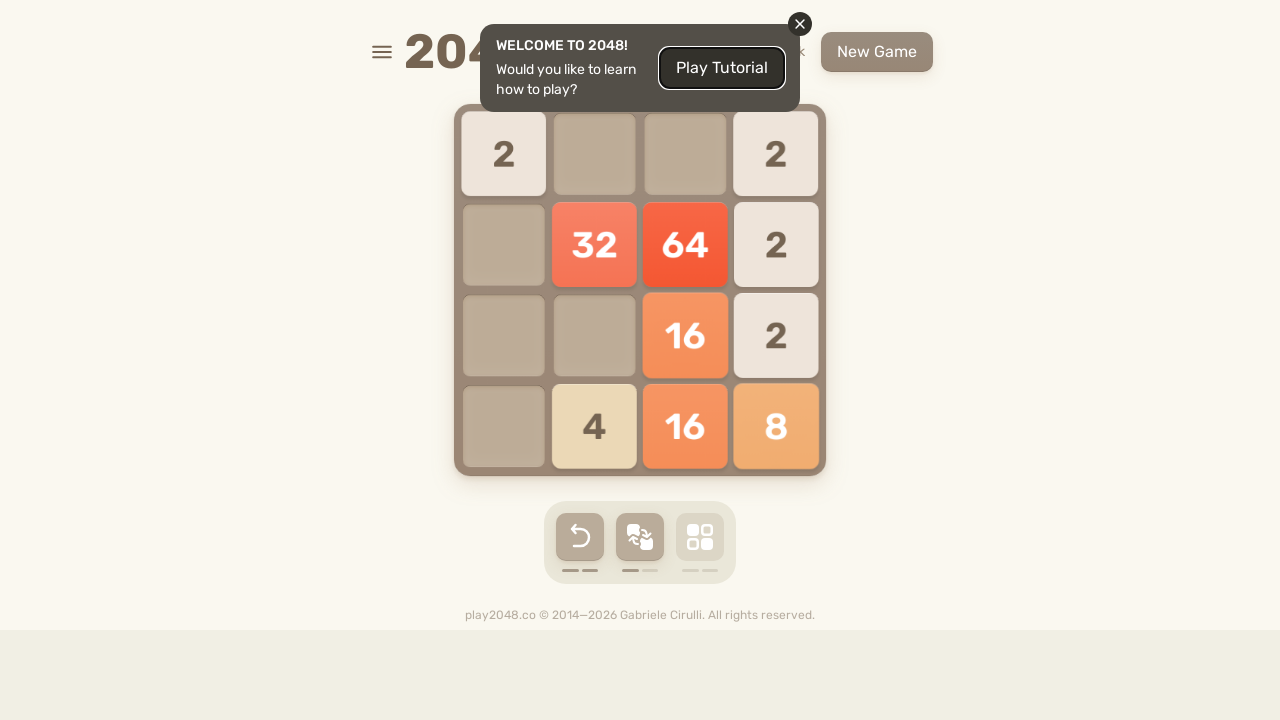

Pressed ArrowLeft to move tiles left
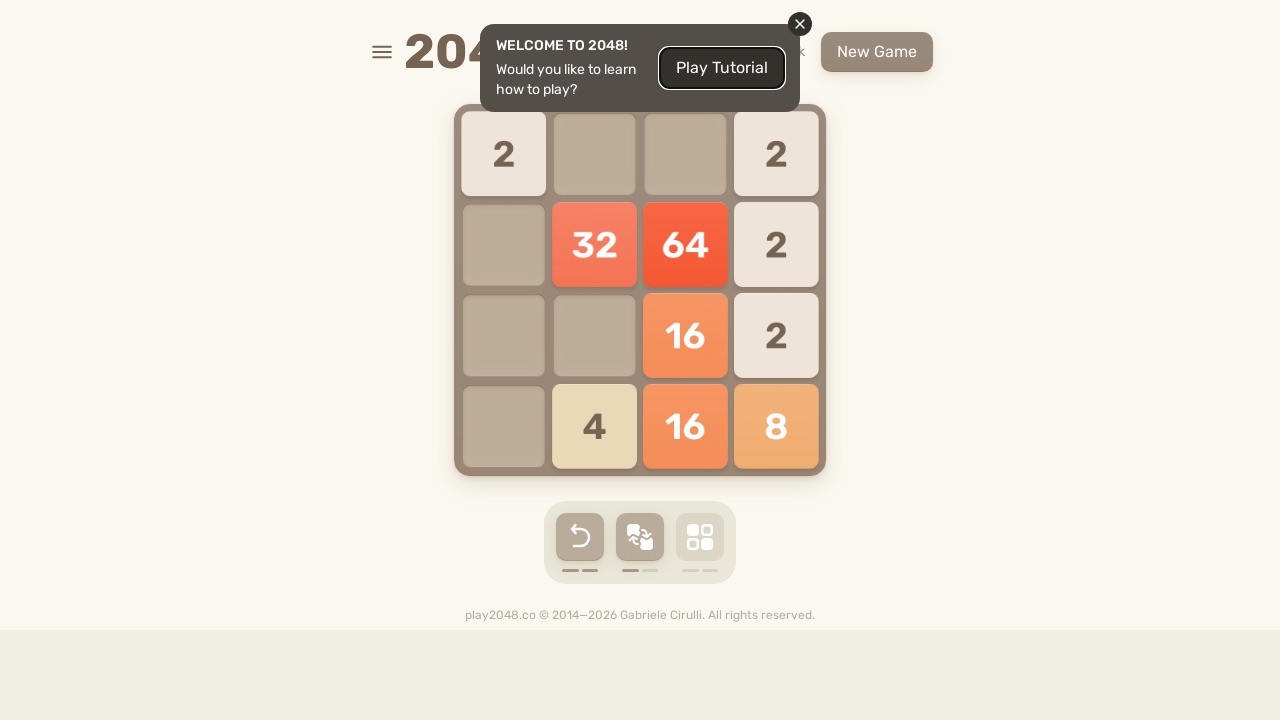

Waited 100ms for game animation to complete
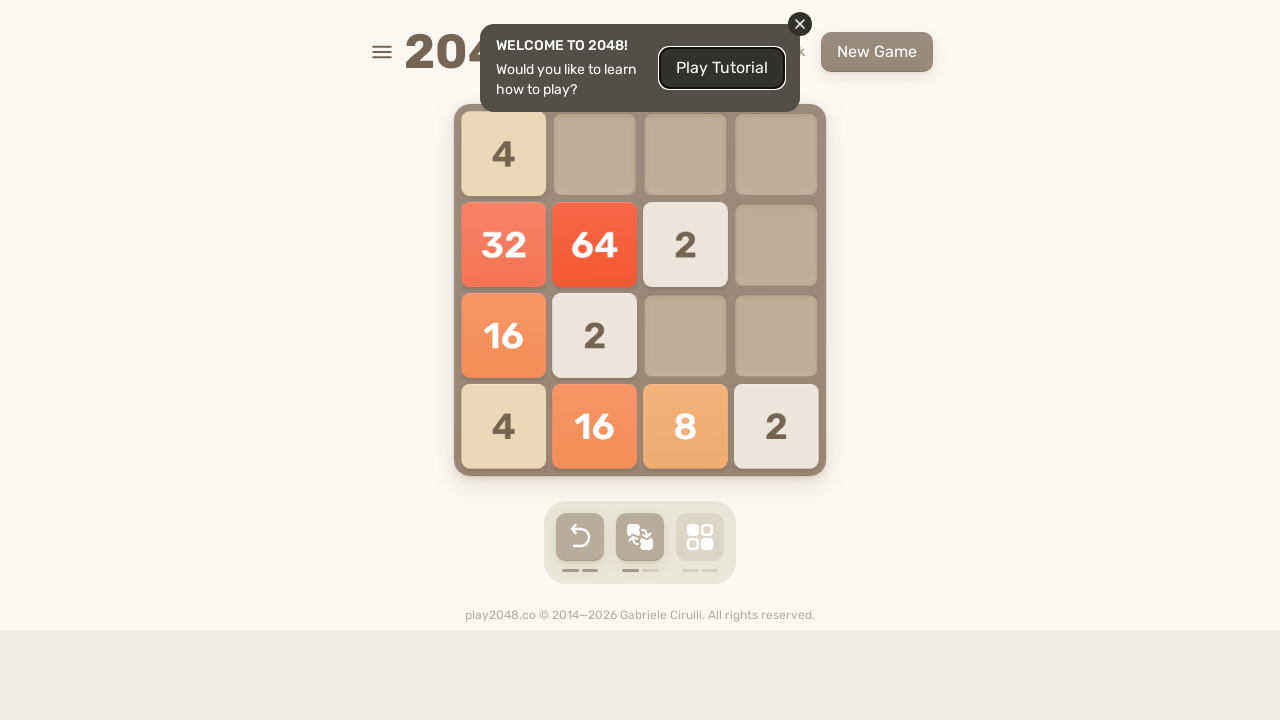

Pressed ArrowUp to move tiles up
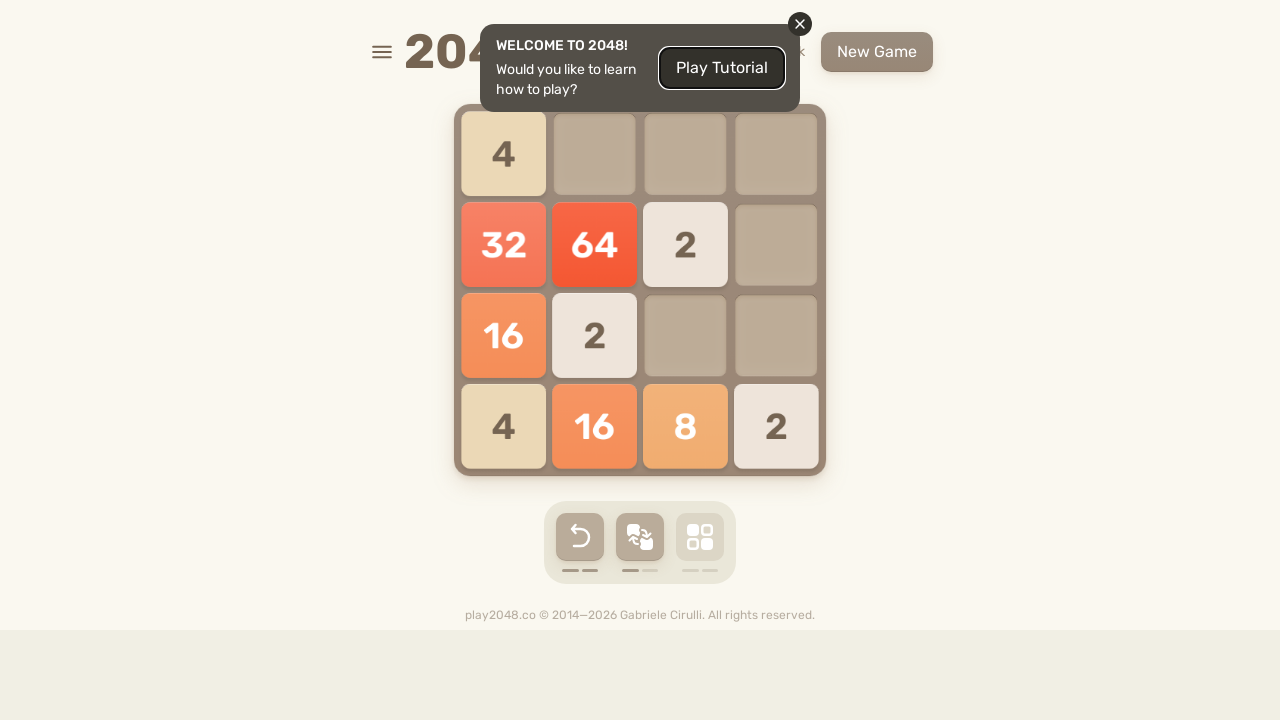

Waited 100ms for game animation to complete
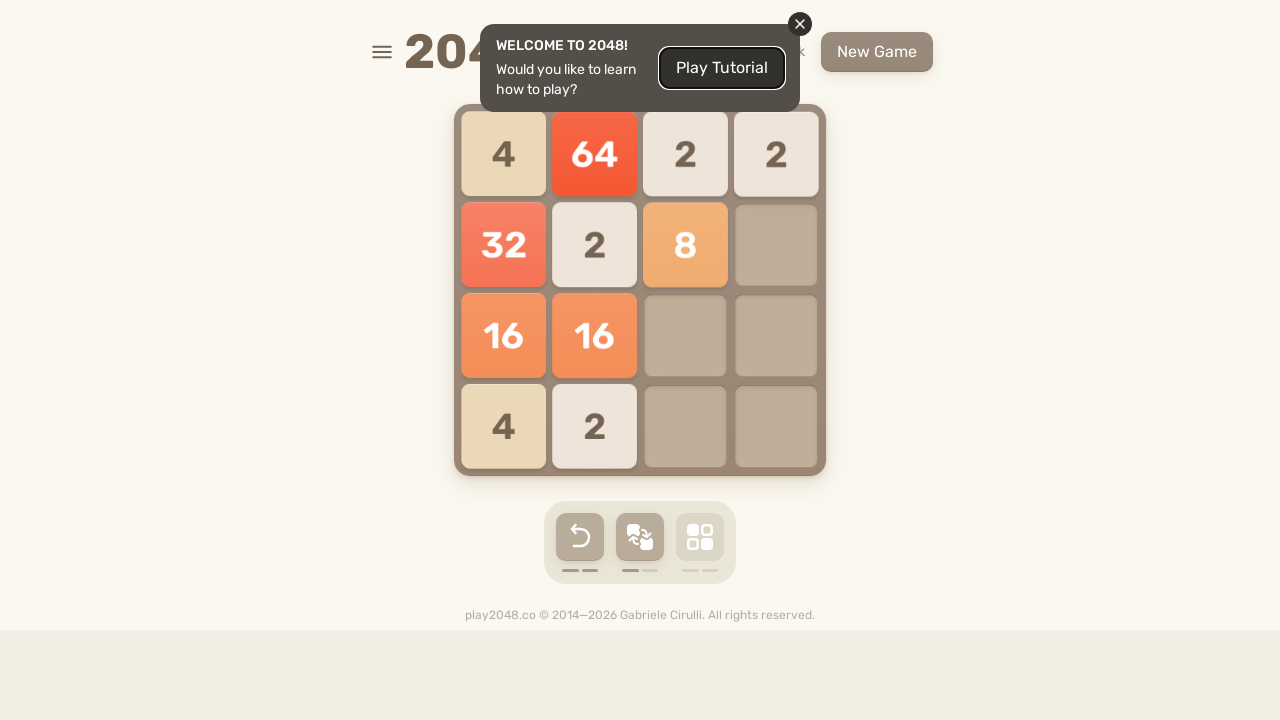

Pressed ArrowDown to move tiles down
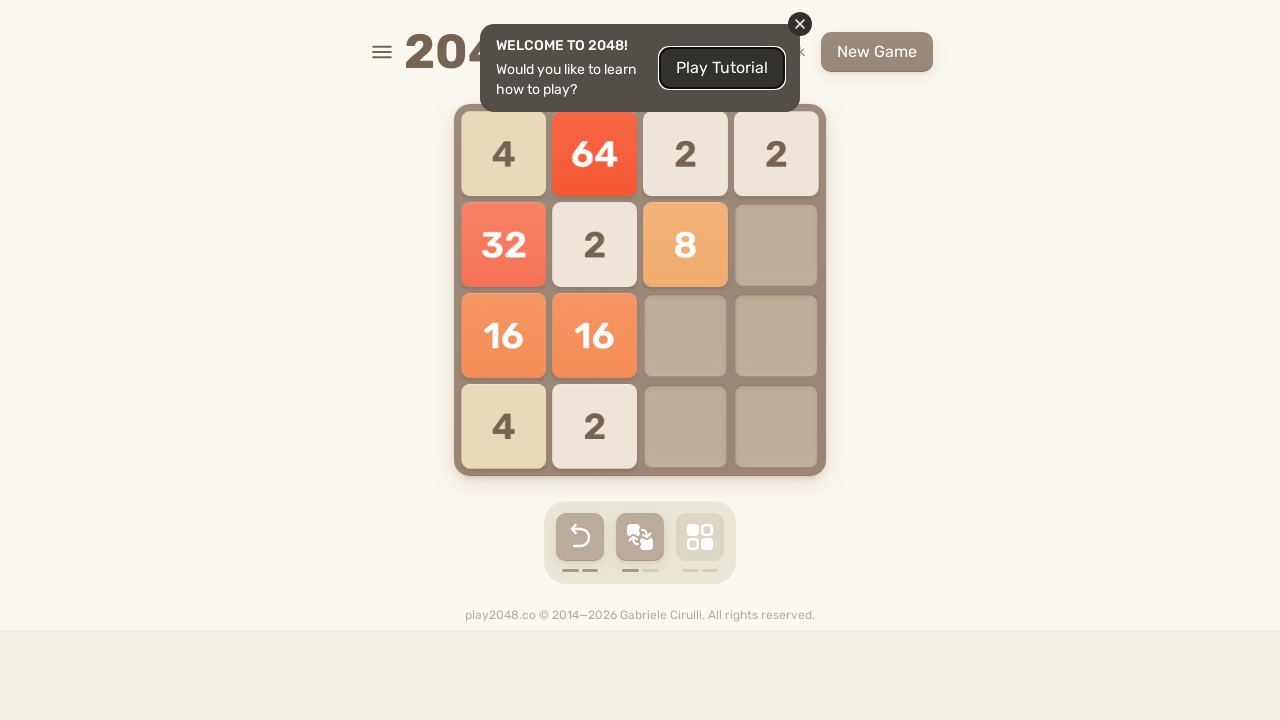

Waited 100ms for game animation to complete
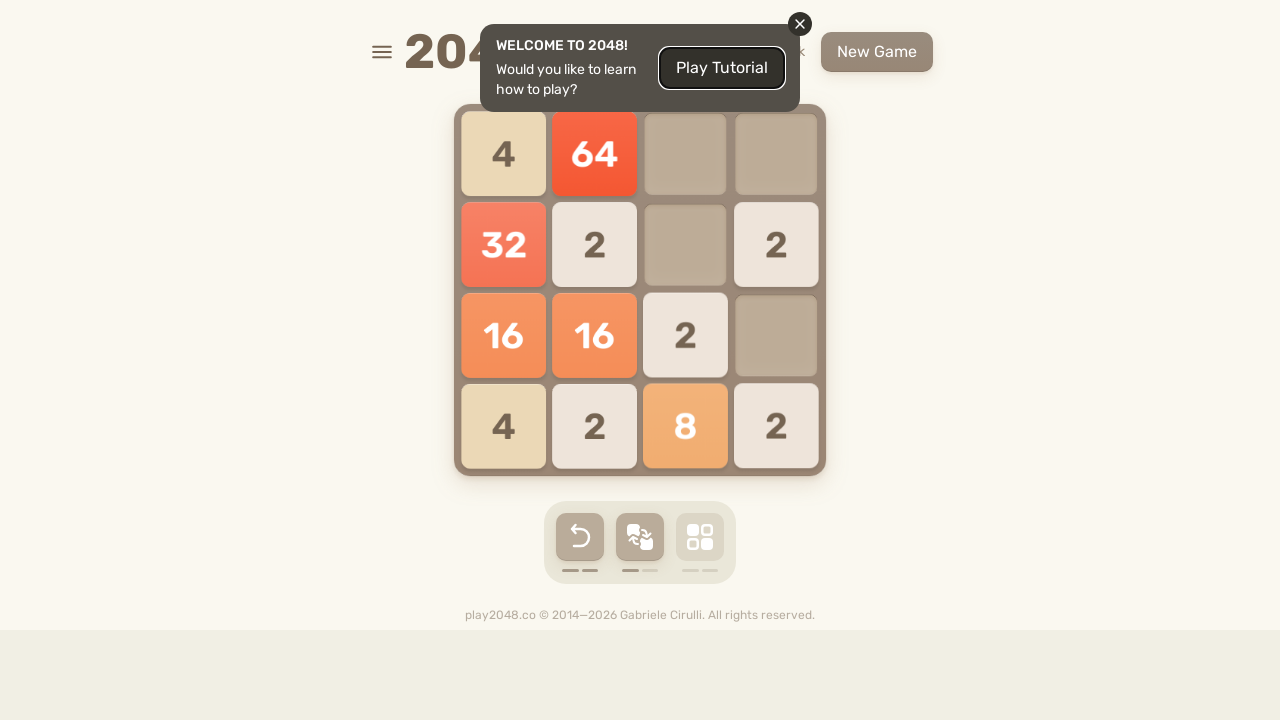

Pressed ArrowRight to move tiles right
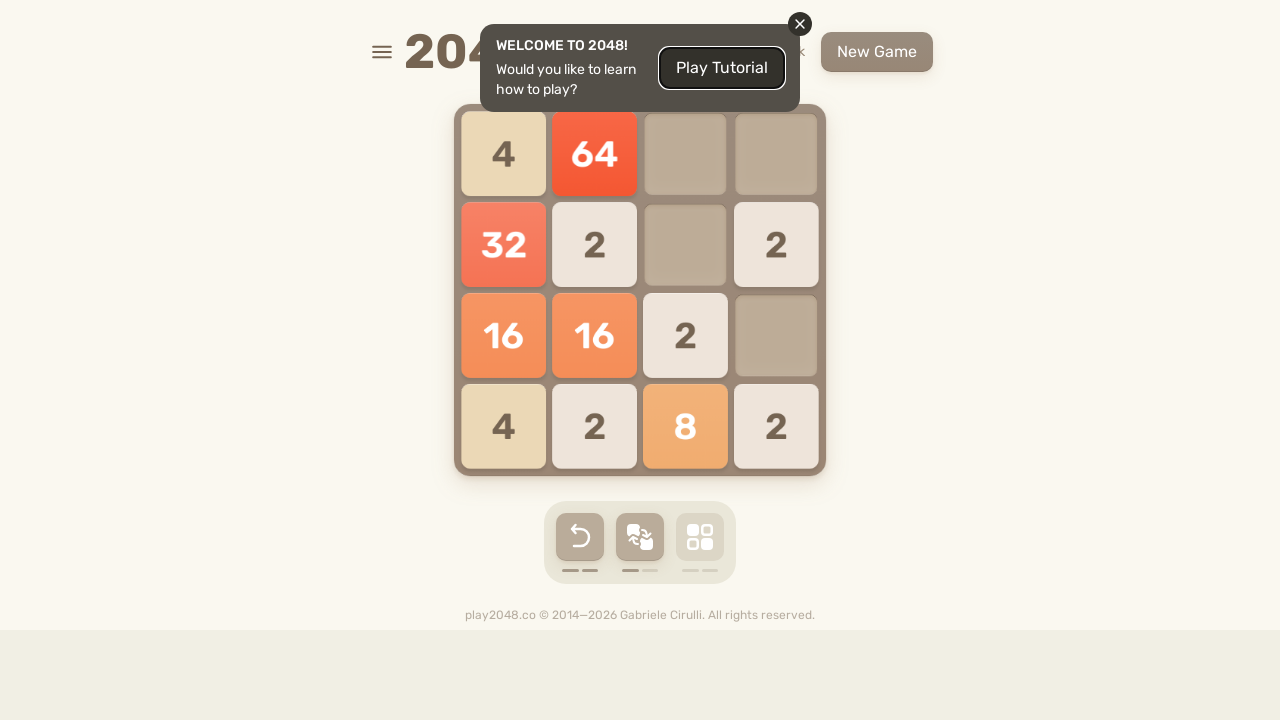

Waited 100ms for game animation to complete
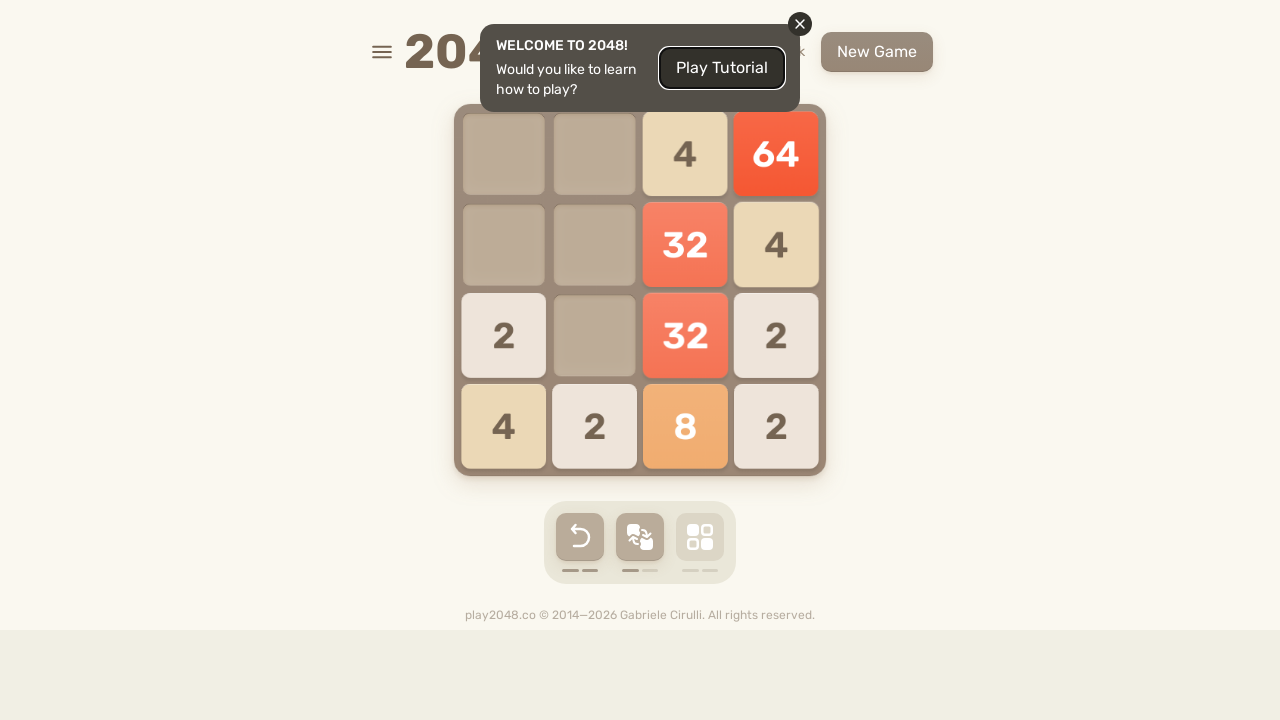

Pressed ArrowLeft to move tiles left
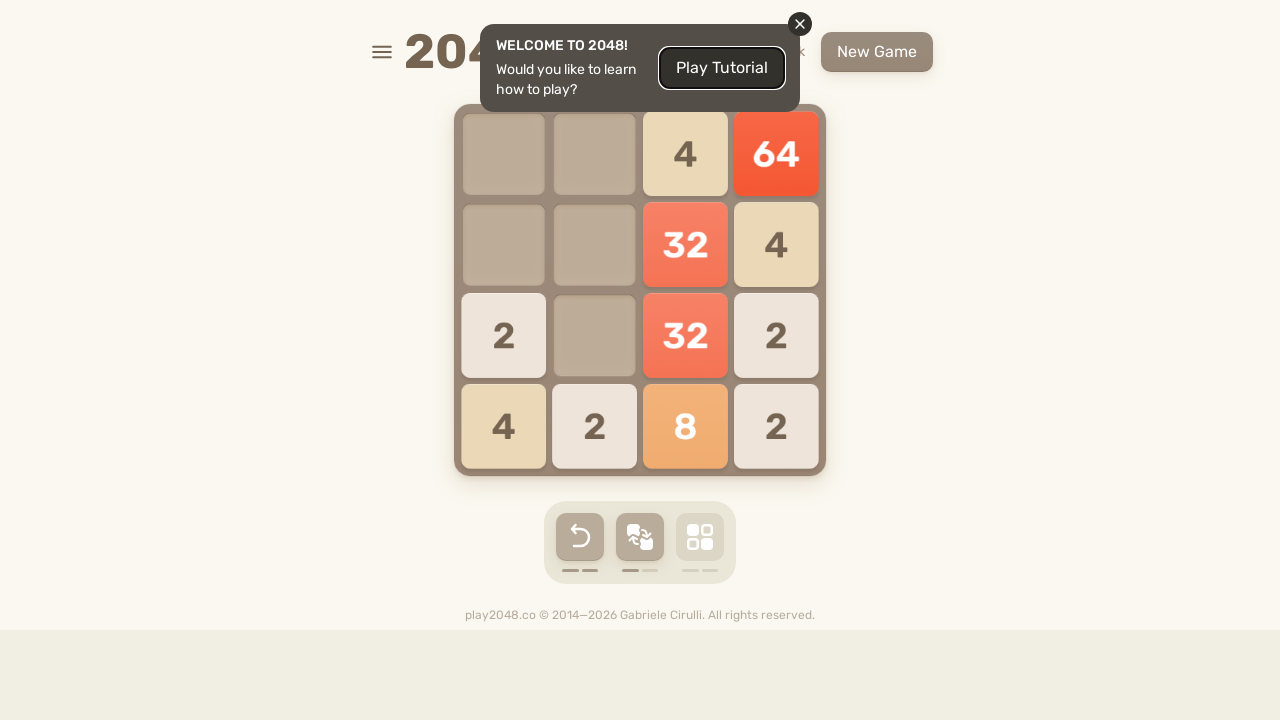

Waited 100ms for game animation to complete
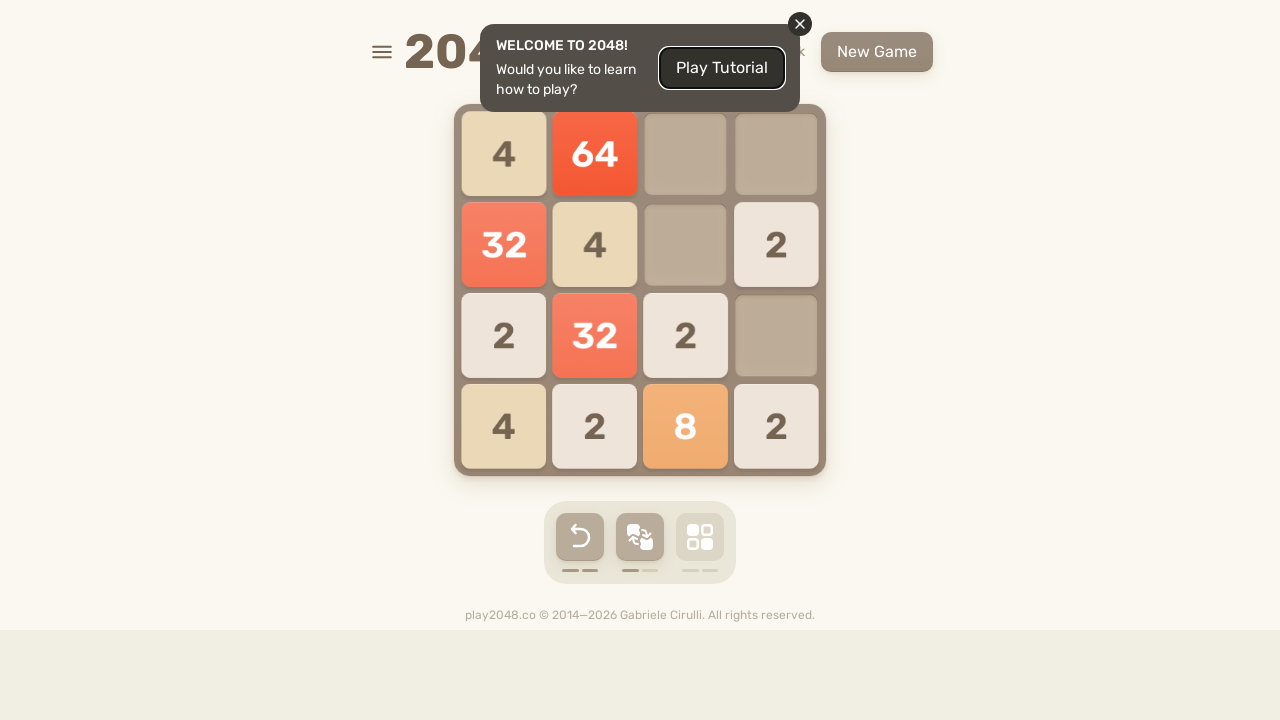

Pressed ArrowRight to move tiles right
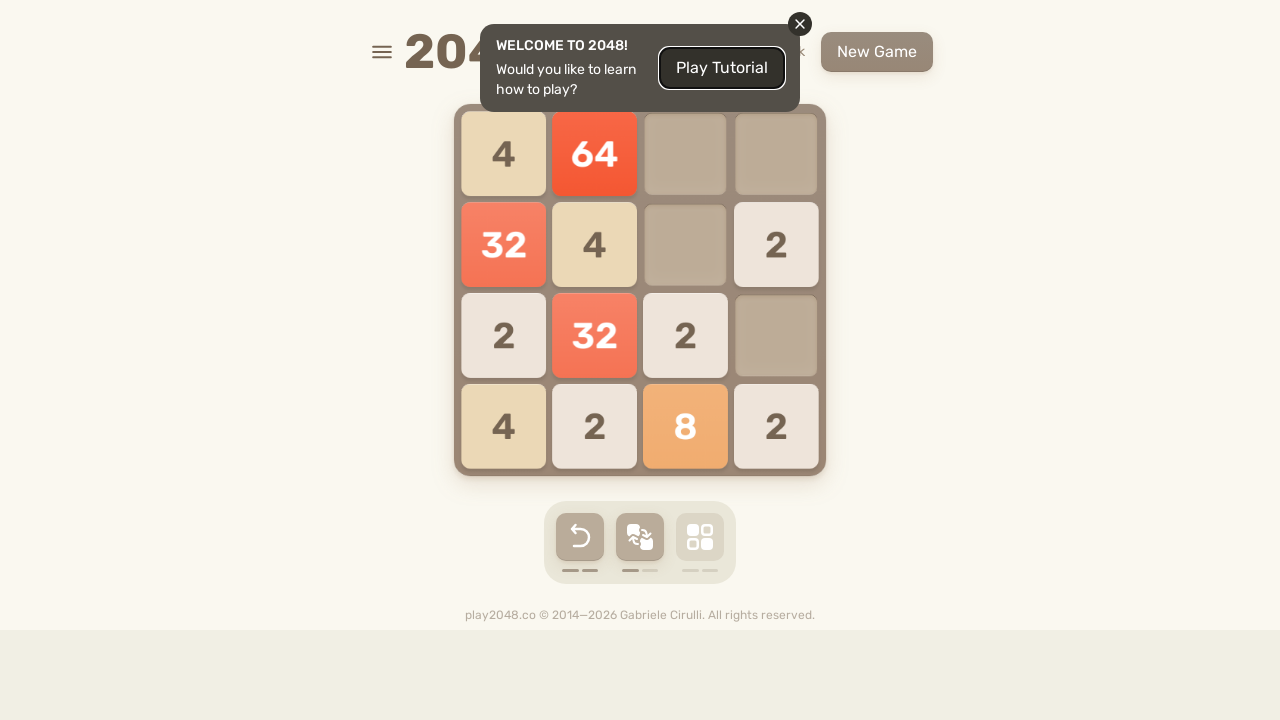

Waited 100ms for game animation to complete
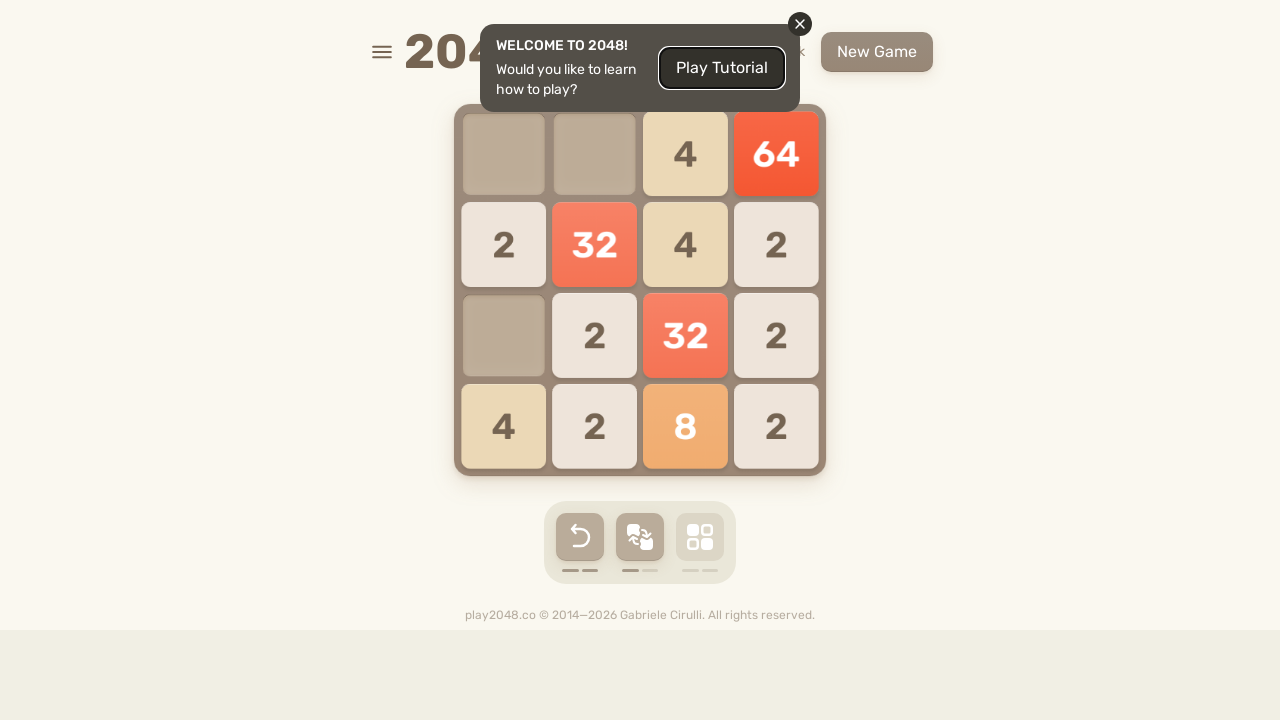

Pressed ArrowDown to move tiles down
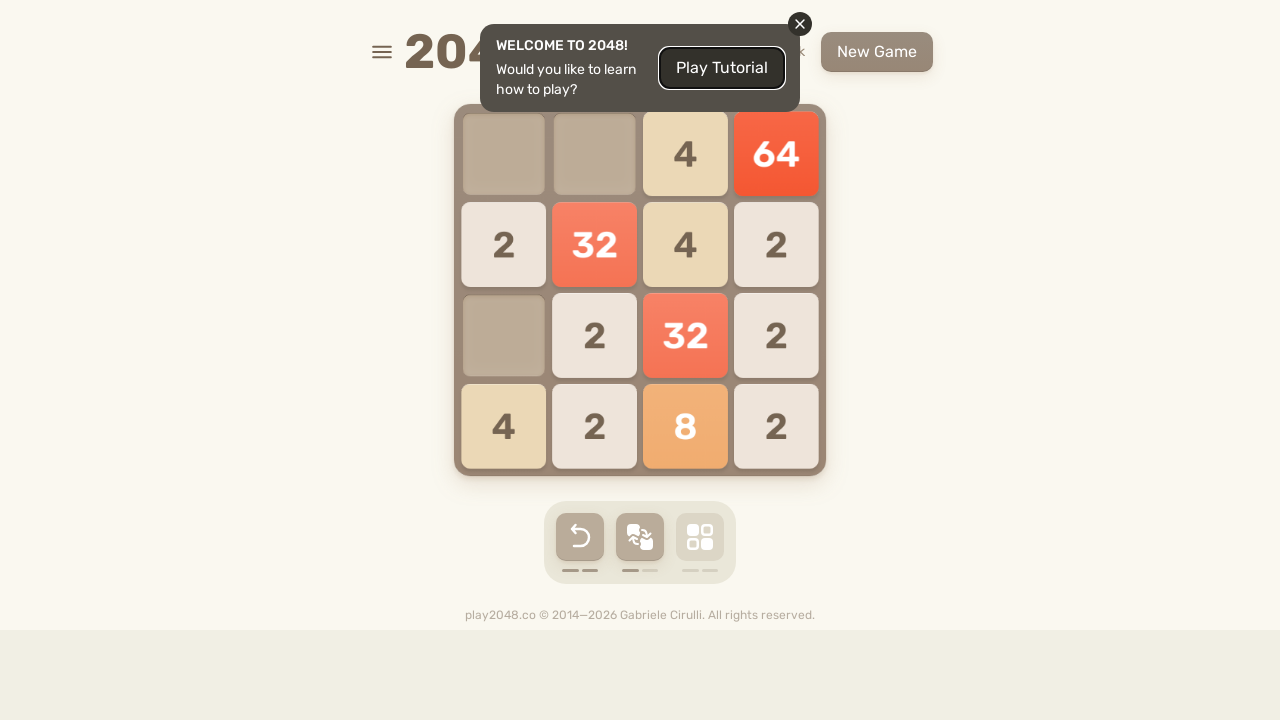

Waited 100ms for game animation to complete
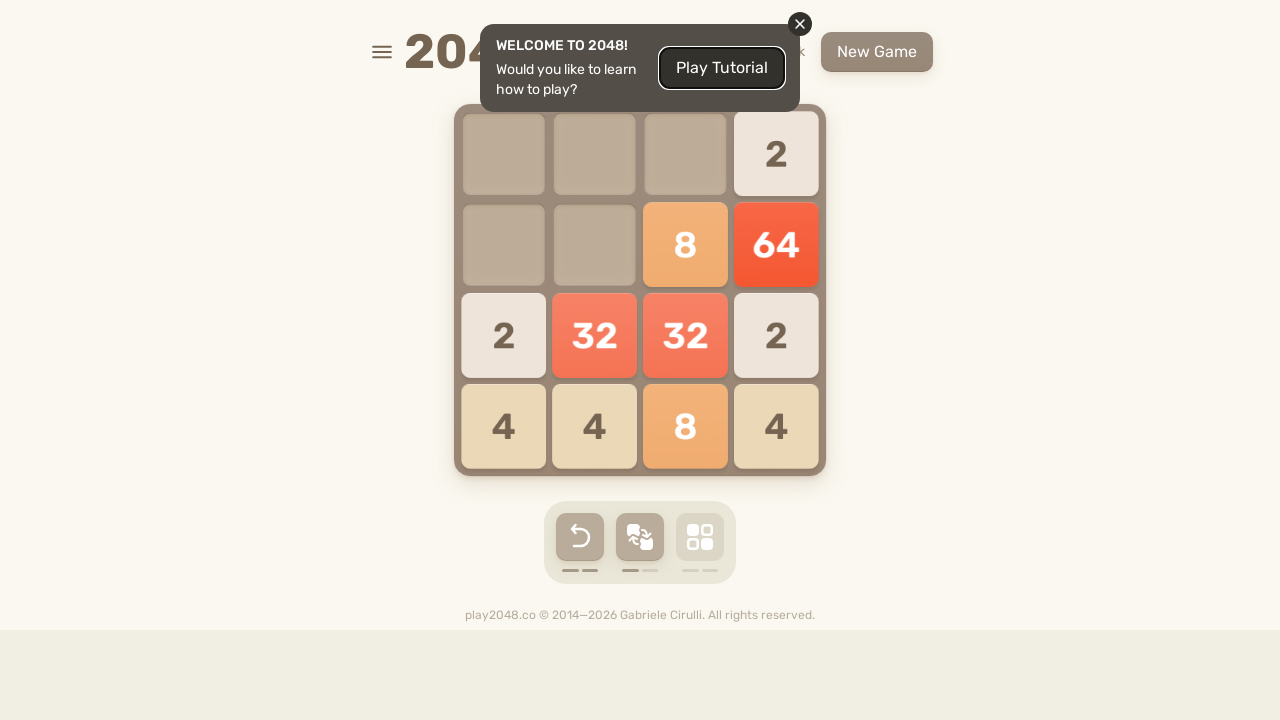

Pressed ArrowUp to move tiles up
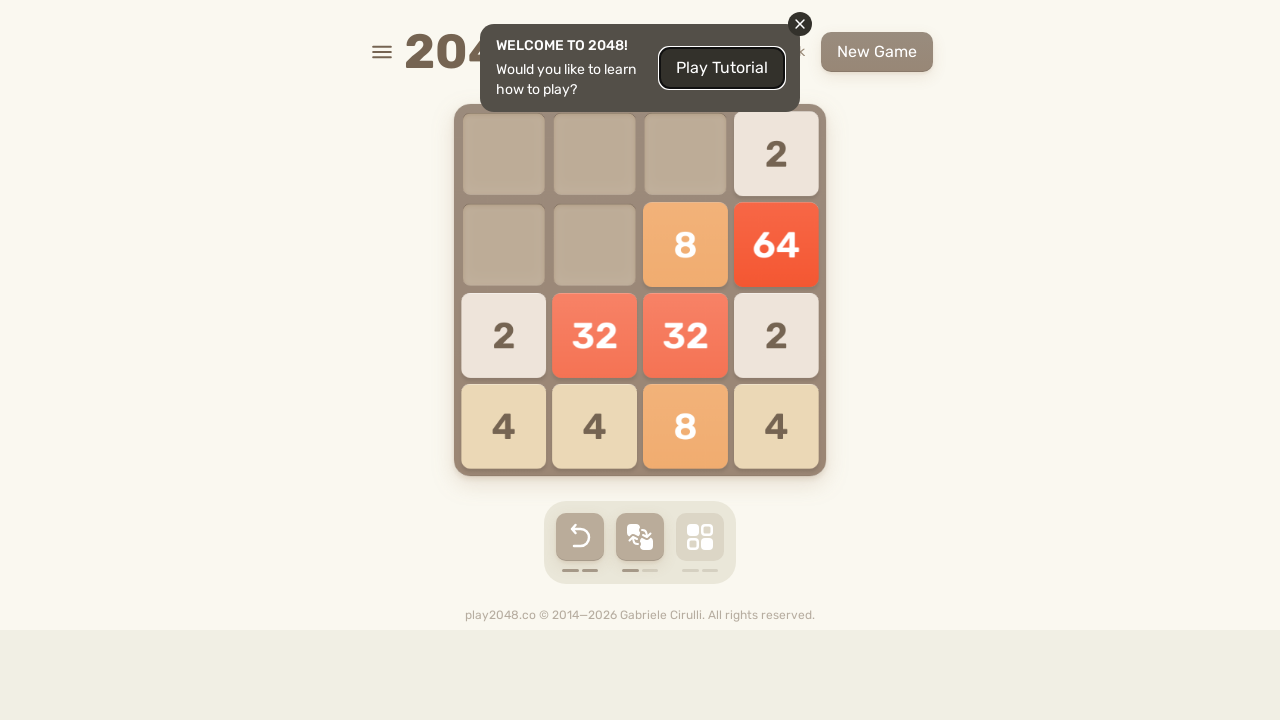

Waited 100ms for game animation to complete
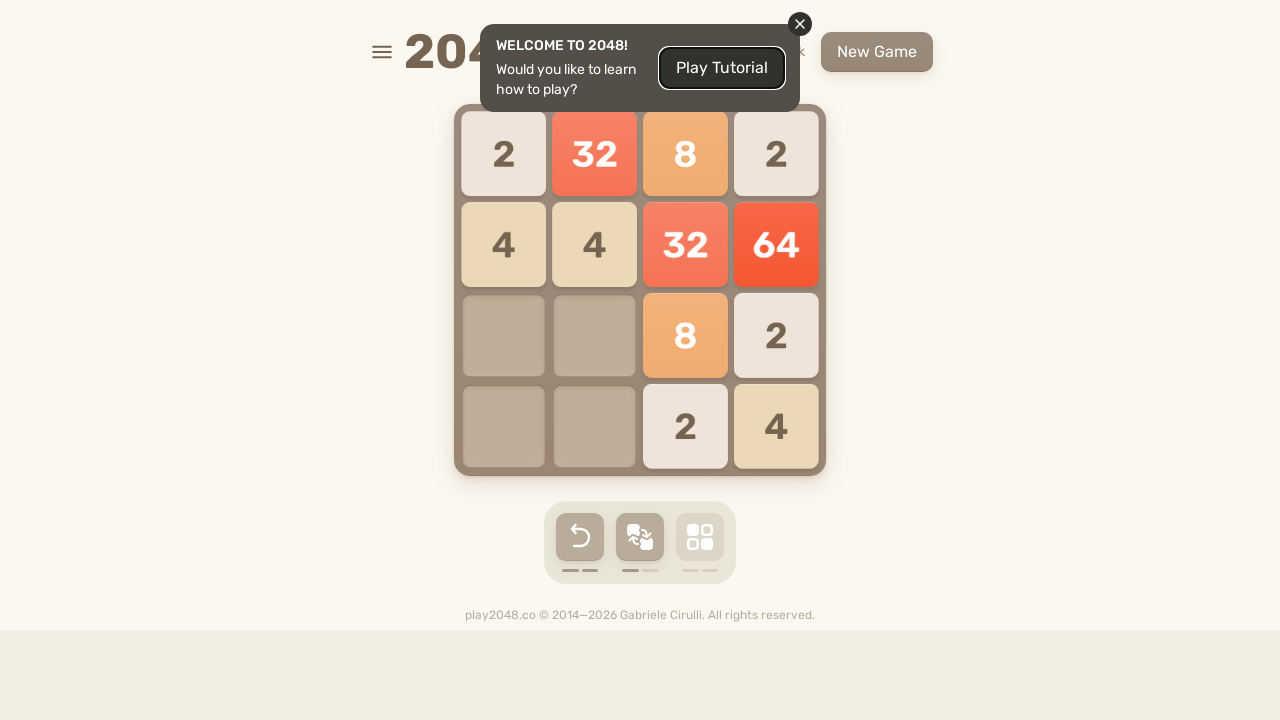

Pressed ArrowDown to move tiles down
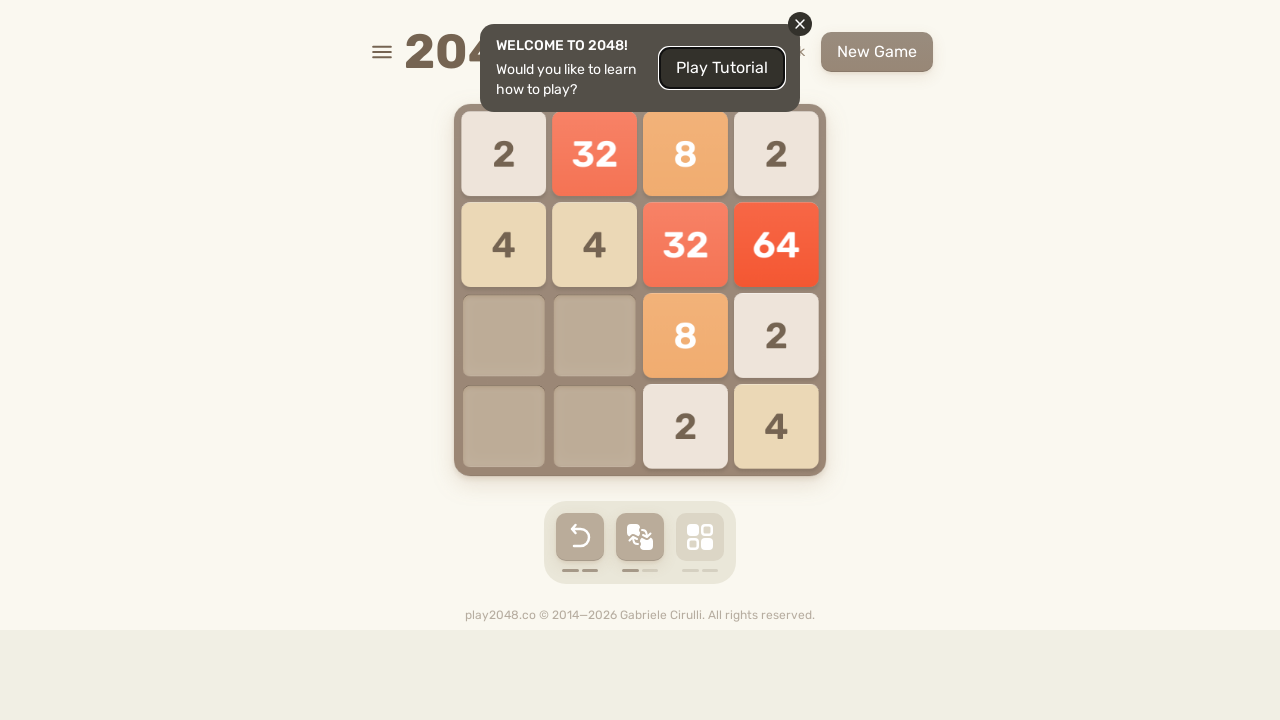

Waited 100ms for game animation to complete
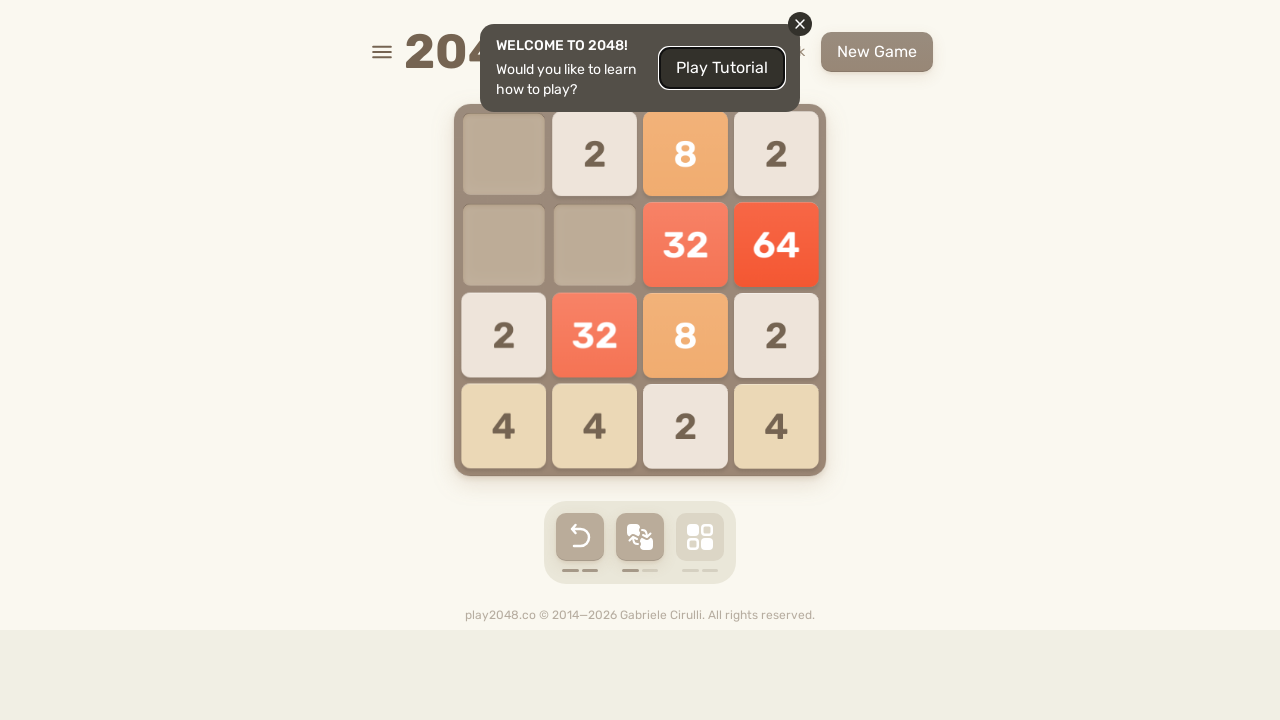

Pressed ArrowRight to move tiles right
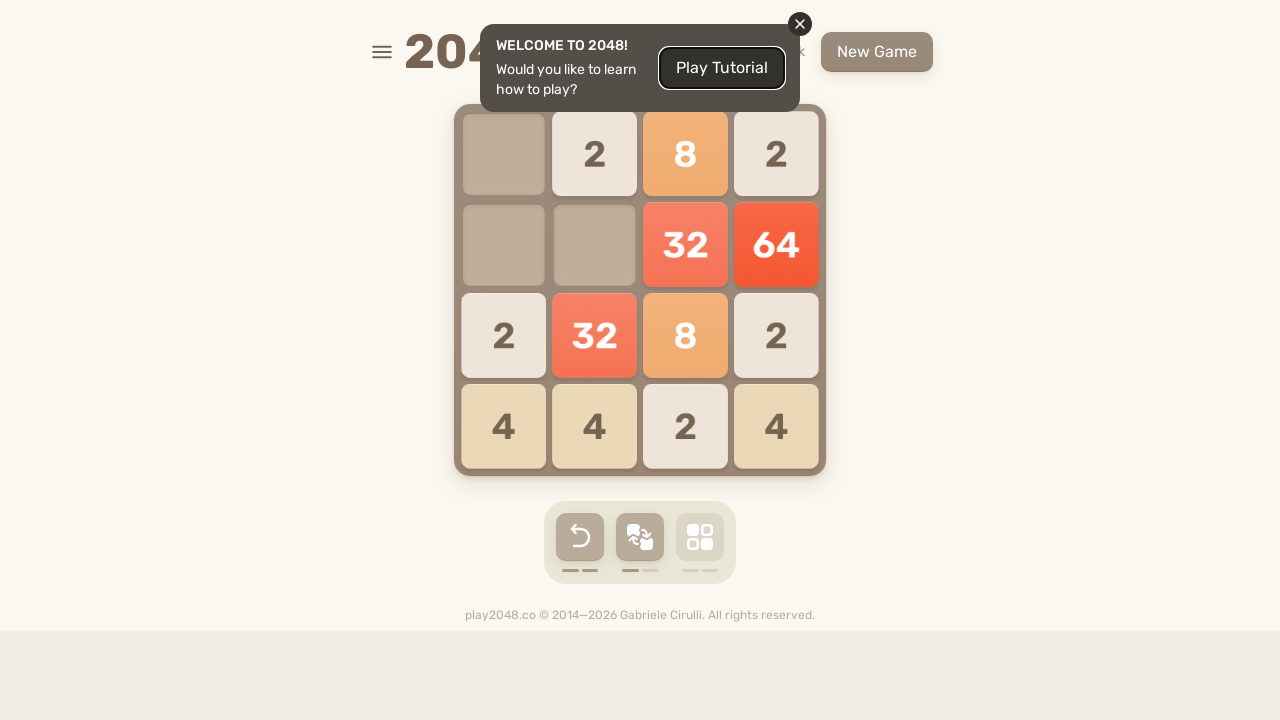

Waited 100ms for game animation to complete
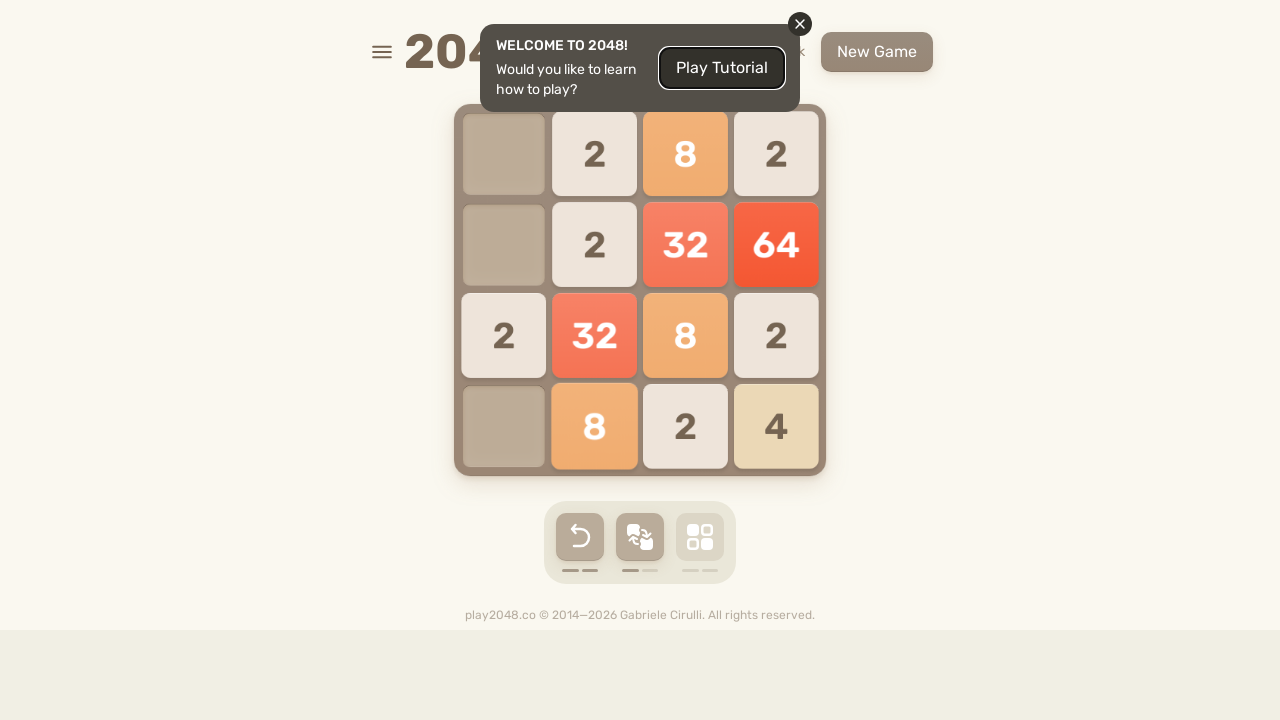

Pressed ArrowLeft to move tiles left
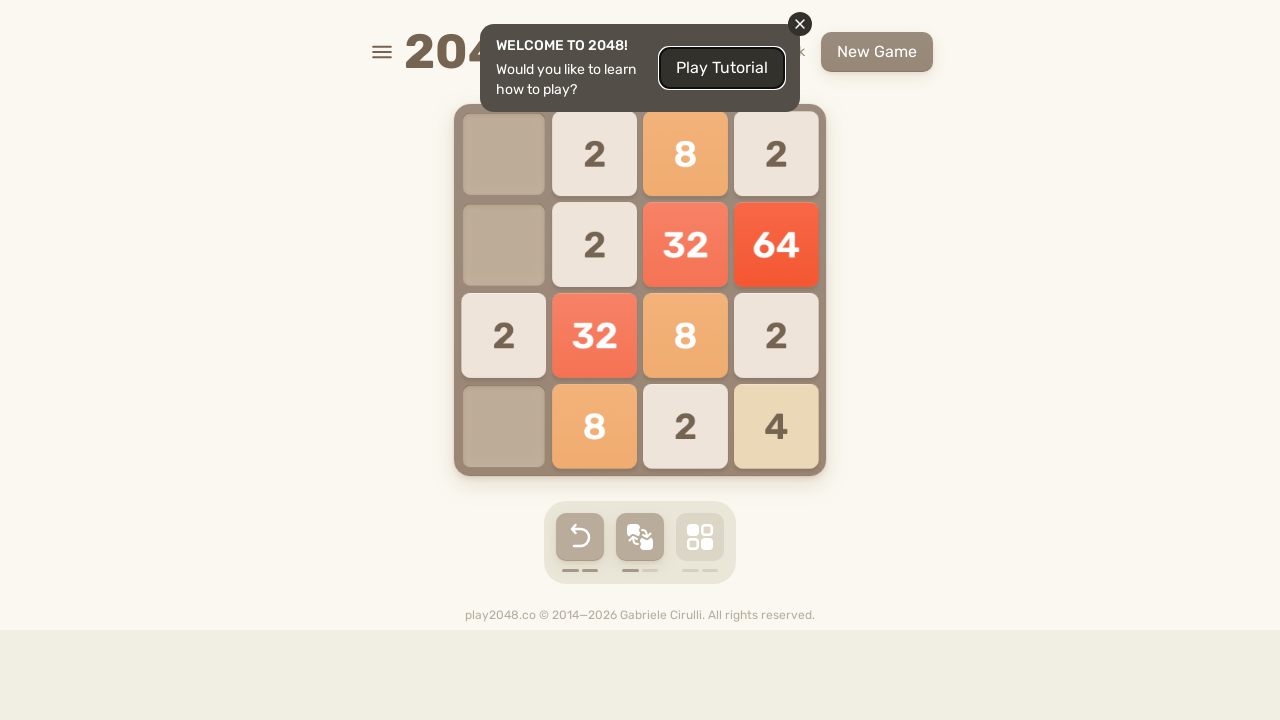

Waited 100ms for game animation to complete
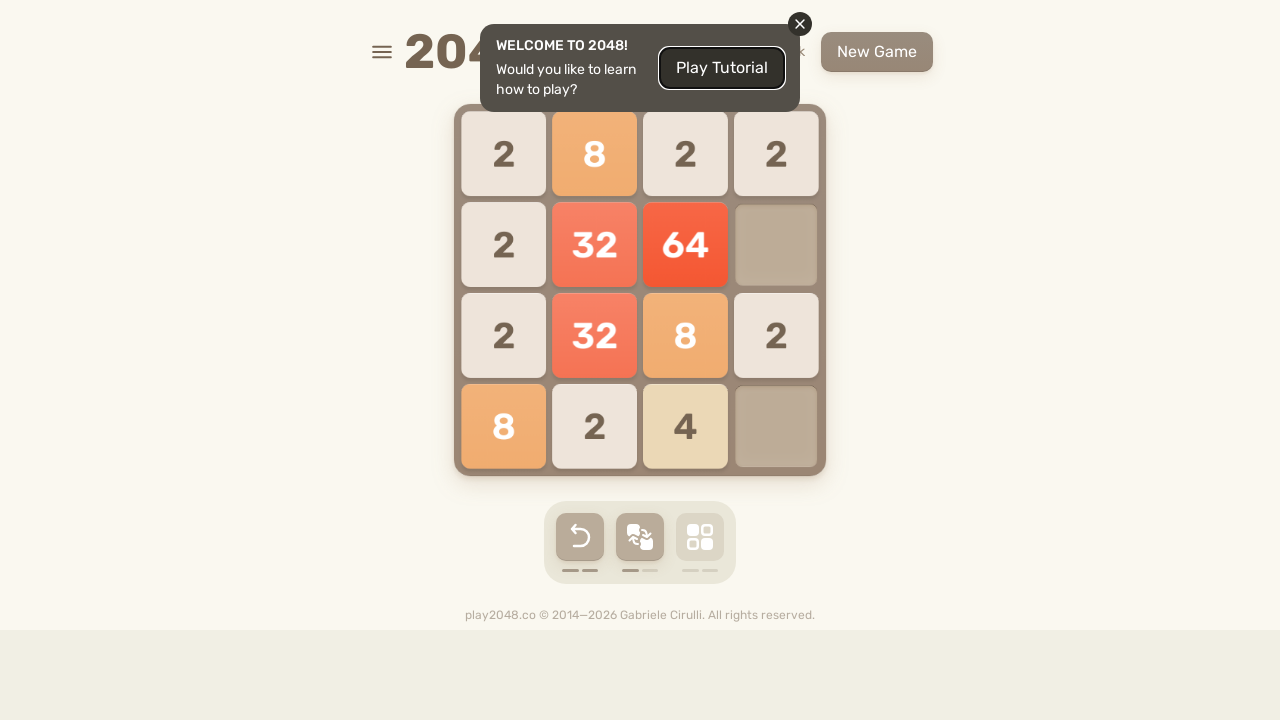

Pressed ArrowRight to move tiles right
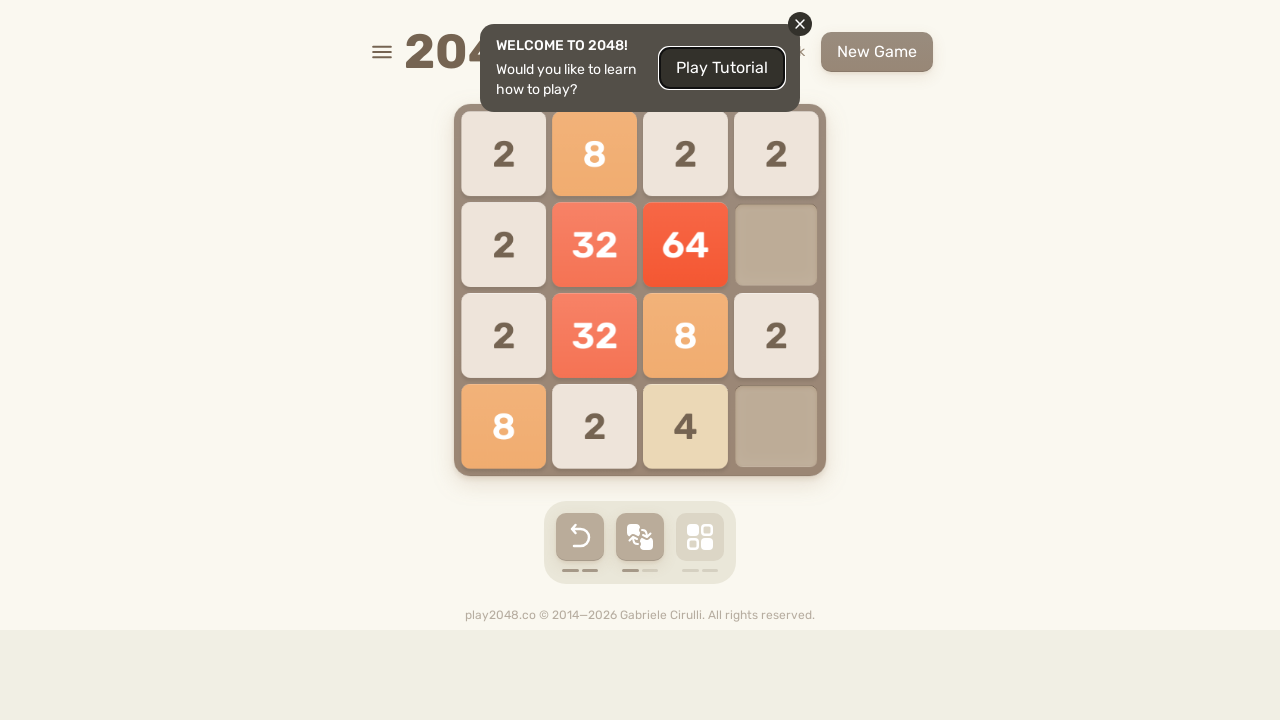

Waited 100ms for game animation to complete
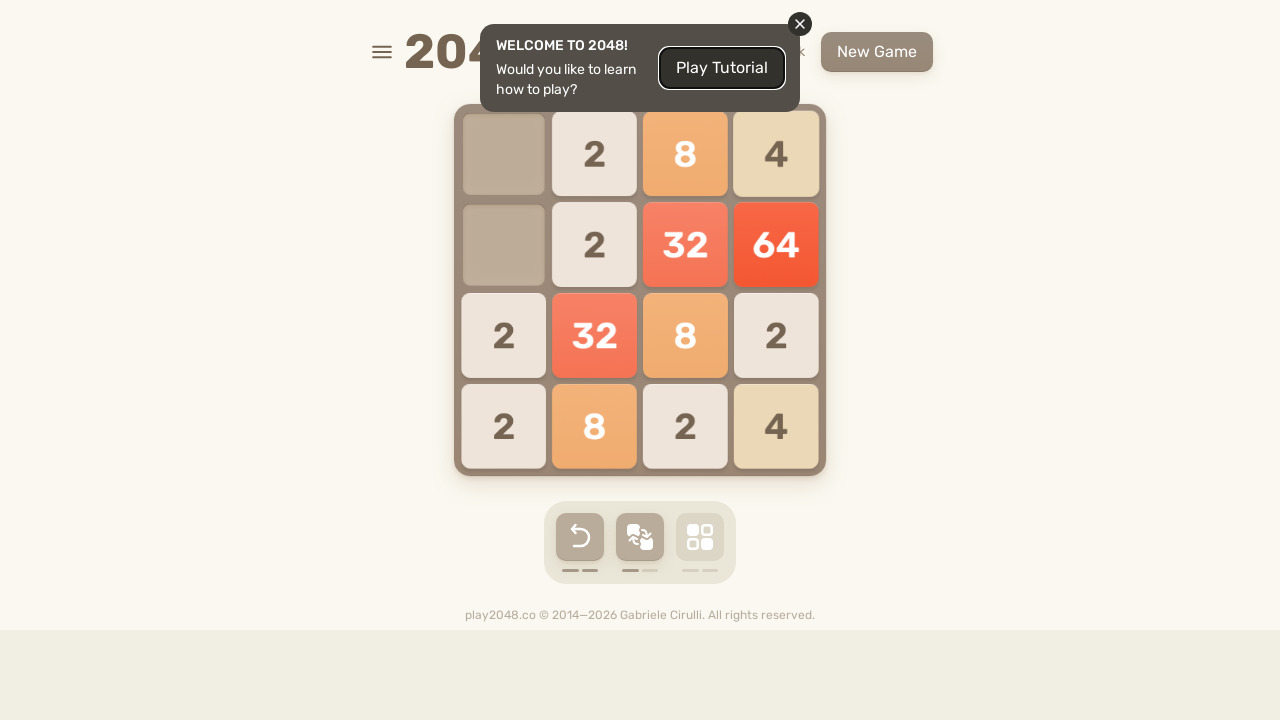

Pressed ArrowUp to move tiles up
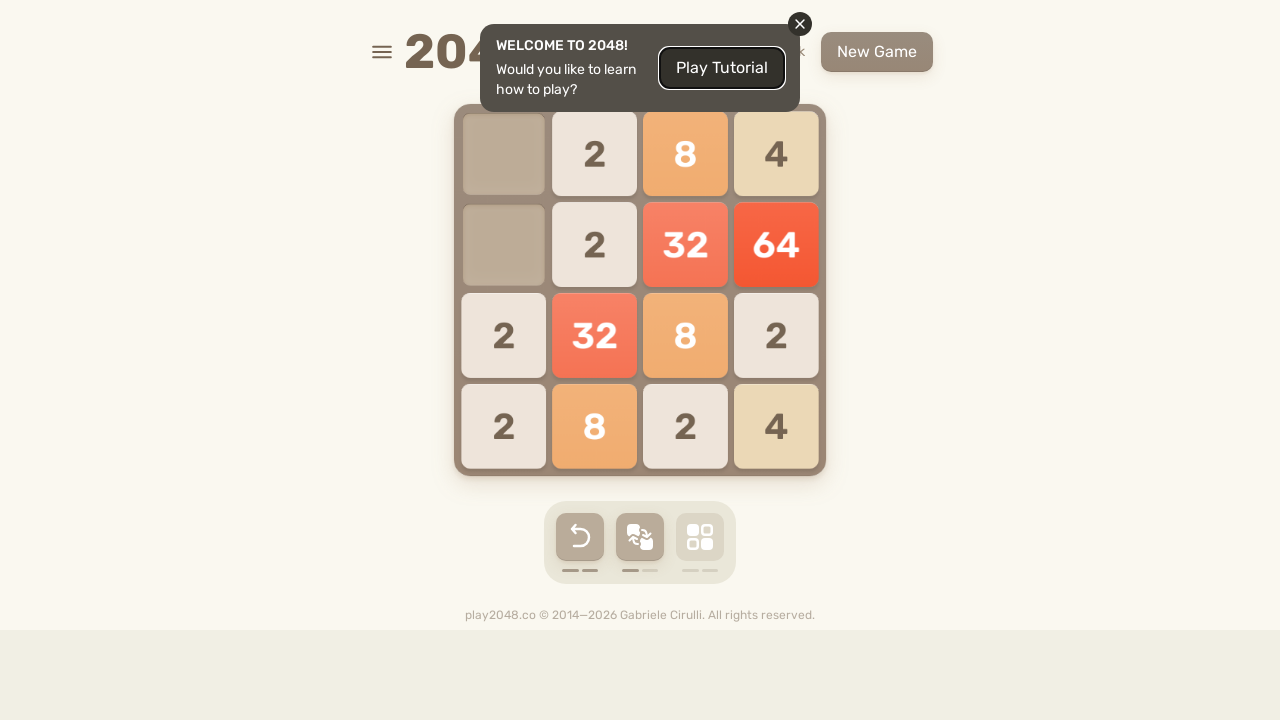

Waited 100ms for game animation to complete
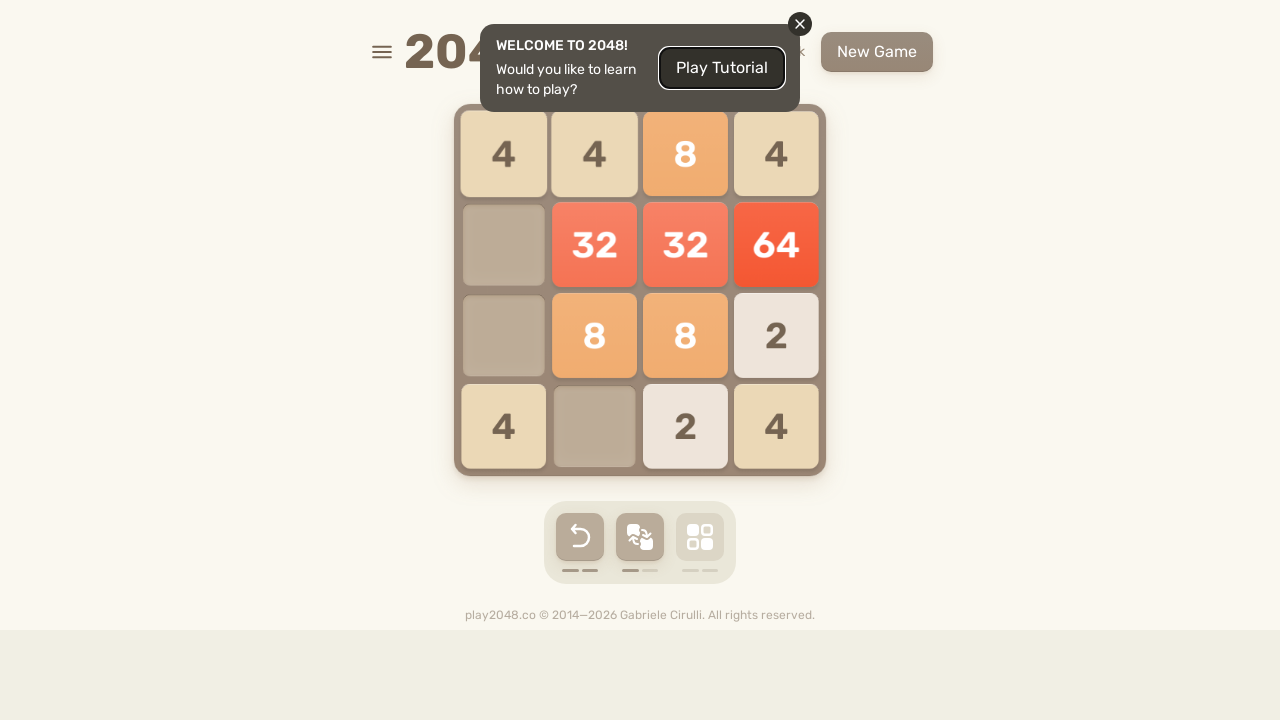

Pressed ArrowUp to move tiles up
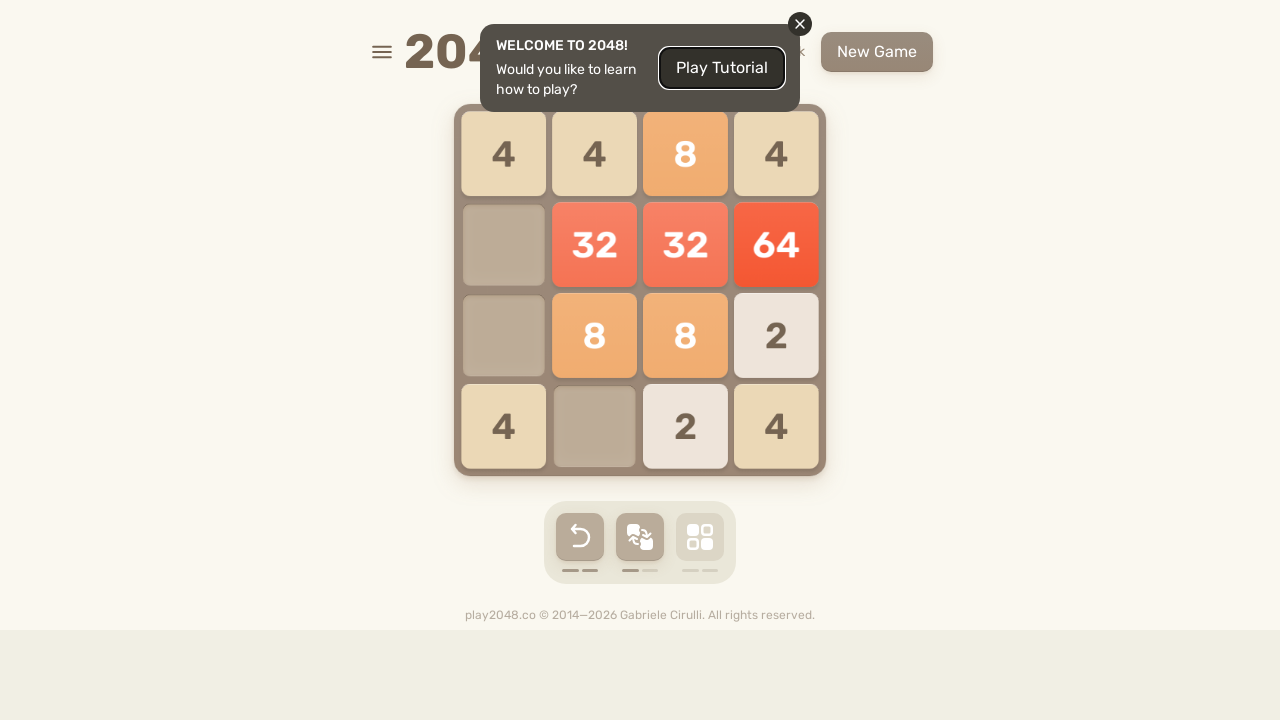

Waited 100ms for game animation to complete
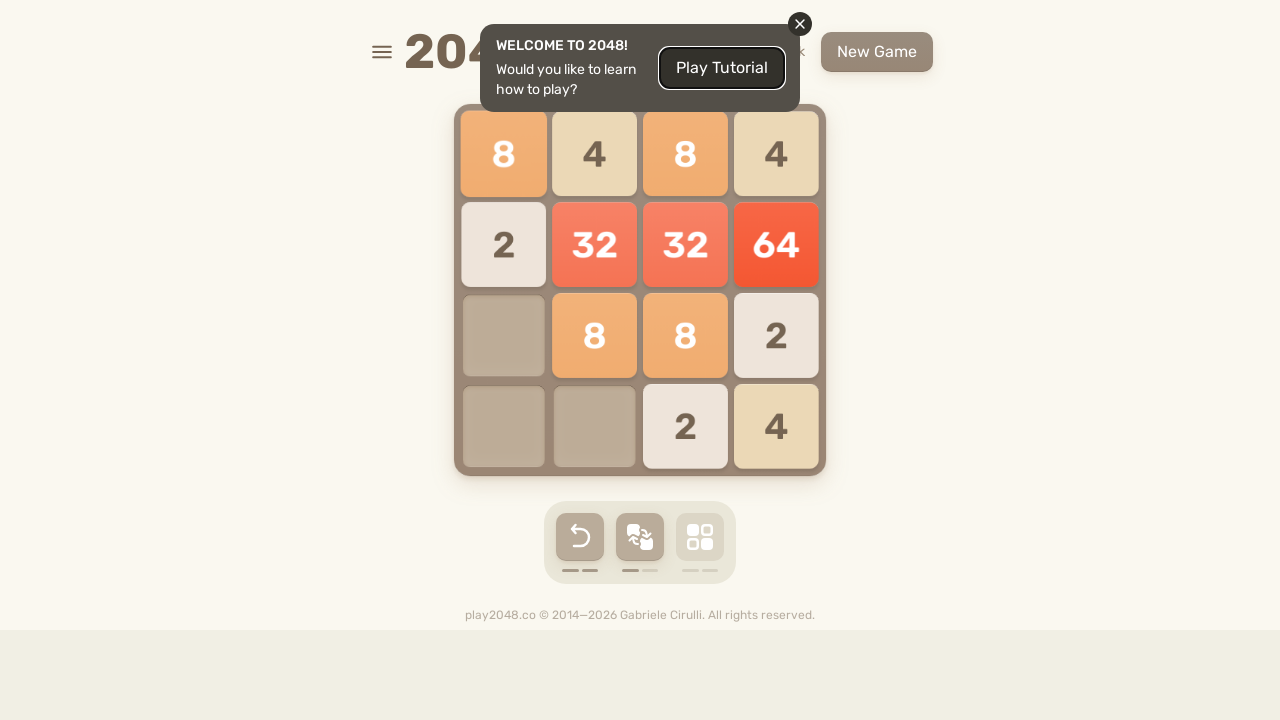

Pressed ArrowDown to move tiles down
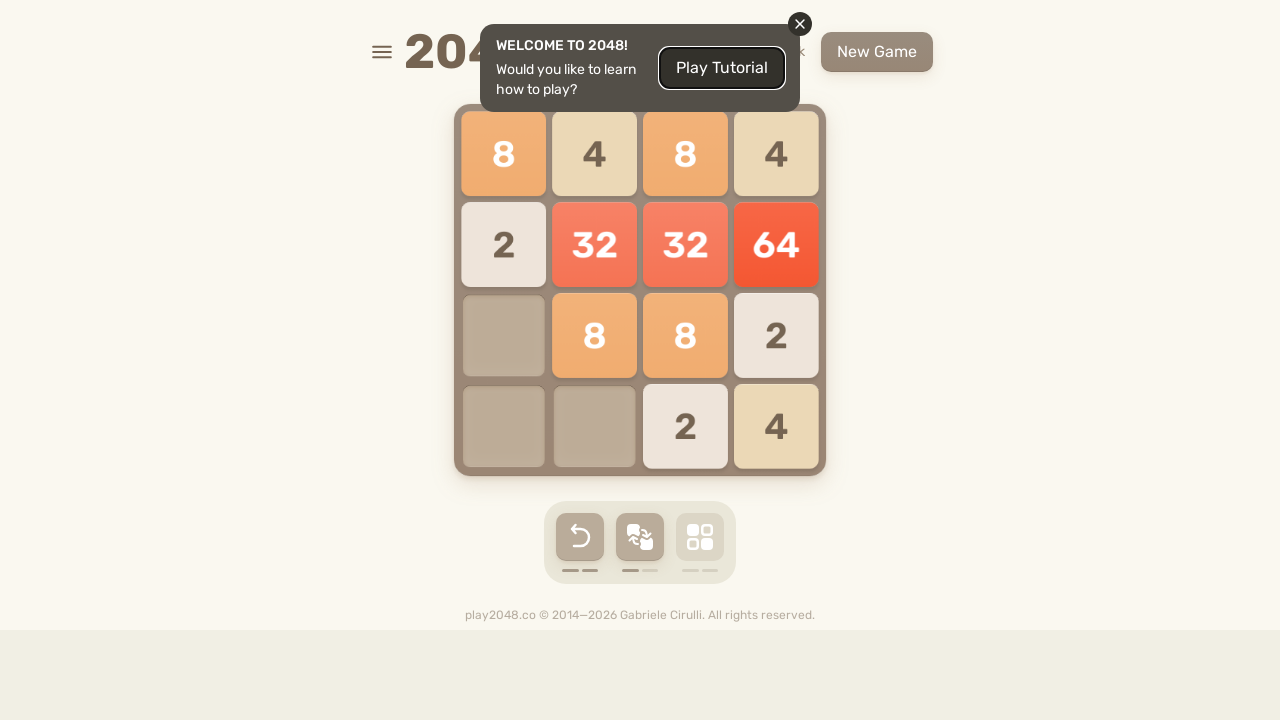

Waited 100ms for game animation to complete
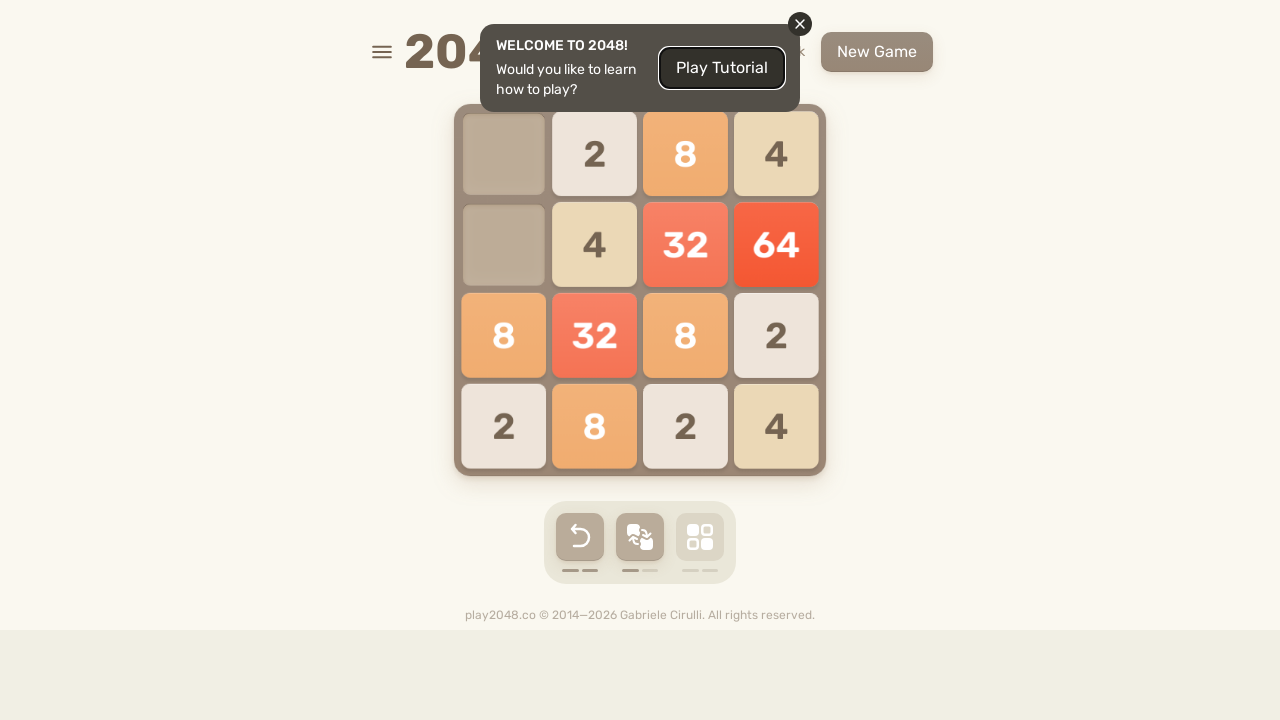

Pressed ArrowLeft to move tiles left
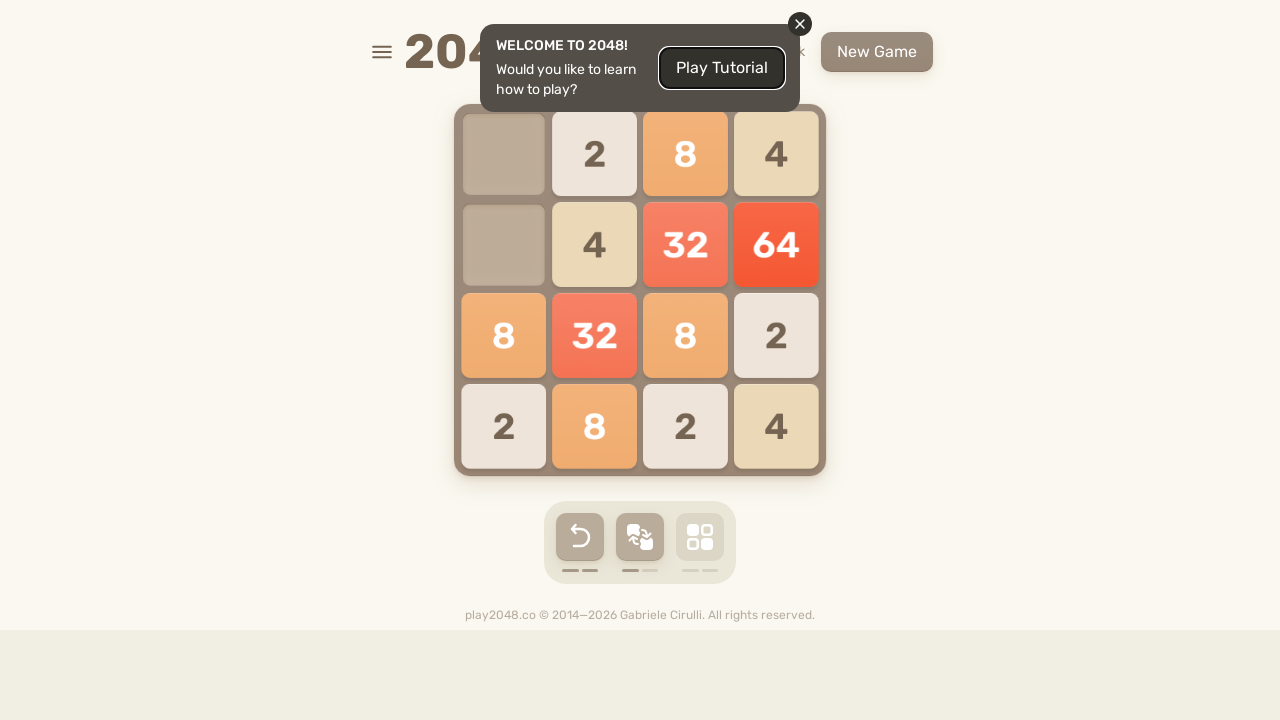

Waited 100ms for game animation to complete
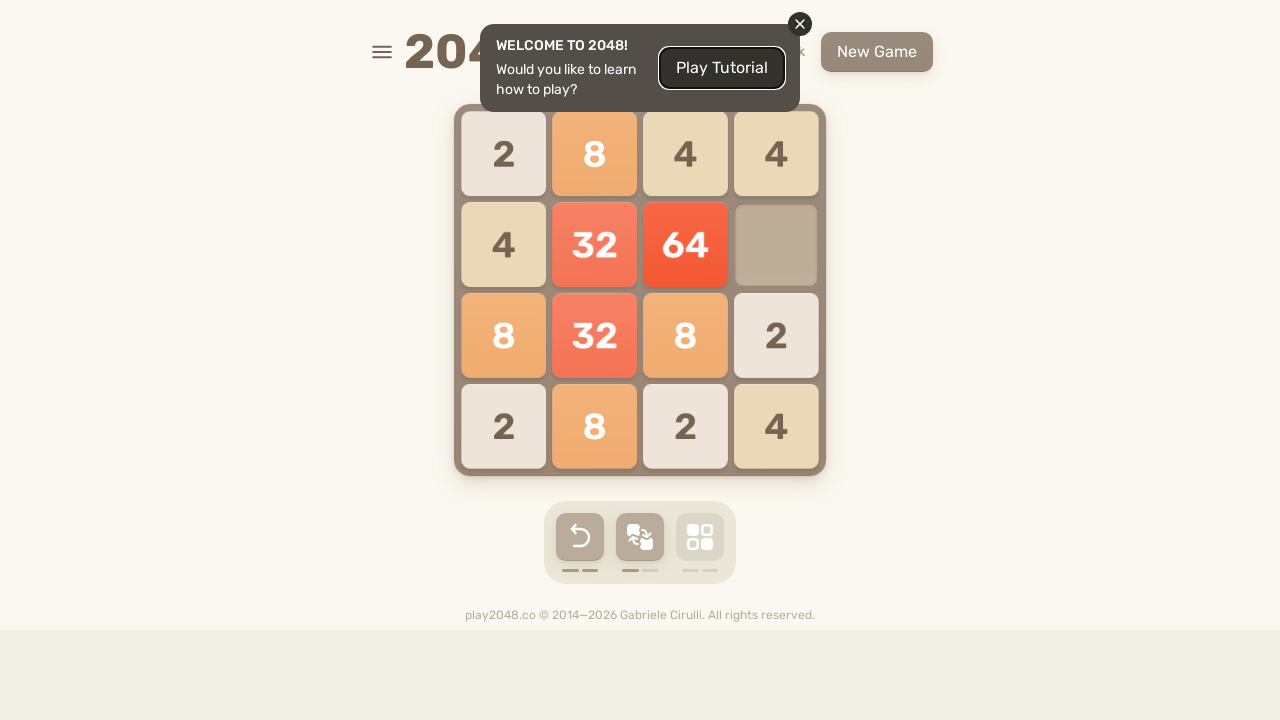

Pressed ArrowDown to move tiles down
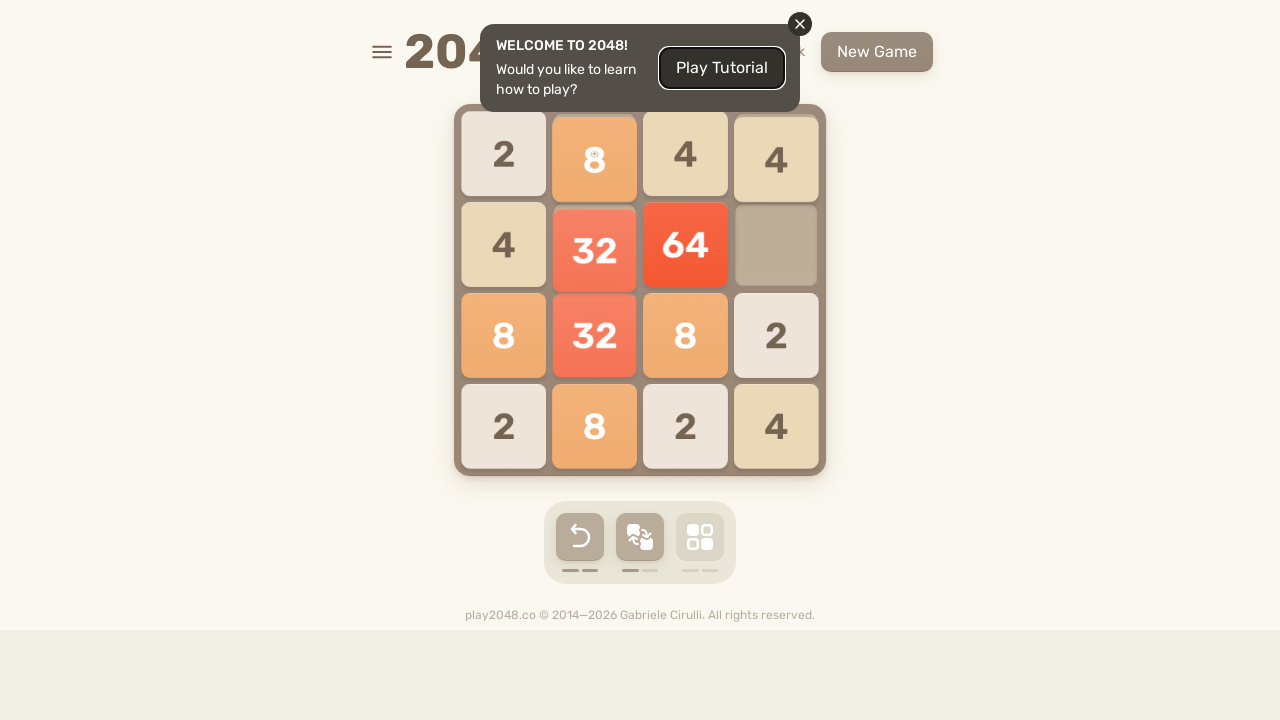

Waited 100ms for game animation to complete
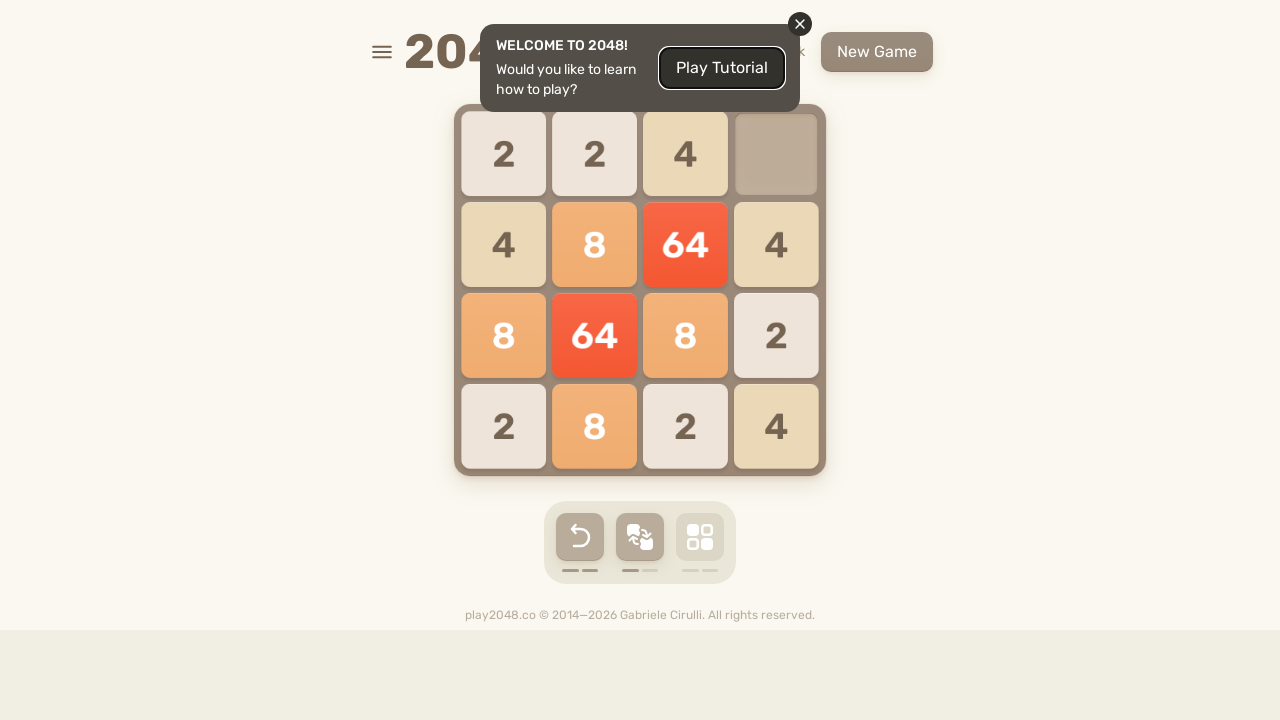

Pressed ArrowRight to move tiles right
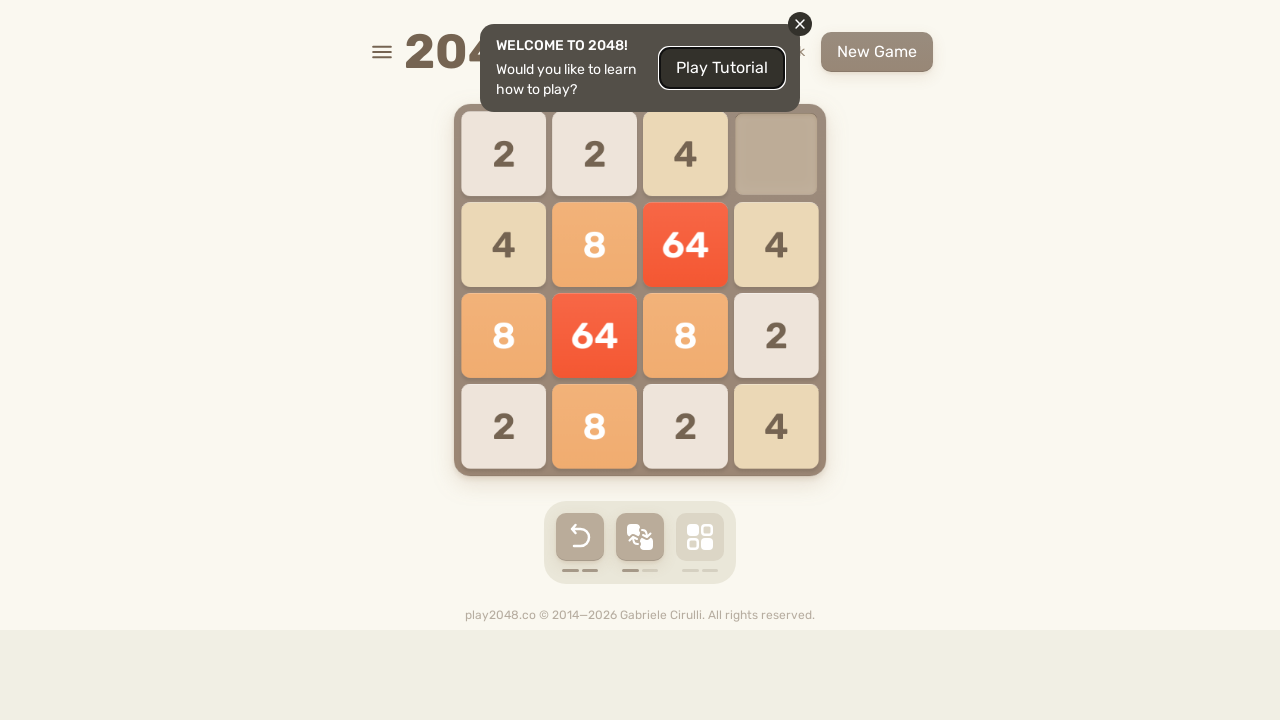

Waited 100ms for game animation to complete
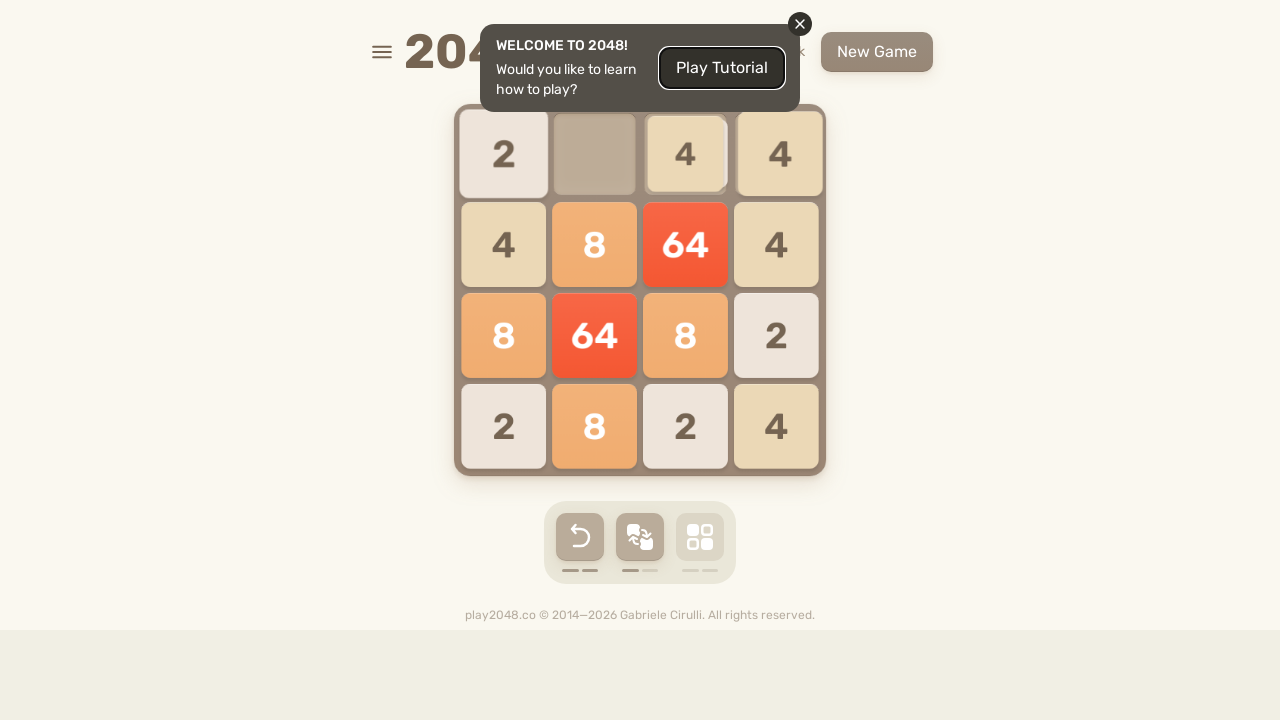

Pressed ArrowUp to move tiles up
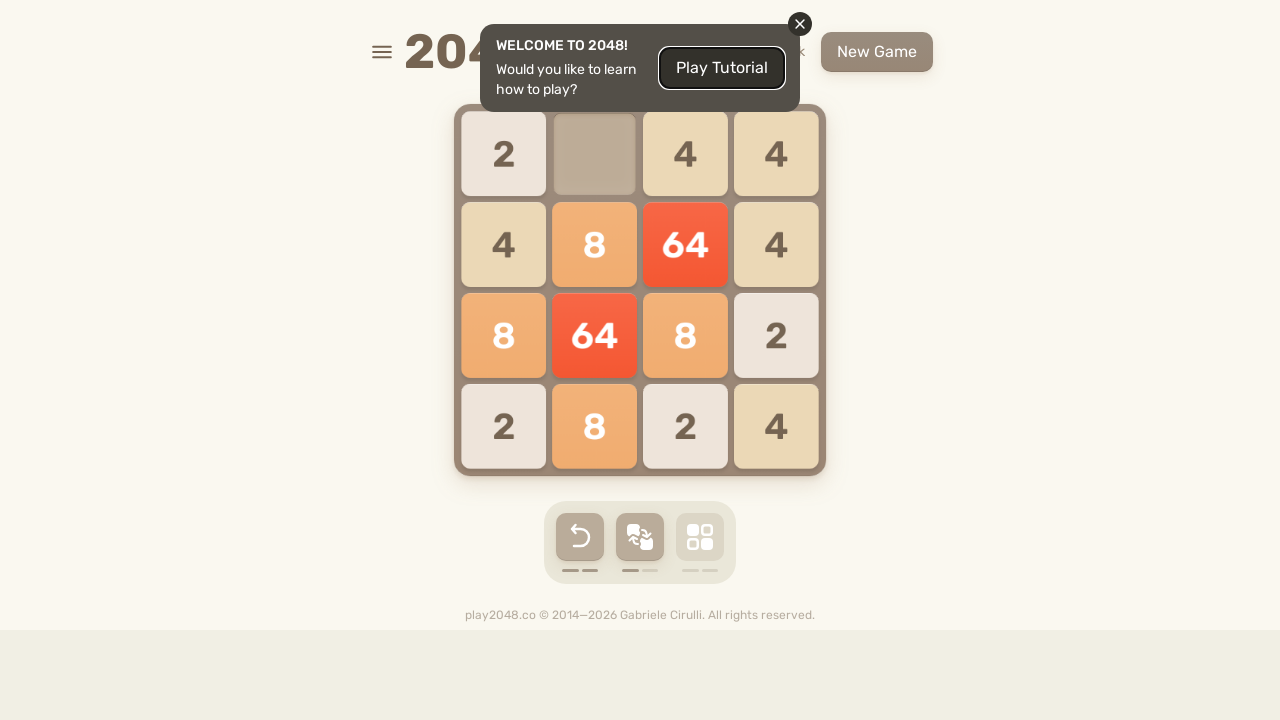

Waited 100ms for game animation to complete
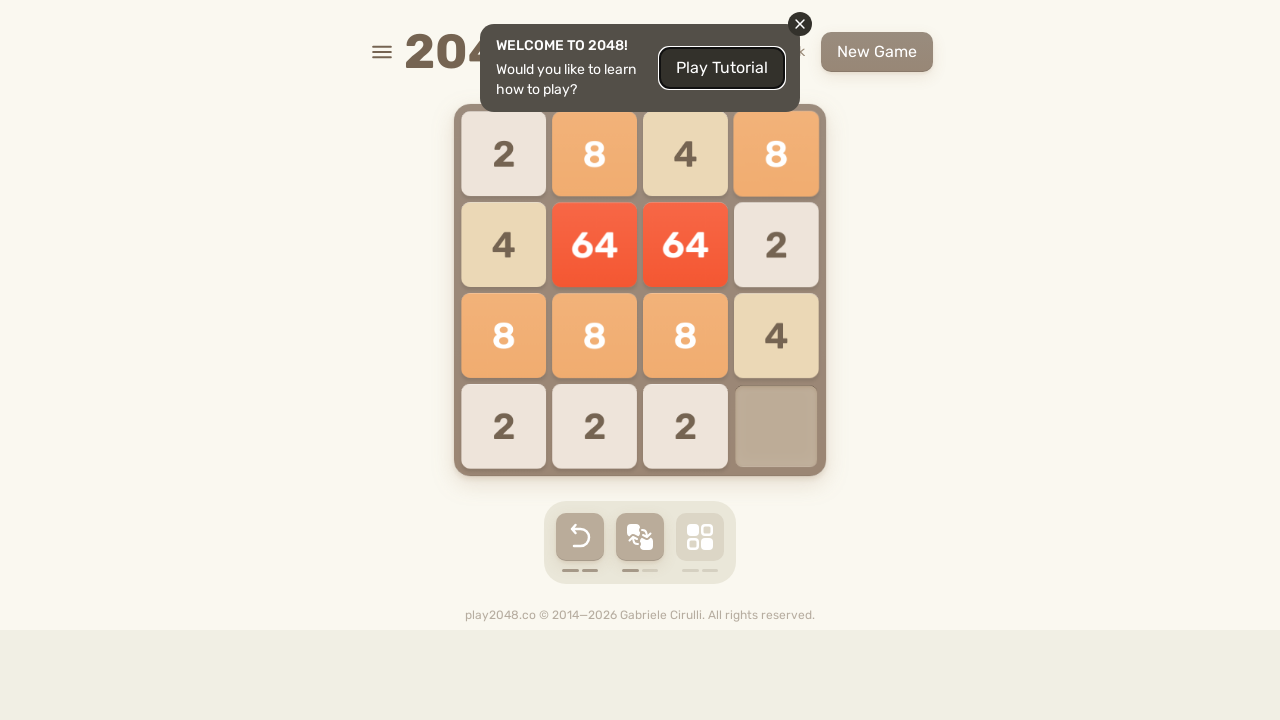

Pressed ArrowRight to move tiles right
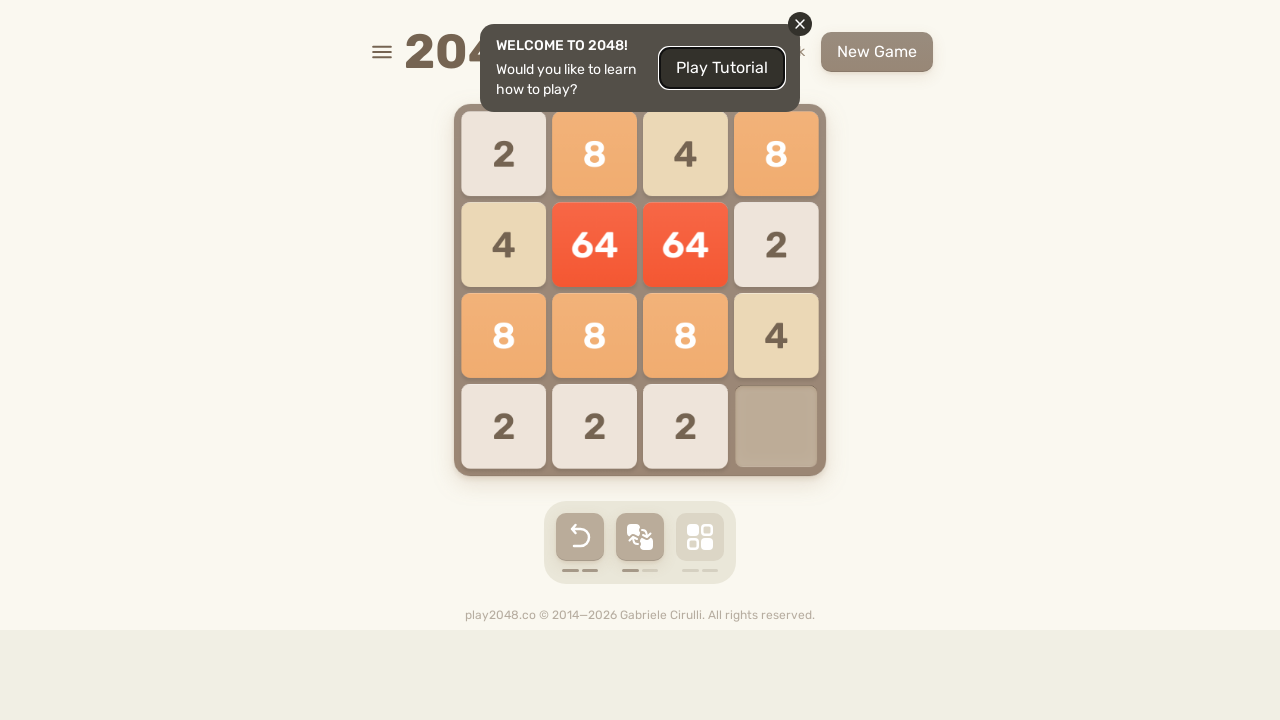

Waited 100ms for game animation to complete
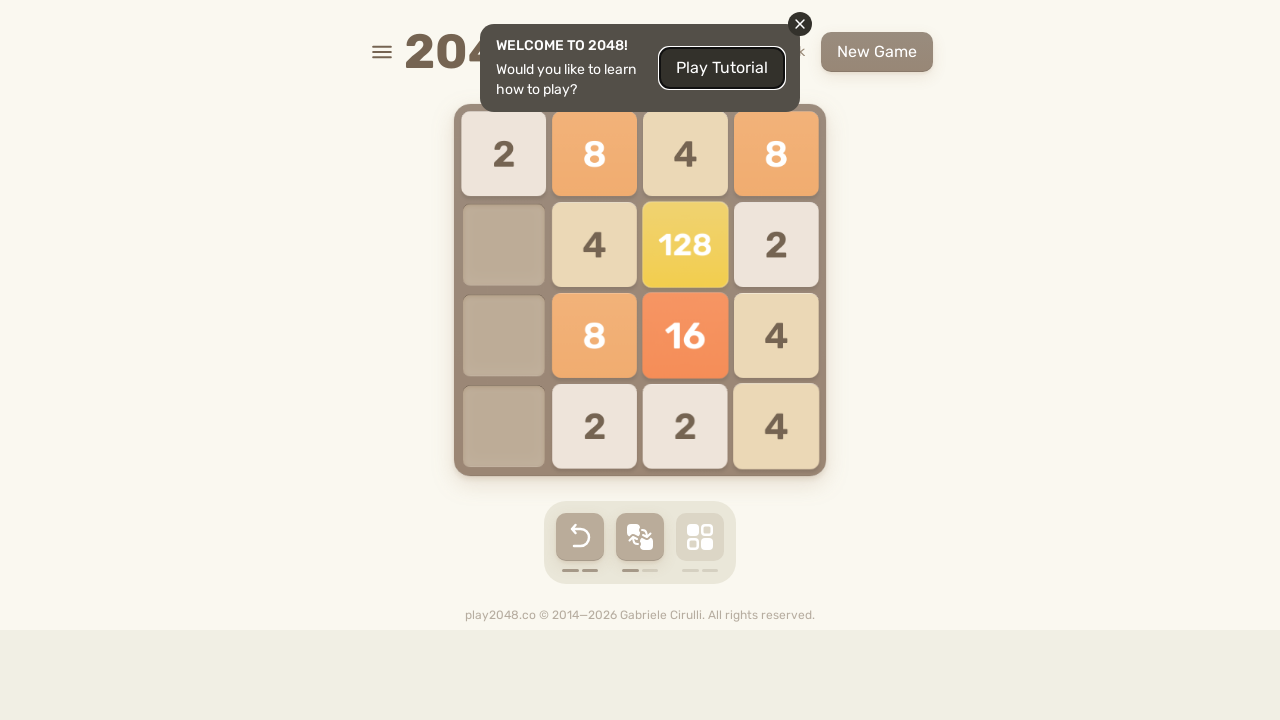

Pressed ArrowUp to move tiles up
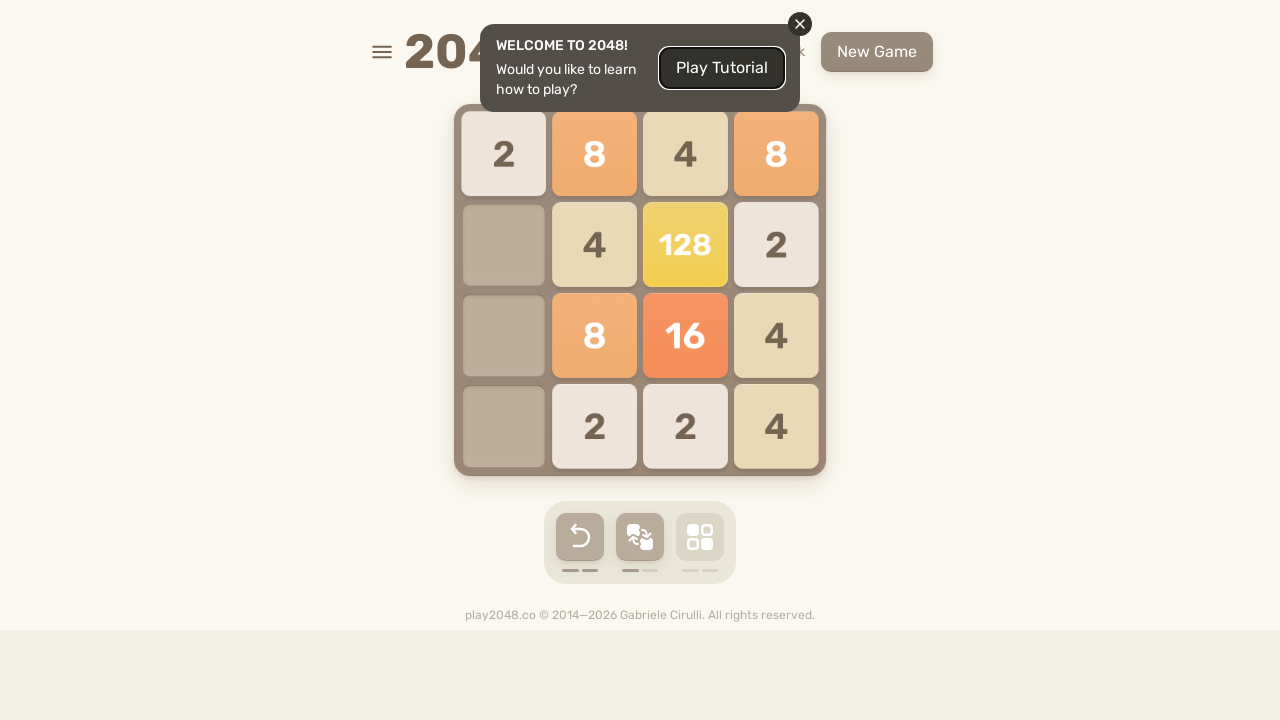

Waited 100ms for game animation to complete
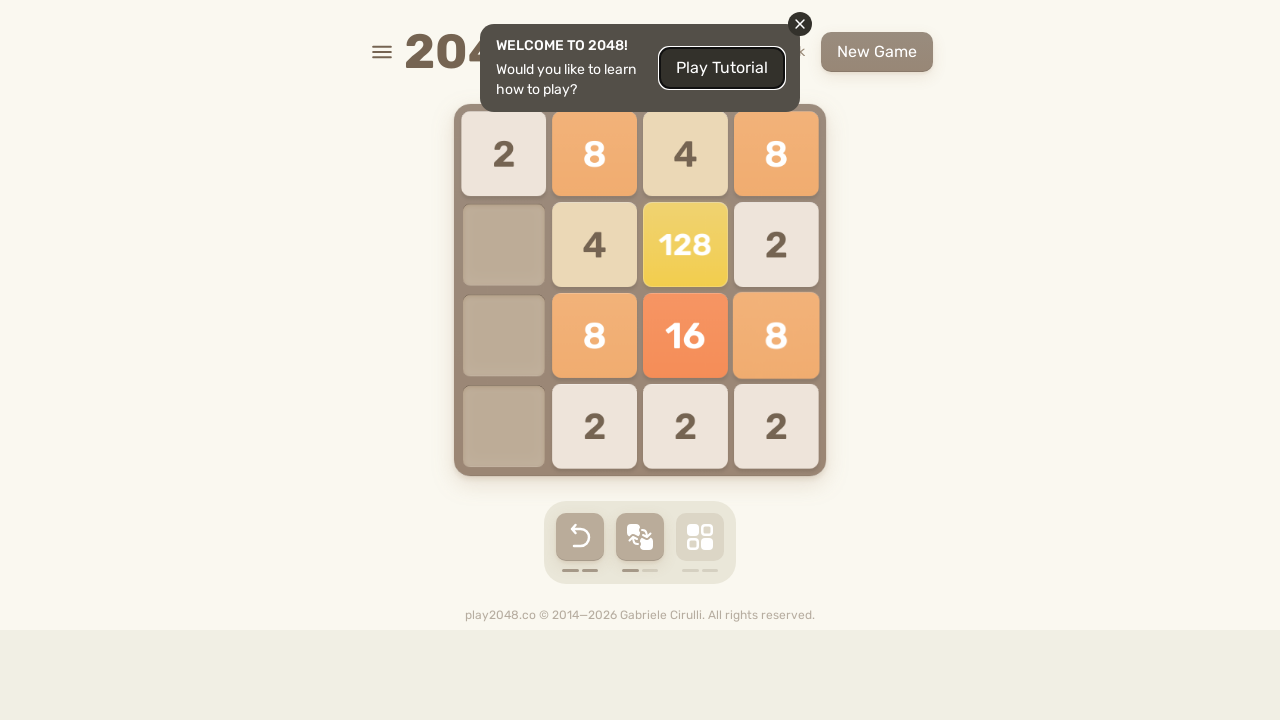

Pressed ArrowDown to move tiles down
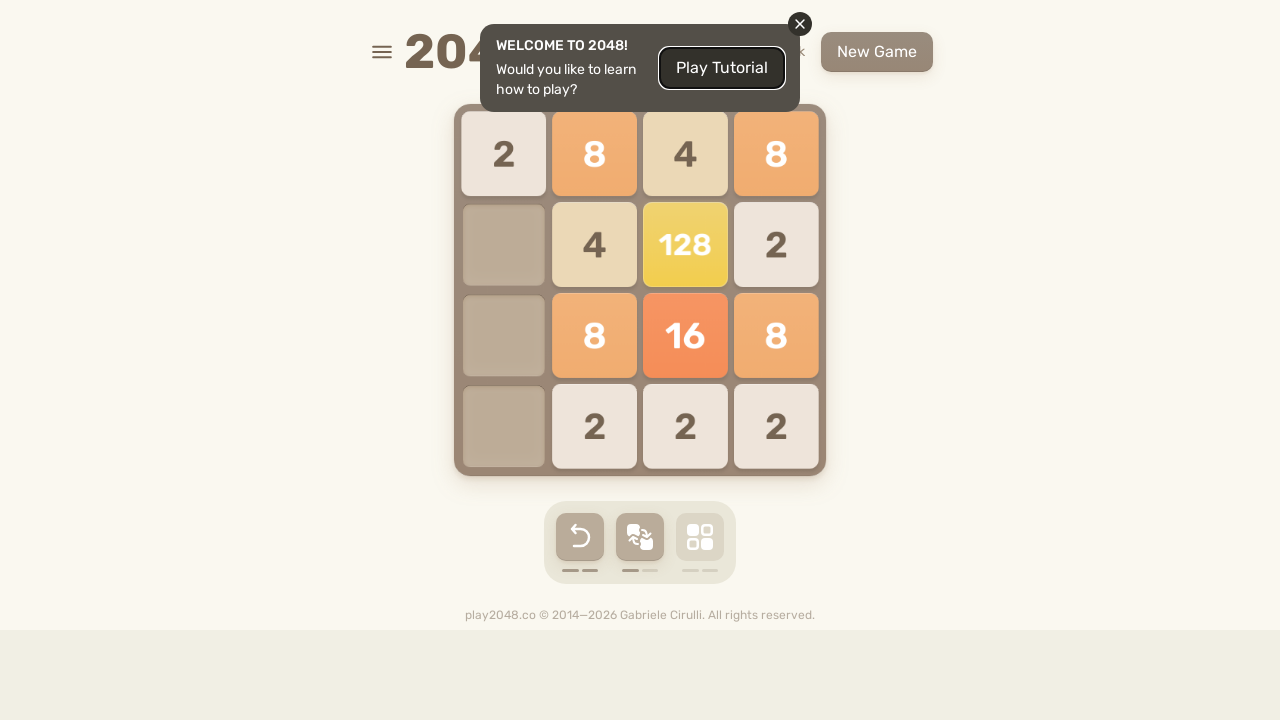

Waited 100ms for game animation to complete
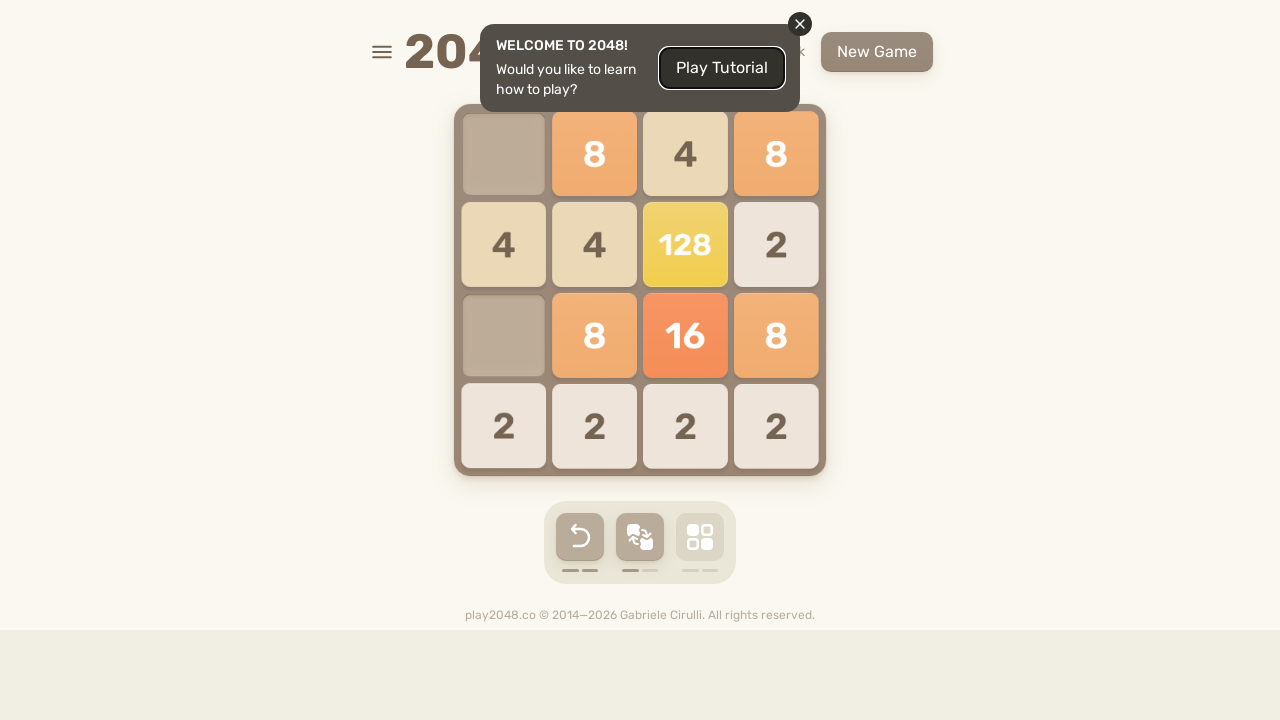

Pressed ArrowLeft to move tiles left
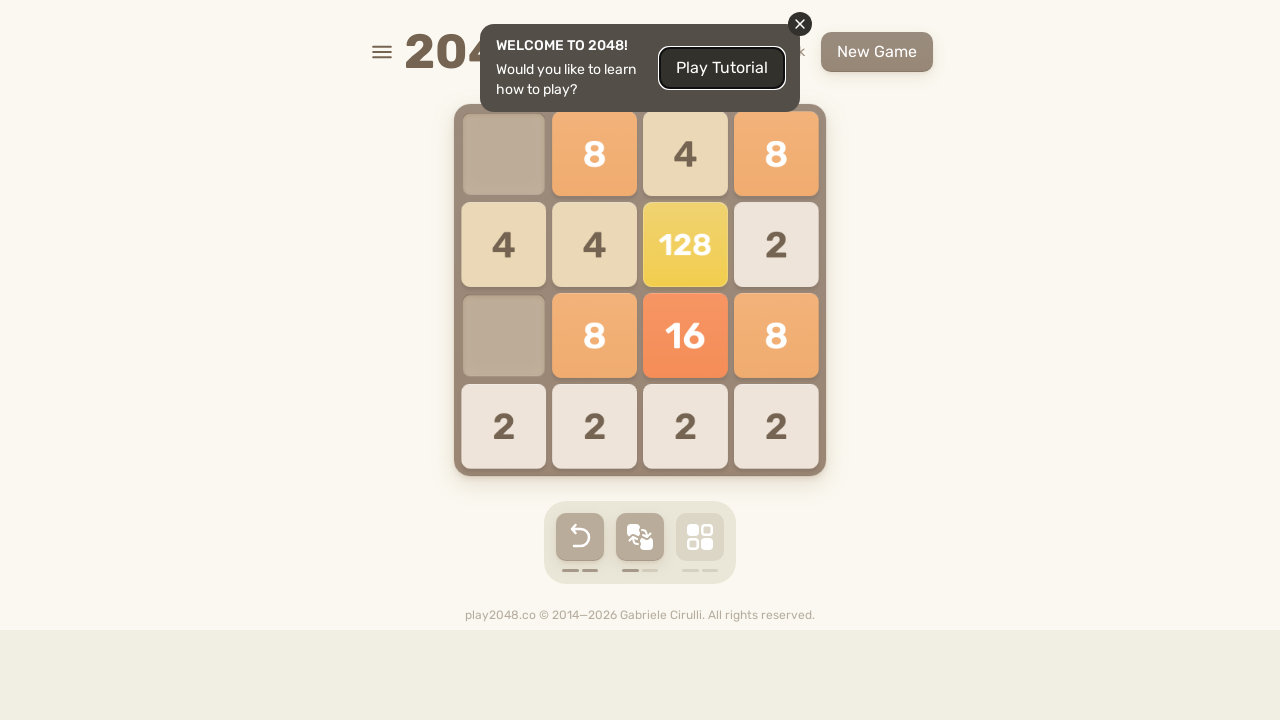

Waited 100ms for game animation to complete
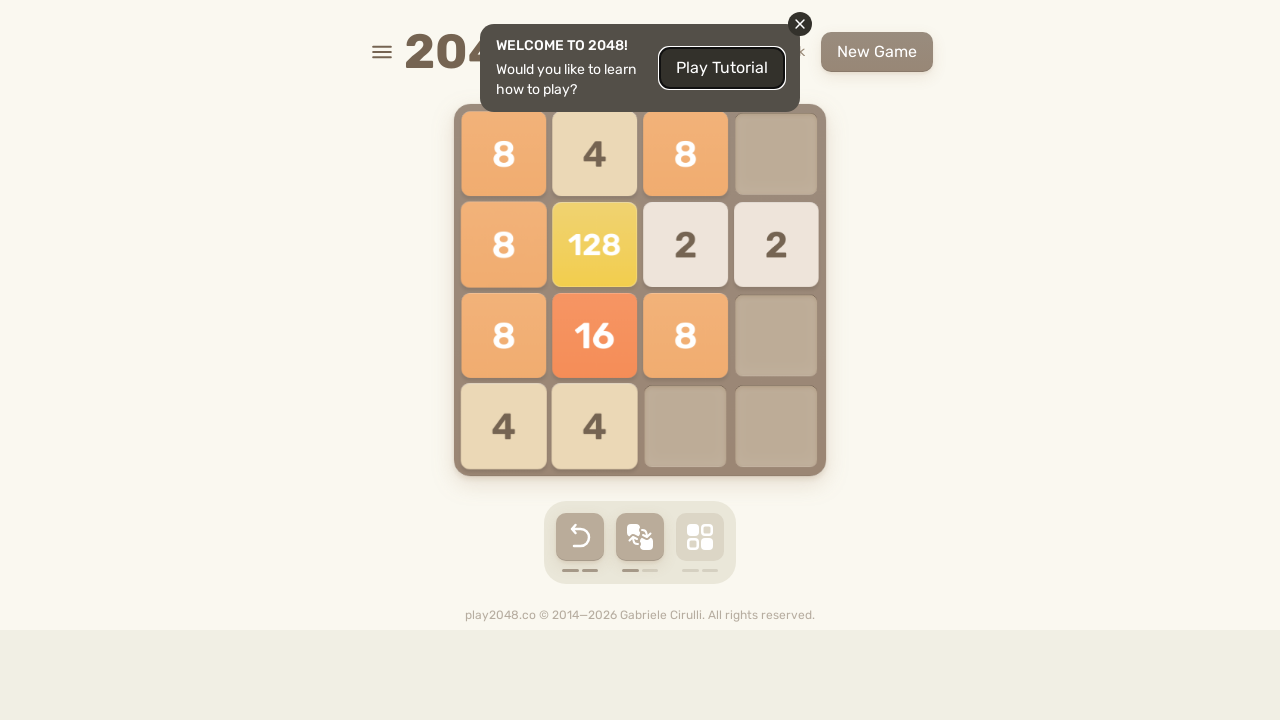

Pressed ArrowRight to move tiles right
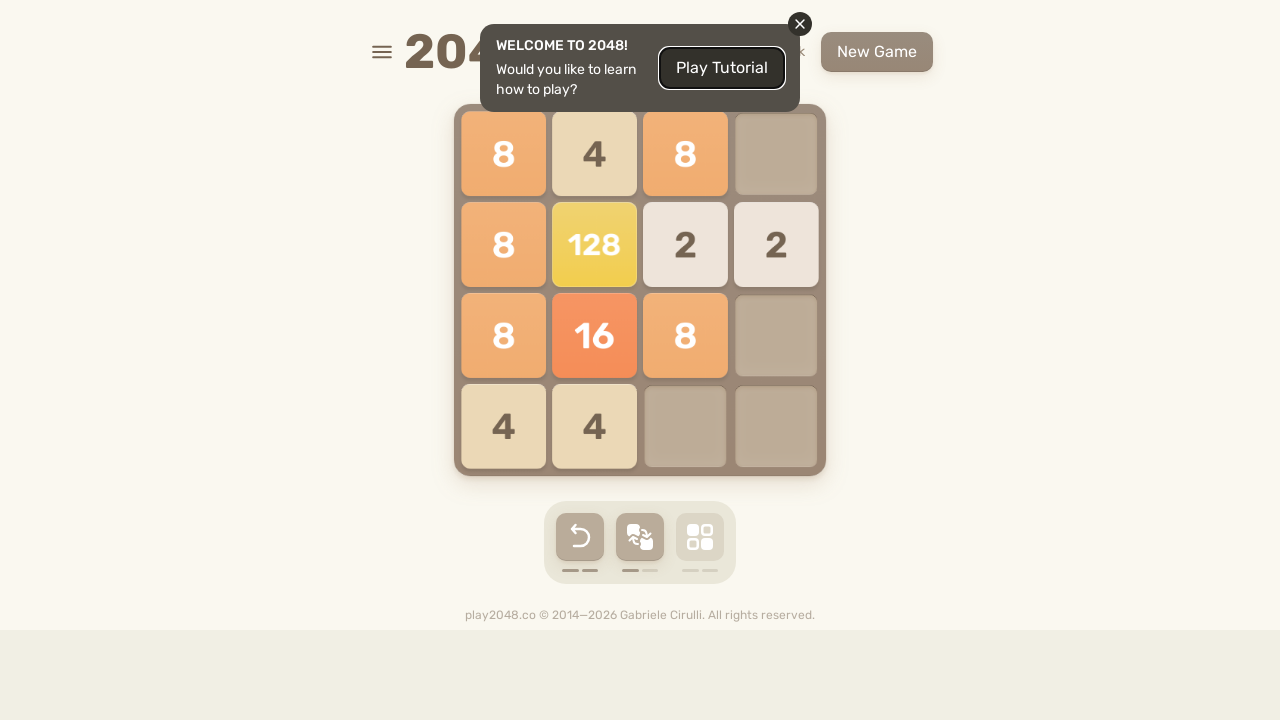

Waited 100ms for game animation to complete
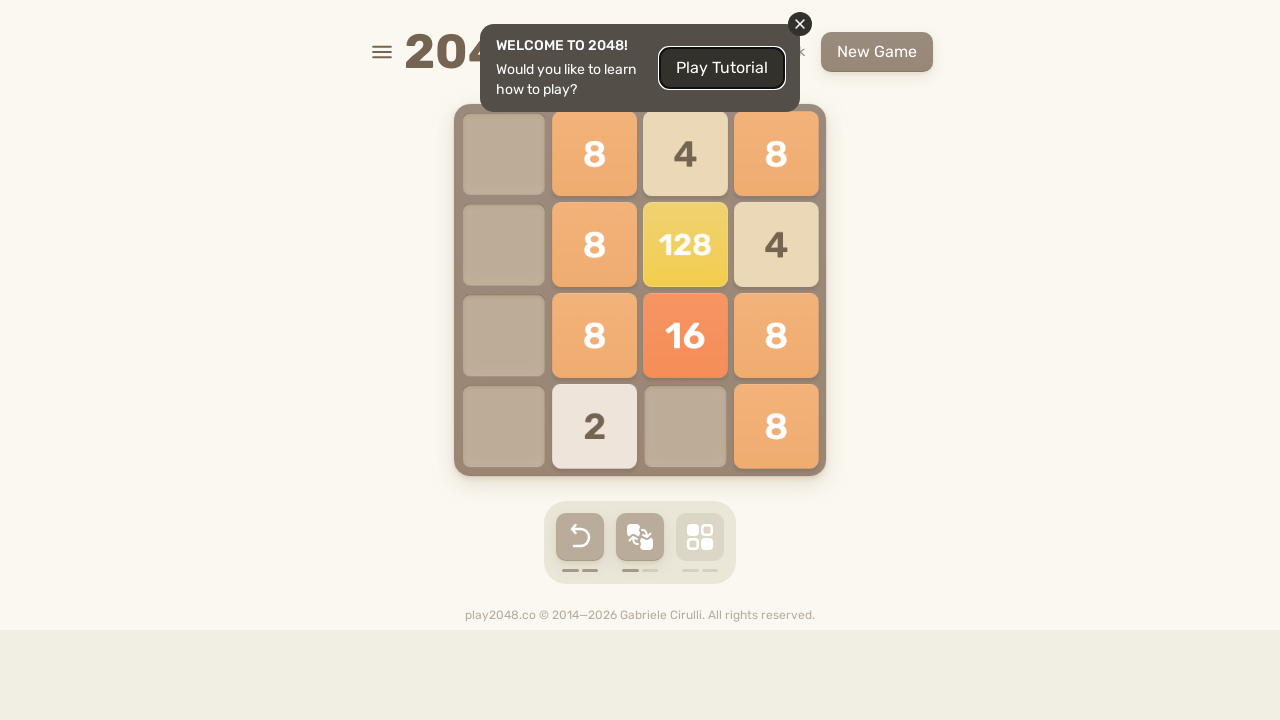

Pressed ArrowLeft to move tiles left
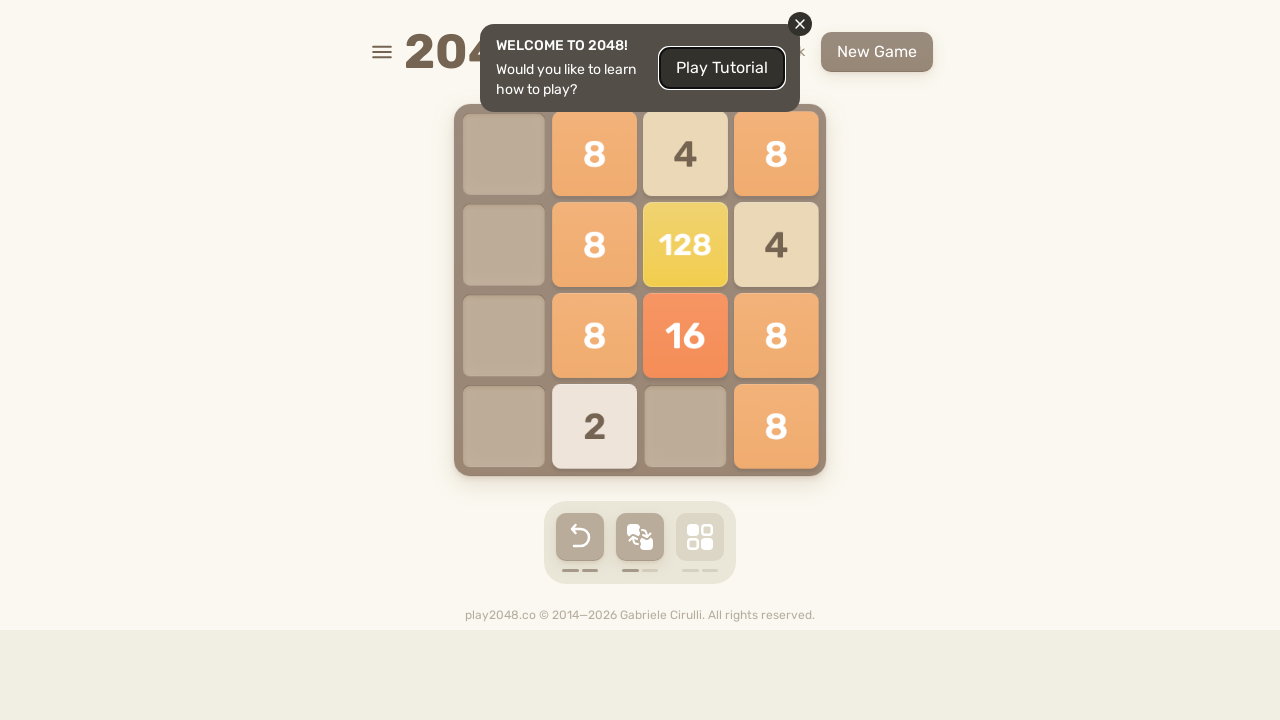

Waited 100ms for game animation to complete
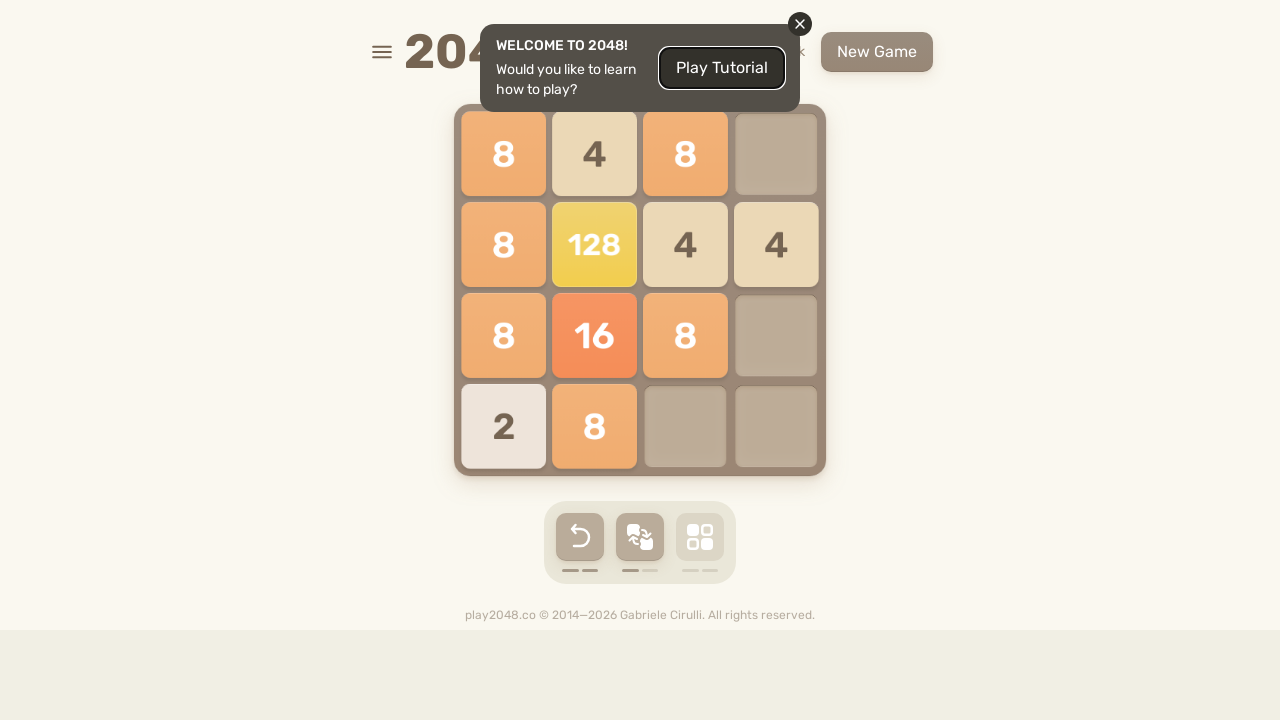

Pressed ArrowUp to move tiles up
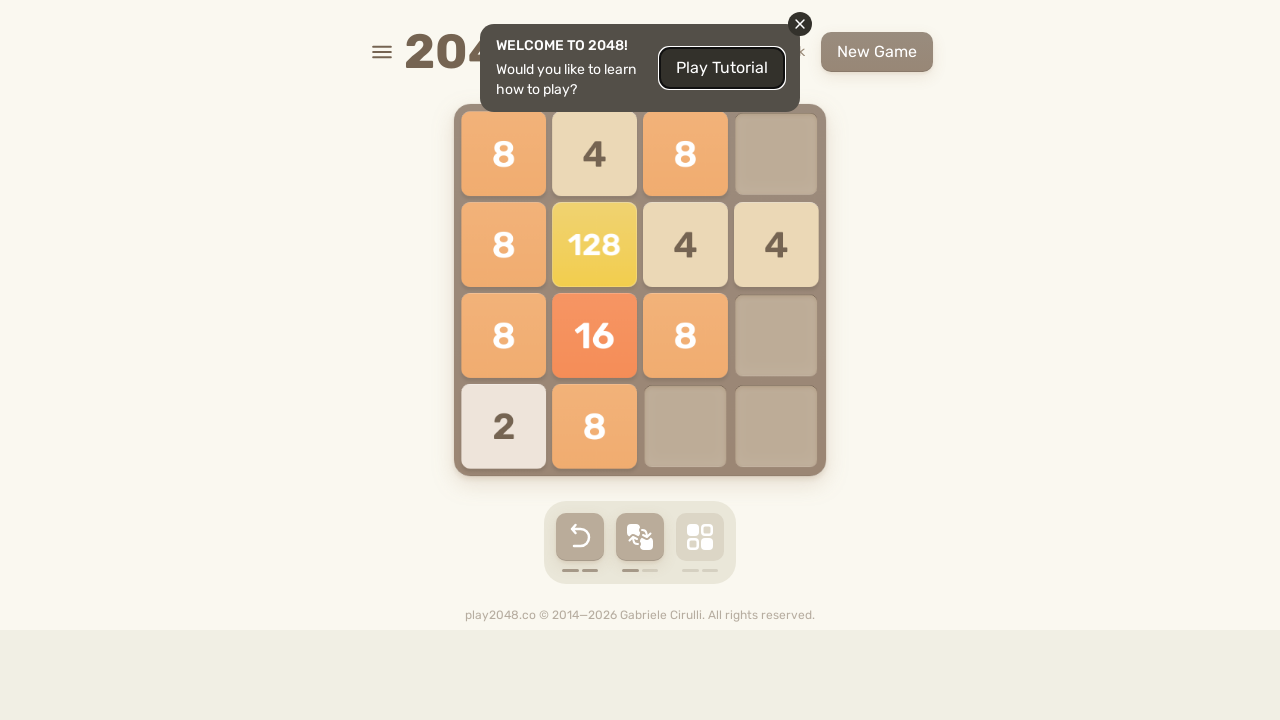

Waited 100ms for game animation to complete
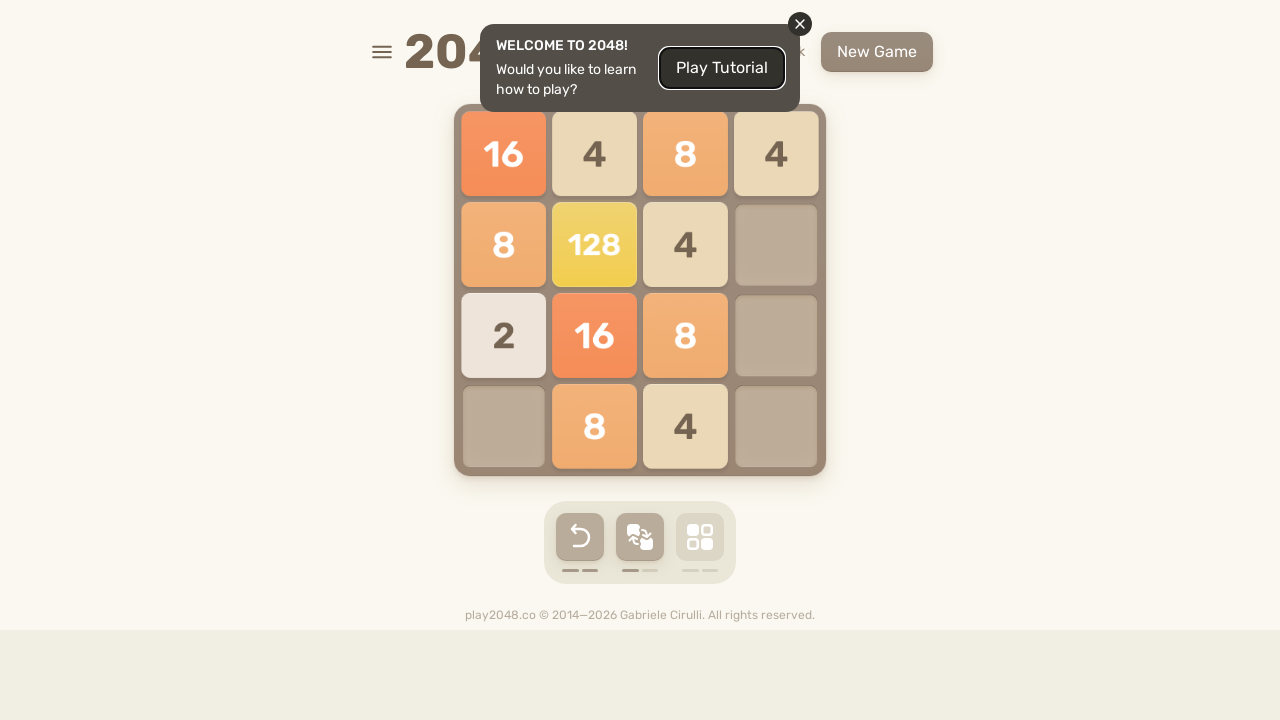

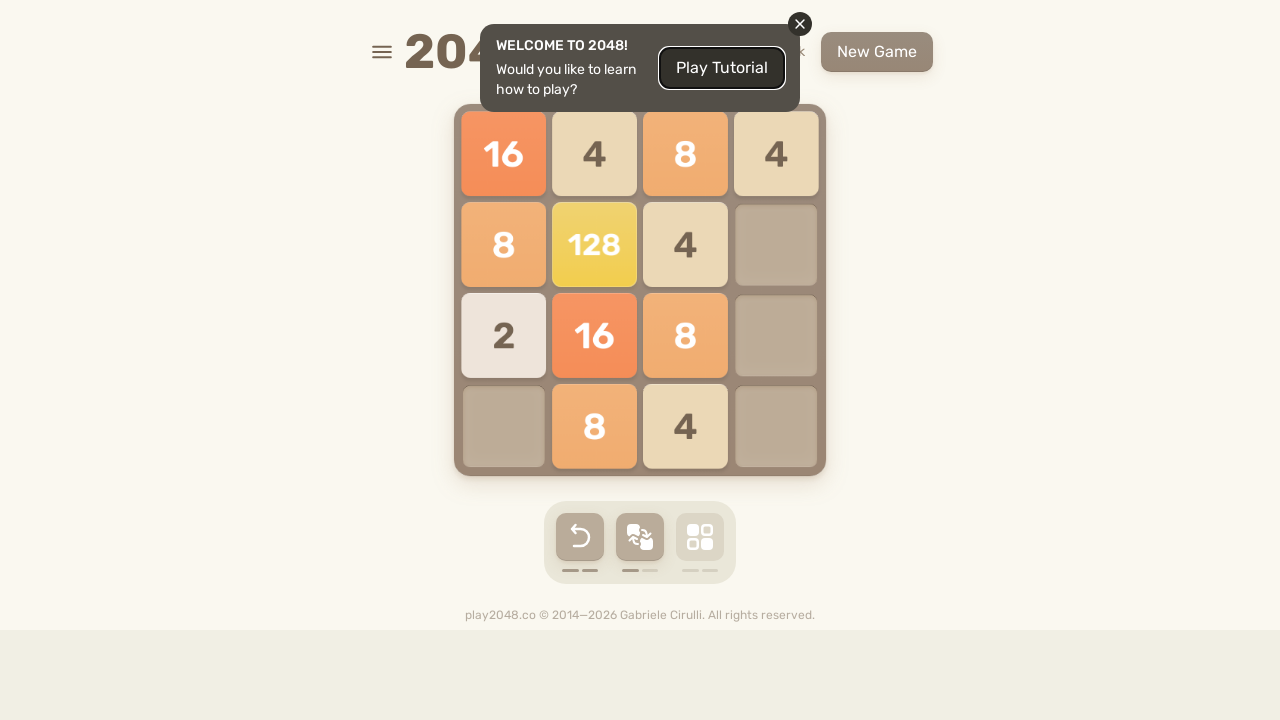